Navigates to BMW India website and counts all links on the page

Starting URL: https://www.bmw.in/en/index.html

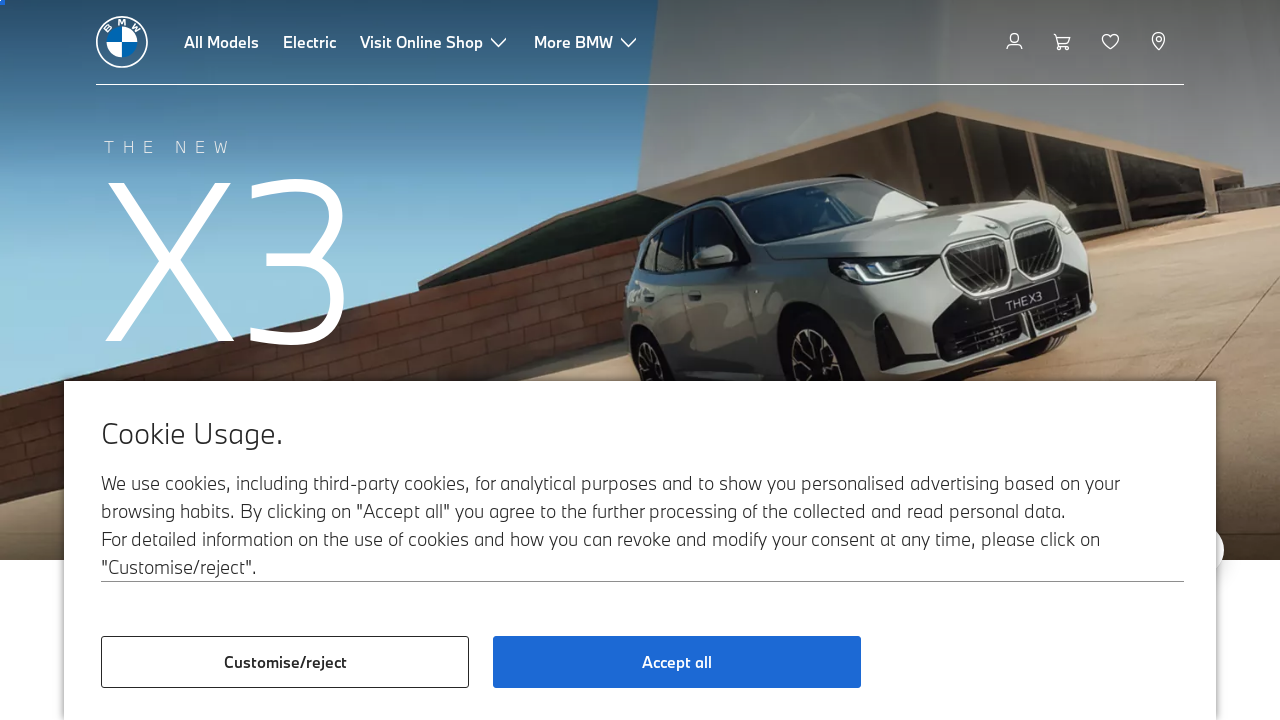

Navigated to BMW India website
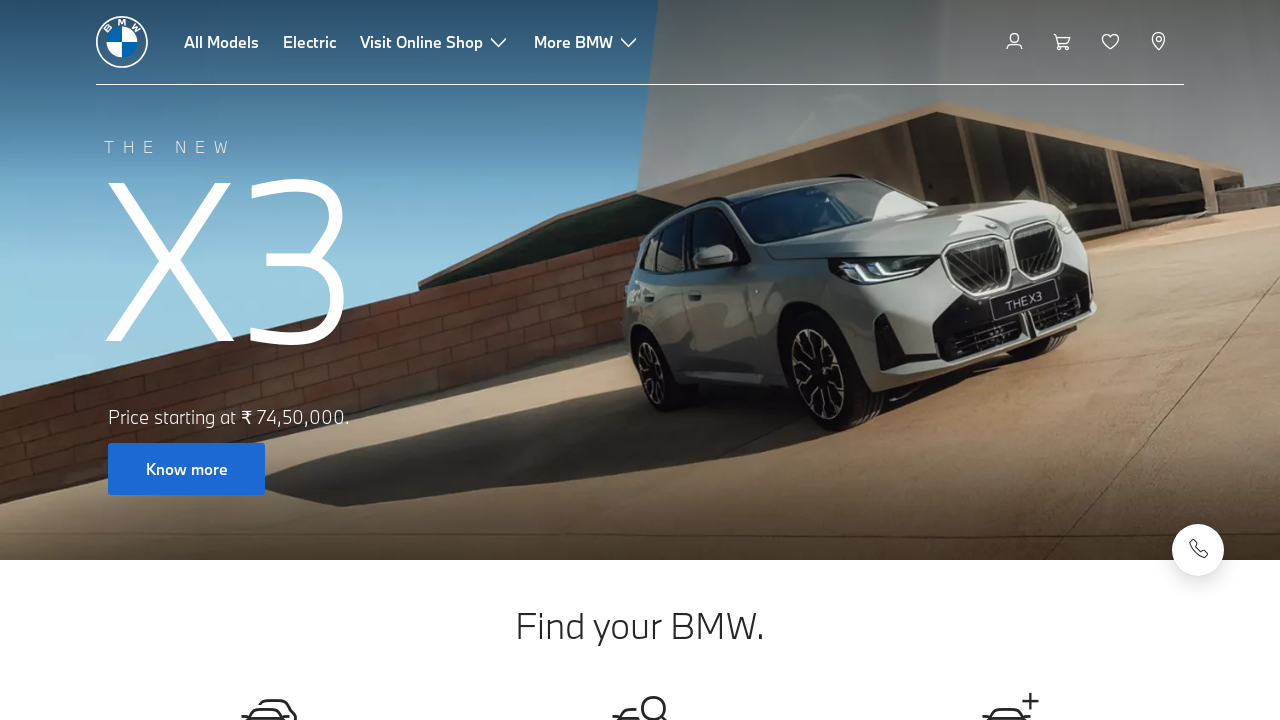

Page DOM content fully loaded
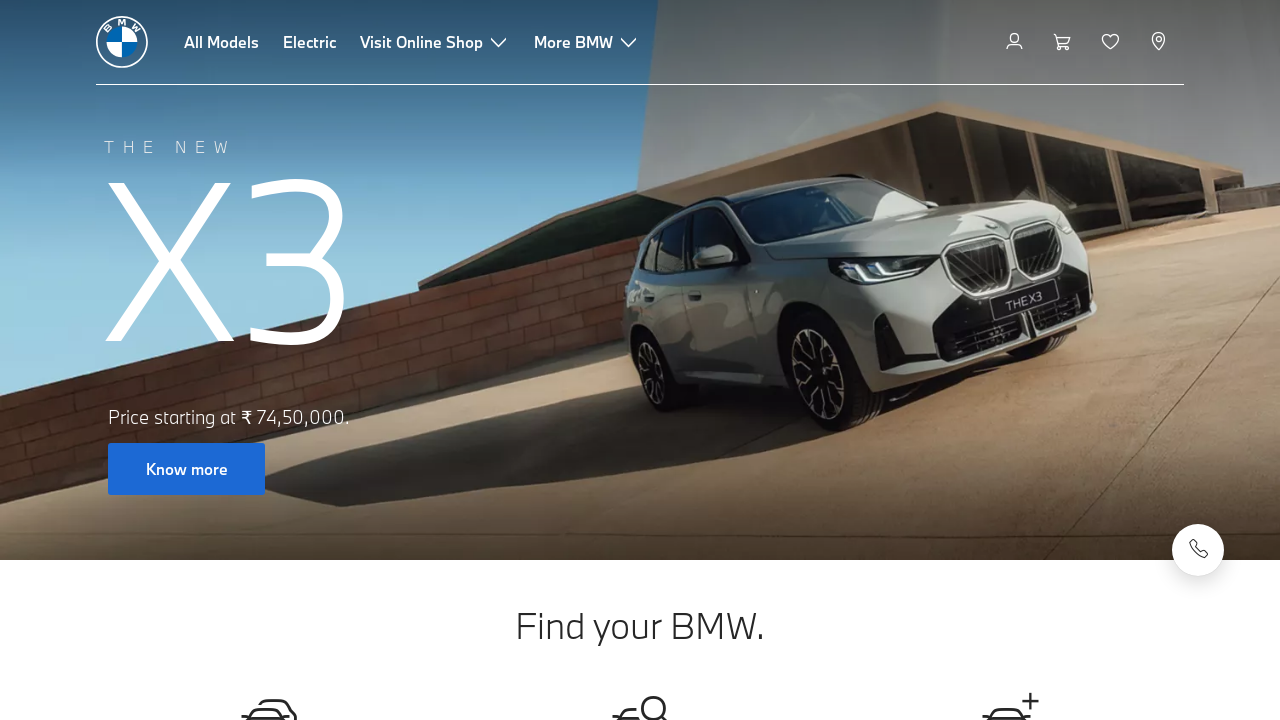

Found all links on the page - Total count: 169
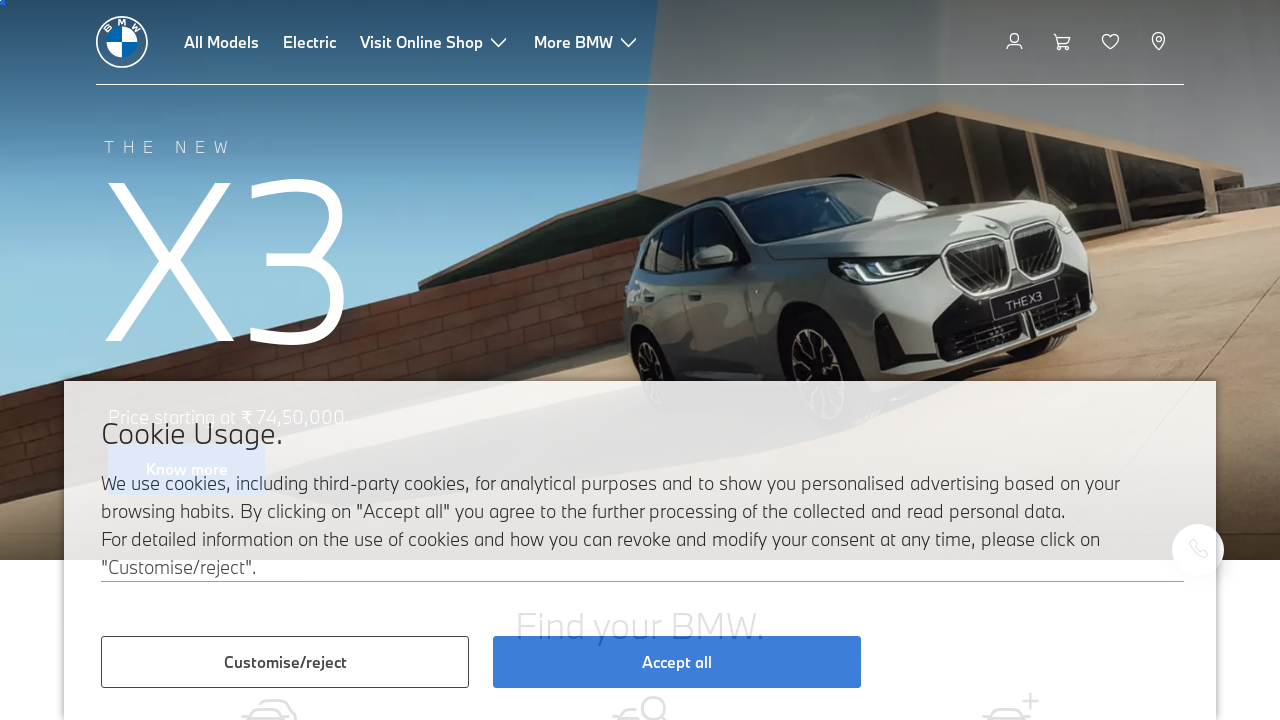

Retrieved href attribute: #main
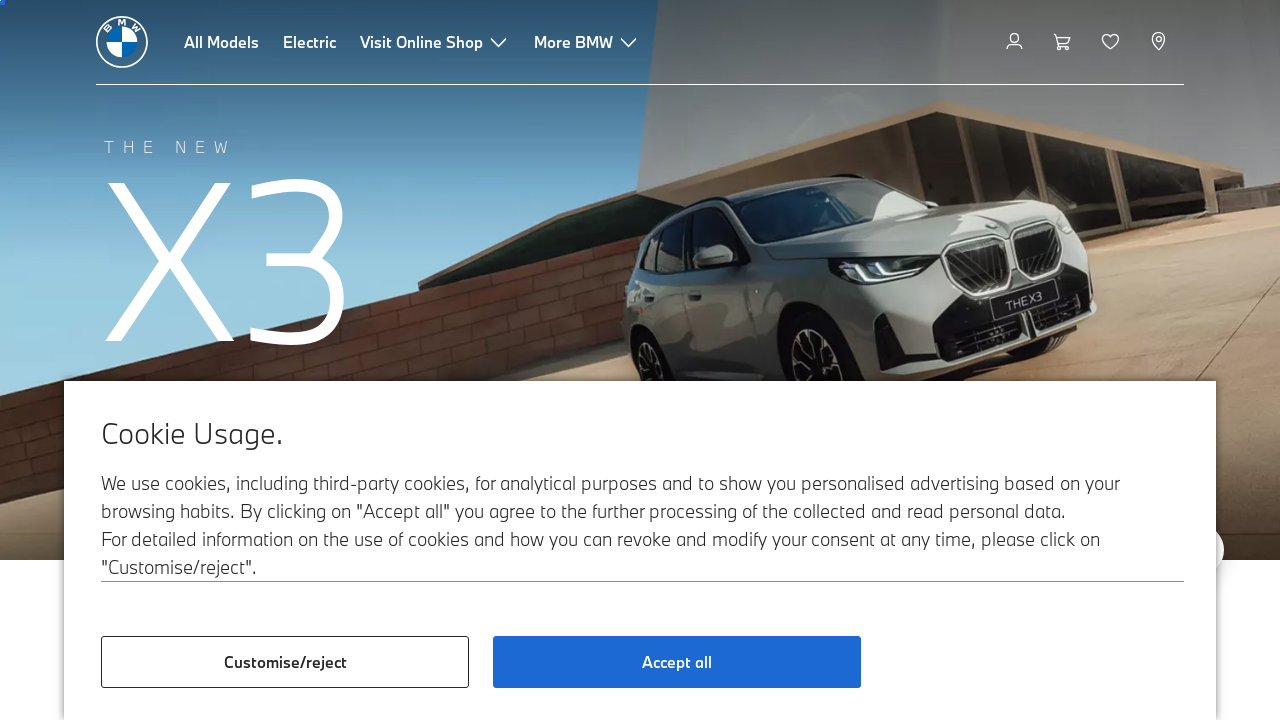

Retrieved href attribute: /en/index.html
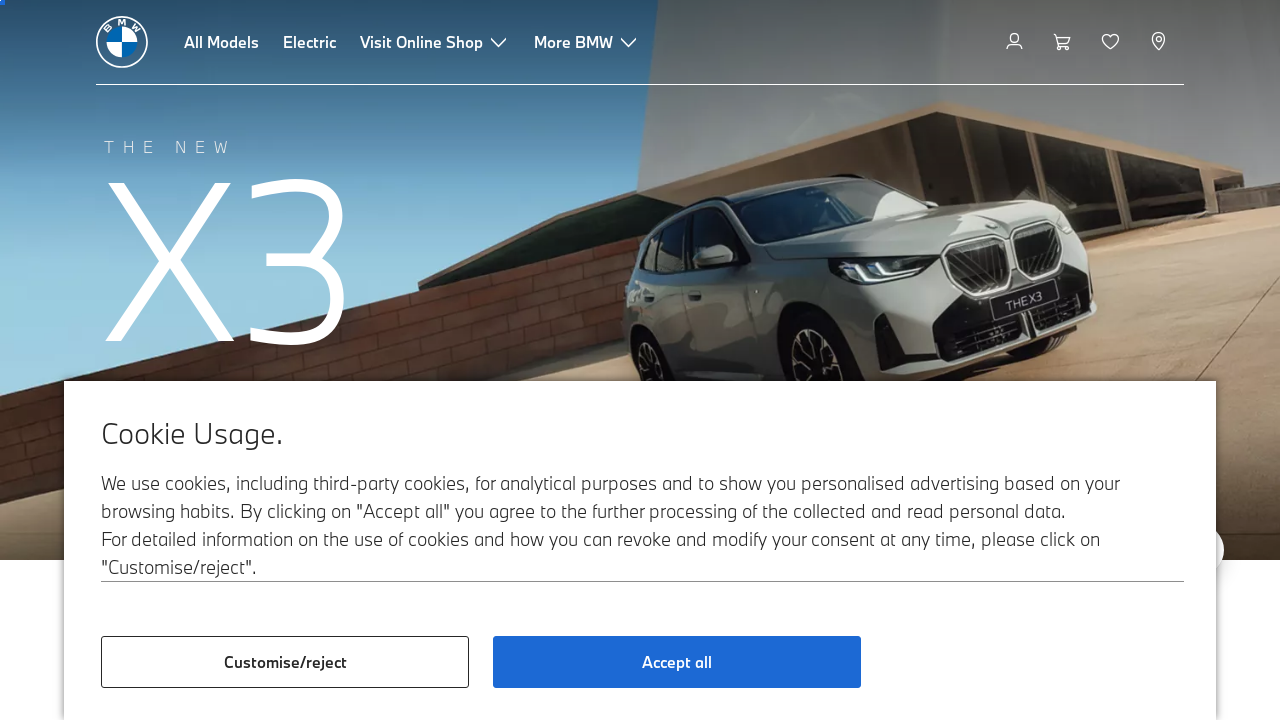

Retrieved href attribute: /en/all-models.html
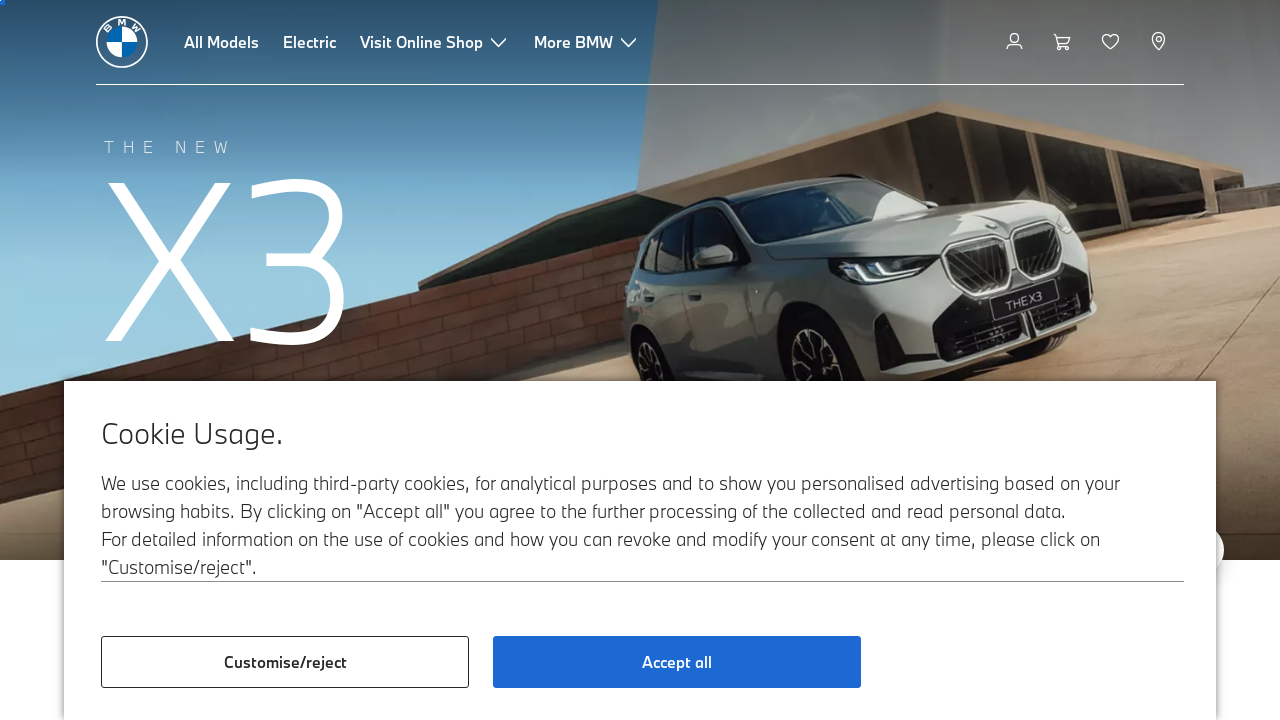

Retrieved href attribute: /en/topics/Fascination-BMW/electromobility2020-new/electric-cars.html
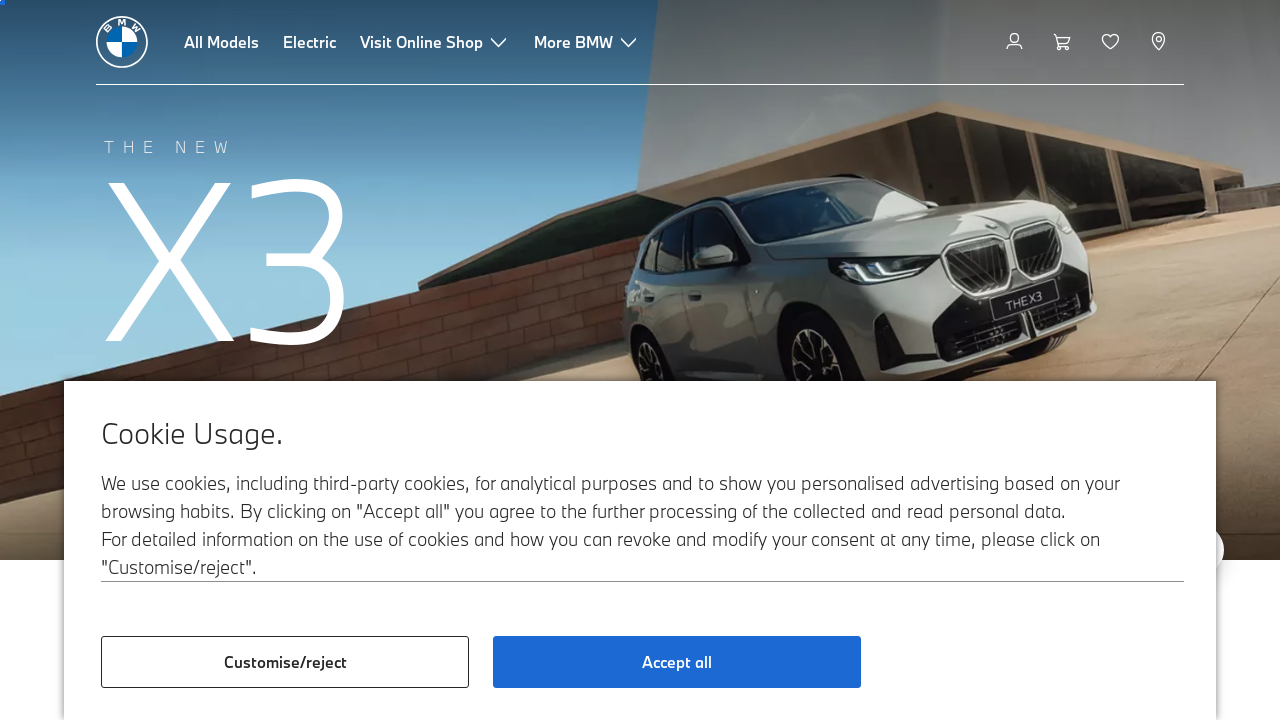

Retrieved href attribute: https://www.bmw.in/en/shop/ls/cart/digital-services
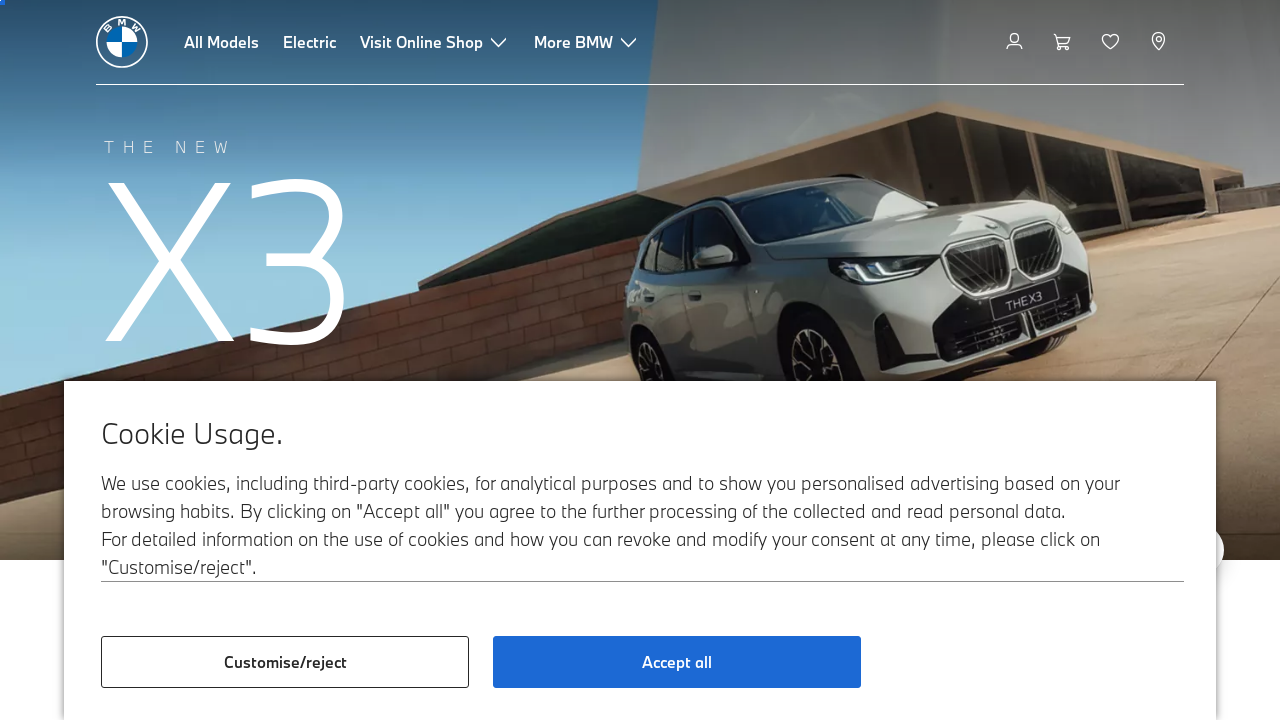

Retrieved href attribute: https://customer.bmwgroup.com/oneid/#/login?client=bmwwebcom&country=IN&language=en&brand=bmw&scope=svds%20remote_services%20vehicle_data%20authenticate_user%20smacc%20fupo%20cesim%20perseus&response_type=code&redirect_uri=https%3A%2F%2Fwww.bmw.in%2Fstatic%2Flogin%2Ftoken-handler&state=eyJyZXR1cm5VUkwiOiJodHRwczovL3d3dy5ibXcuaW4vZW4taW4vbXlibXcvZ2FyYWdlL3dpc2hsaXN0IiwiZGF0YSI6eyJsYW5ndWFnZSI6ImVuIiwiY291bnRyeSI6ImluIiwiYnJhbmQiOiJibXcifX0=
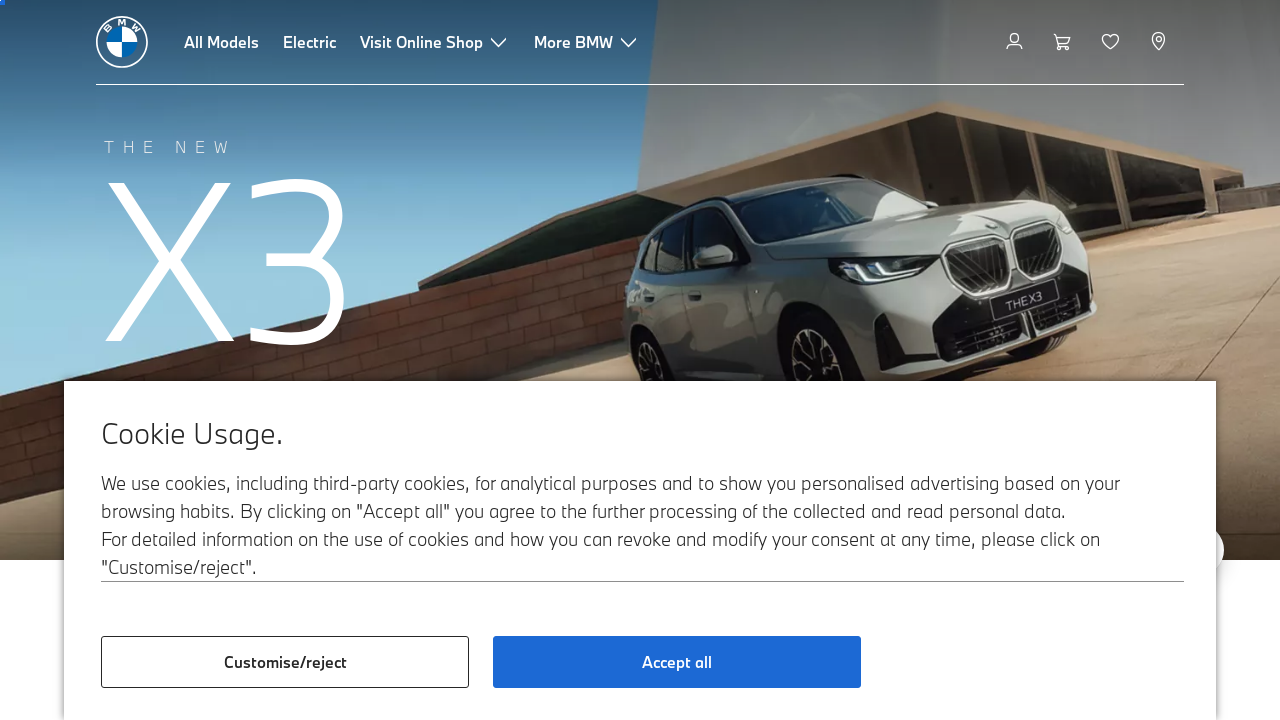

Retrieved href attribute: /en/fastlane/dealer-locator.html
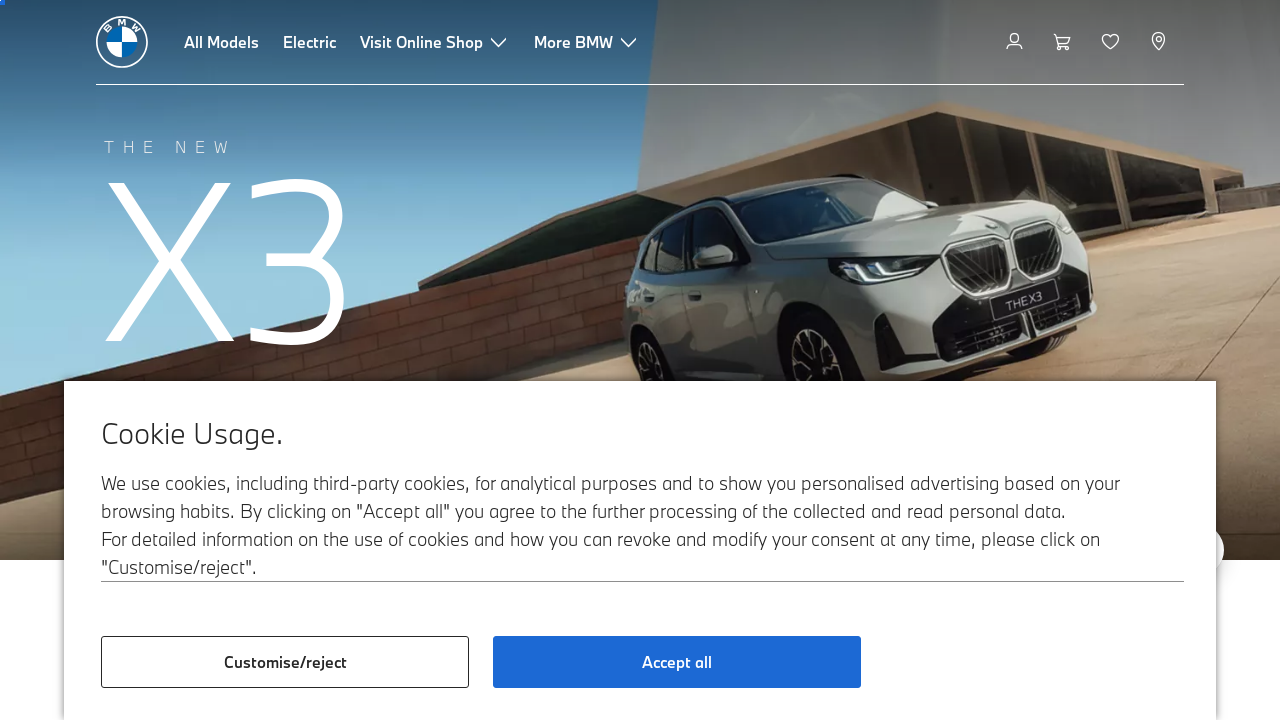

Retrieved href attribute: /en/index.html
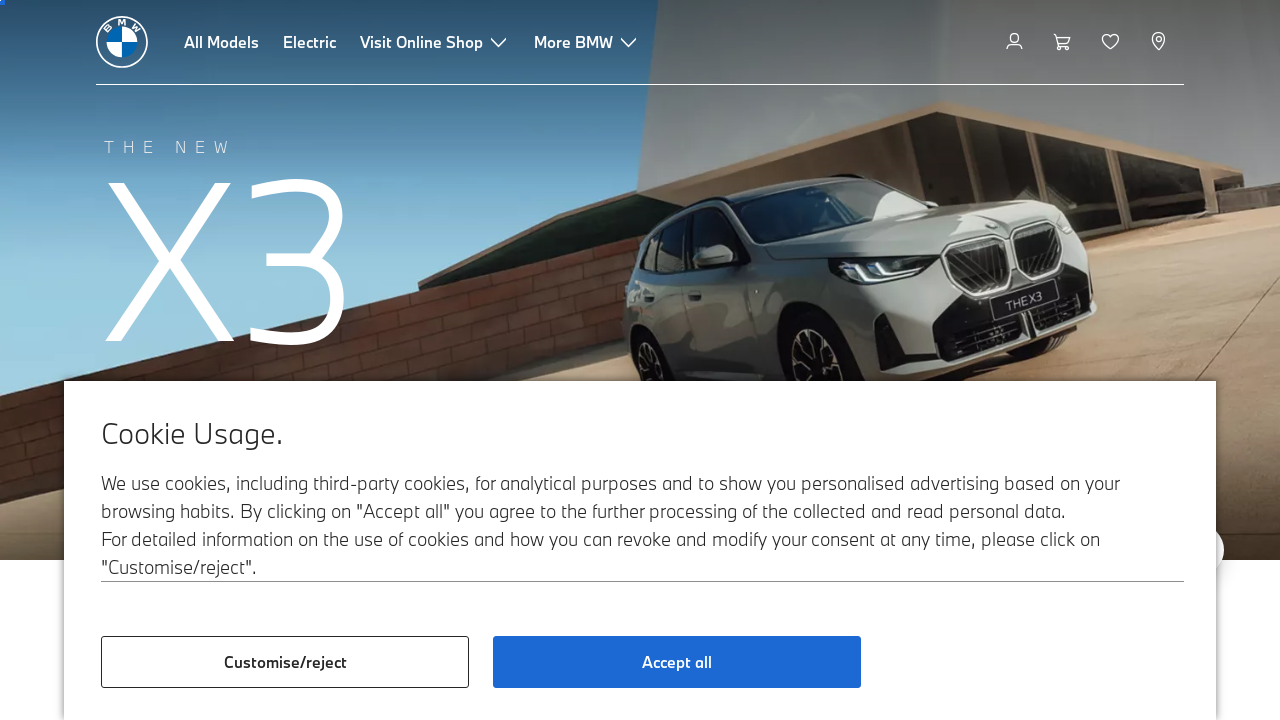

Retrieved href attribute: /en/fastlane/dealer-locator.html
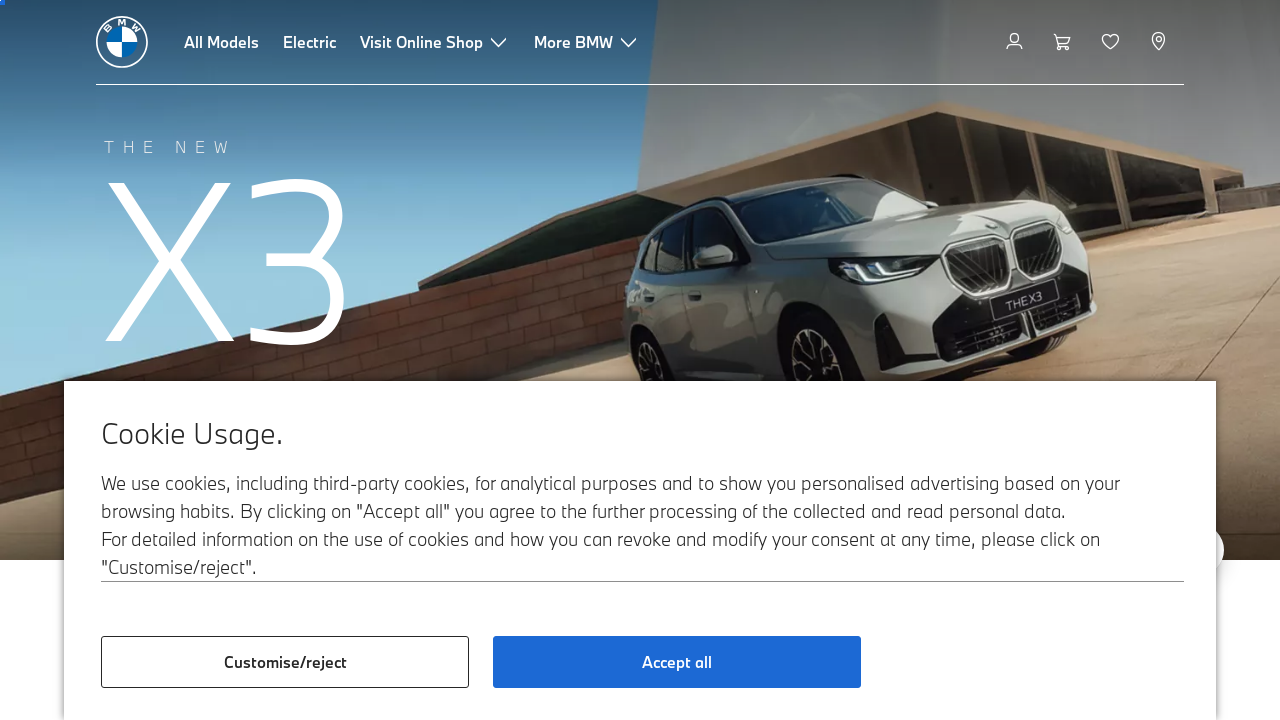

Retrieved href attribute: https://www.bmw.in/en-in/sl/stocklocator#/results?filters=is_installment=%27true%27
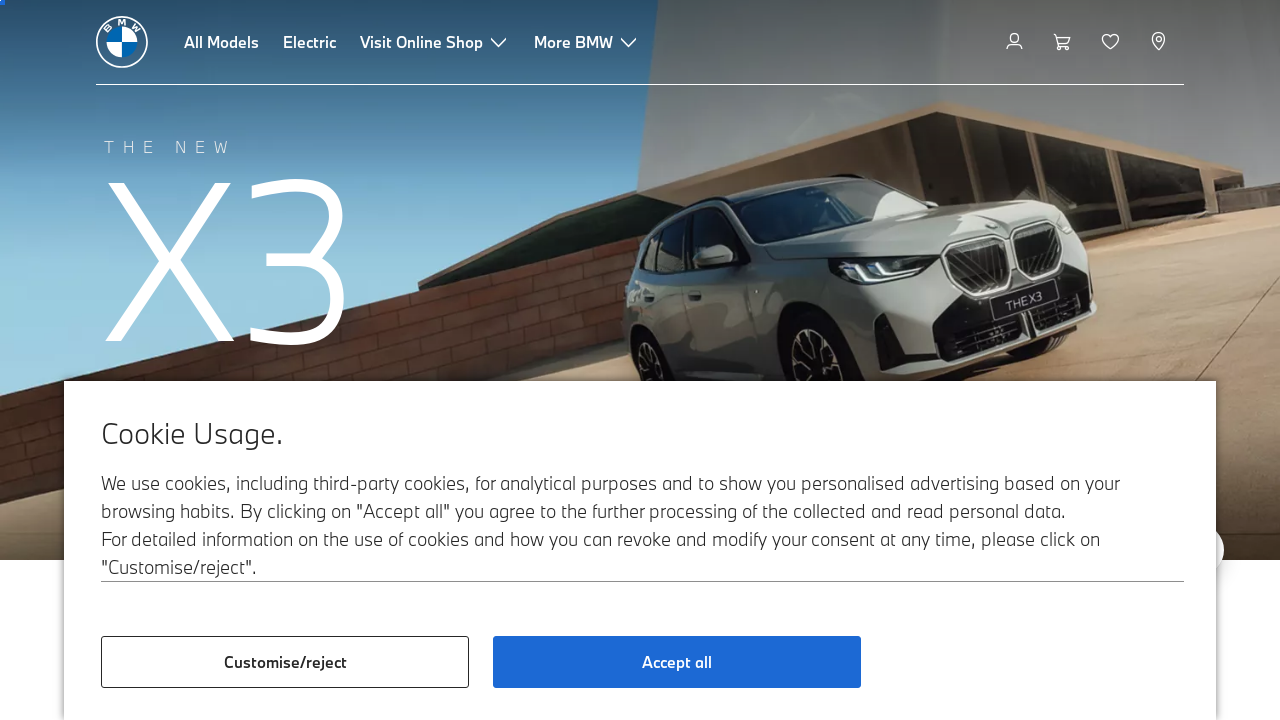

Retrieved href attribute: /en/configurator.html
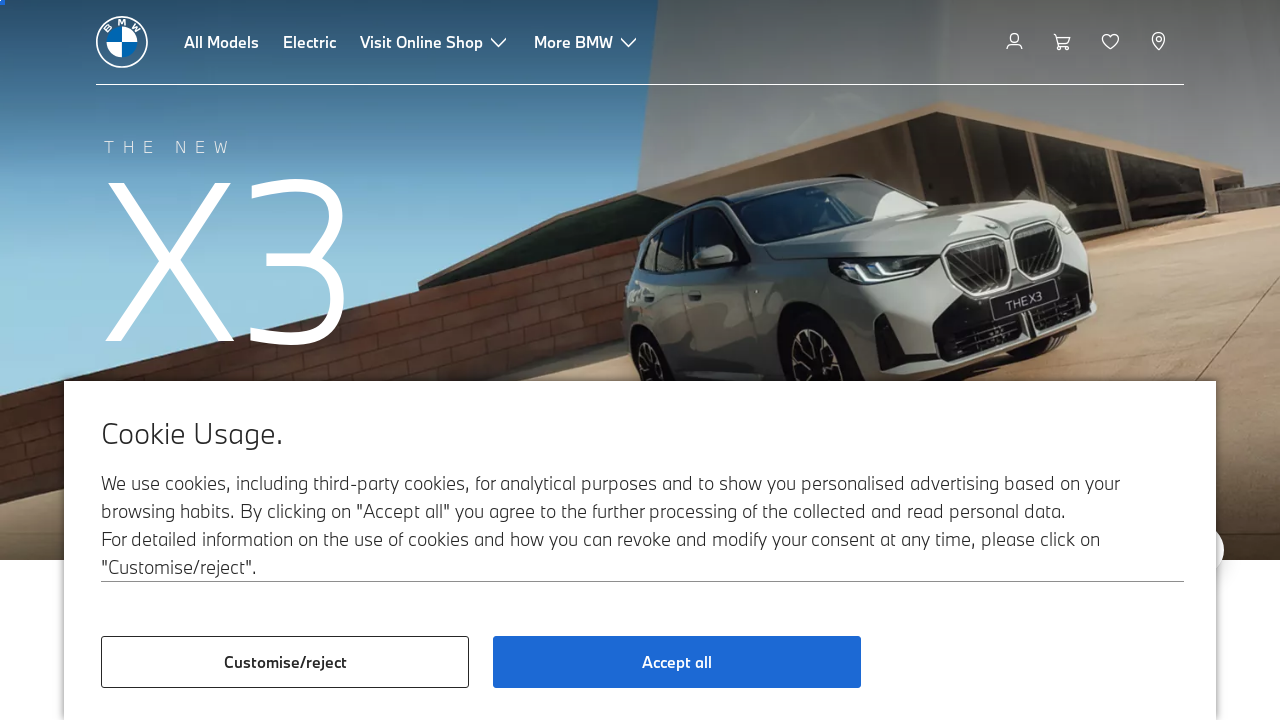

Retrieved href attribute: /en/topics/special-offers.html
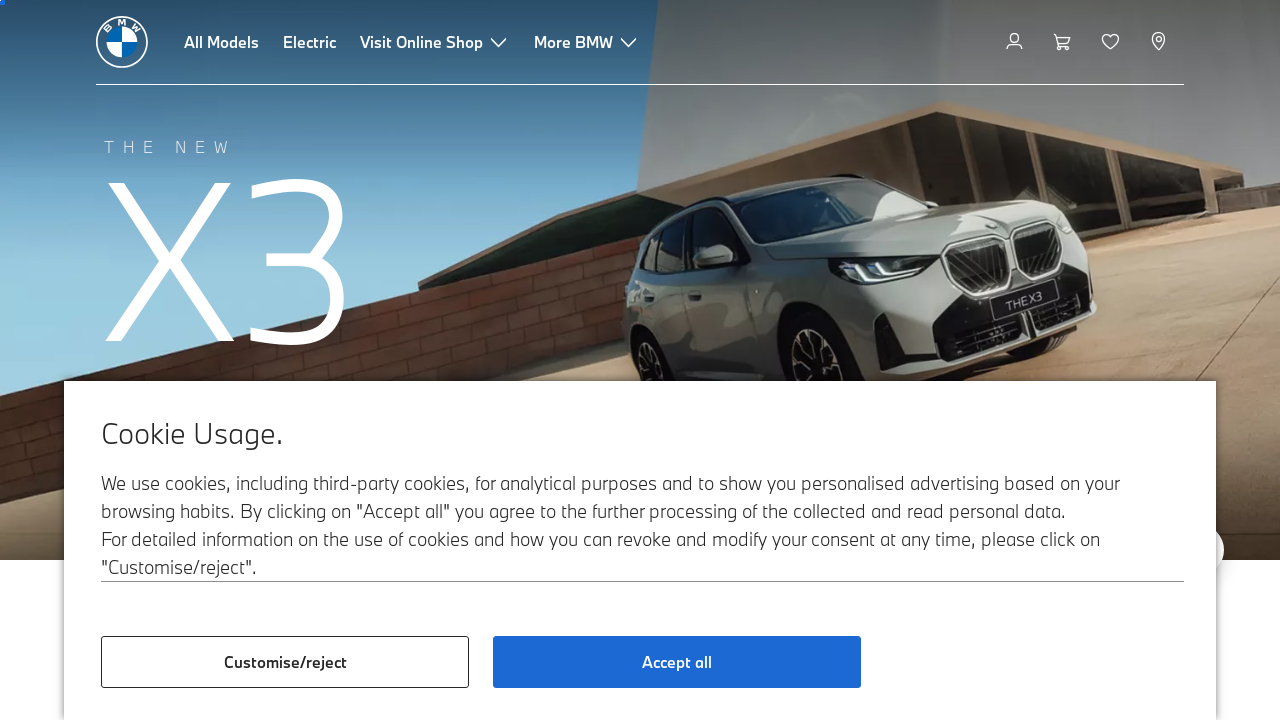

Retrieved href attribute: https://www.bmw.in/en/shop/ls/cp/connected-drive
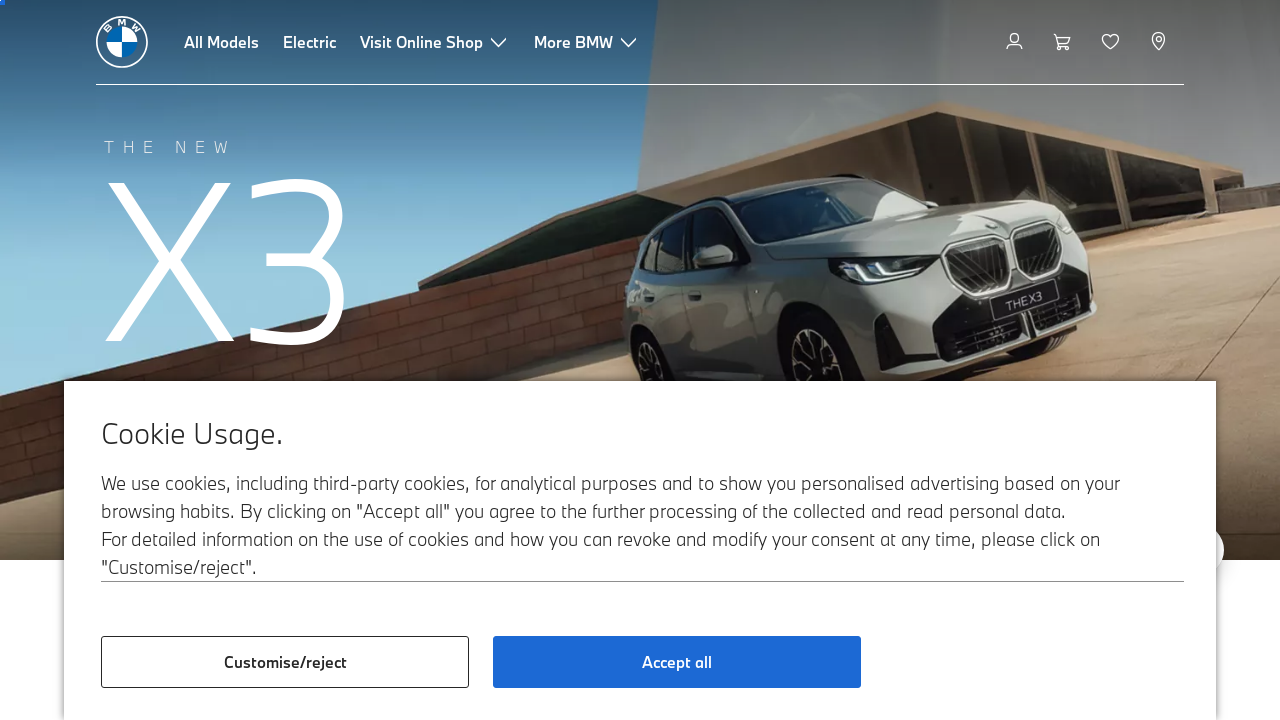

Retrieved href attribute: /en/bmw-financial-services.html
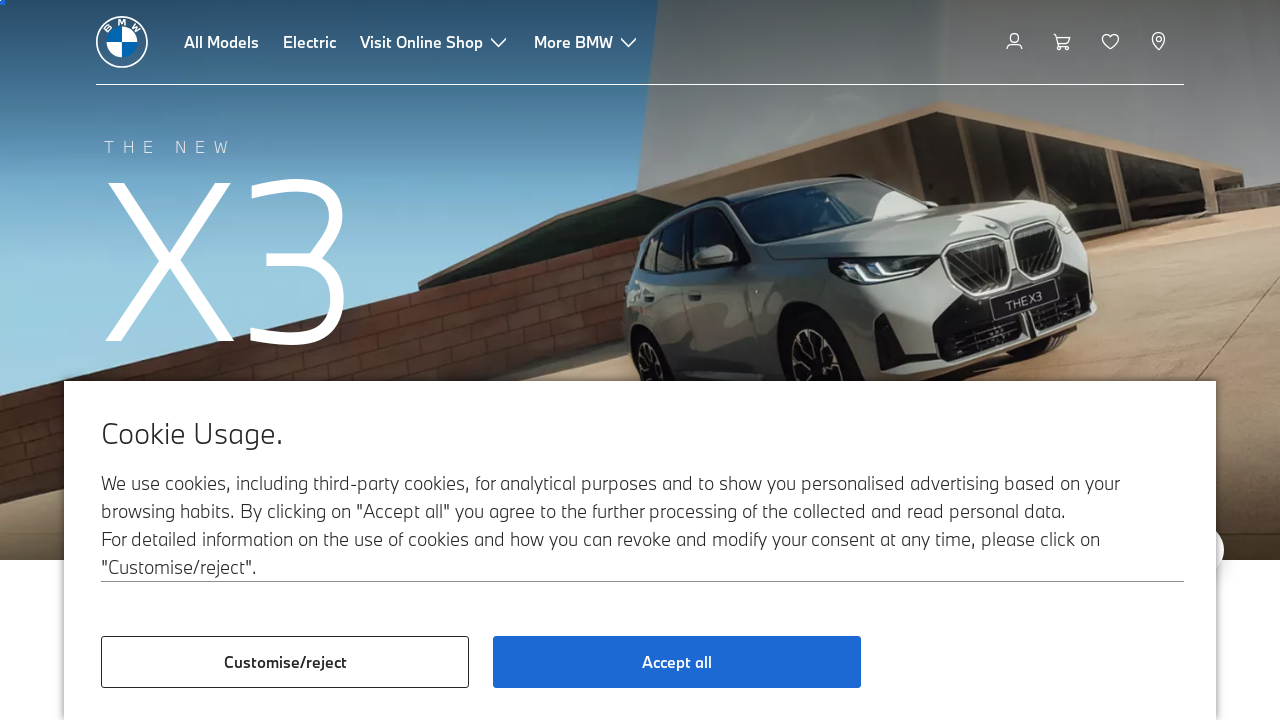

Retrieved href attribute: /en/bmw-financial-services/bmw-loan.html
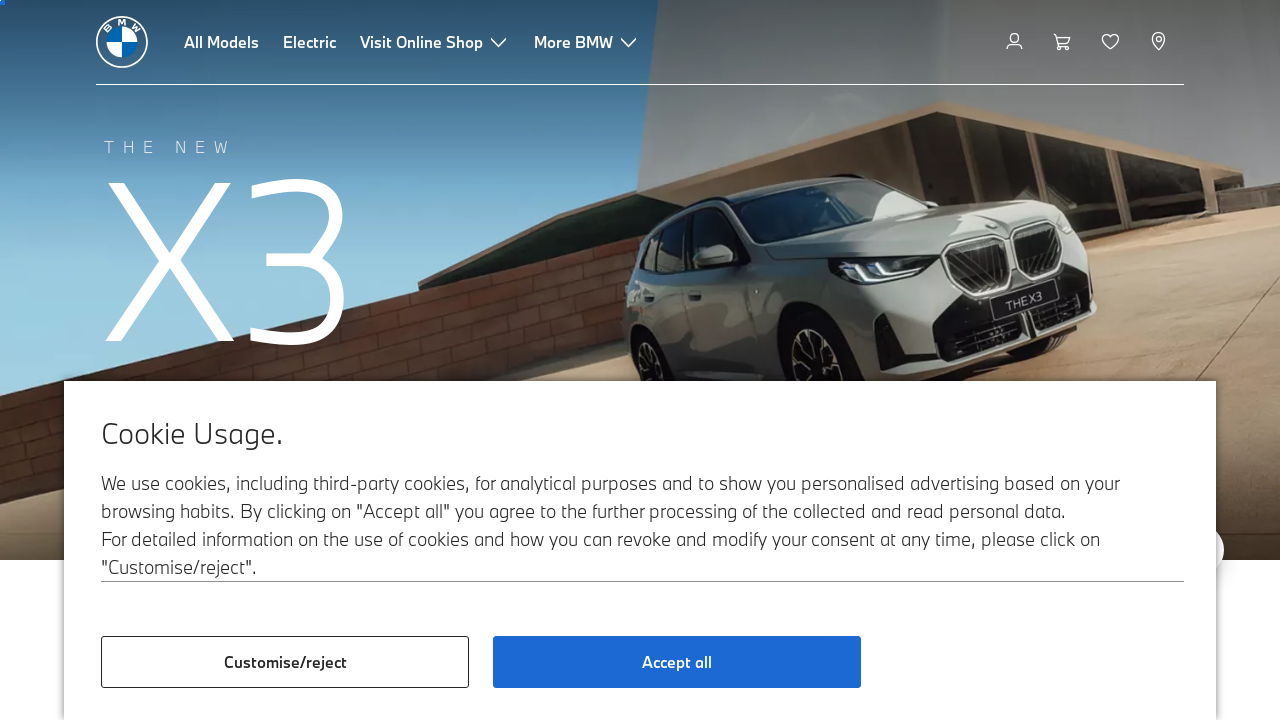

Retrieved href attribute: https://www.bmw.in/en/topics/offers-and-services/financial-services-2020/bmw-financial-service.html
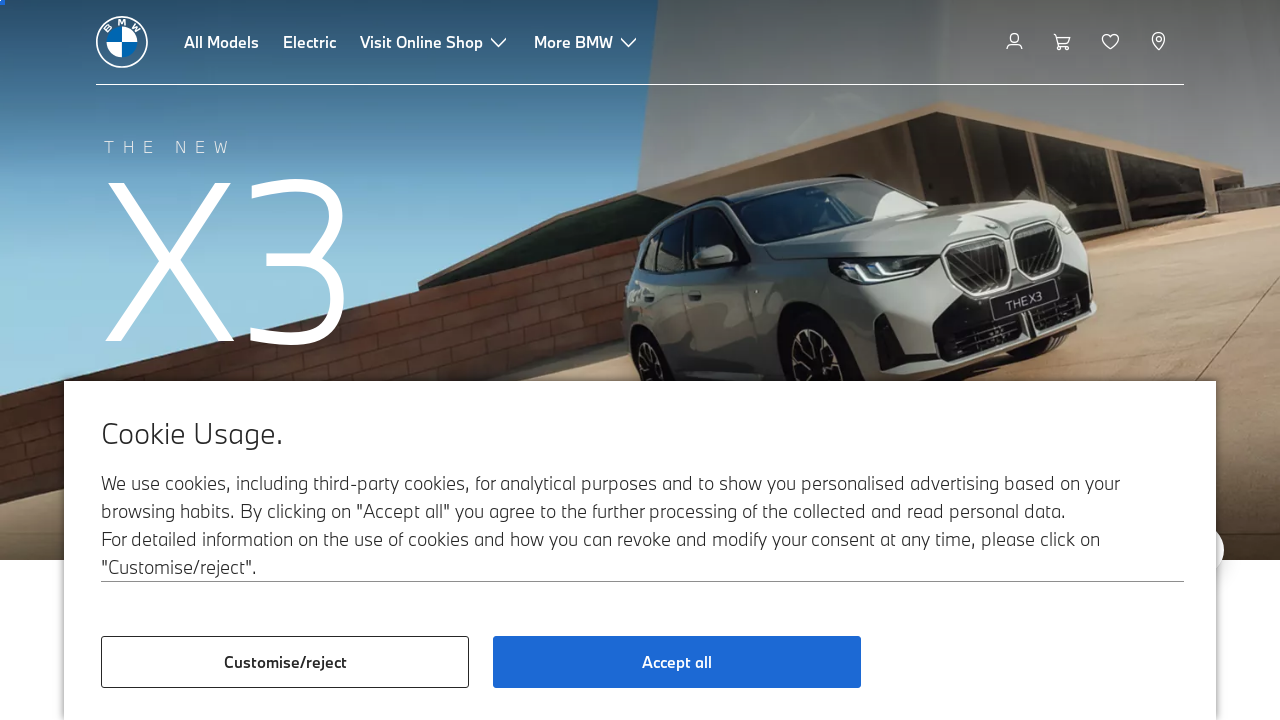

Retrieved href attribute: /en_IN/fastlane/bmw-financial-services-new/overview.html
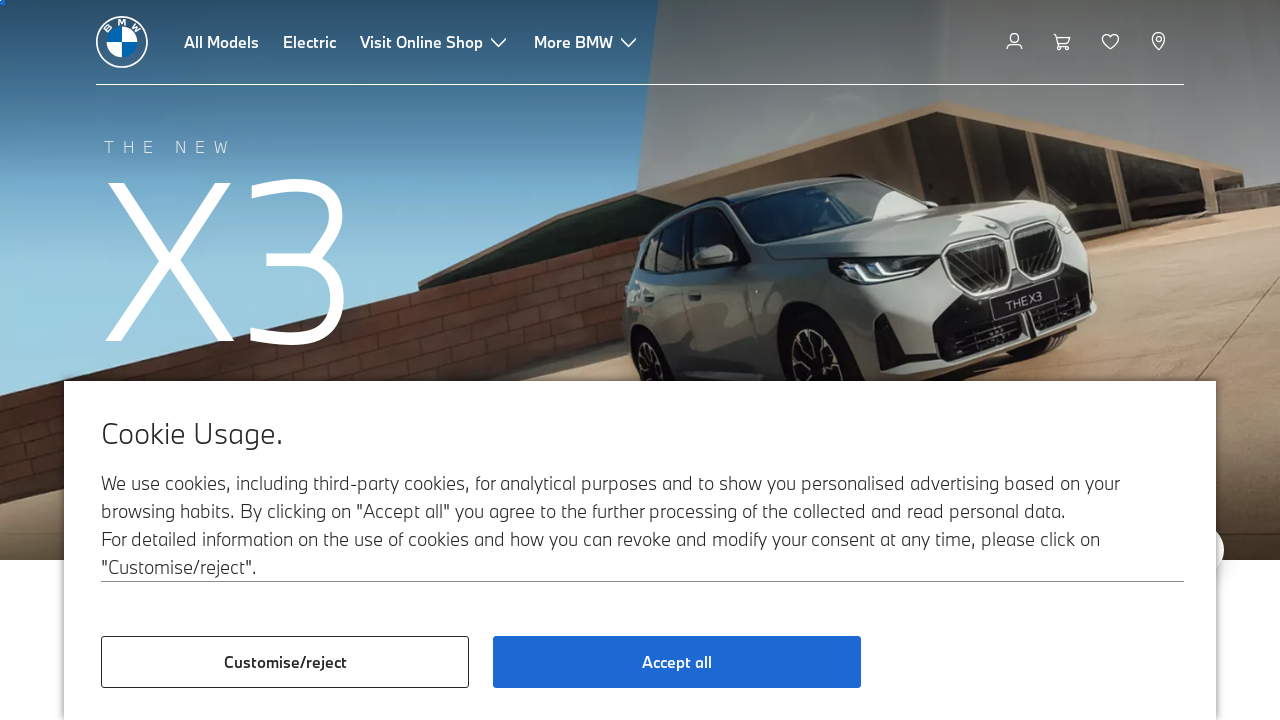

Retrieved href attribute: /en/fastlane/bmw-financial-services-new/balloon-financing.html
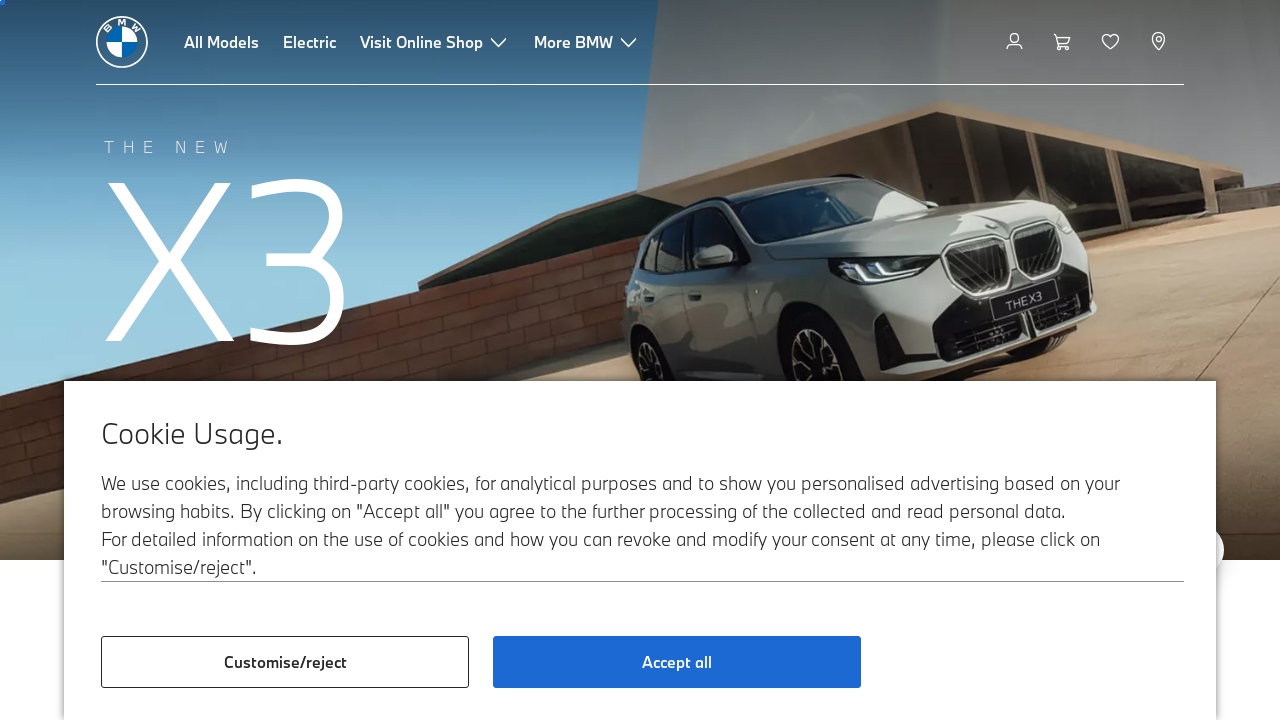

Retrieved href attribute: /en/fastlane/bmw-financial-services-new/faq.html
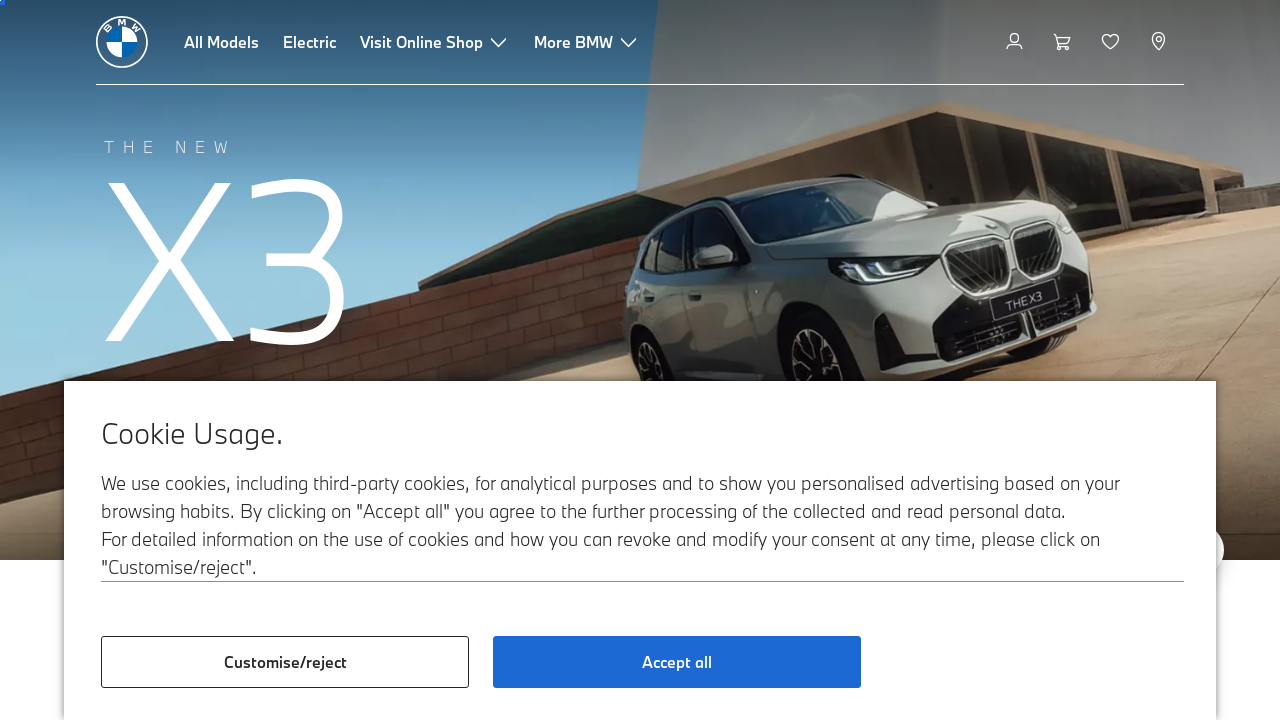

Retrieved href attribute: /en/fastlane/bmw-financial-services-new/corporate-governance.html
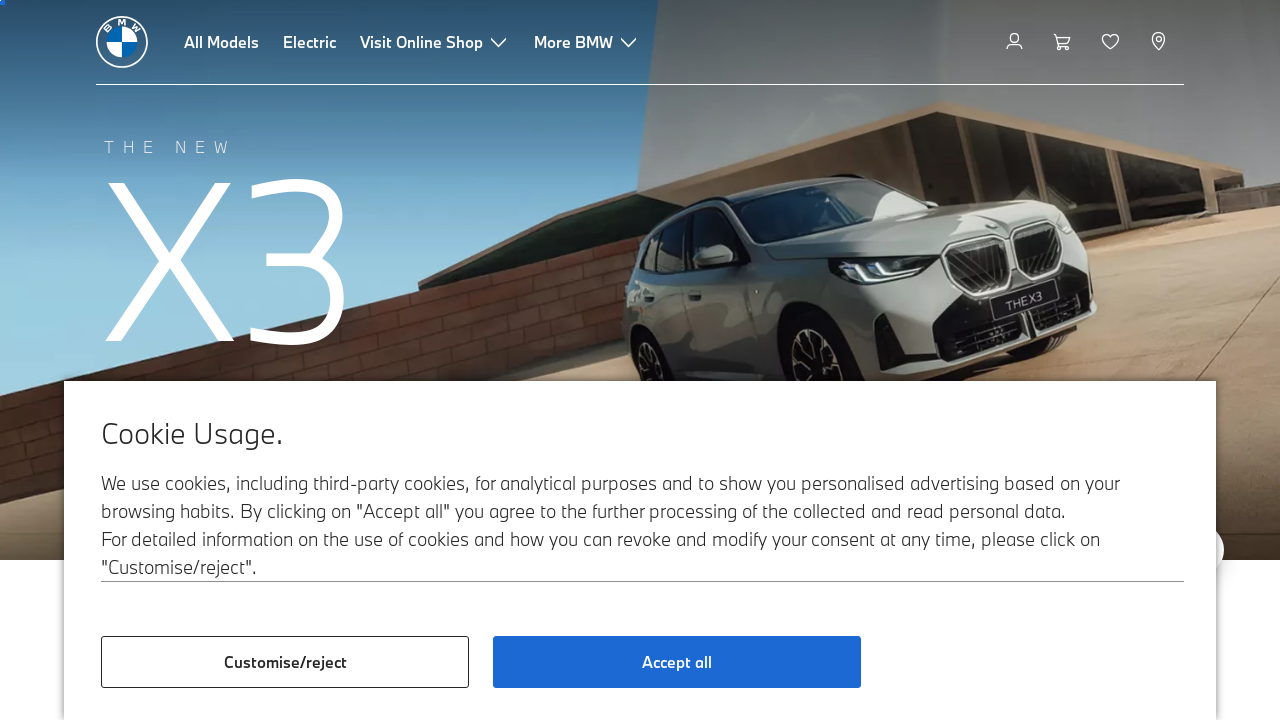

Retrieved href attribute: /en/topics/owners/bev-faqs.html
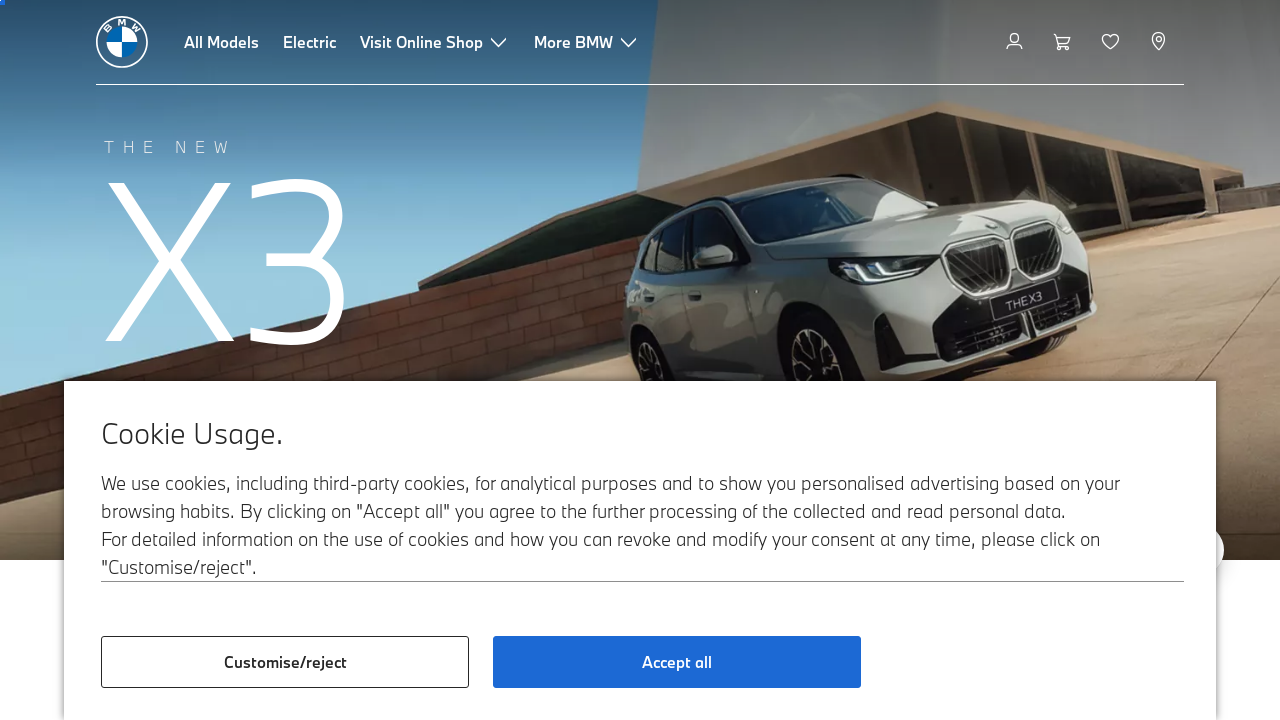

Retrieved href attribute: /en/topics/special-offers.html
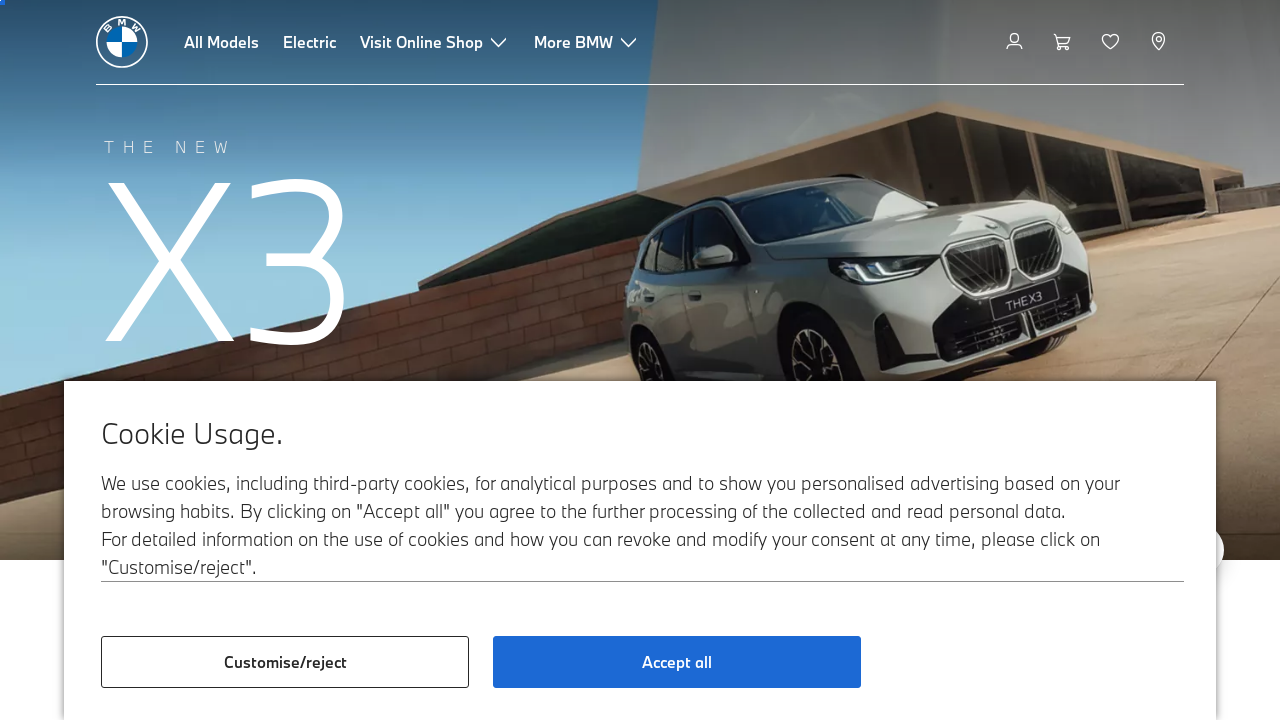

Retrieved href attribute: /en/bmw-financial-services.html
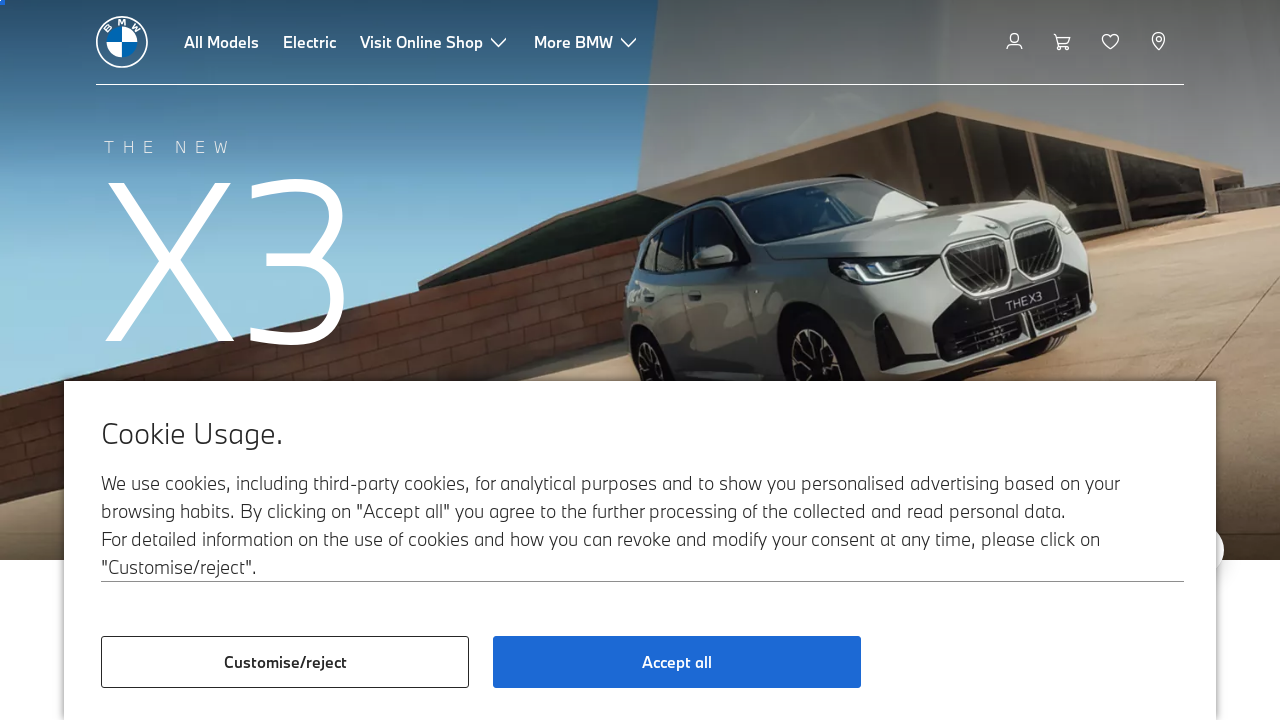

Retrieved href attribute: /en/bmw-financial-services/bmw-loan.html
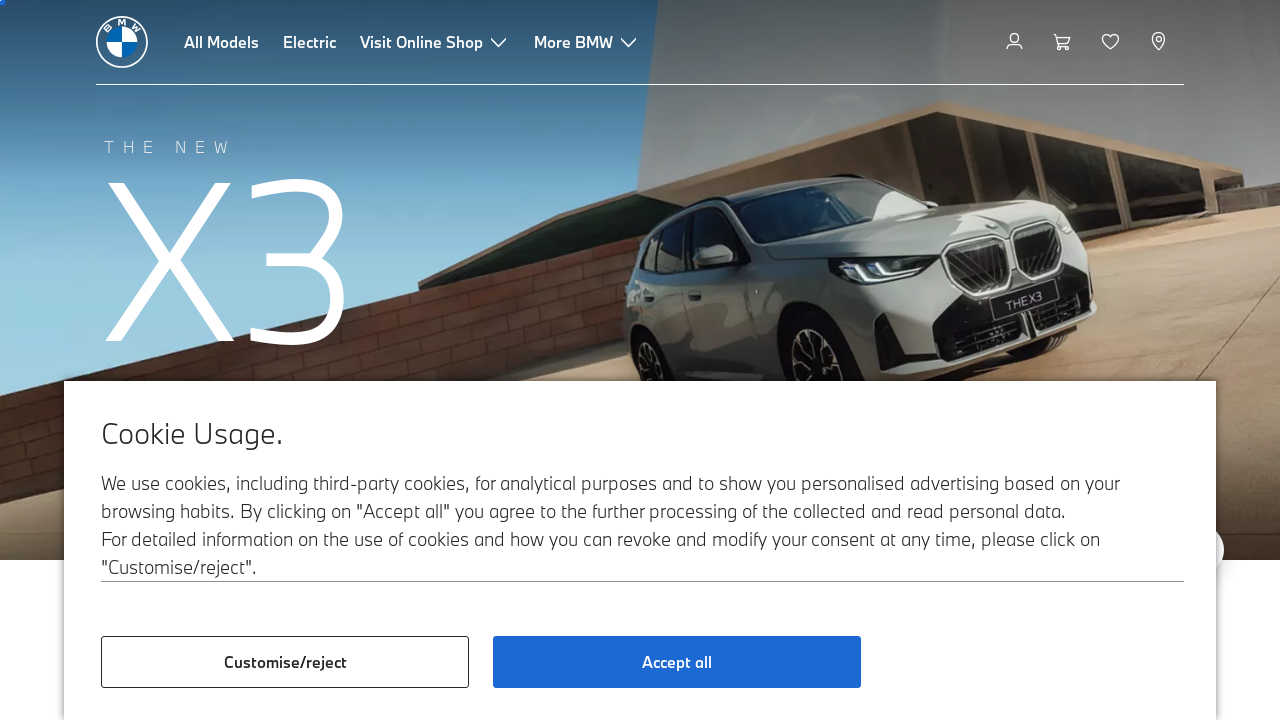

Retrieved href attribute: https://www.bmw.in/en/topics/offers-and-services/financial-services-2020/bmw-financial-service.html
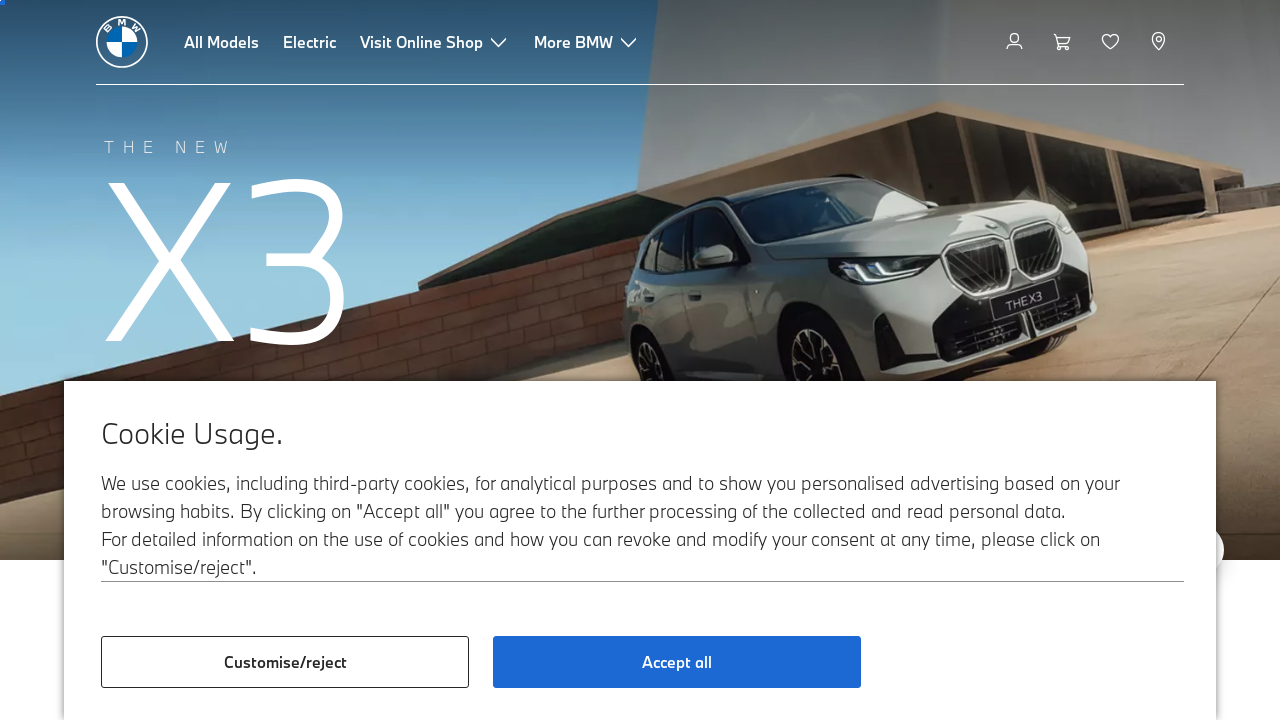

Retrieved href attribute: /en_IN/fastlane/bmw-financial-services-new/overview.html
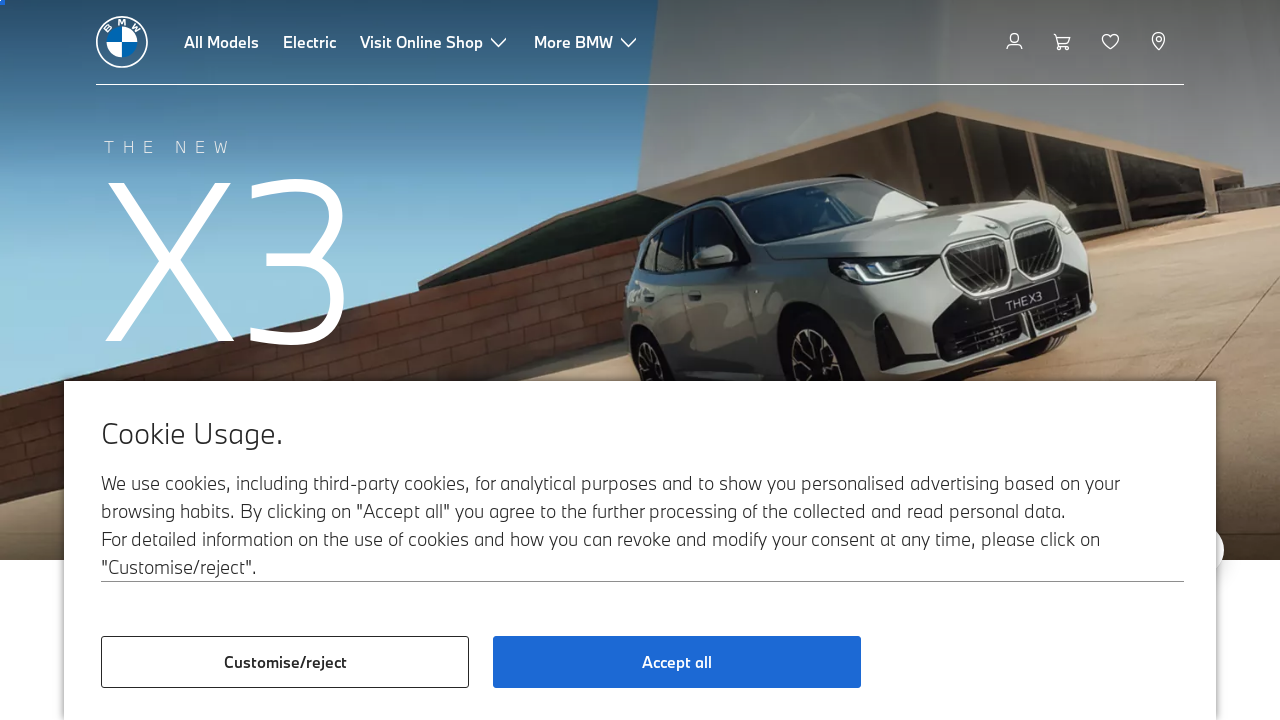

Retrieved href attribute: /en/fastlane/bmw-financial-services-new/balloon-financing.html
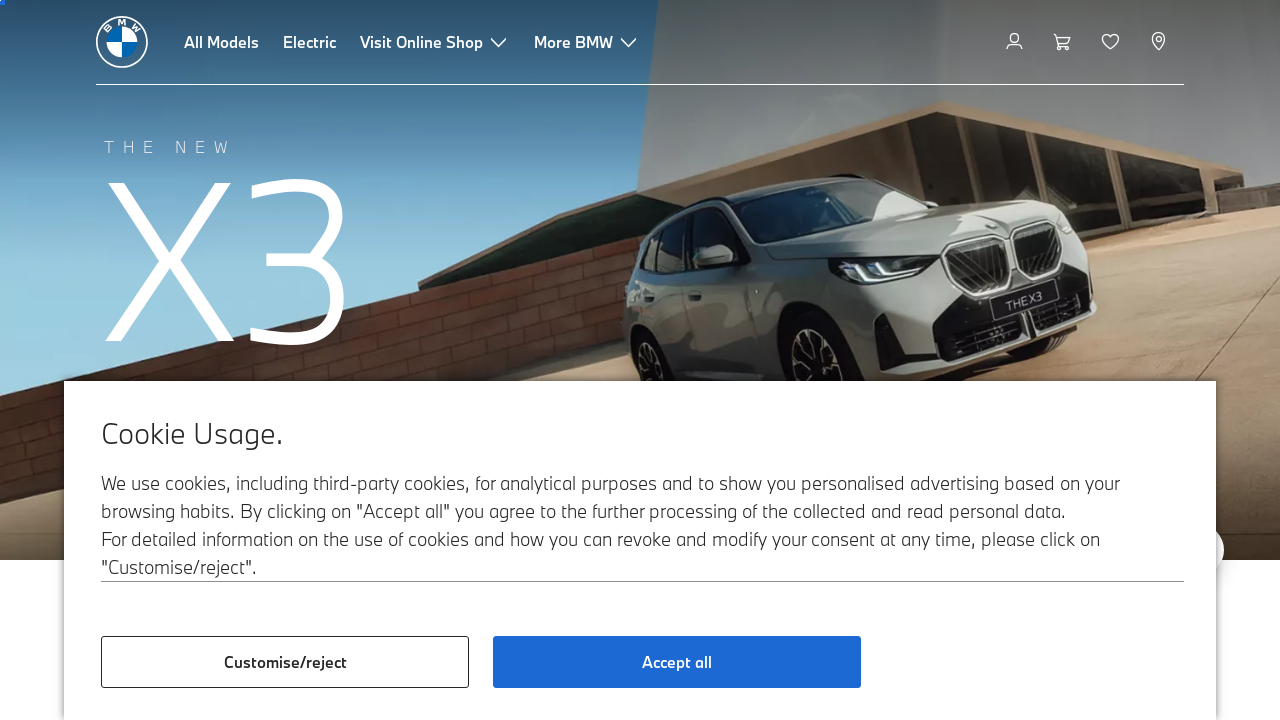

Retrieved href attribute: /en/fastlane/bmw-financial-services-new/faq.html
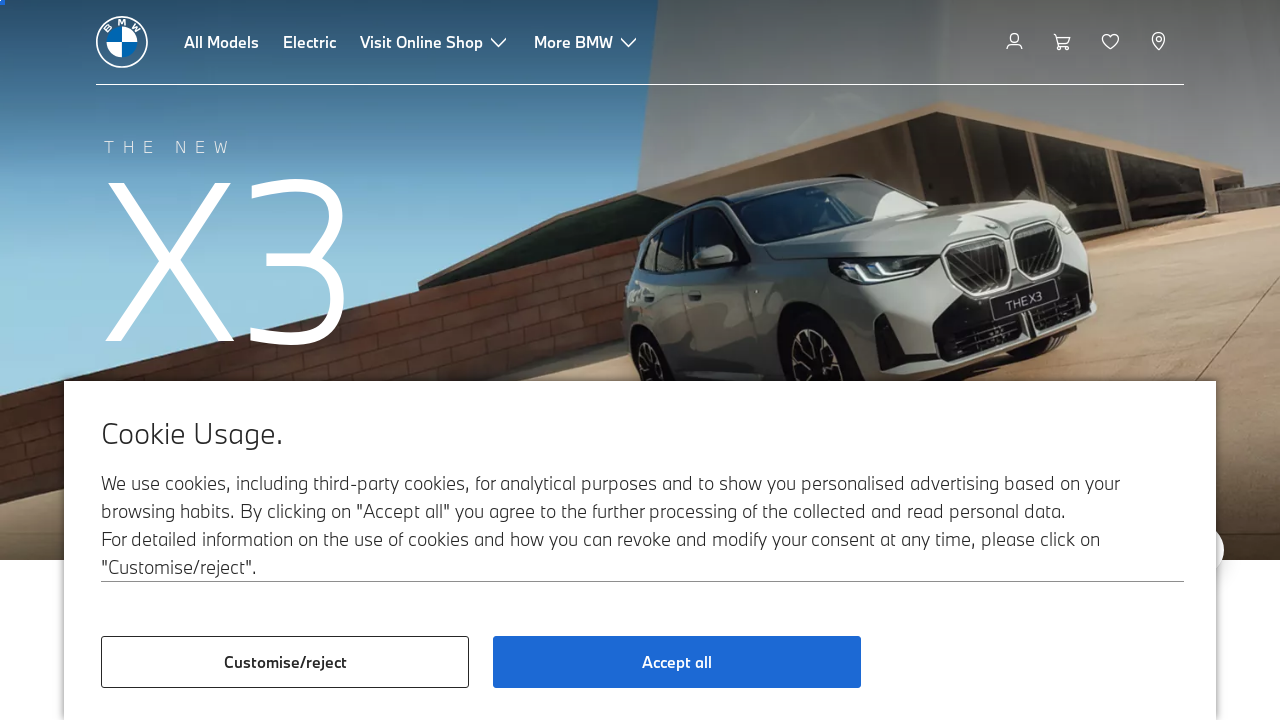

Retrieved href attribute: /en/fastlane/bmw-financial-services-new/corporate-governance.html
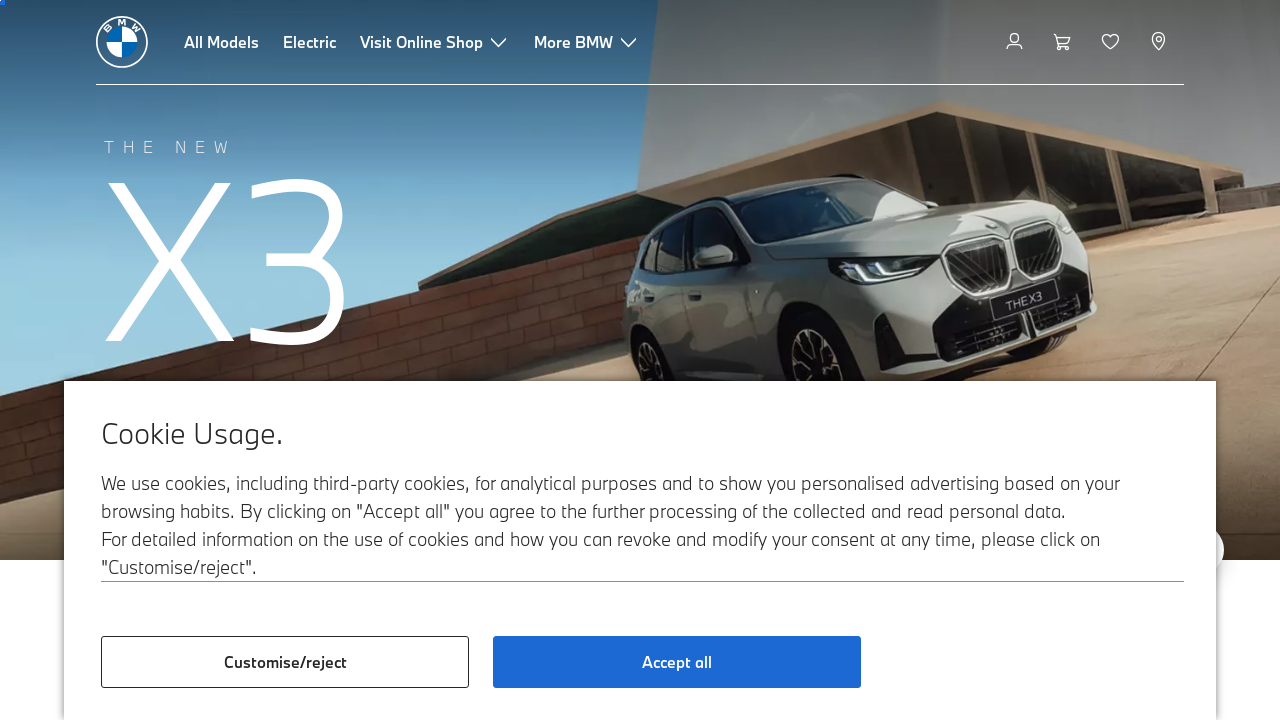

Retrieved href attribute: /en/topics/owners/bev-faqs.html
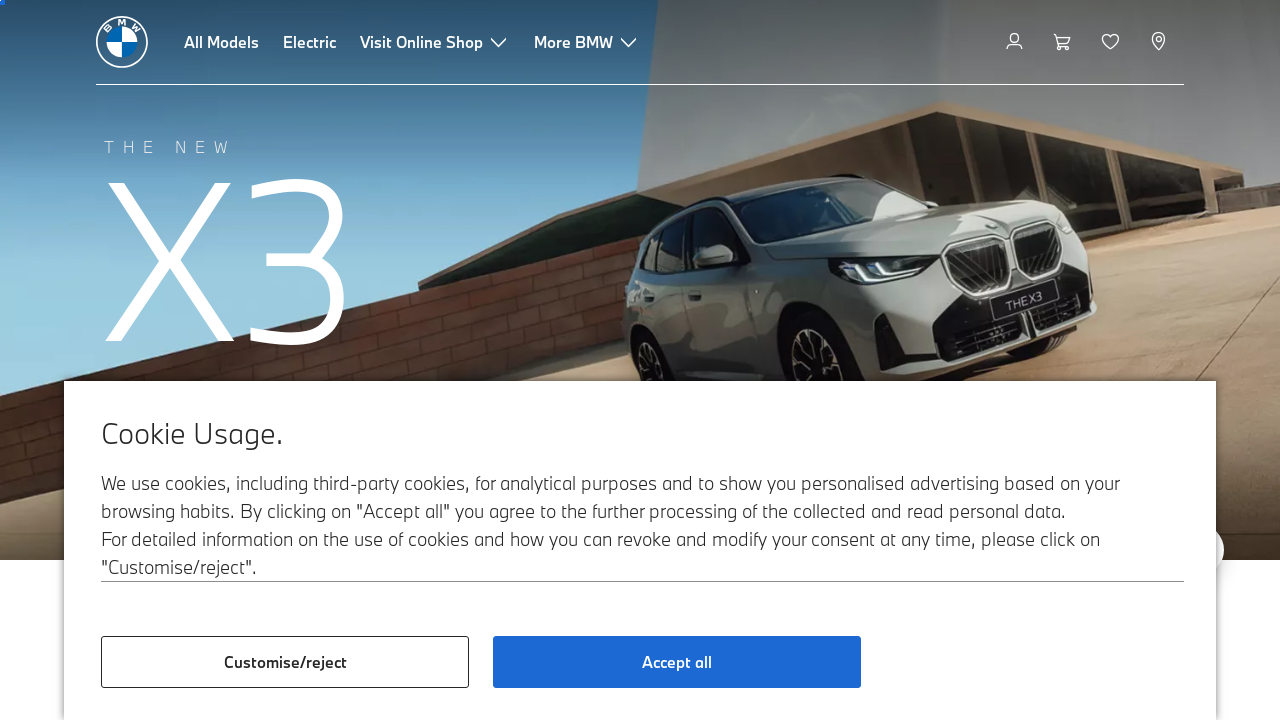

Retrieved href attribute: /en/topics/special-offers.html
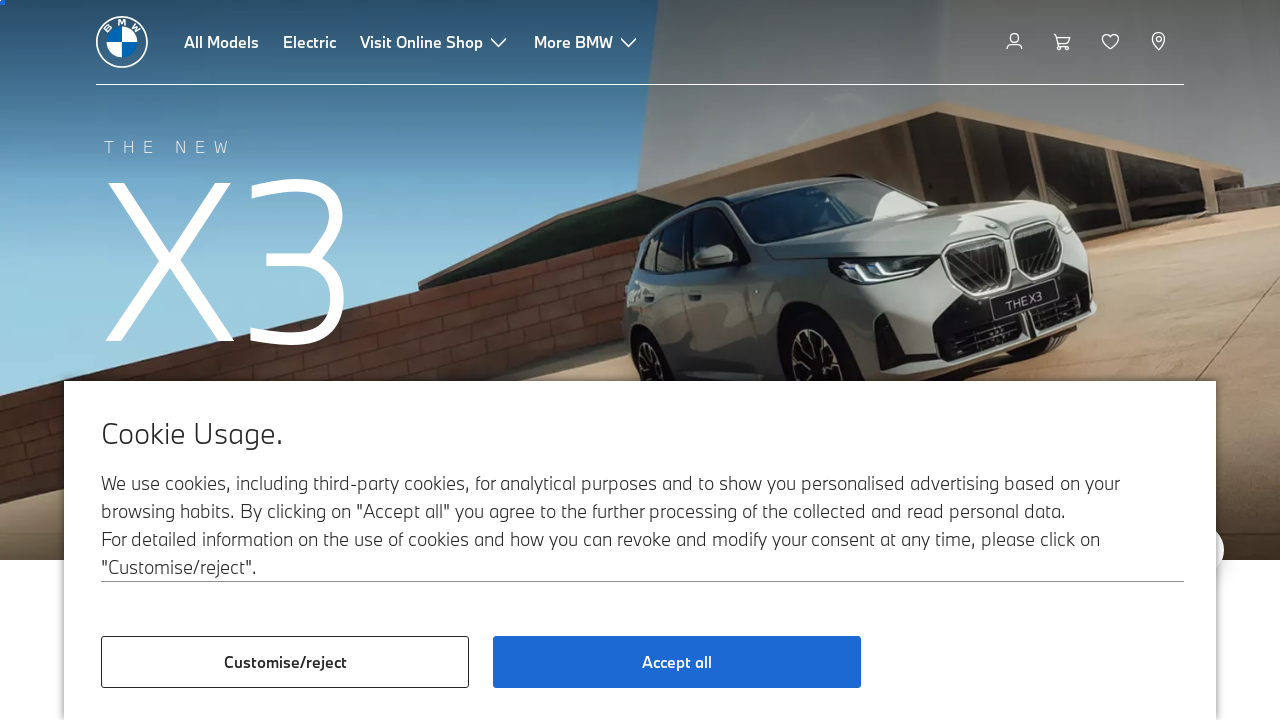

Retrieved href attribute: /en/digital-services/bmw-connecteddrive.html
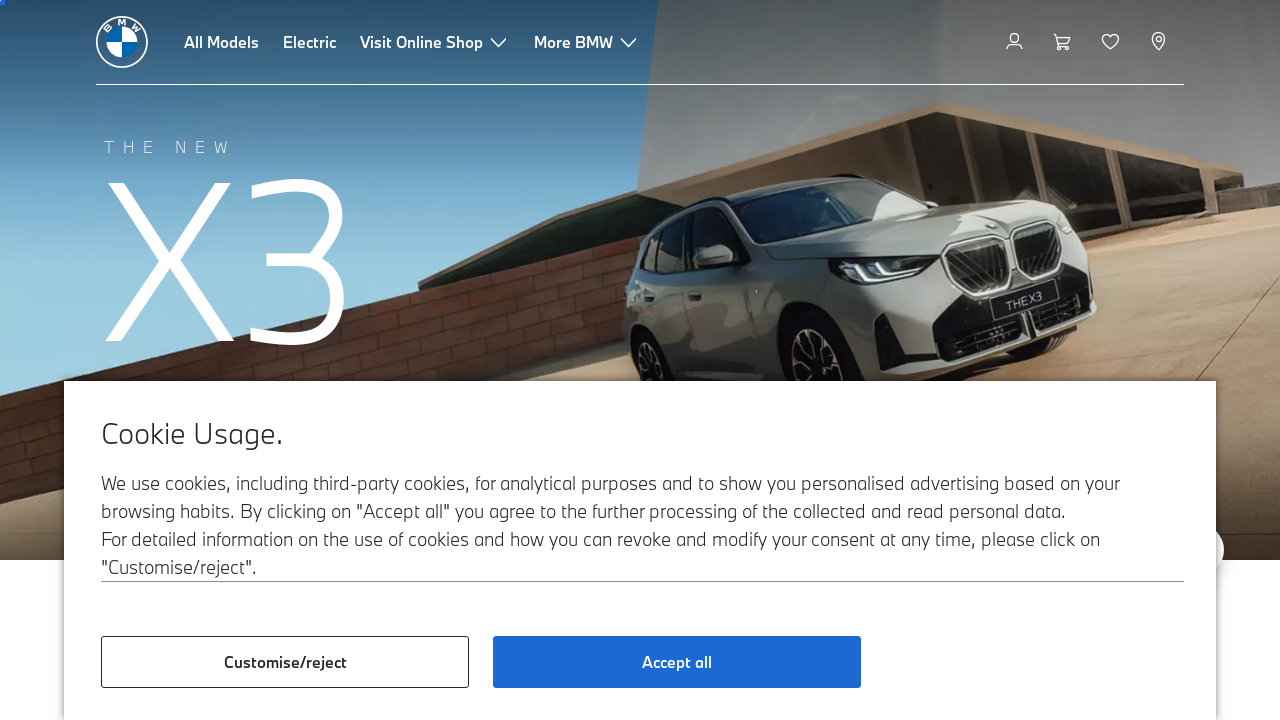

Retrieved href attribute: /en_IN/topics/offers-and-services/digital-services-and-connectivity/remote-software-upgrade-24-07.html
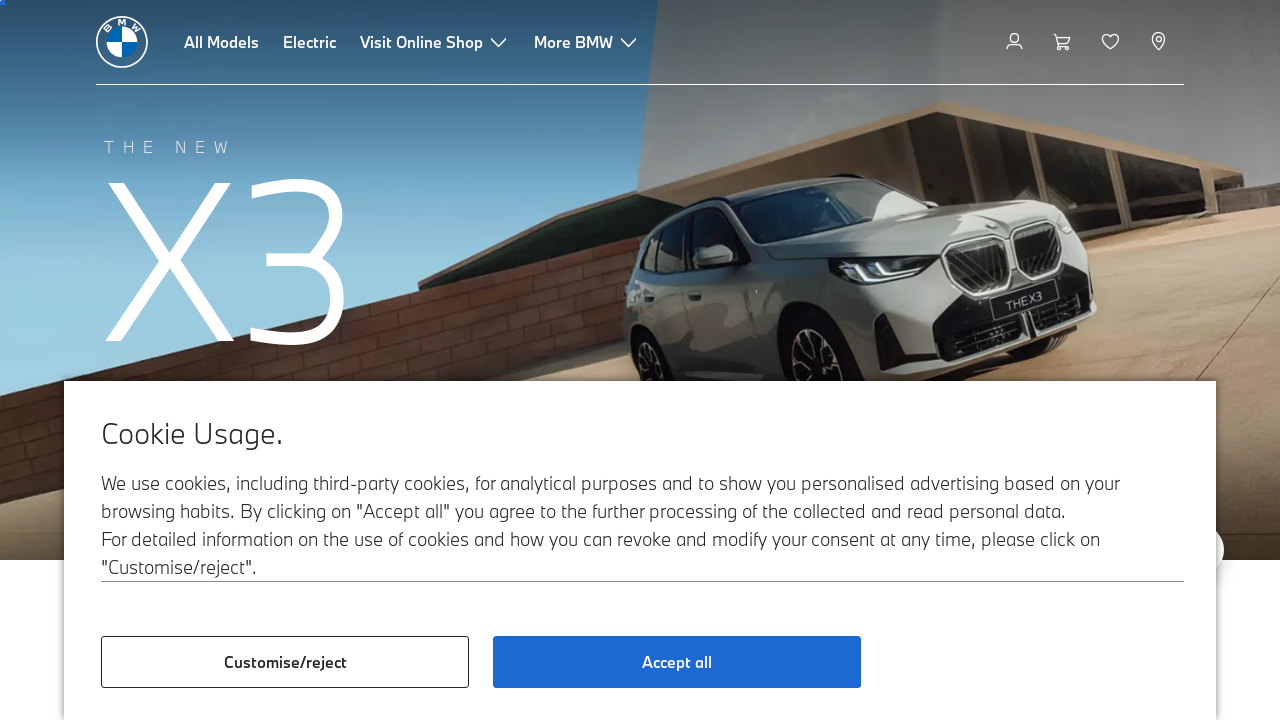

Retrieved href attribute: /en/digital-services/bmw-digital-key.html
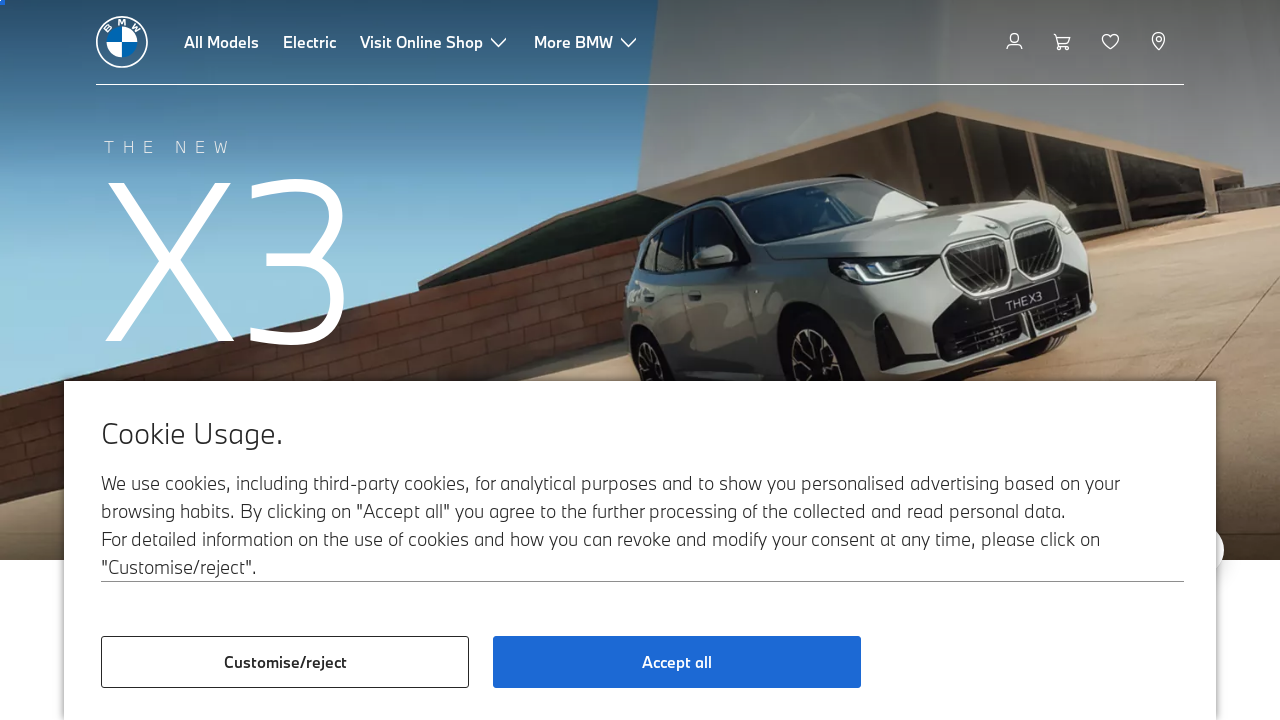

Retrieved href attribute: /en/digital-services/bmw-connecteddrive.html
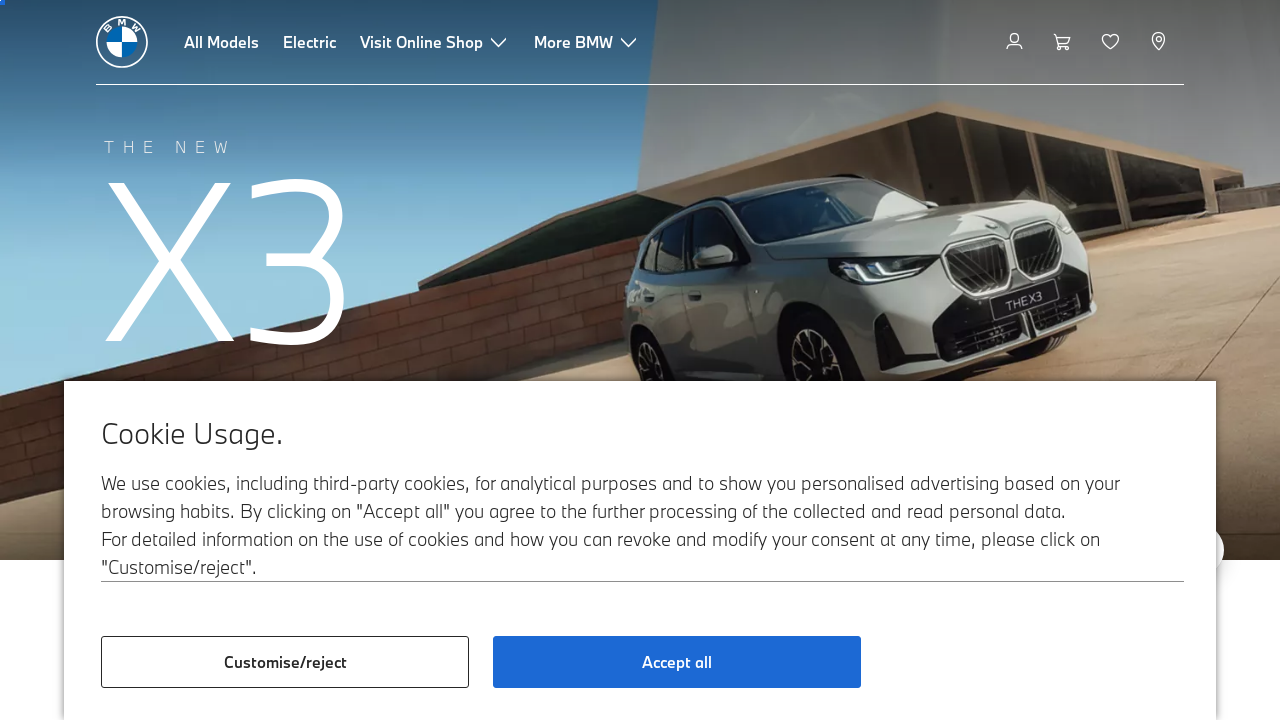

Retrieved href attribute: /en_IN/topics/offers-and-services/digital-services-and-connectivity/remote-software-upgrade-24-07.html
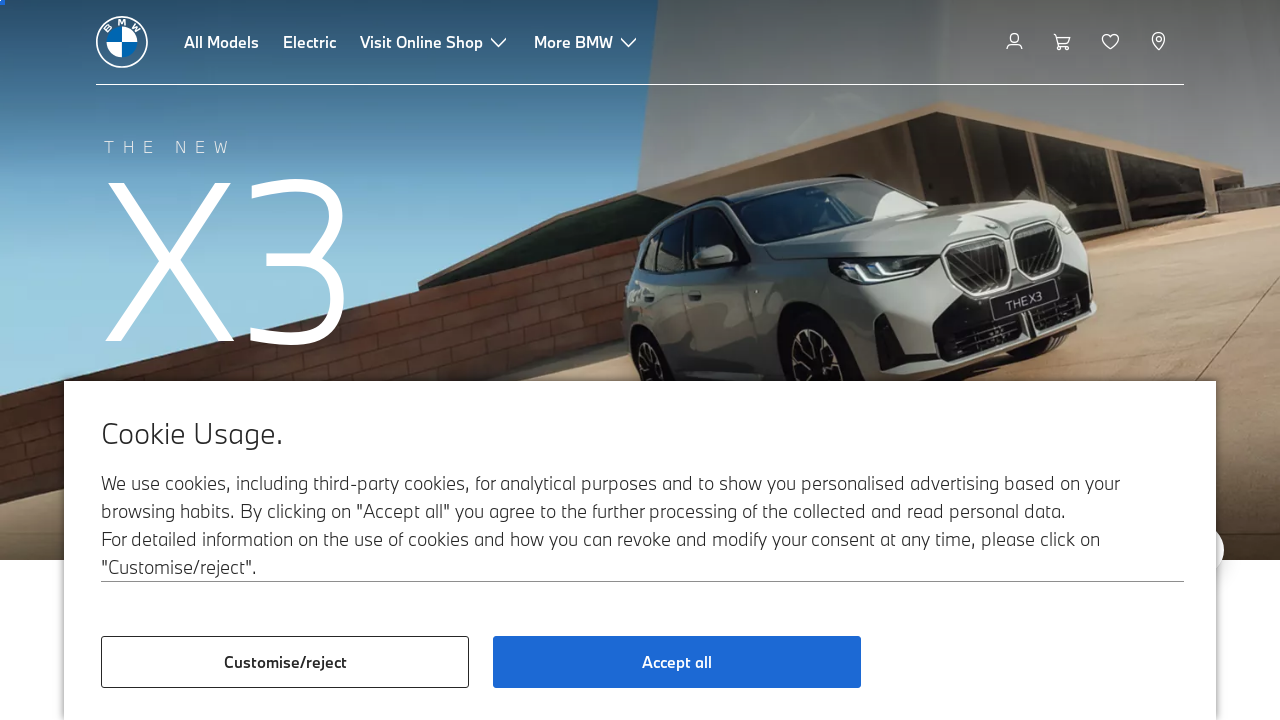

Retrieved href attribute: /en/digital-services/bmw-digital-key.html
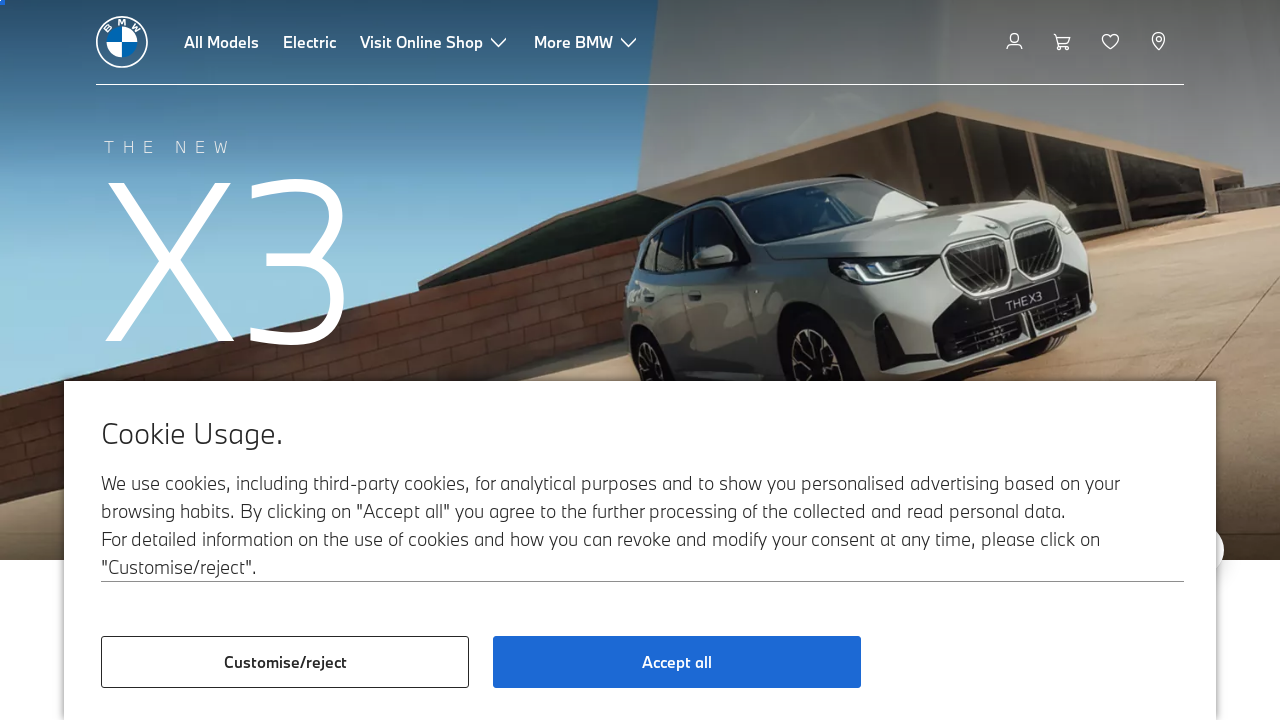

Retrieved href attribute: /en/service-portal.html
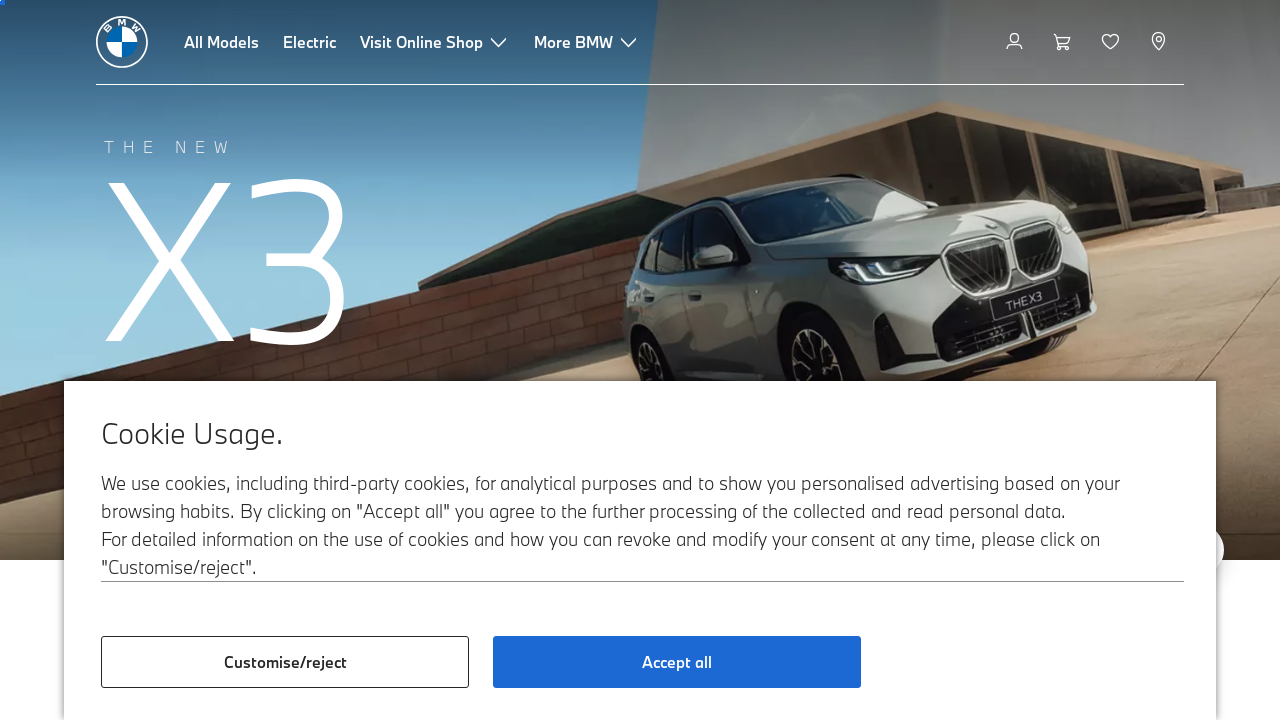

Retrieved href attribute: /en/topics/owners/smart-video.html
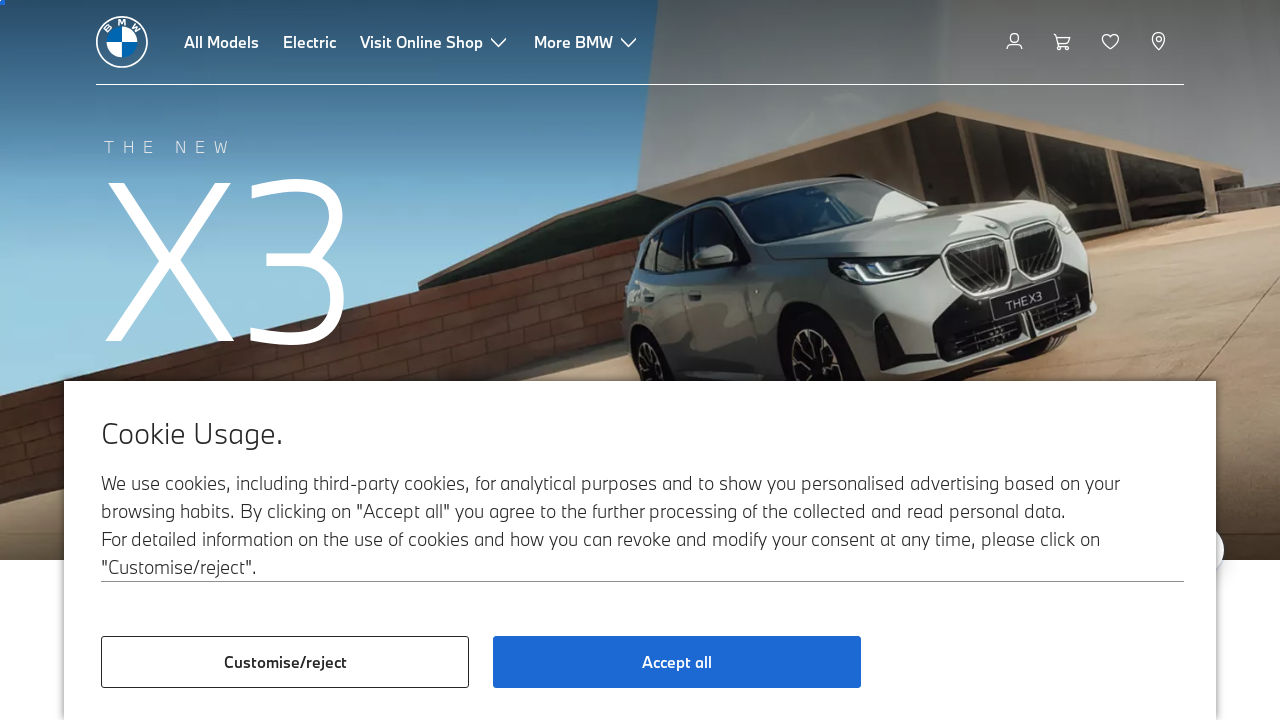

Retrieved href attribute: https://onlineappointment.bmw.in/en/index
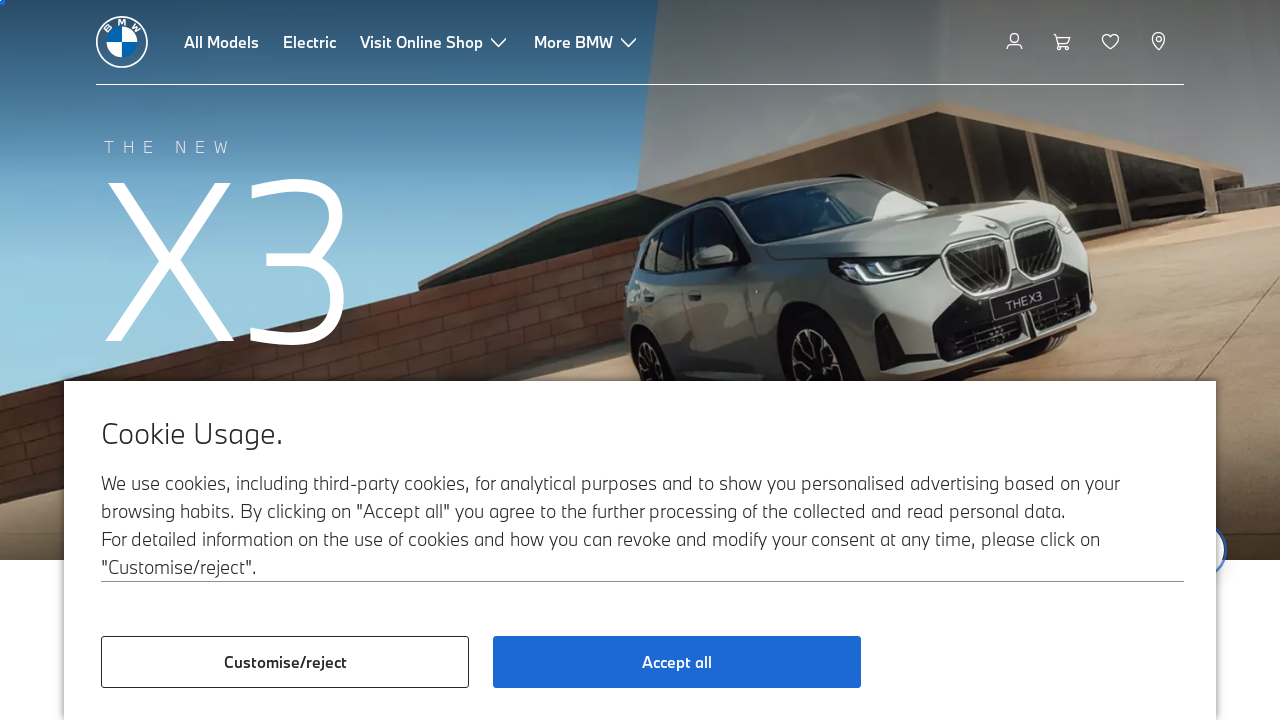

Retrieved href attribute: /en/topics/owners/warranty-policy.html
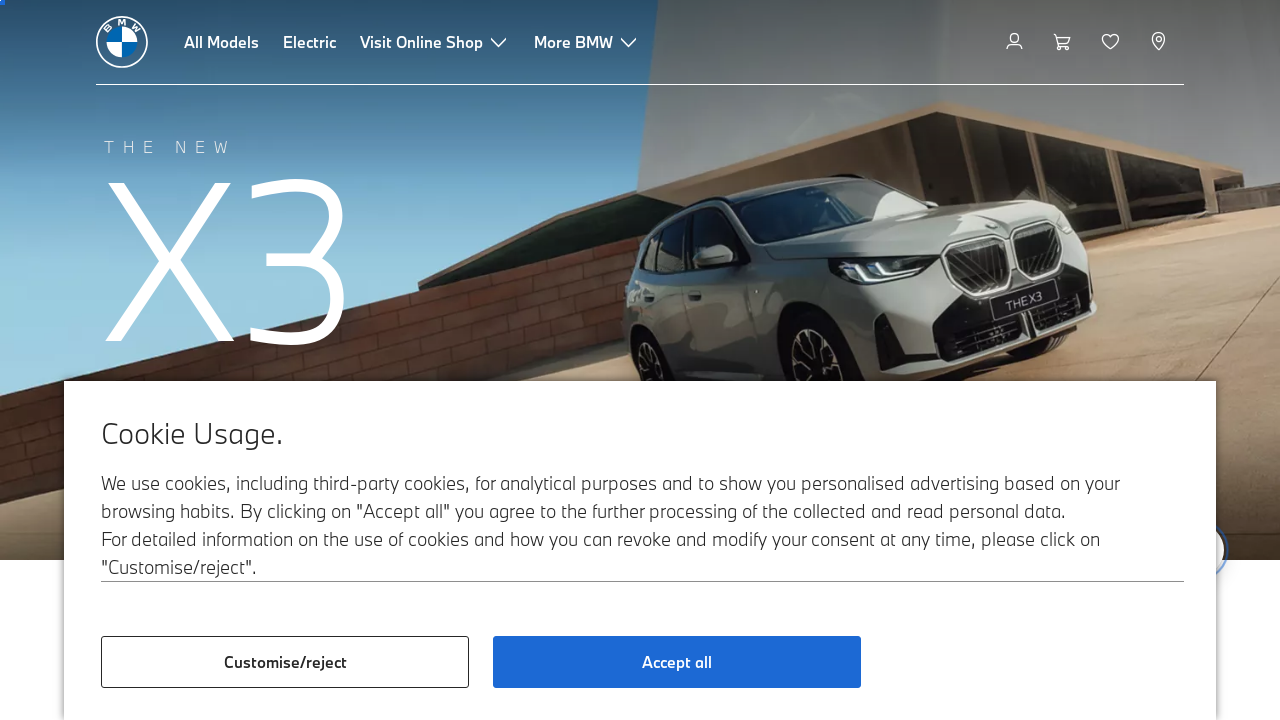

Retrieved href attribute: /en/topics/owners/service-repair.html
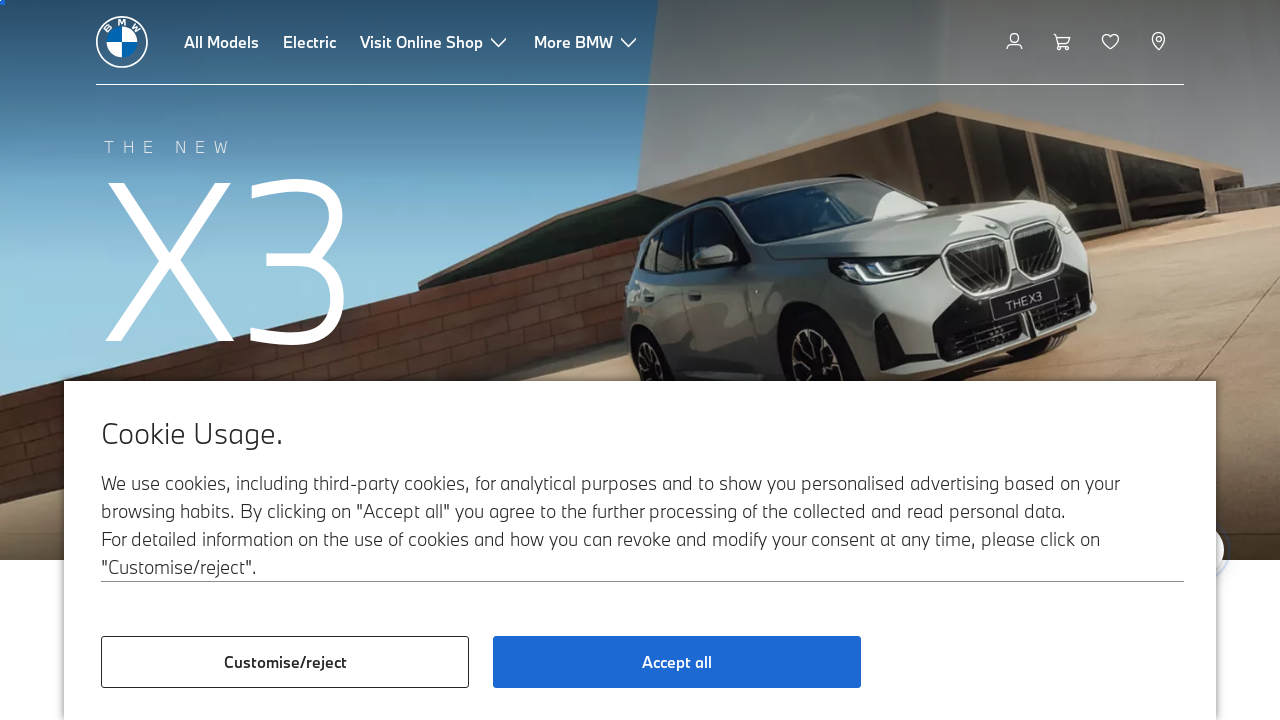

Retrieved href attribute: https://www.bmwindia.com/calculate-service?model=X-series-X1
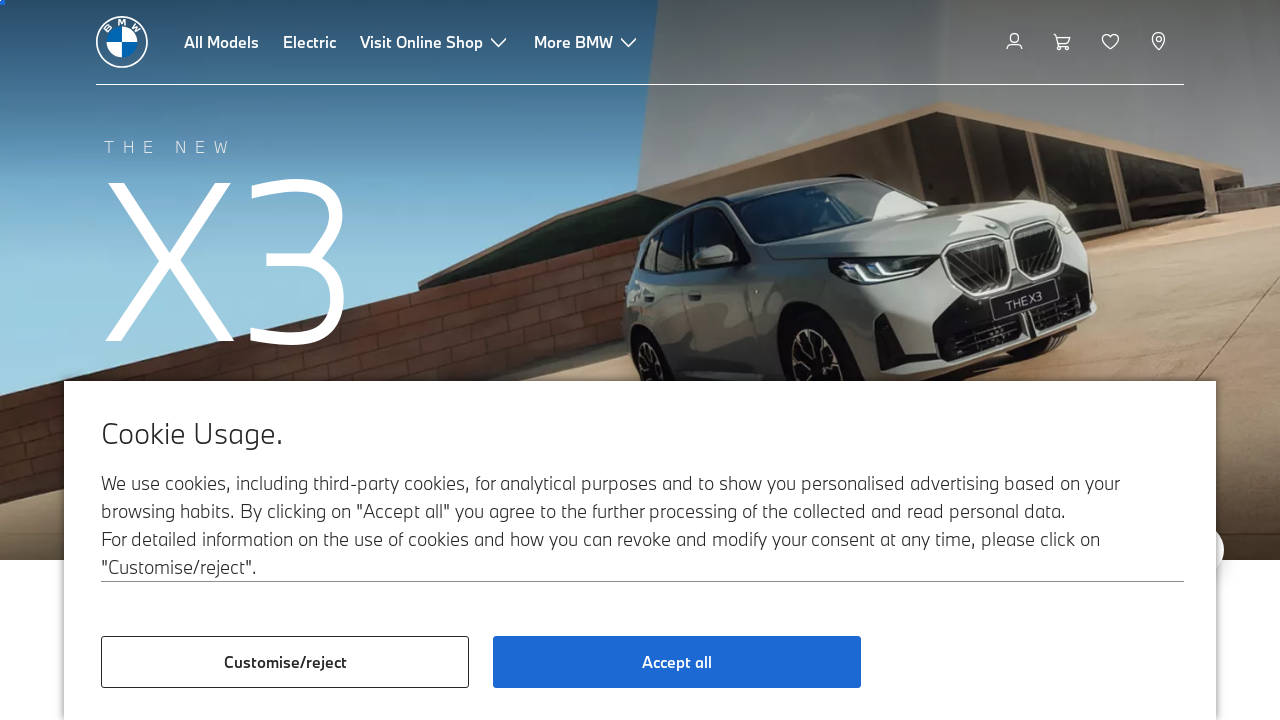

Retrieved href attribute: https://www.bmwindia.com/BMWServicePackagesStatus
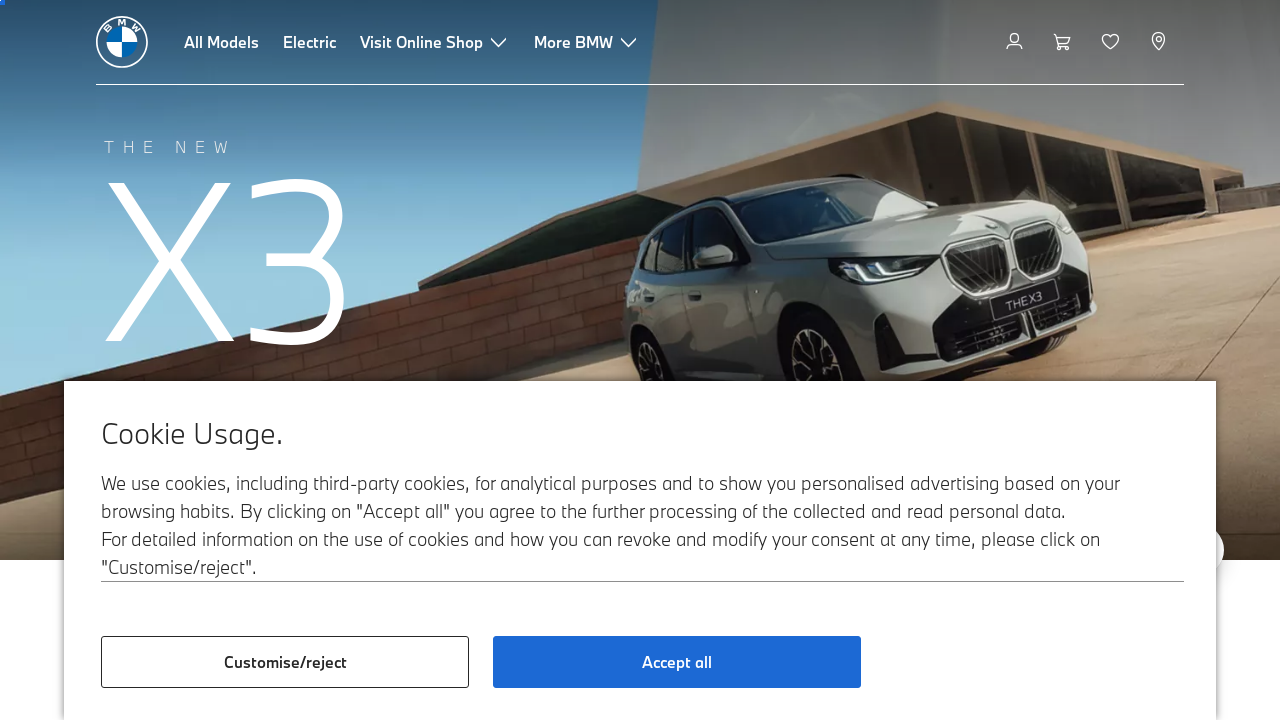

Retrieved href attribute: https://www.bmwindia.com/bmwrecall
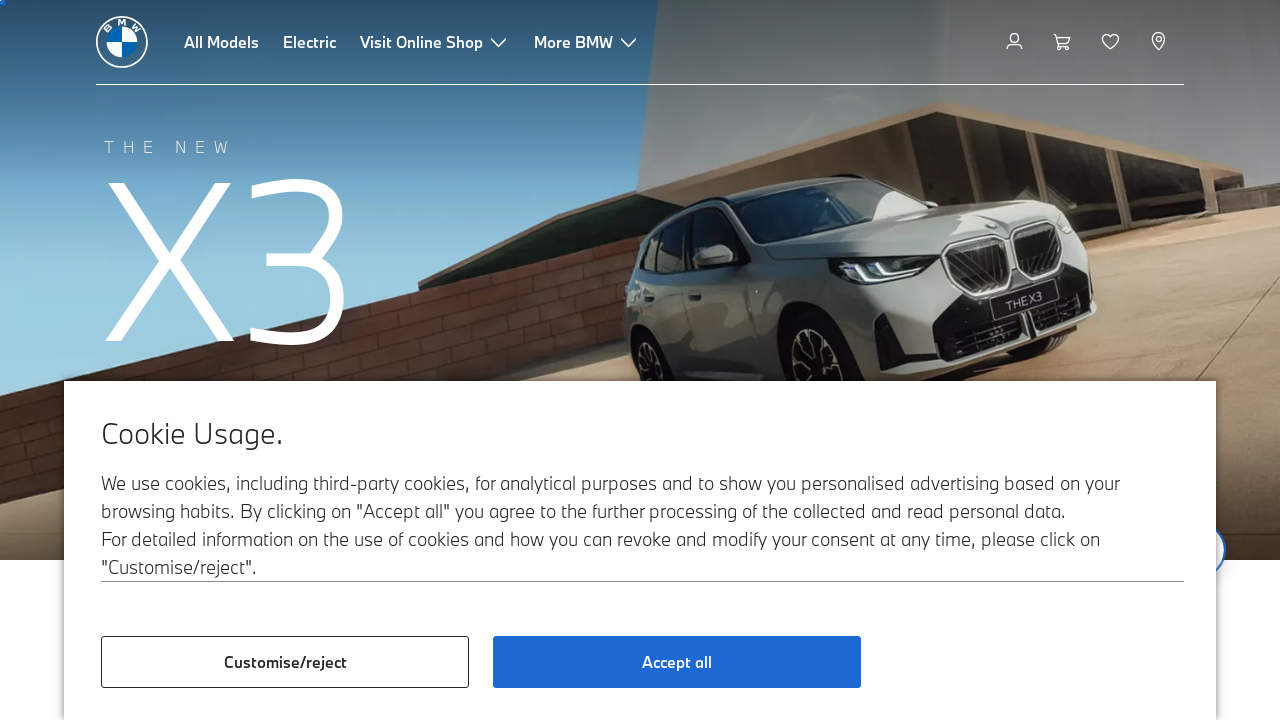

Retrieved href attribute: /en/topics/offers-and-services/service-workshop/original-bmw-engine-oil-1.html
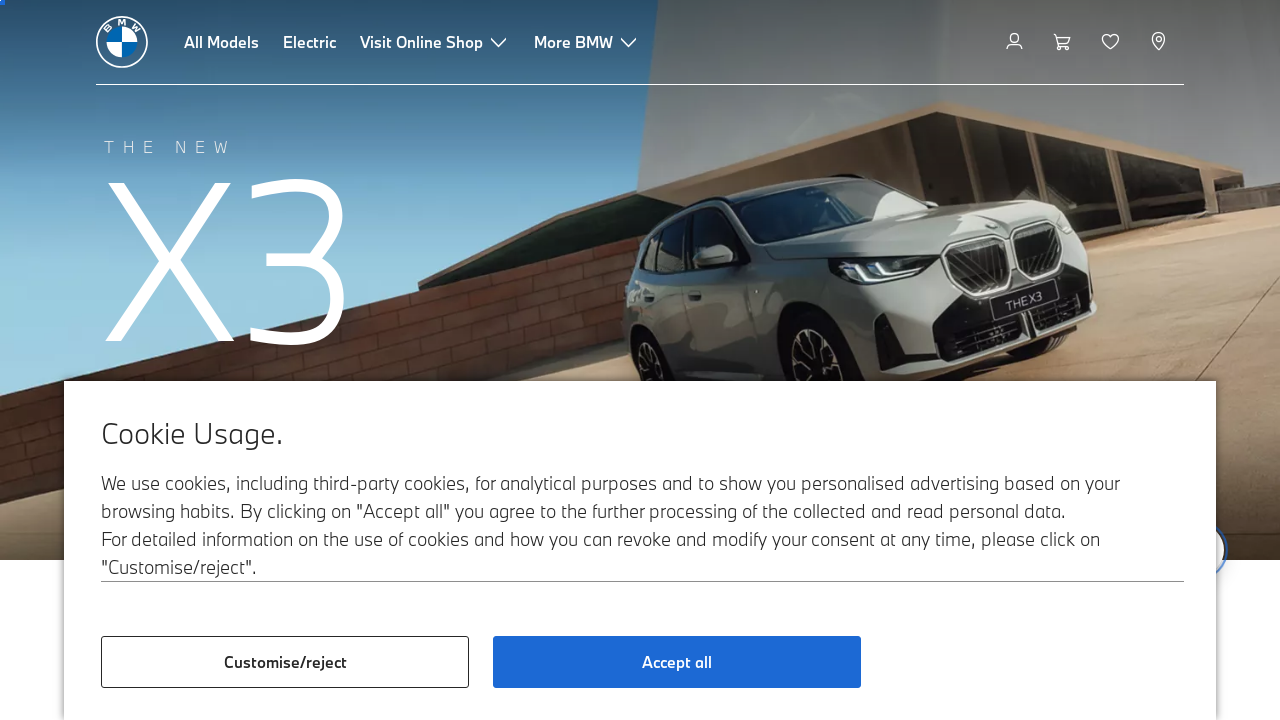

Retrieved href attribute: https://bmwindia.co.in/offers/bmwservice/
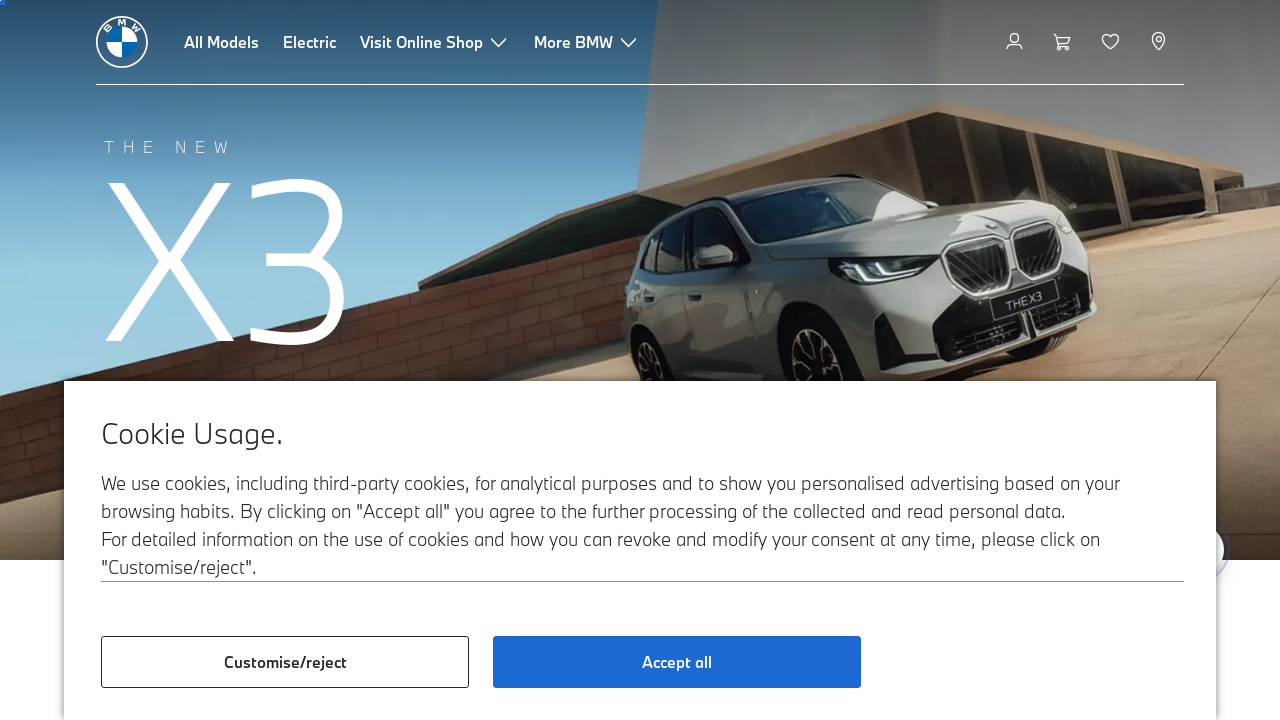

Retrieved href attribute: /en_IN/topics/owners/service-and-warranty-original/accident-management.html
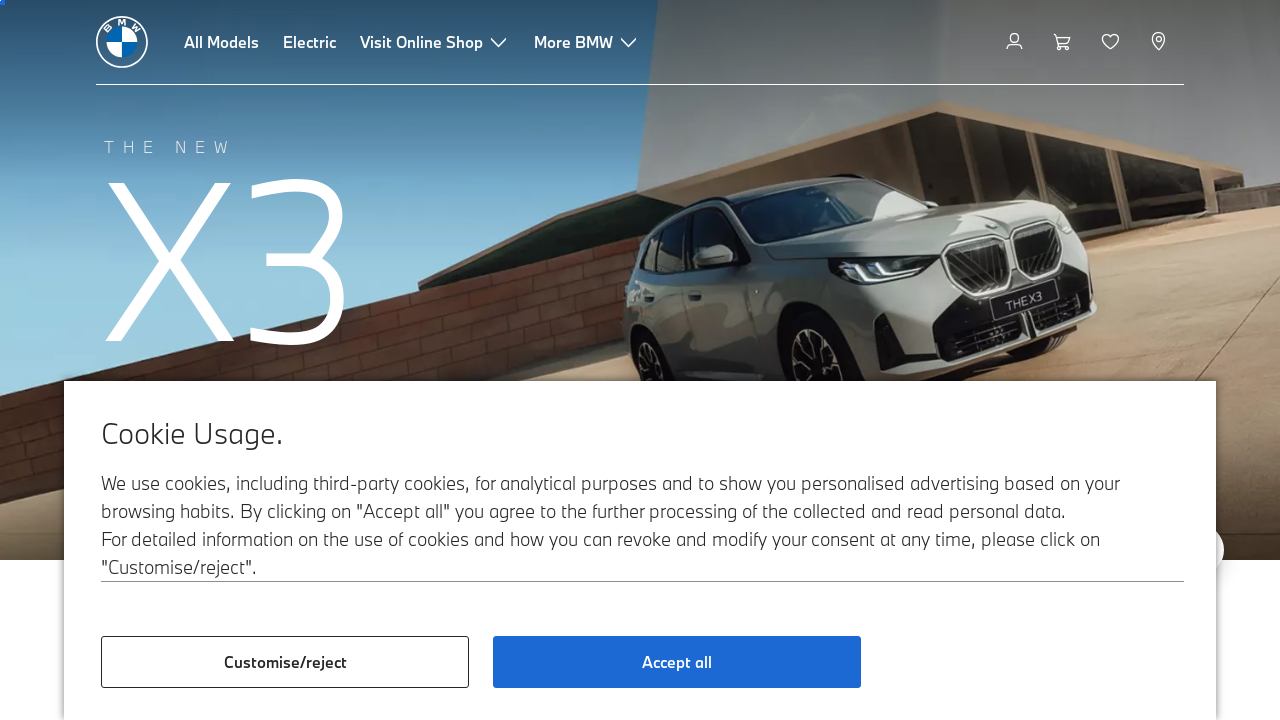

Retrieved href attribute: /en/service-portal.html
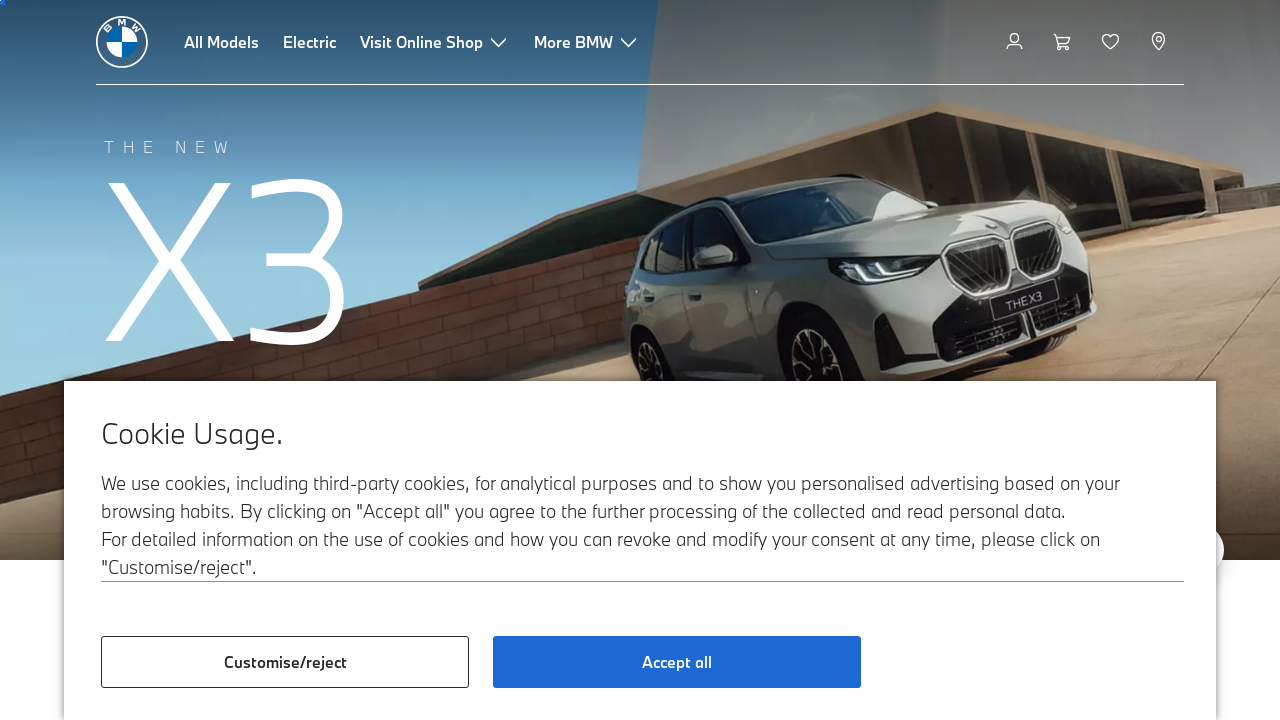

Retrieved href attribute: /en/topics/owners/smart-video.html
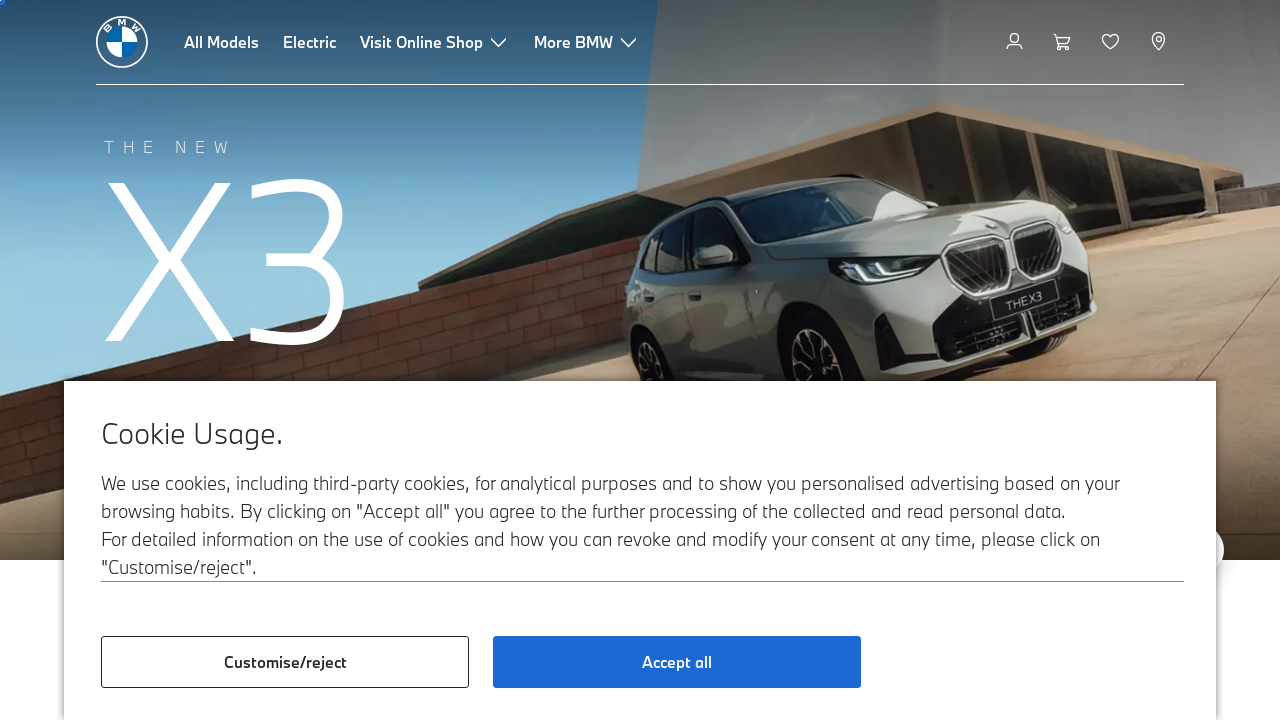

Retrieved href attribute: https://onlineappointment.bmw.in/en/index
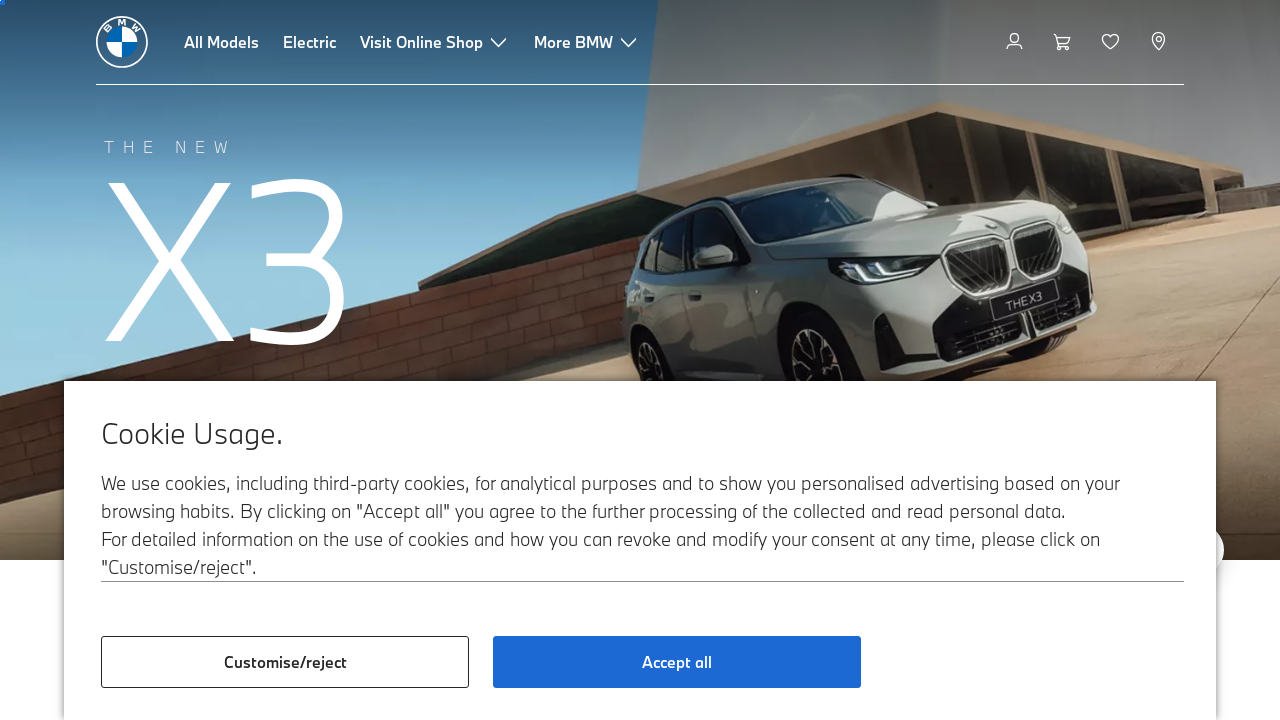

Retrieved href attribute: /en/topics/owners/warranty-policy.html
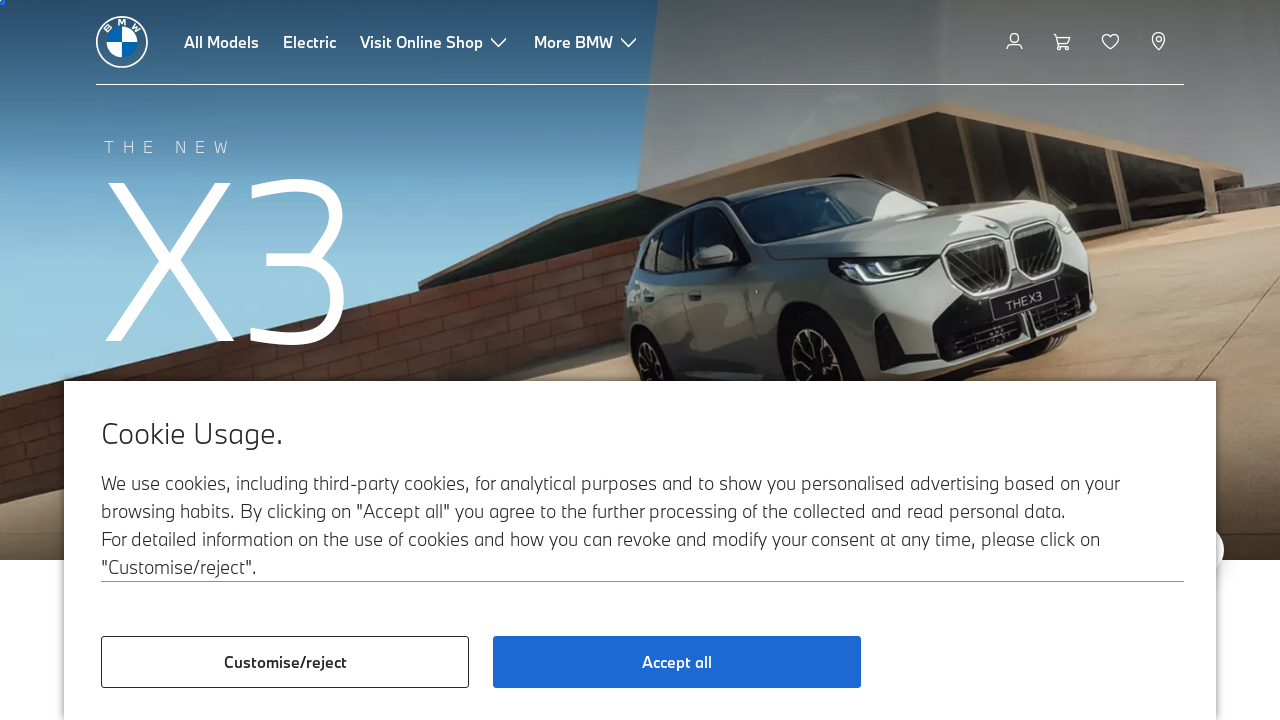

Retrieved href attribute: /en/topics/owners/service-repair.html
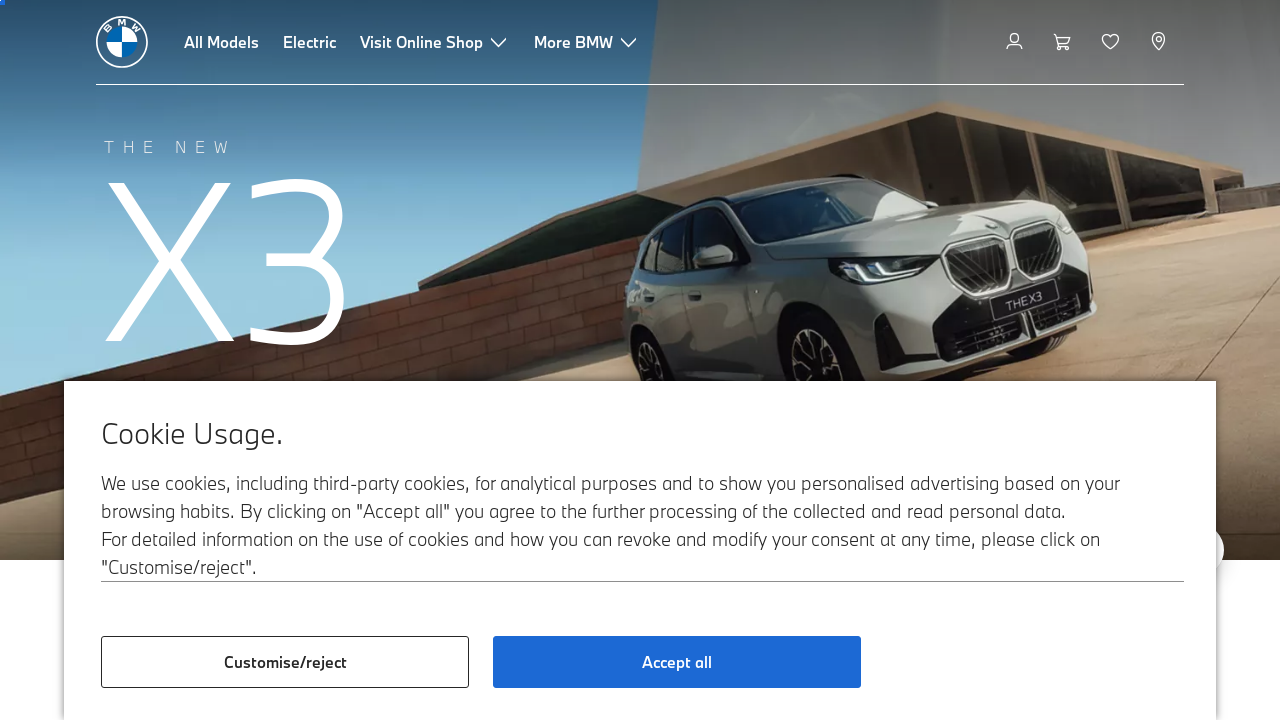

Retrieved href attribute: https://www.bmwindia.com/calculate-service?model=X-series-X1
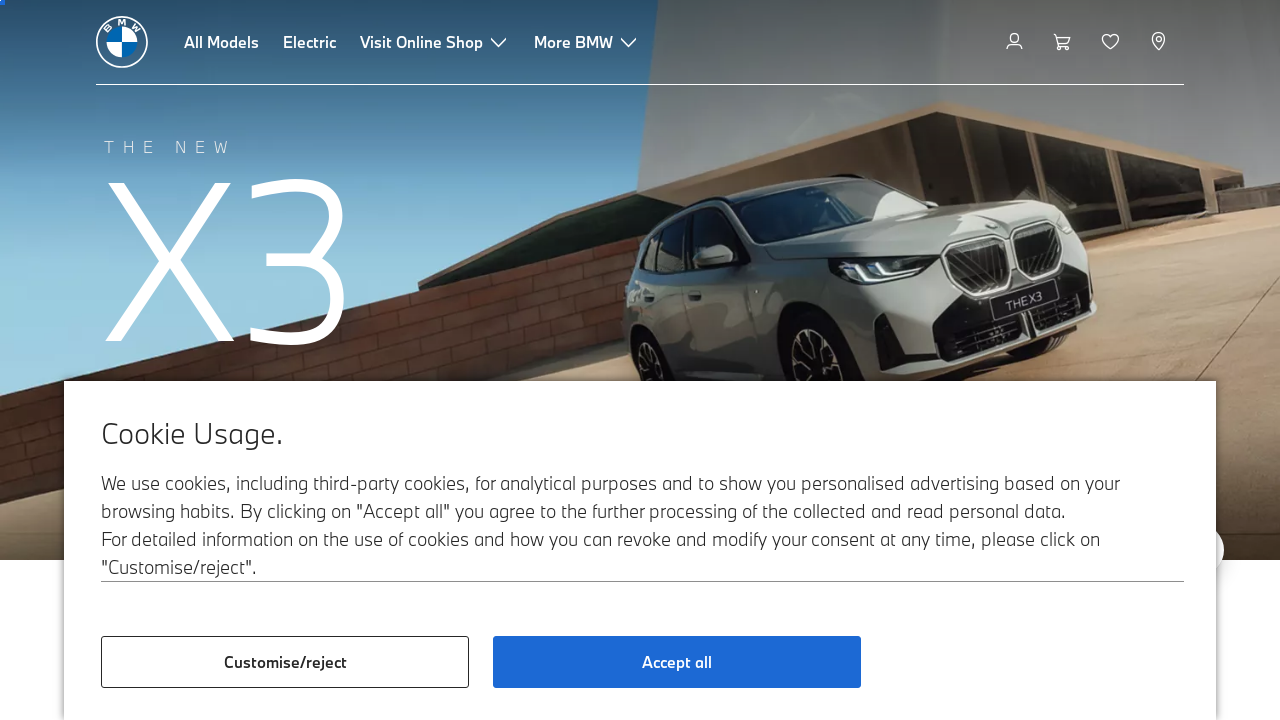

Retrieved href attribute: https://www.bmwindia.com/BMWServicePackagesStatus
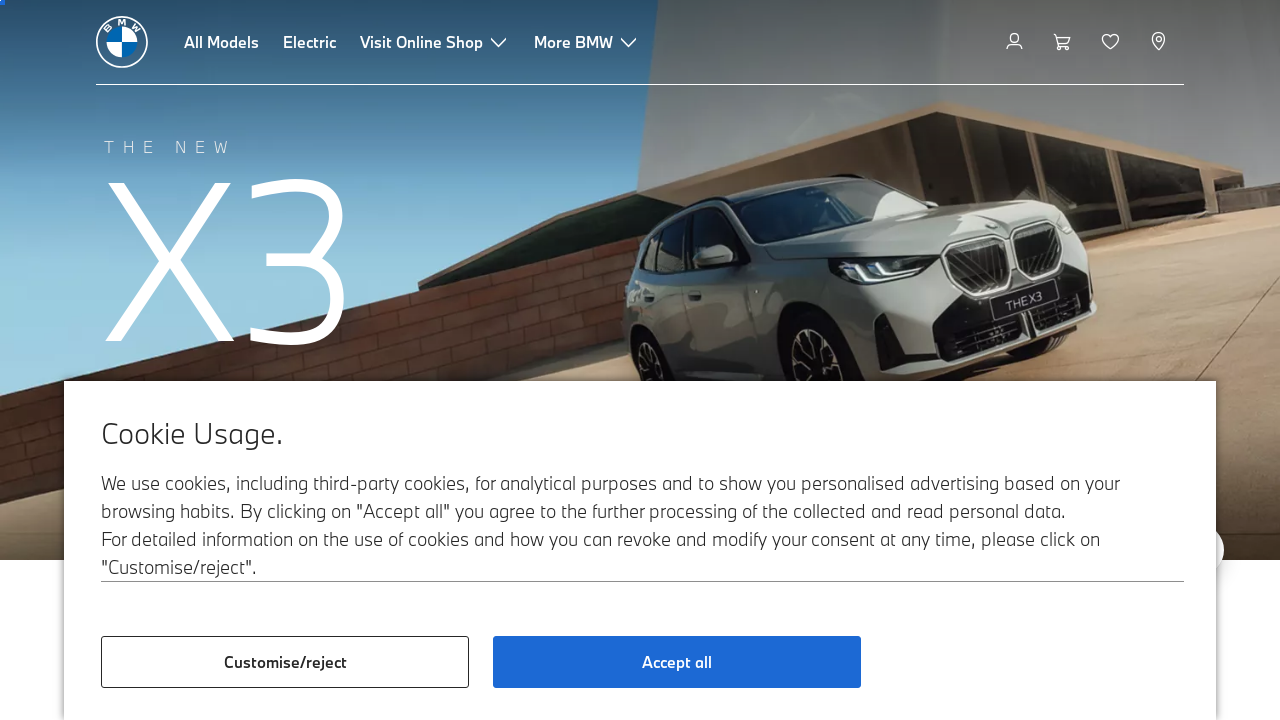

Retrieved href attribute: https://www.bmwindia.com/bmwrecall
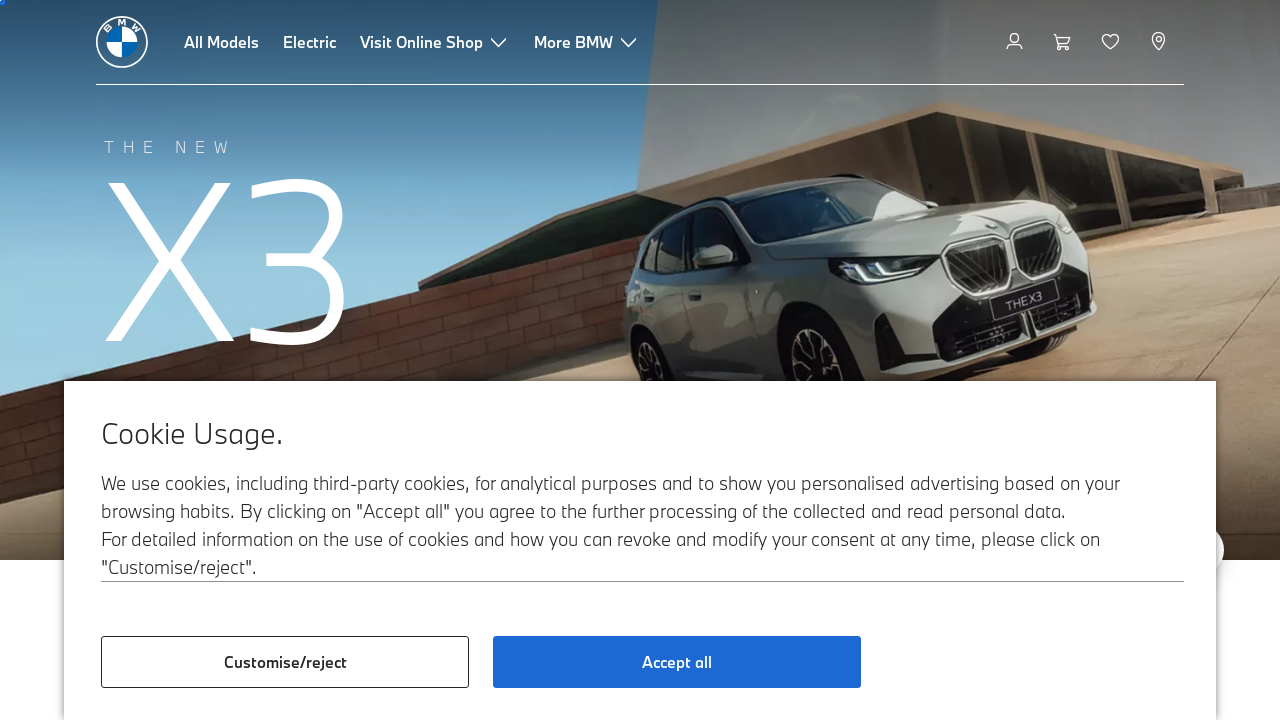

Retrieved href attribute: /en/topics/offers-and-services/service-workshop/original-bmw-engine-oil-1.html
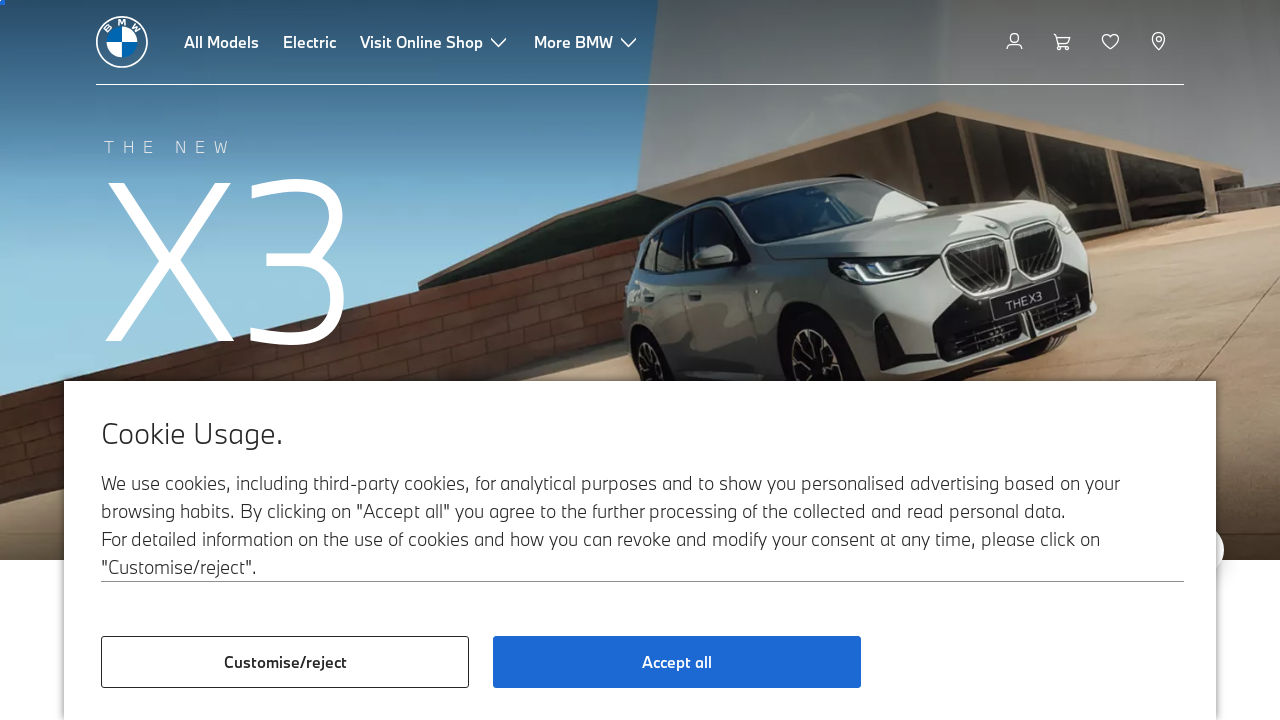

Retrieved href attribute: https://bmwindia.co.in/offers/bmwservice/
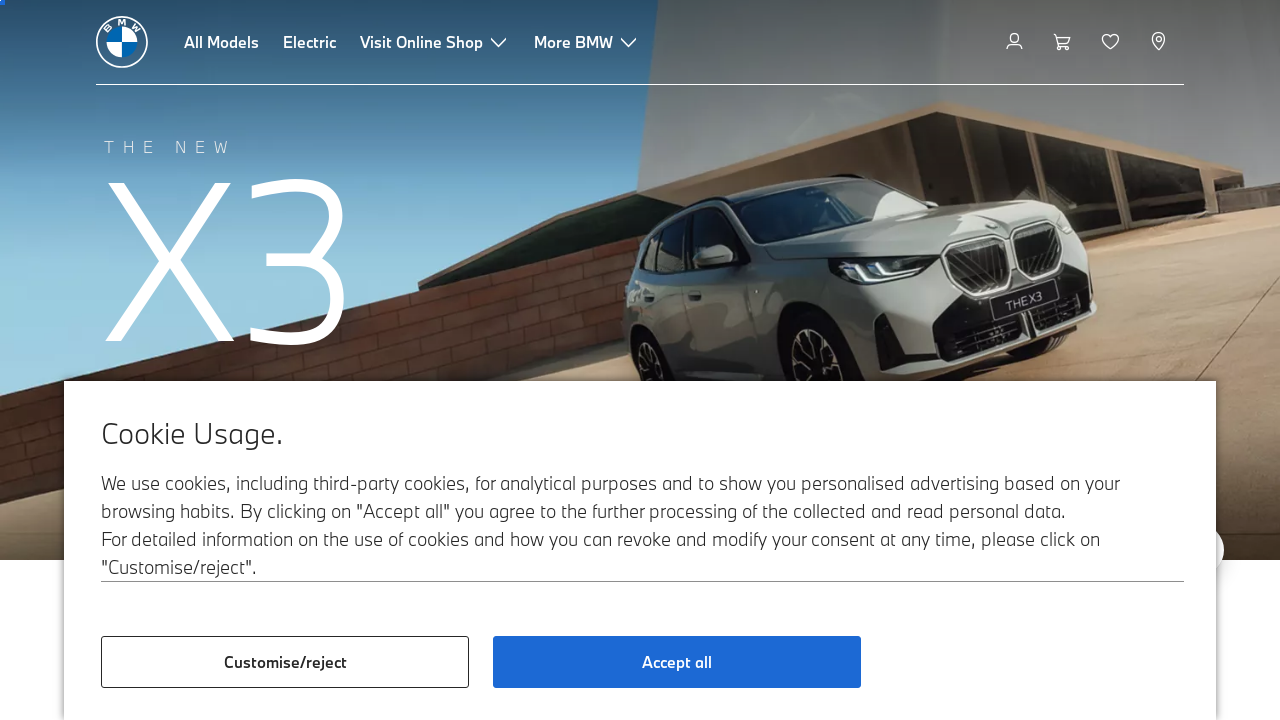

Retrieved href attribute: /en_IN/topics/owners/service-and-warranty-original/accident-management.html
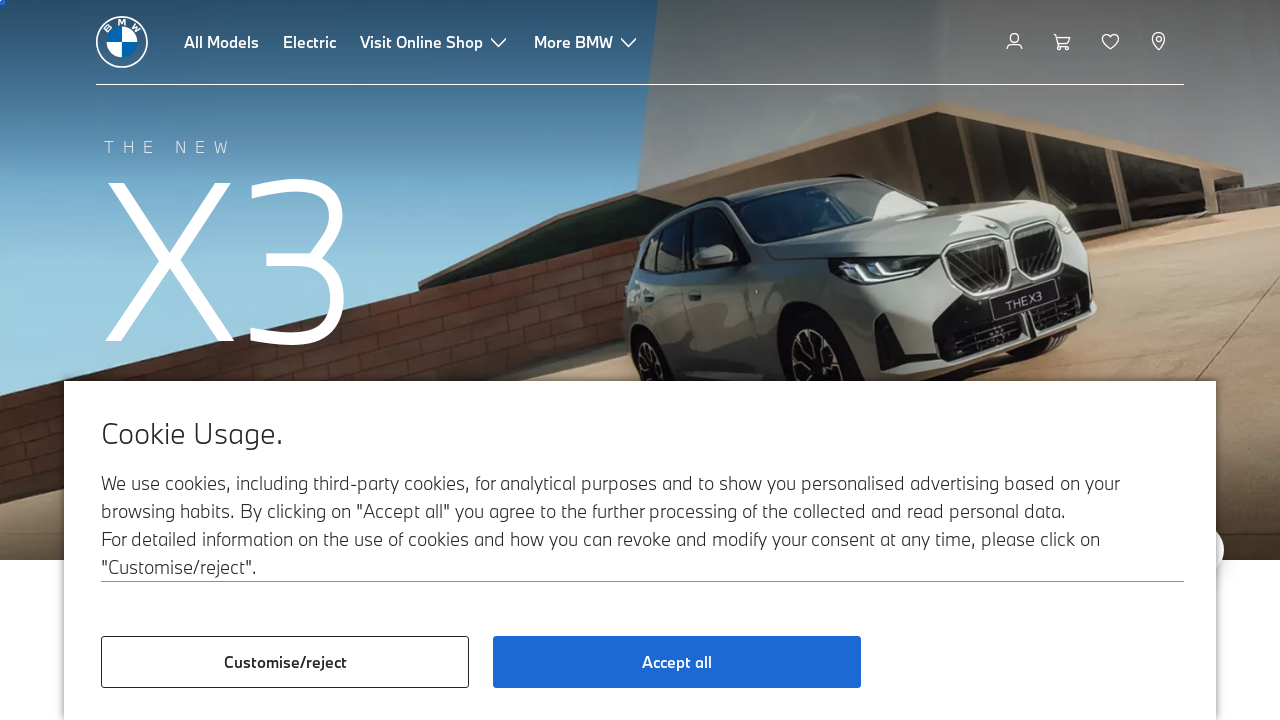

Retrieved href attribute: /en_IN/topics/bmw-insights/bmw-next-100/bmw-next-100.html
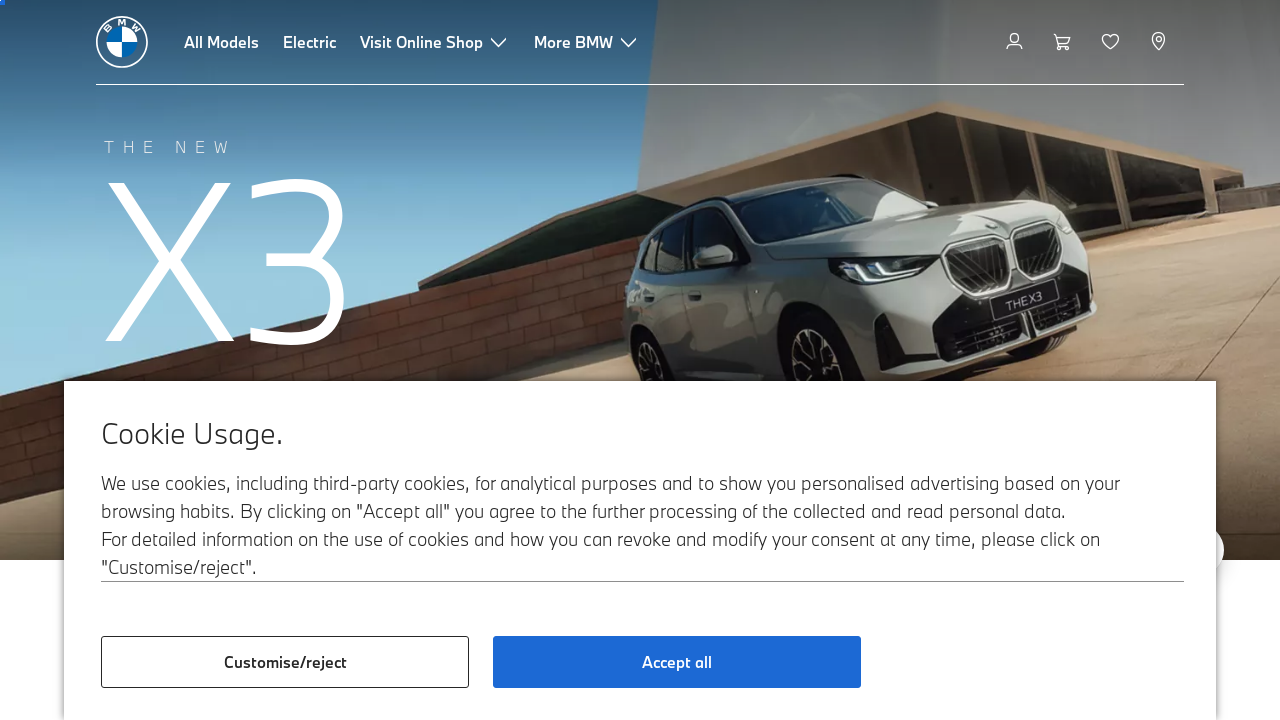

Retrieved href attribute: /en/topics/Fascination-BMW/electromobility2020-new/electric-cars.html
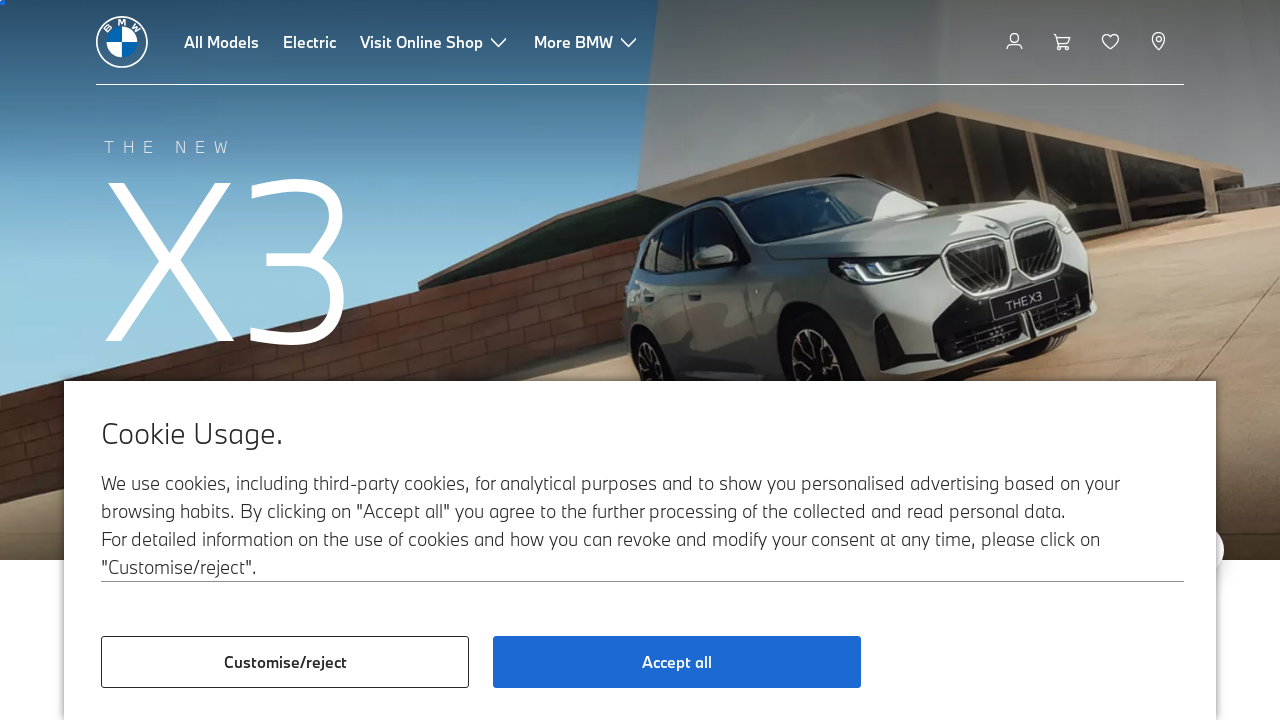

Retrieved href attribute: https://www.bmw.in/en/topics/offers-and-services/safety.html
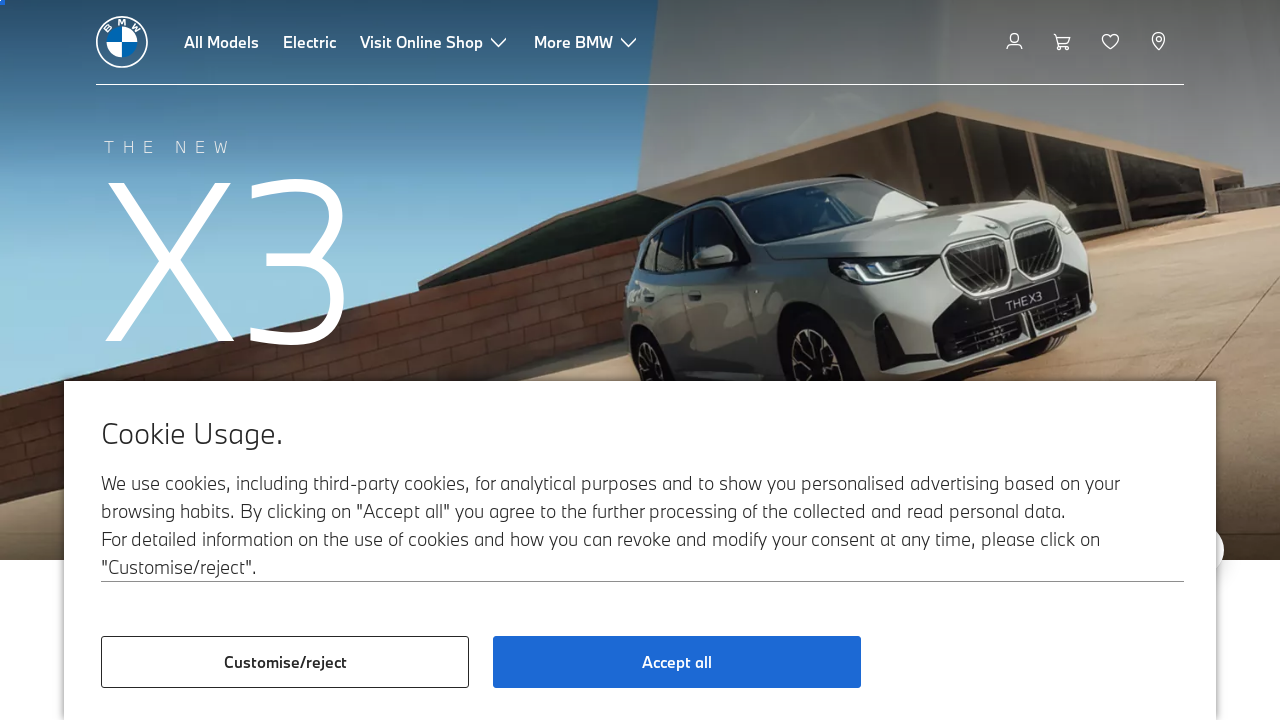

Retrieved href attribute: /en/more-bmw/technology-and-innovation/bmw-heart-of-joy.html
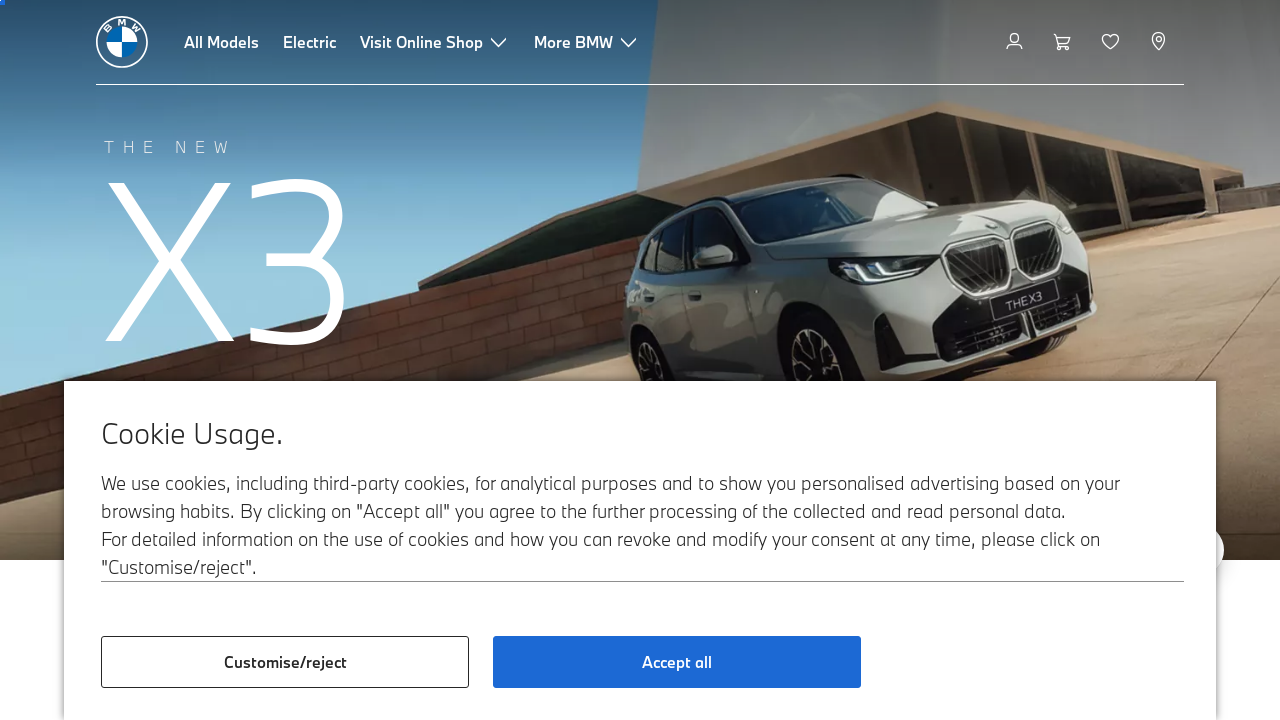

Retrieved href attribute: /en_IN/topics/bmw-insights/bmw-next-100/bmw-next-100.html
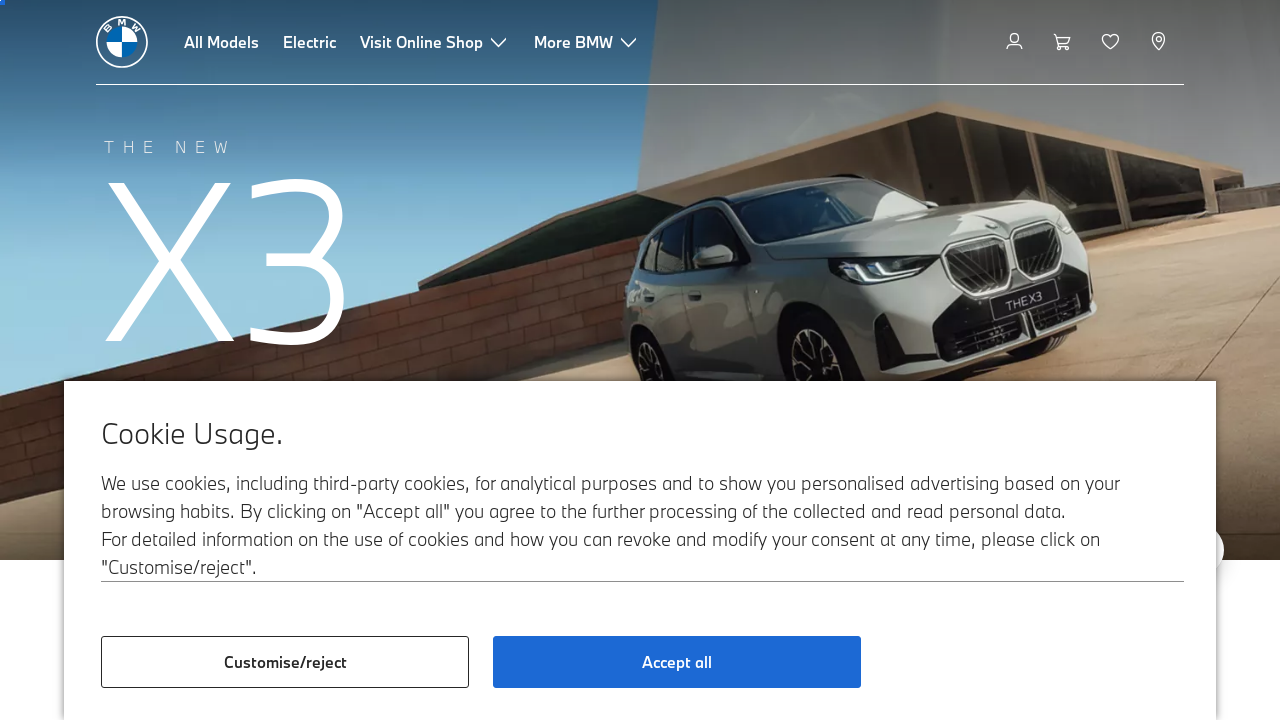

Retrieved href attribute: /en/topics/Fascination-BMW/electromobility2020-new/electric-cars.html
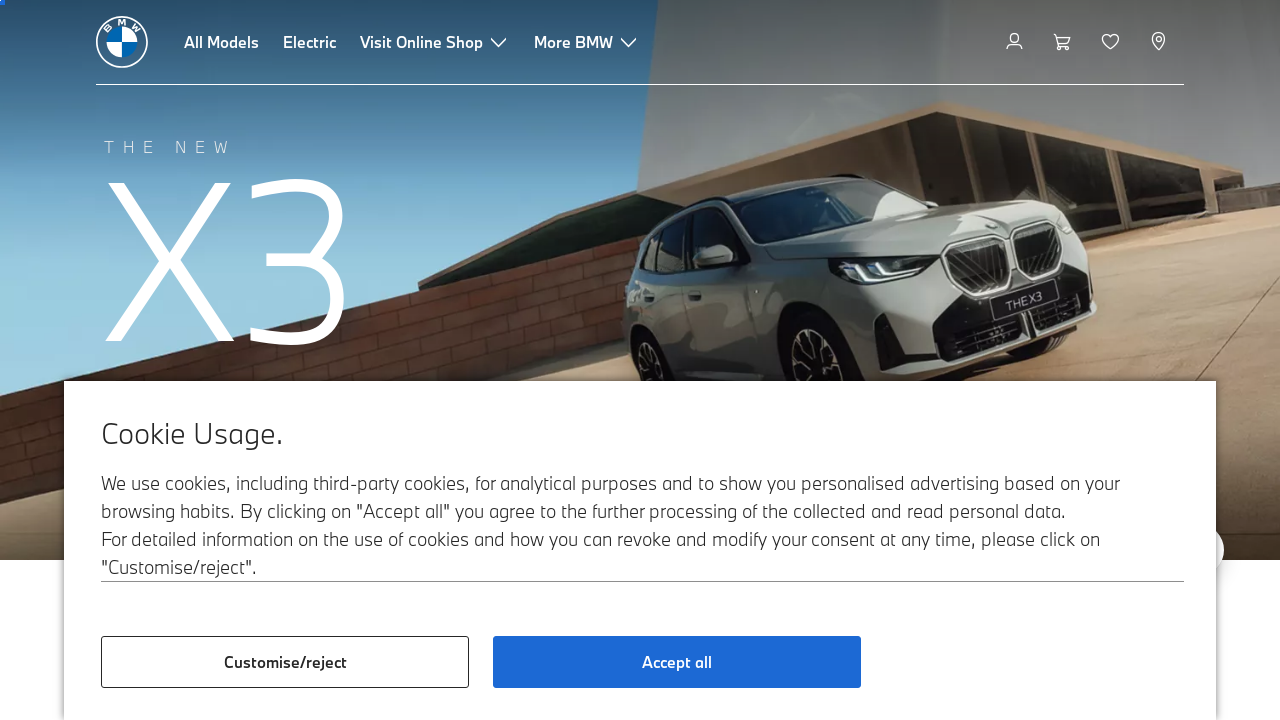

Retrieved href attribute: https://www.bmw.in/en/topics/offers-and-services/safety.html
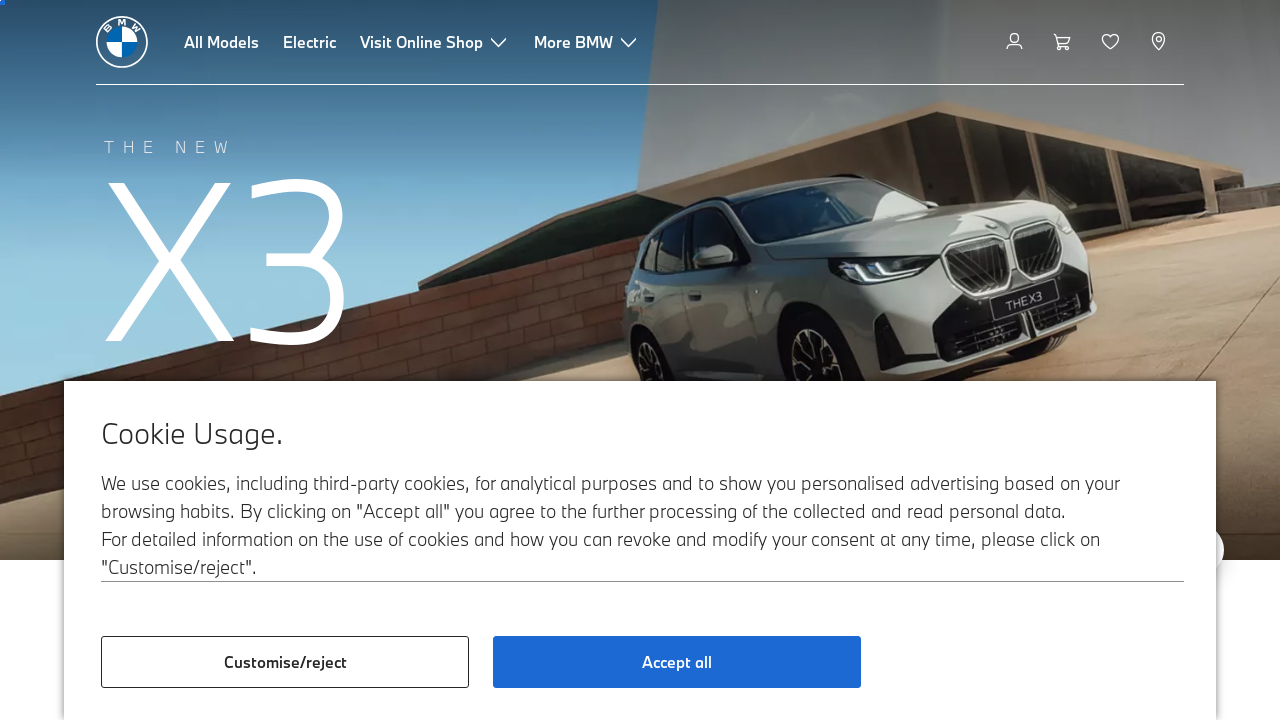

Retrieved href attribute: /en/more-bmw/technology-and-innovation/bmw-heart-of-joy.html
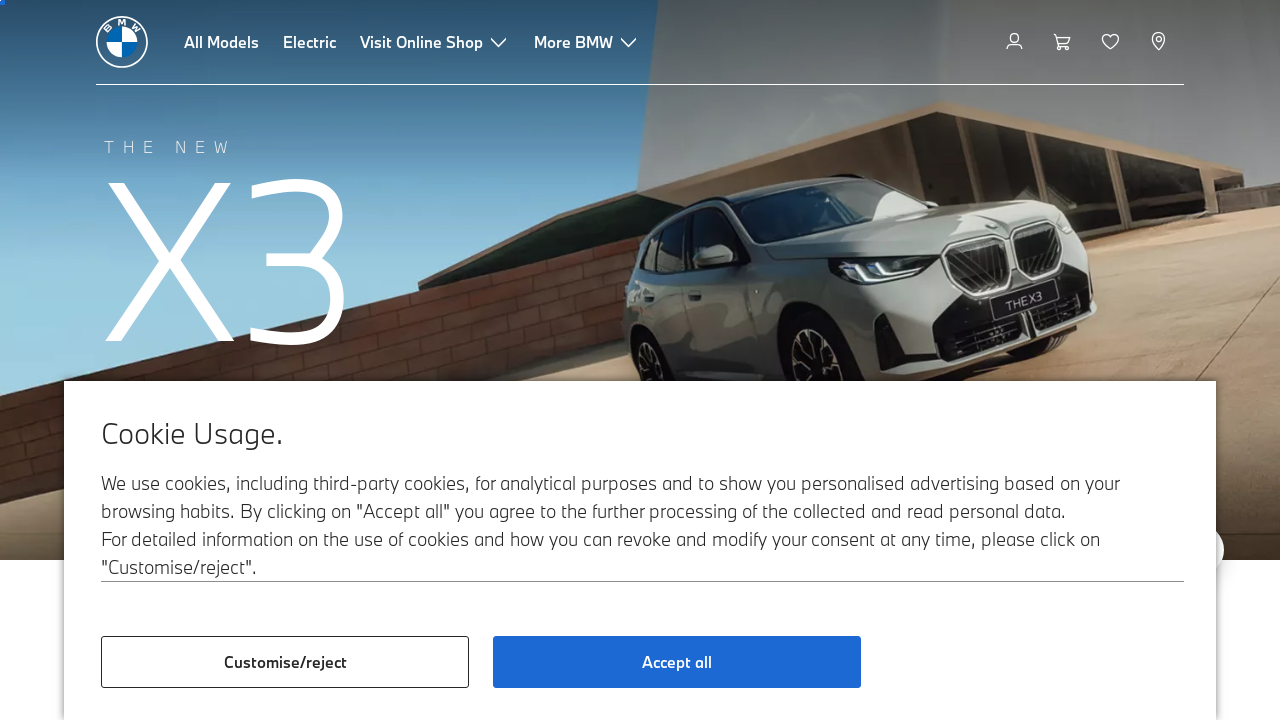

Retrieved href attribute: https://www.bmwindia.com/corporate-advantage-program
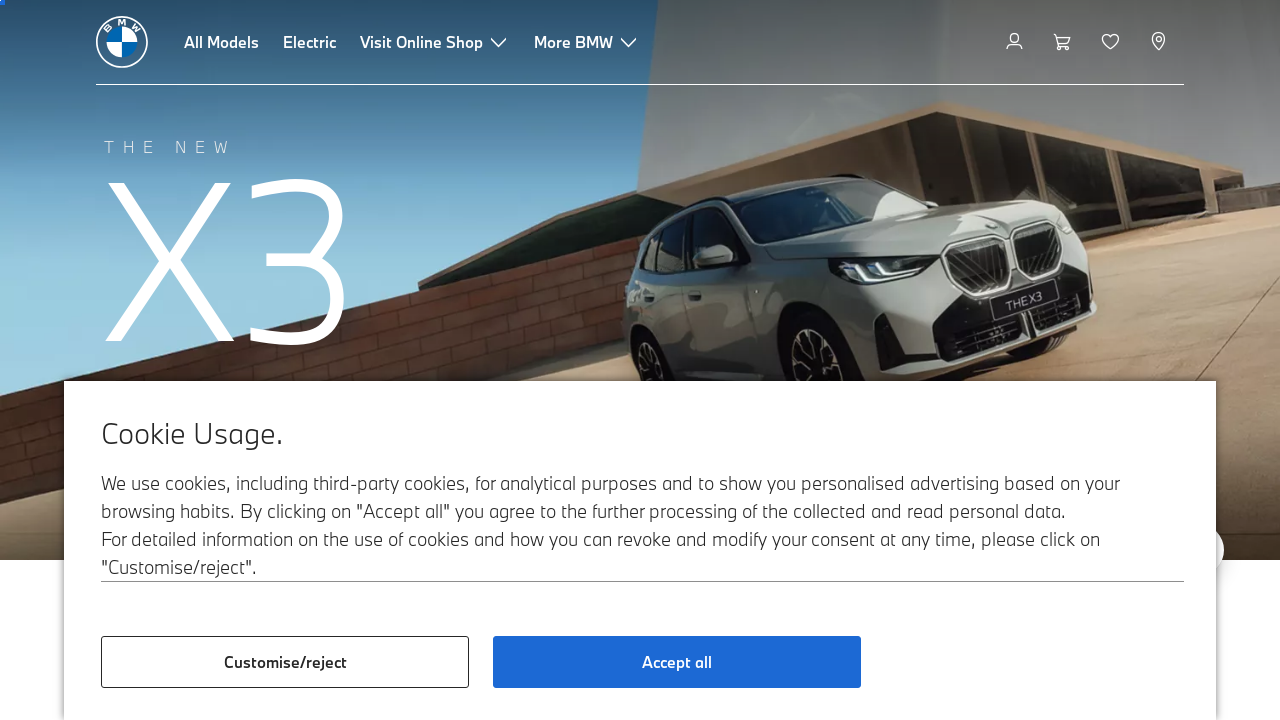

Retrieved href attribute: /en_IN/topics/offers-and-services/bmw-special-sales/bmw-corporate-sales.html
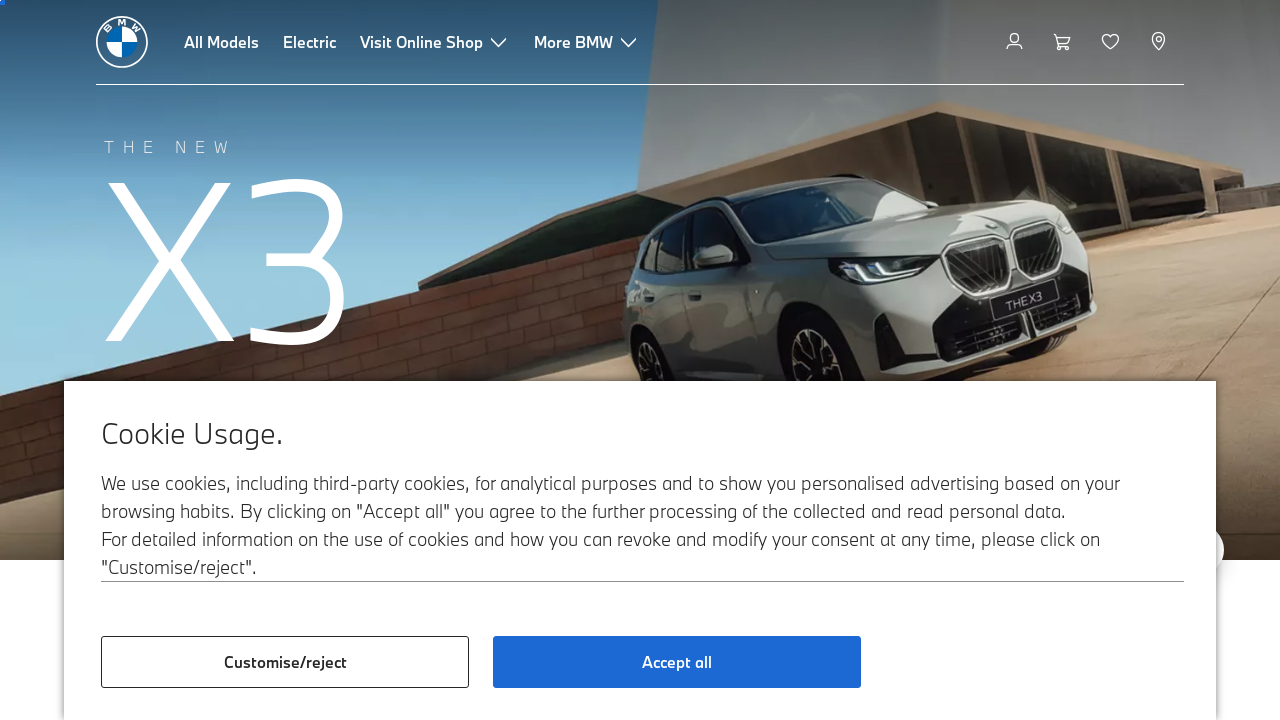

Retrieved href attribute: /en_IN/topics/offers-and-services/bmw-special-sales/bmw-special-sales.html
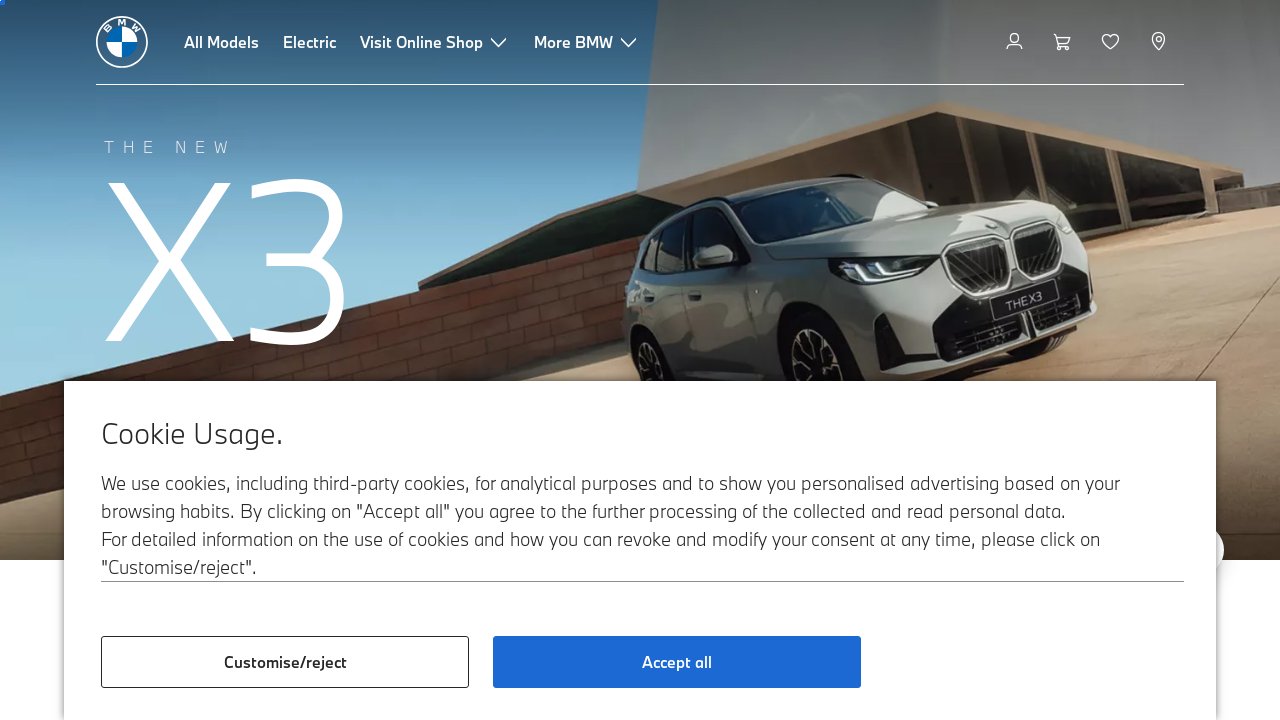

Retrieved href attribute: https://www.bmwusedcars.in/
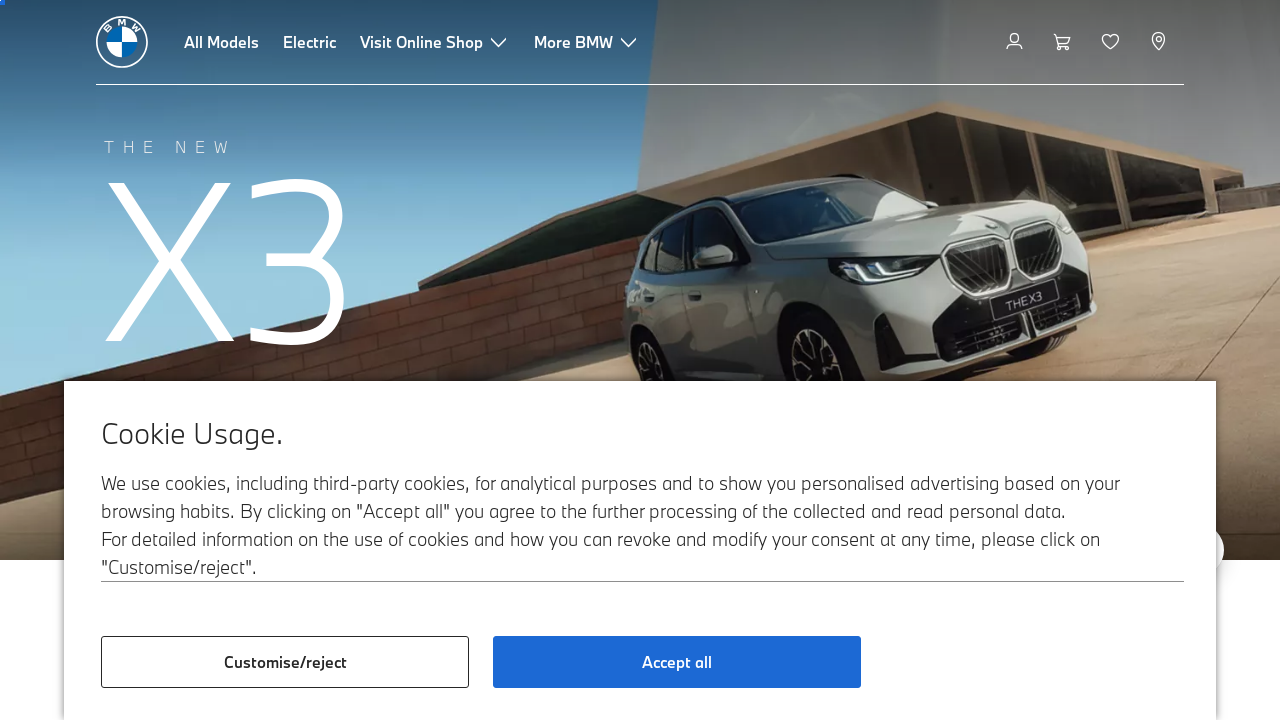

Retrieved href attribute: https://www.bmwindia.com/corporate-advantage-program
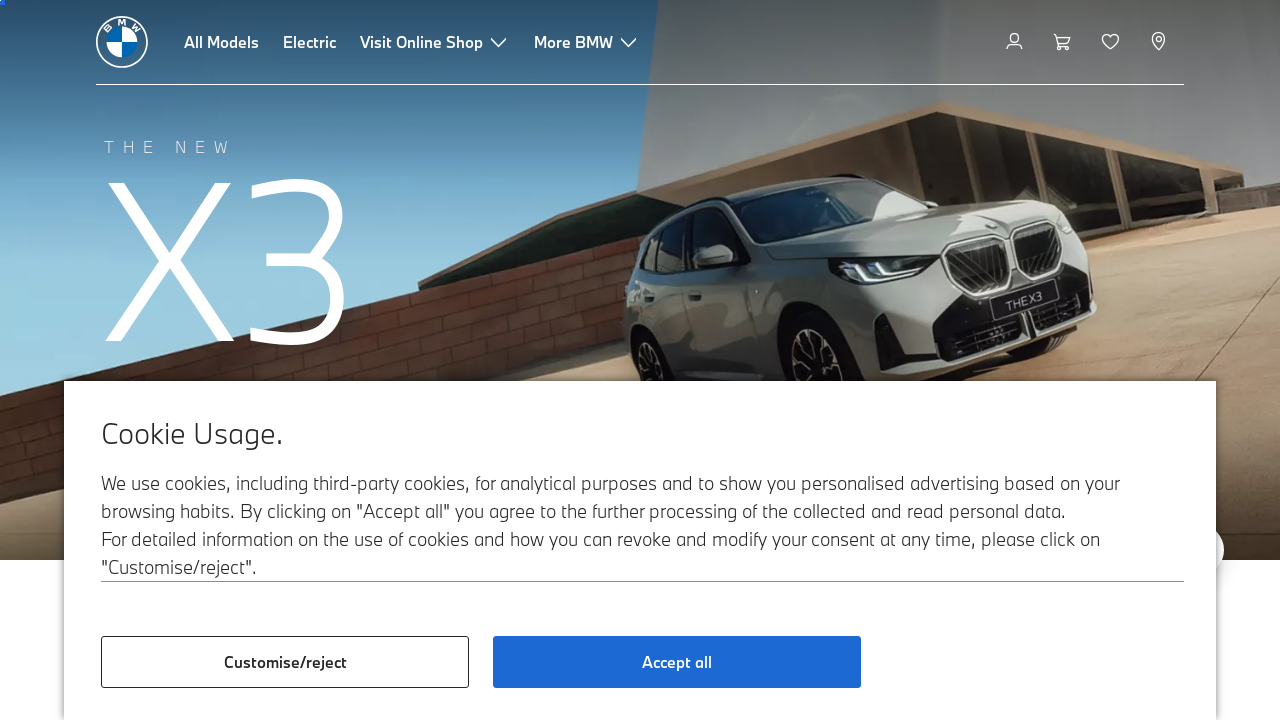

Retrieved href attribute: /en_IN/topics/offers-and-services/bmw-special-sales/bmw-corporate-sales.html
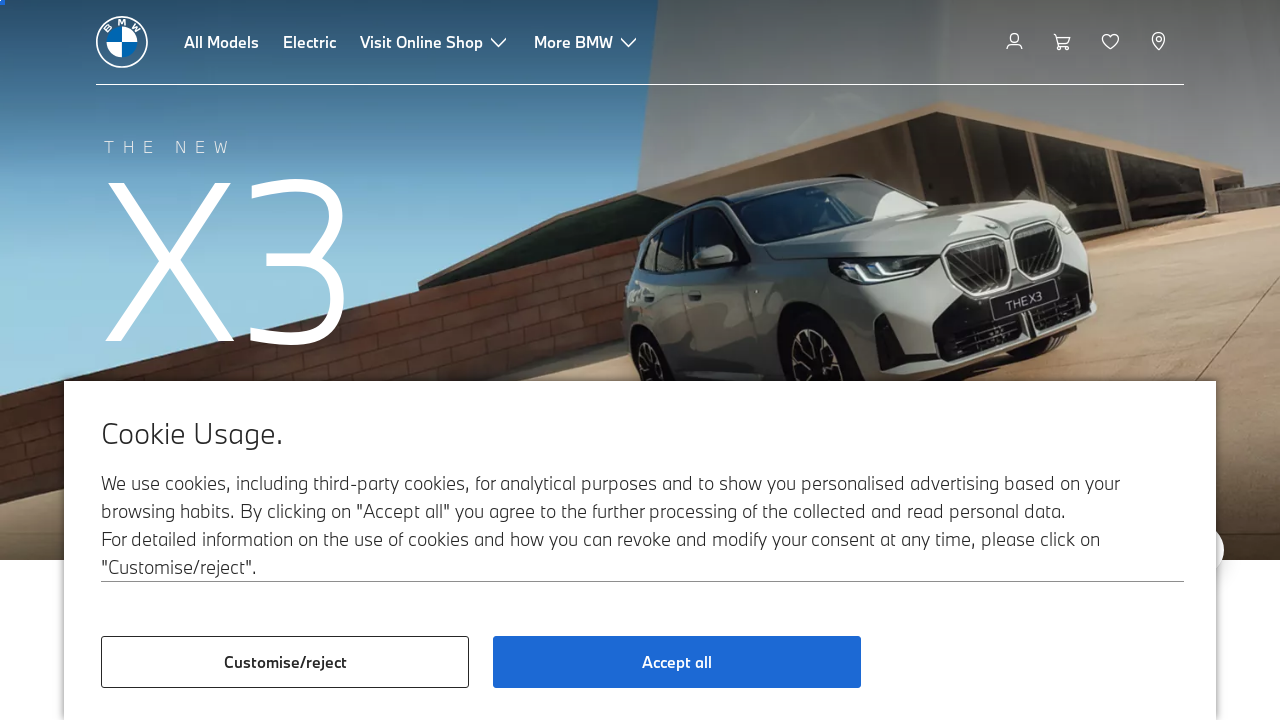

Retrieved href attribute: /en_IN/topics/offers-and-services/bmw-special-sales/bmw-special-sales.html
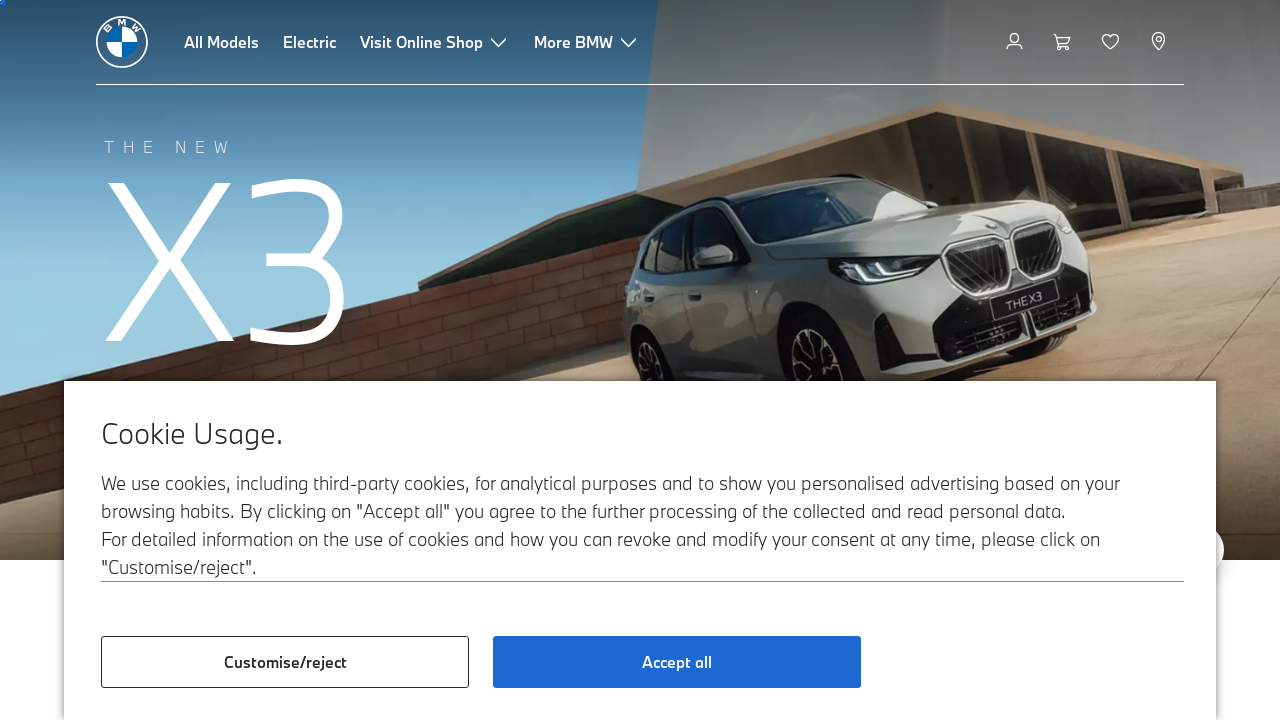

Retrieved href attribute: https://www.bmwusedcars.in/
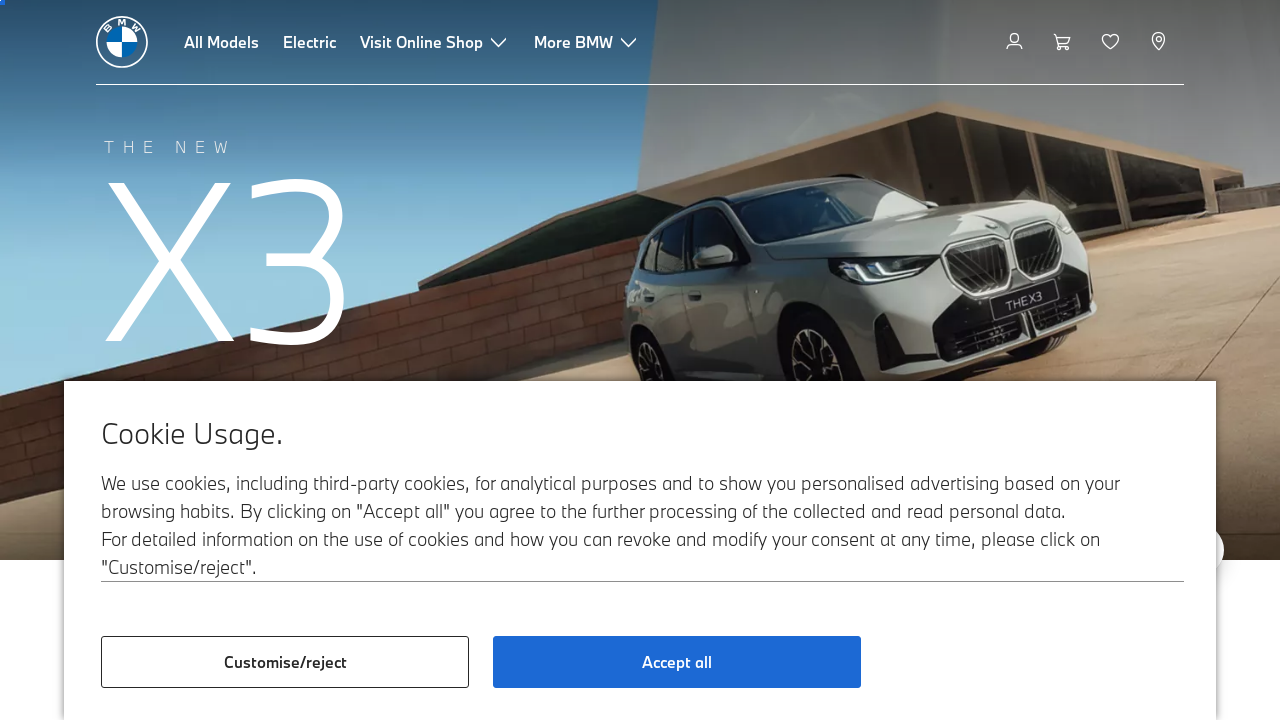

Retrieved href attribute: /en/more-bmw/bmw-special-sales.html
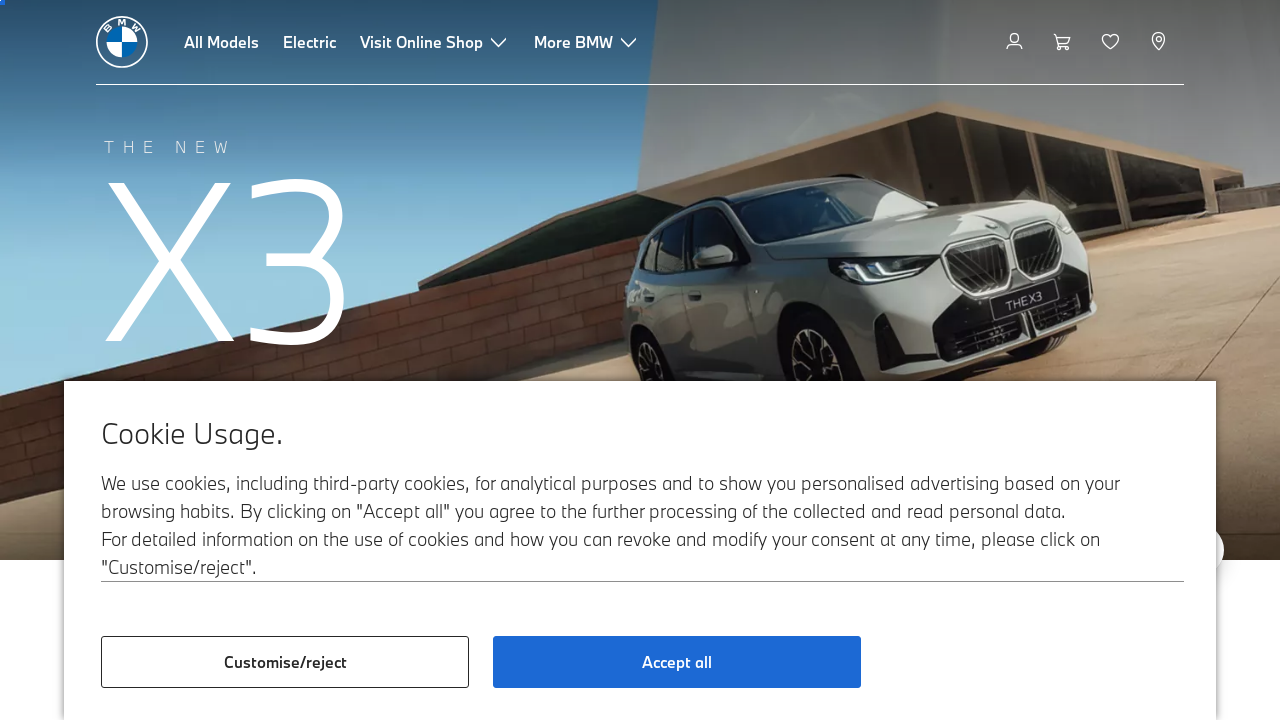

Retrieved href attribute: /en/more-bmw/bmw-special-sales/bmw-protection-vehicles.html
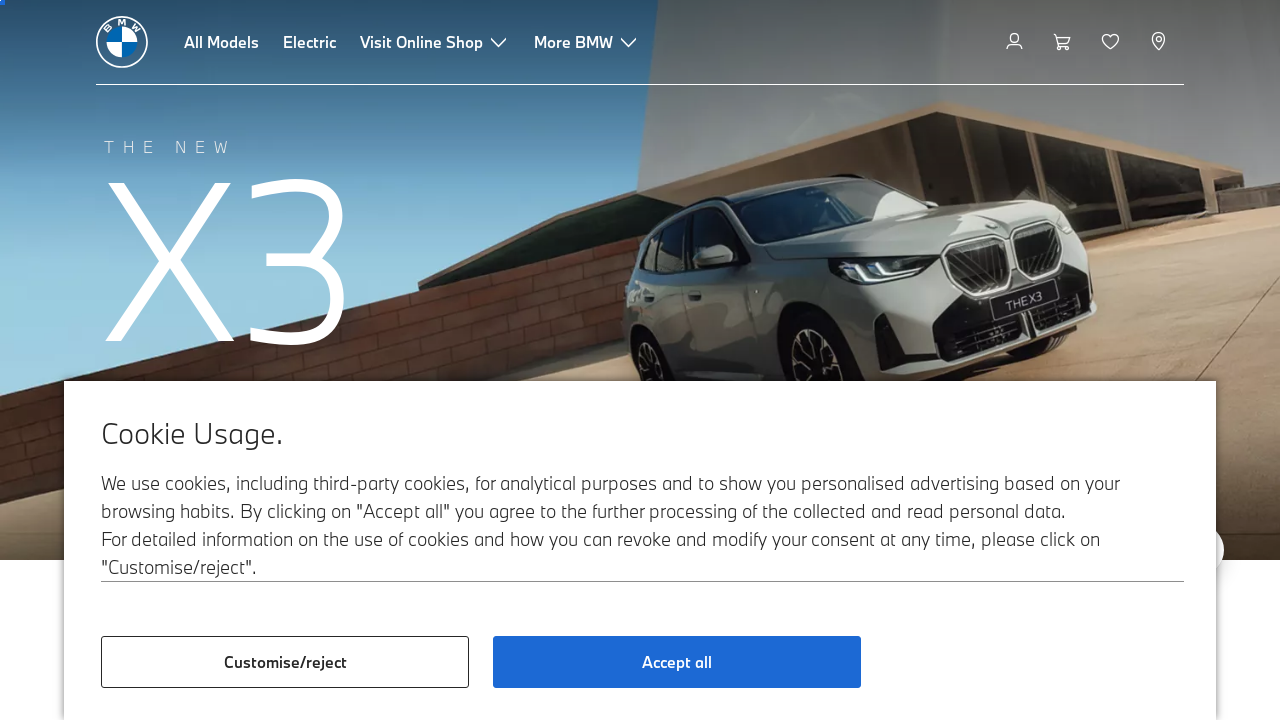

Retrieved href attribute: /en/more-bmw/bmw-special-sales/bmw-7-protection.html
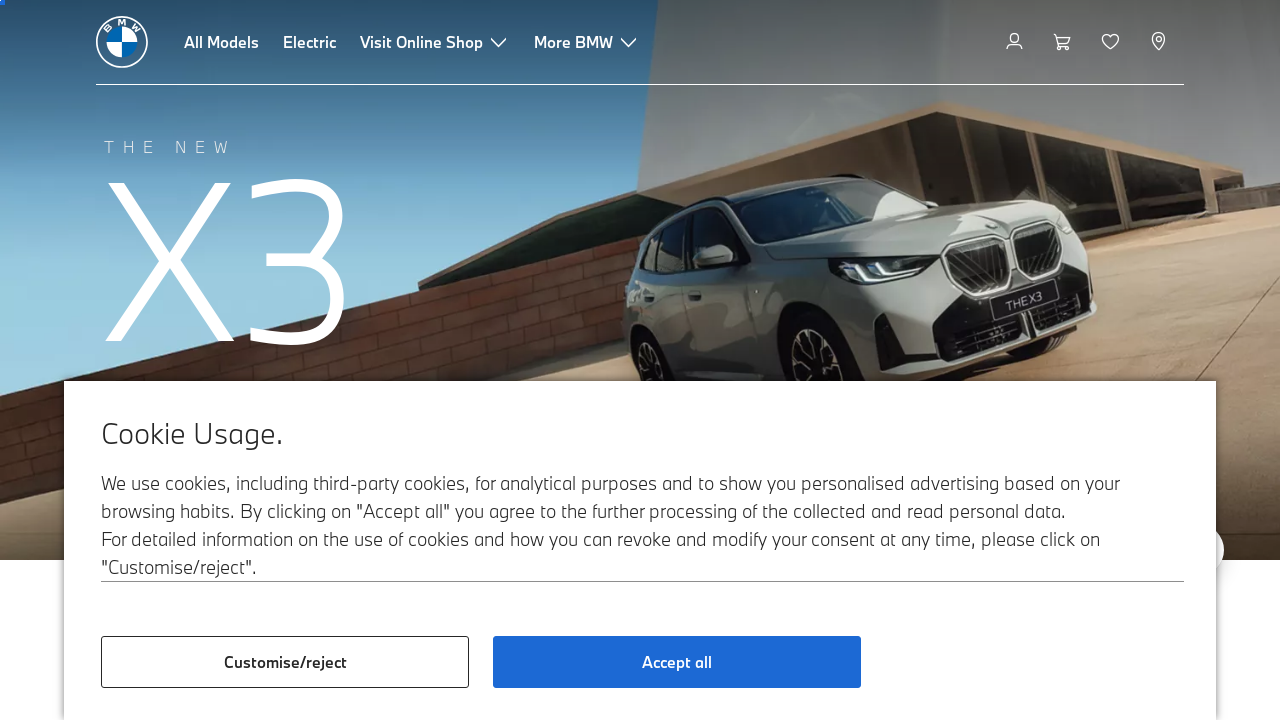

Retrieved href attribute: /en/more-bmw/bmw-special-sales/bmw-diplomatic-sales.html
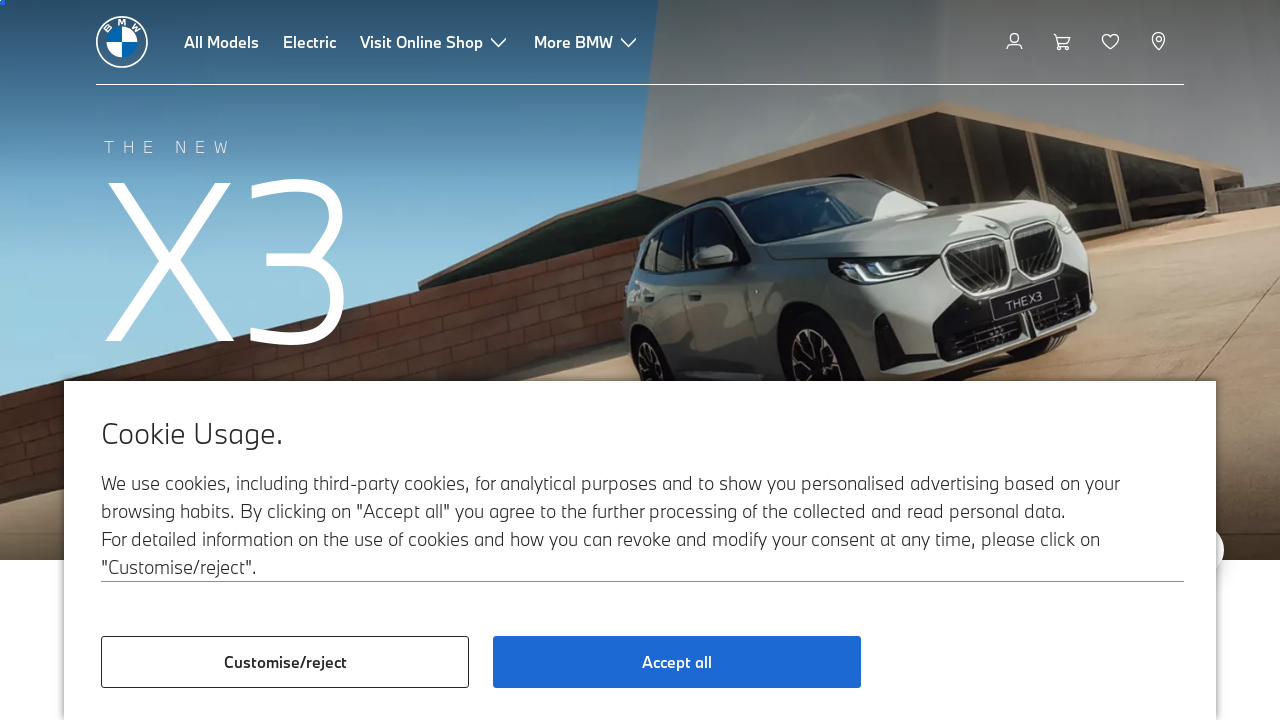

Retrieved href attribute: /en/more-bmw/bmw-special-sales.html
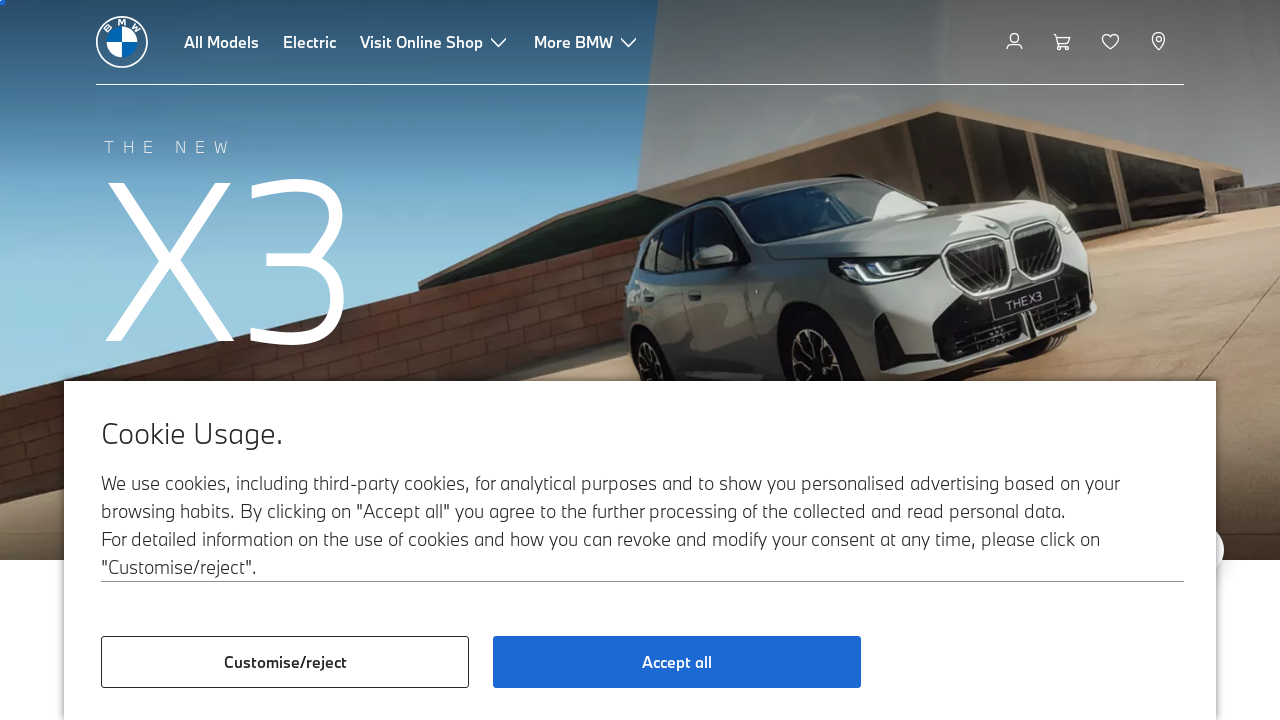

Retrieved href attribute: /en/more-bmw/bmw-special-sales/bmw-protection-vehicles.html
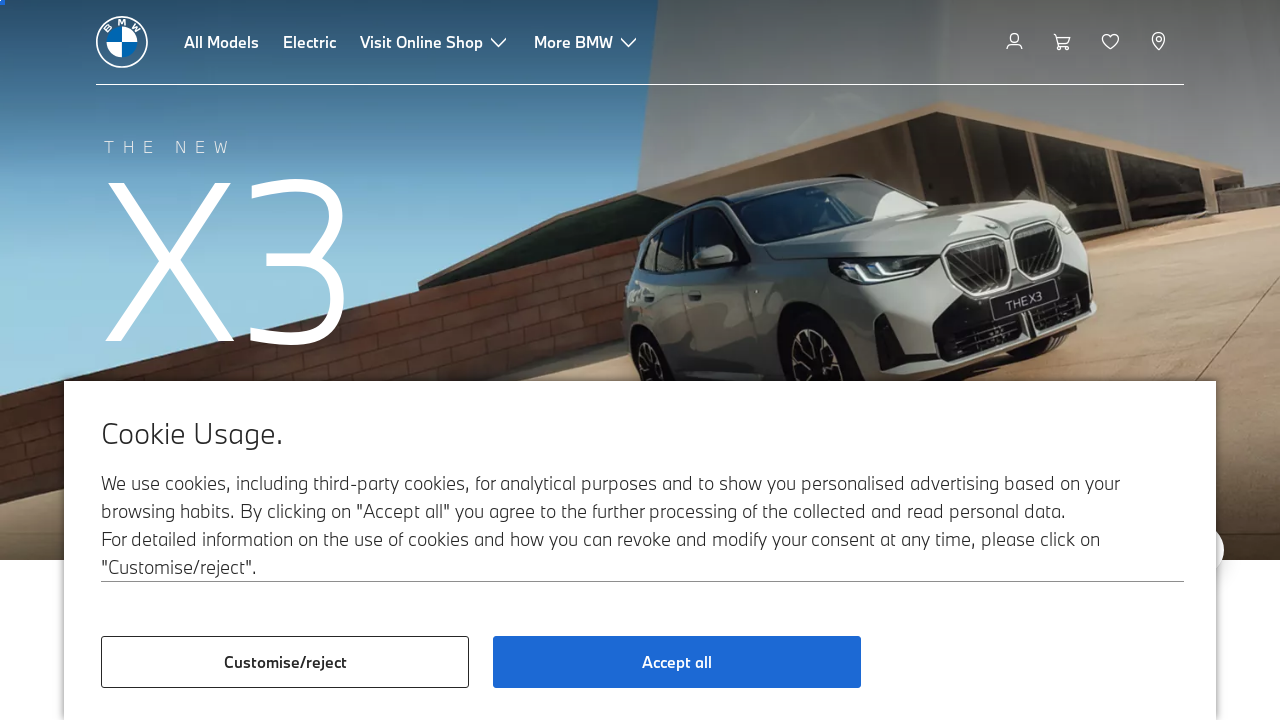

Retrieved href attribute: /en/more-bmw/bmw-special-sales/bmw-7-protection.html
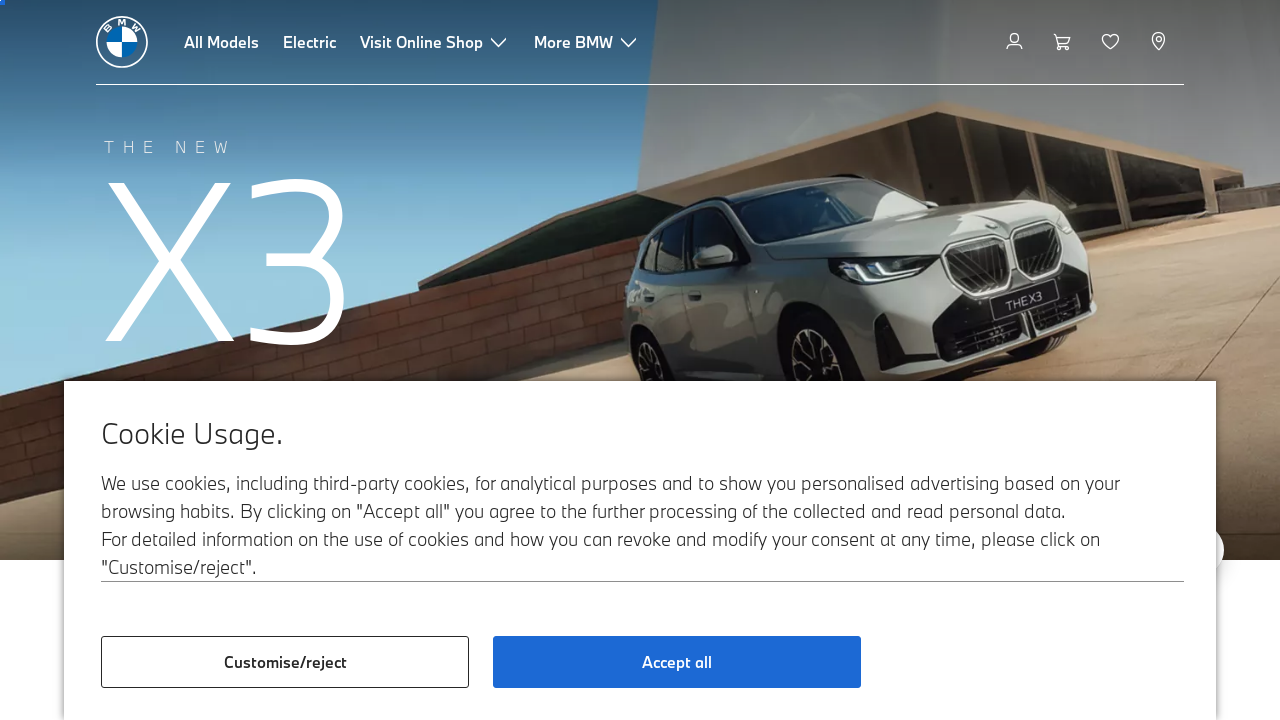

Retrieved href attribute: /en/more-bmw/bmw-special-sales/bmw-diplomatic-sales.html
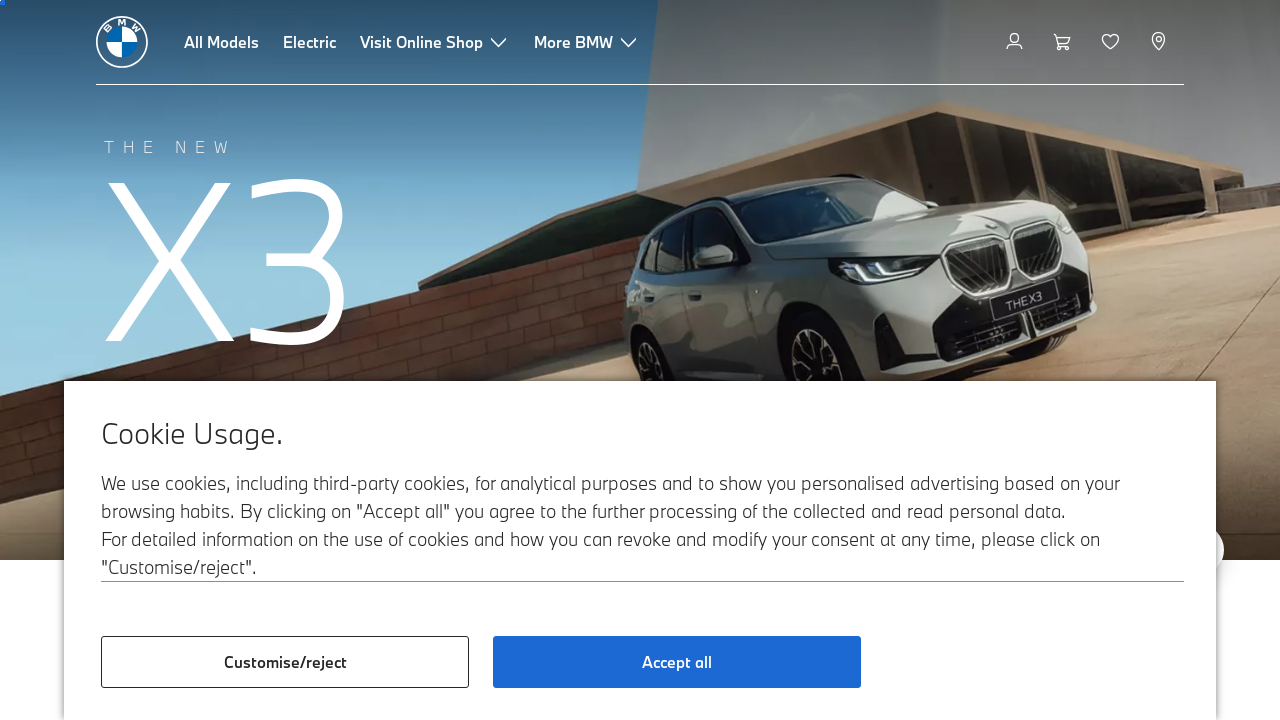

Retrieved href attribute: https://www.bmw.in/en/topics/Fascination-BMW/electromobility2020-new/electric-cars.html
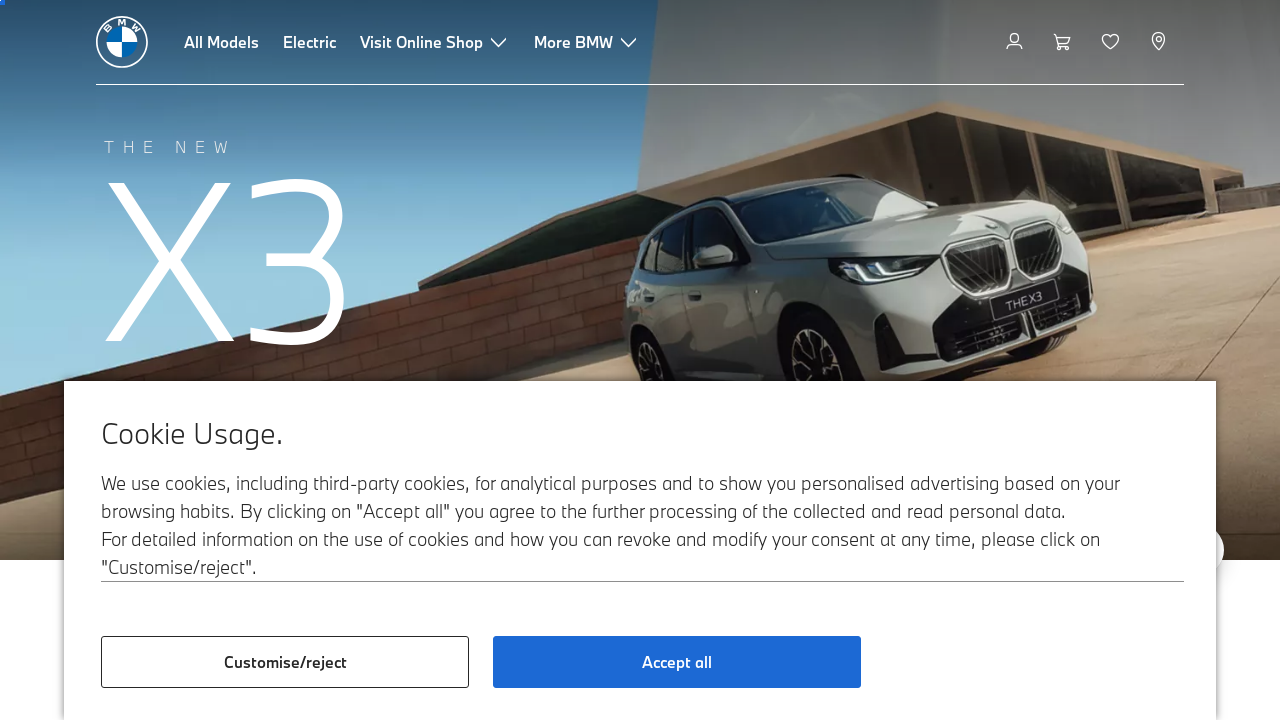

Retrieved href attribute: https://www.bmw.in/en/topics/Fascination-BMW/electromobility2020-new/electric-cars.html
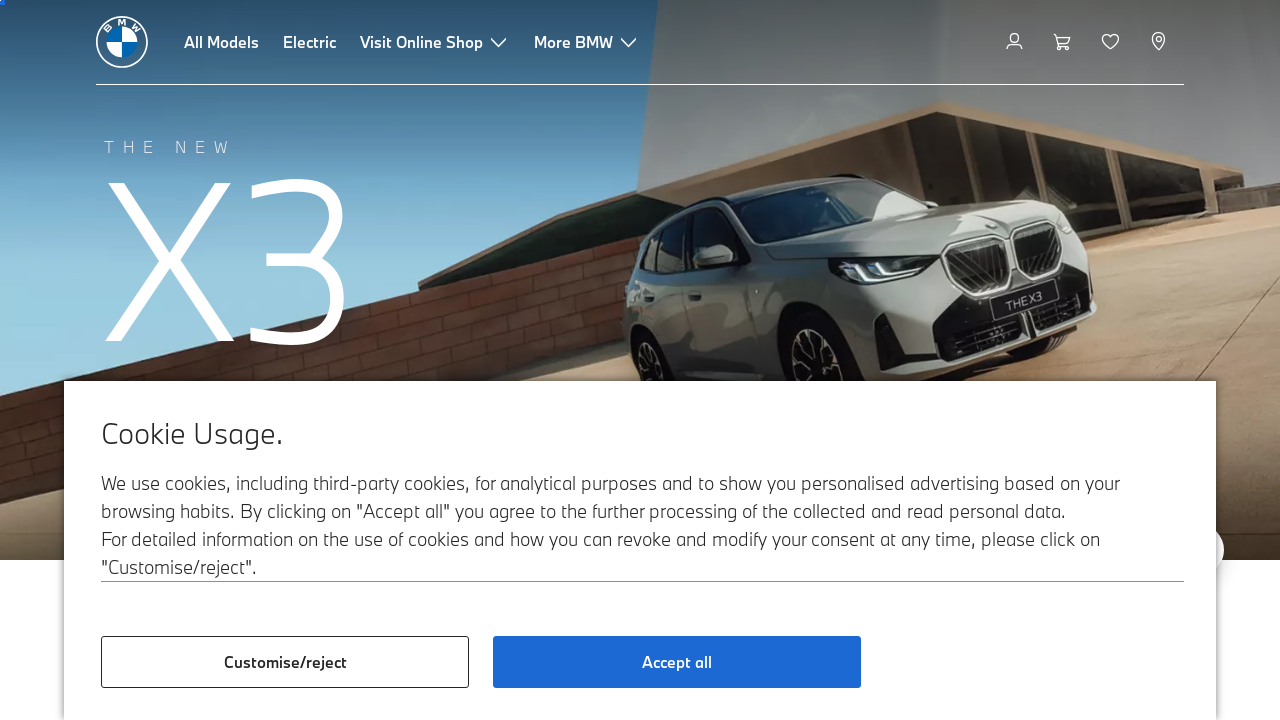

Retrieved href attribute: /en/topics/Fascination-BMW/the-corporation-original/the-bmw-group.html
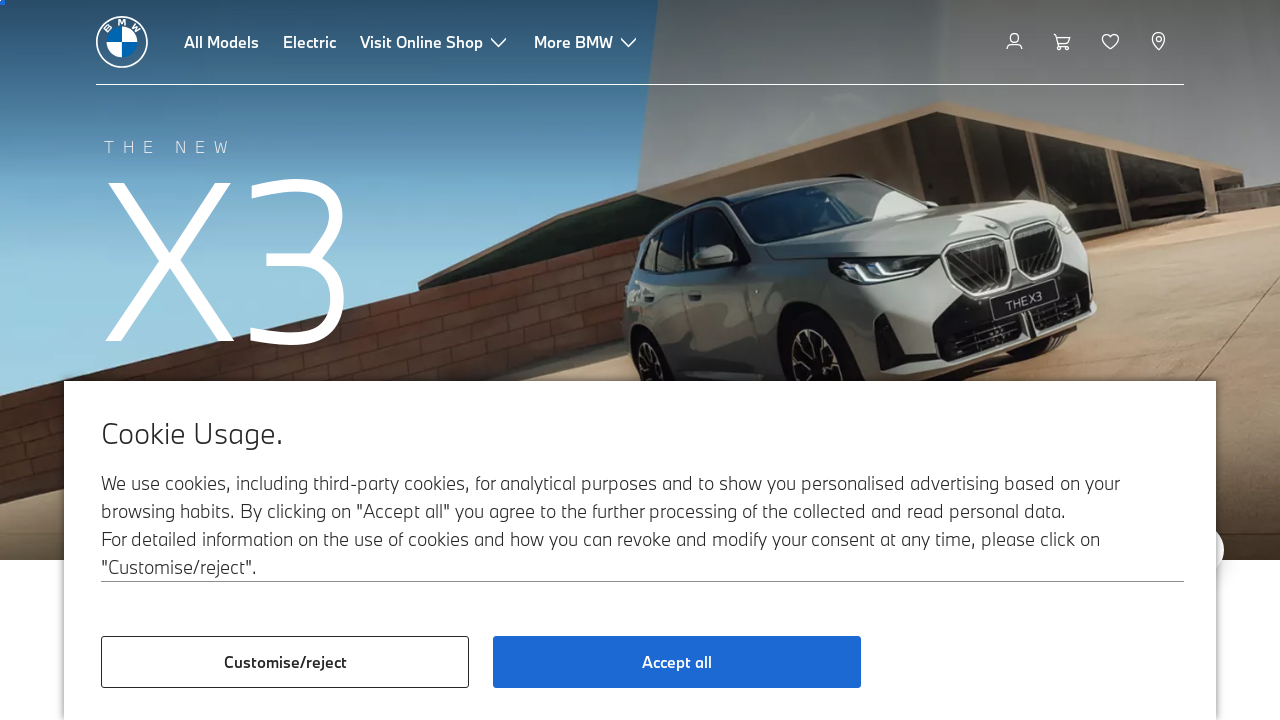

Retrieved href attribute: /en/topics/Fascination-BMW/the-corporation-original/bmw-india-pvt--ltd-.html
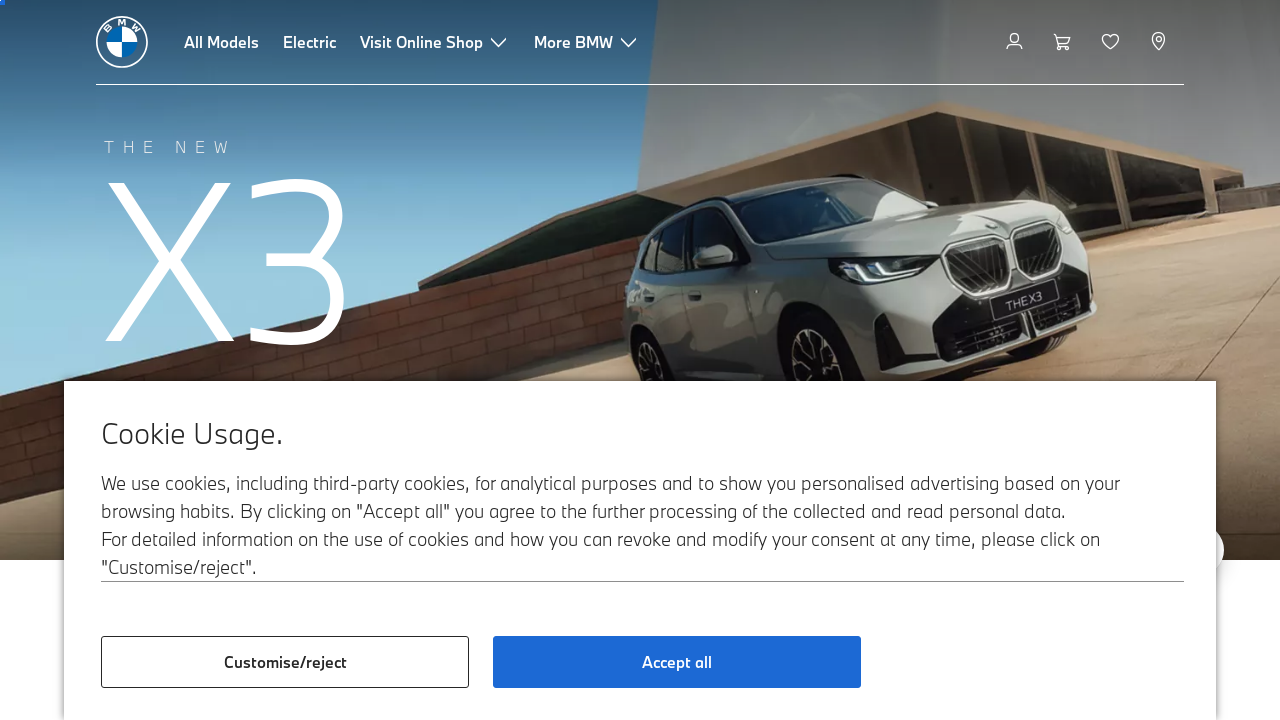

Retrieved href attribute: https://bmw-excellenceclub.in/landingPage/
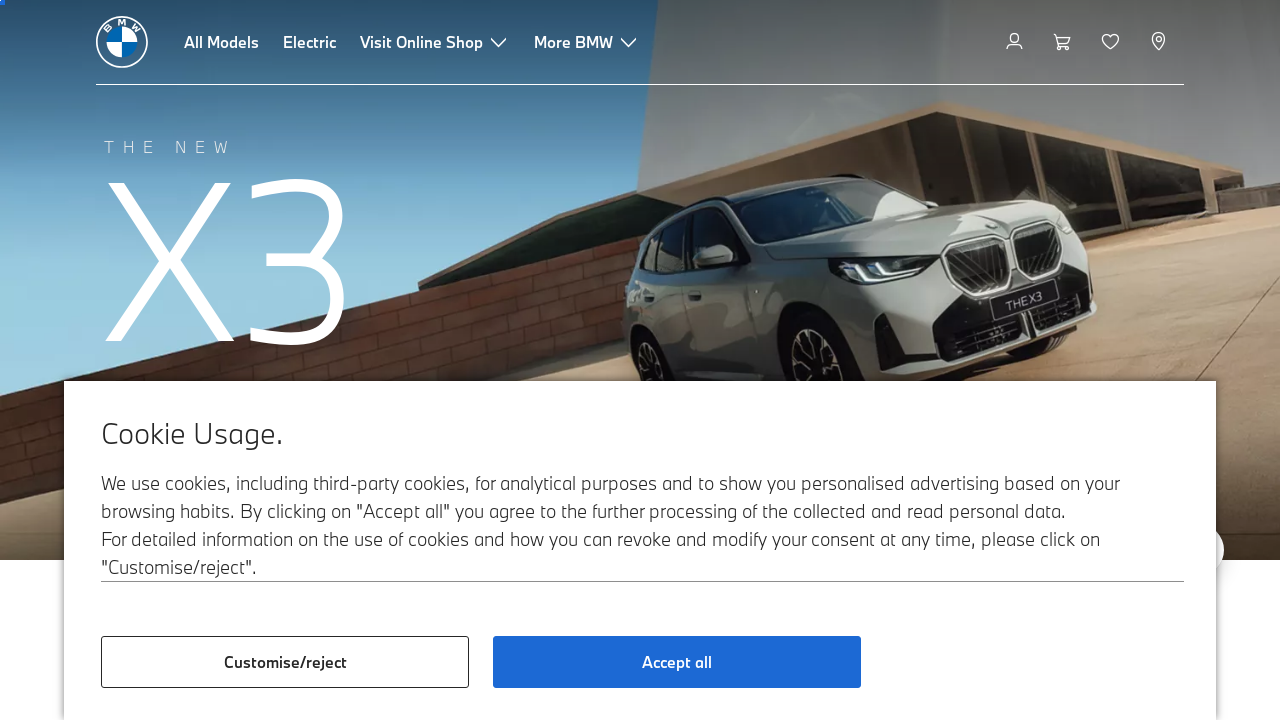

Retrieved href attribute: /en/fastlane/press.html
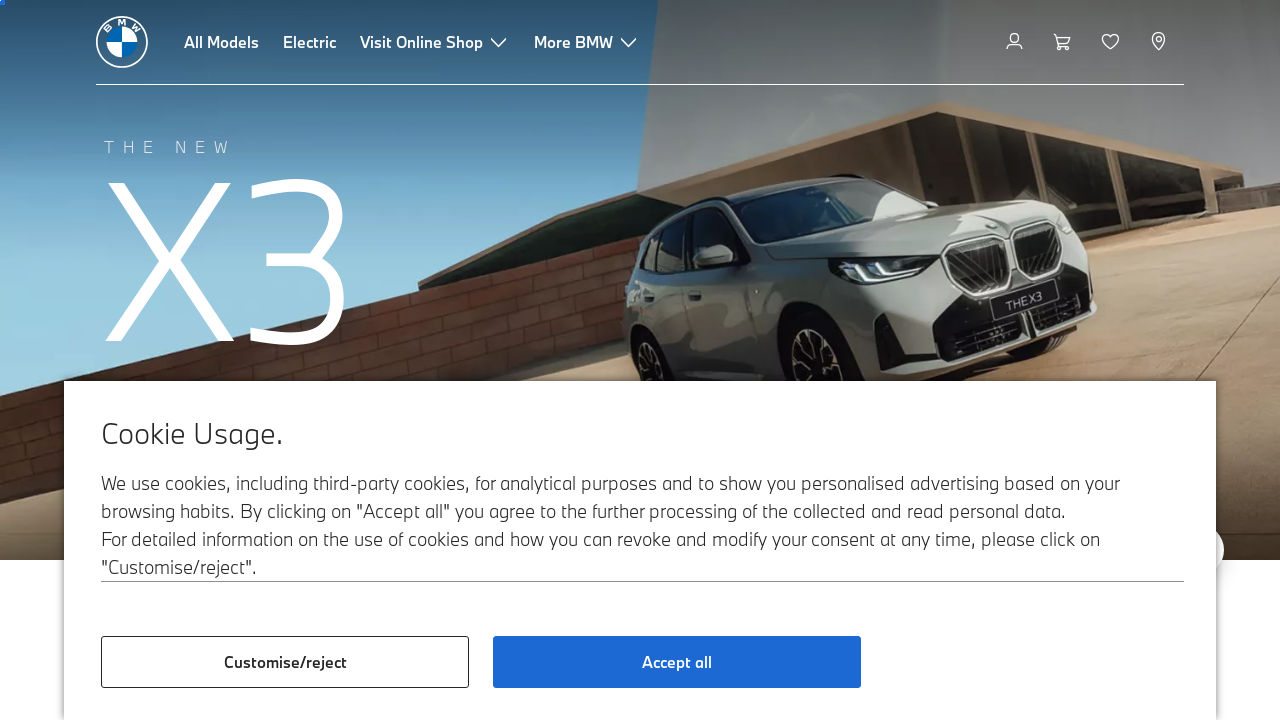

Retrieved href attribute: /en/topics/bmw-india-foundation/BMW-India-Foundation.html
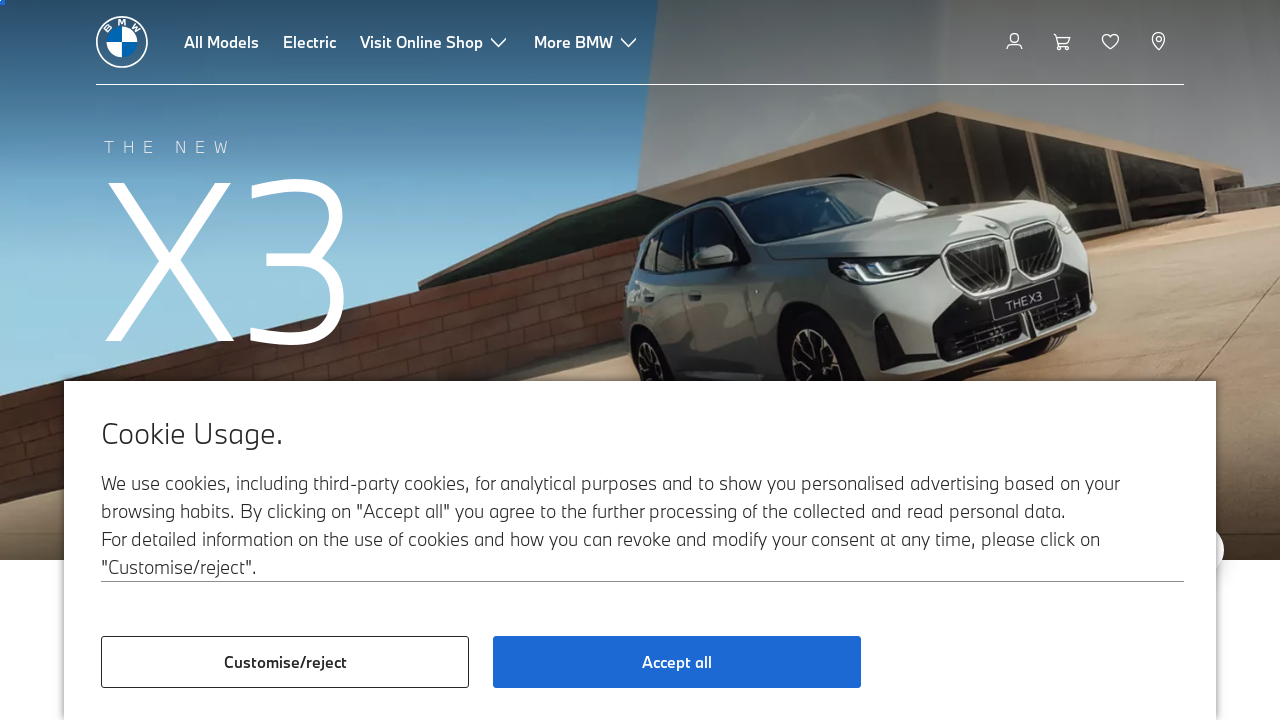

Retrieved href attribute: /en/topics/Fascination-BMW/the-corporation-original/corporate-policies.html
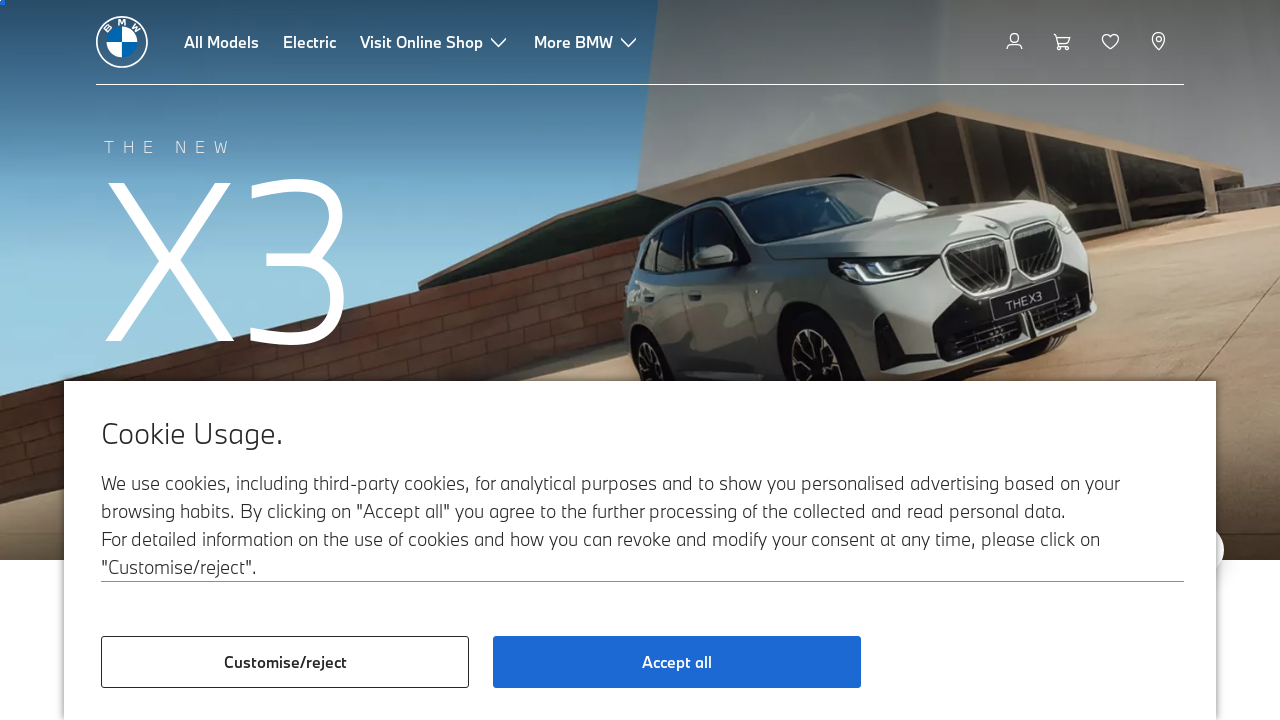

Retrieved href attribute: /en/topics/Fascination-BMW/the-corporation-original/the-bmw-group.html
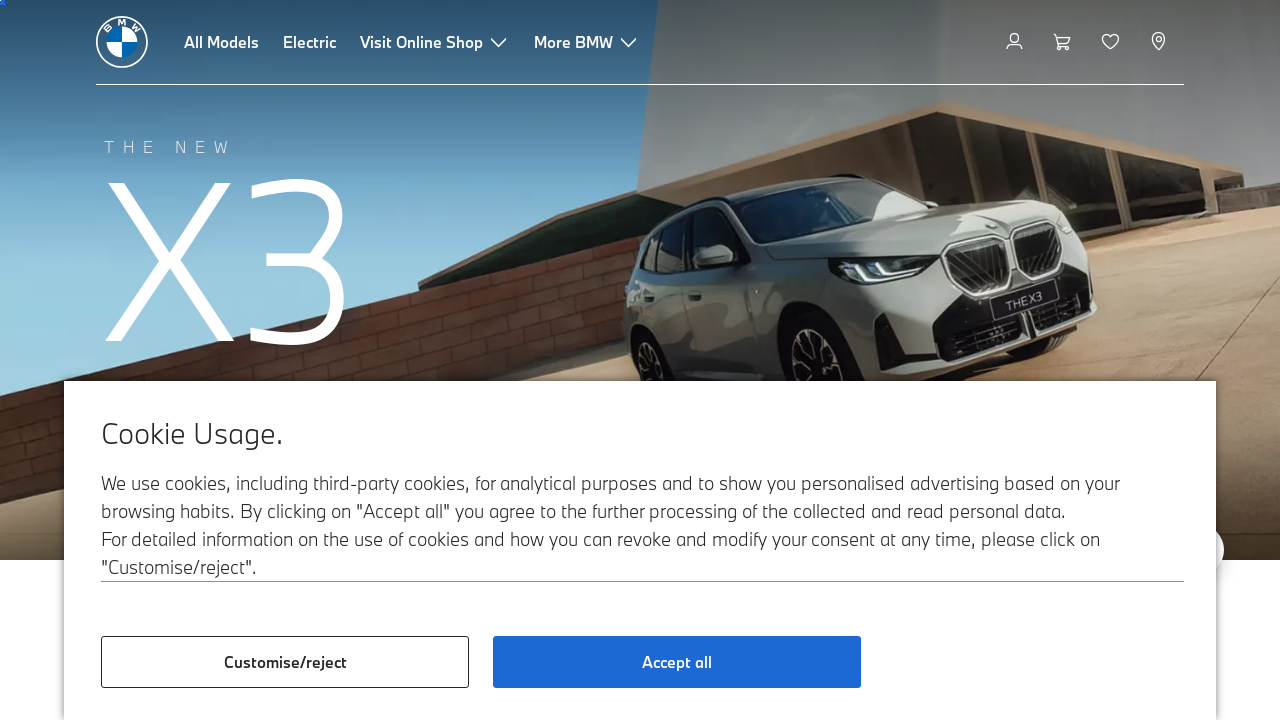

Retrieved href attribute: /en/topics/Fascination-BMW/the-corporation-original/bmw-india-pvt--ltd-.html
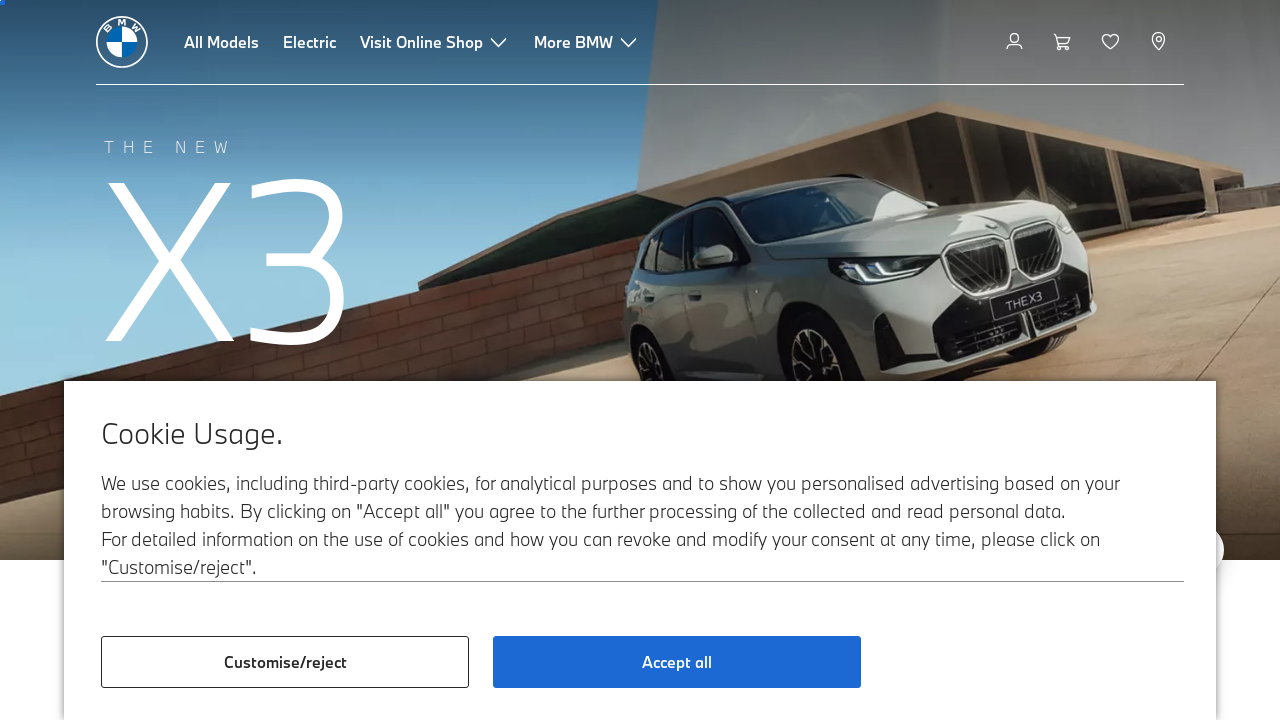

Retrieved href attribute: https://bmw-excellenceclub.in/landingPage/
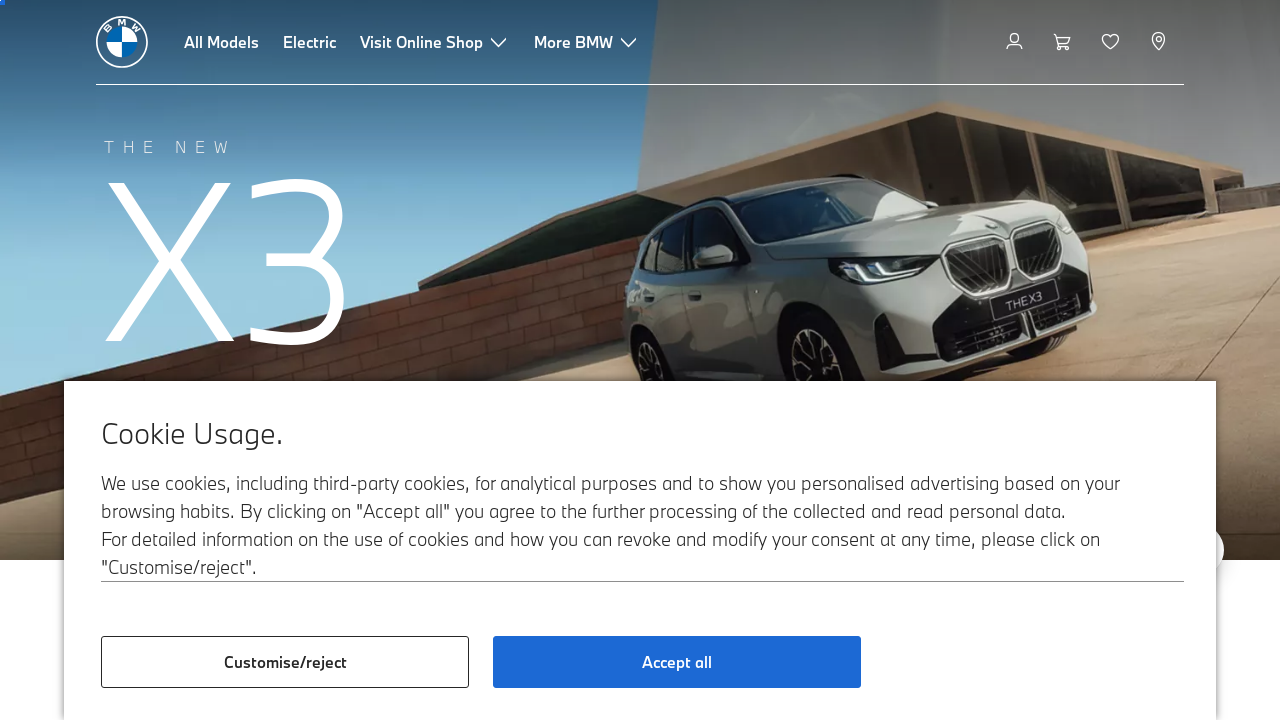

Retrieved href attribute: /en/fastlane/press.html
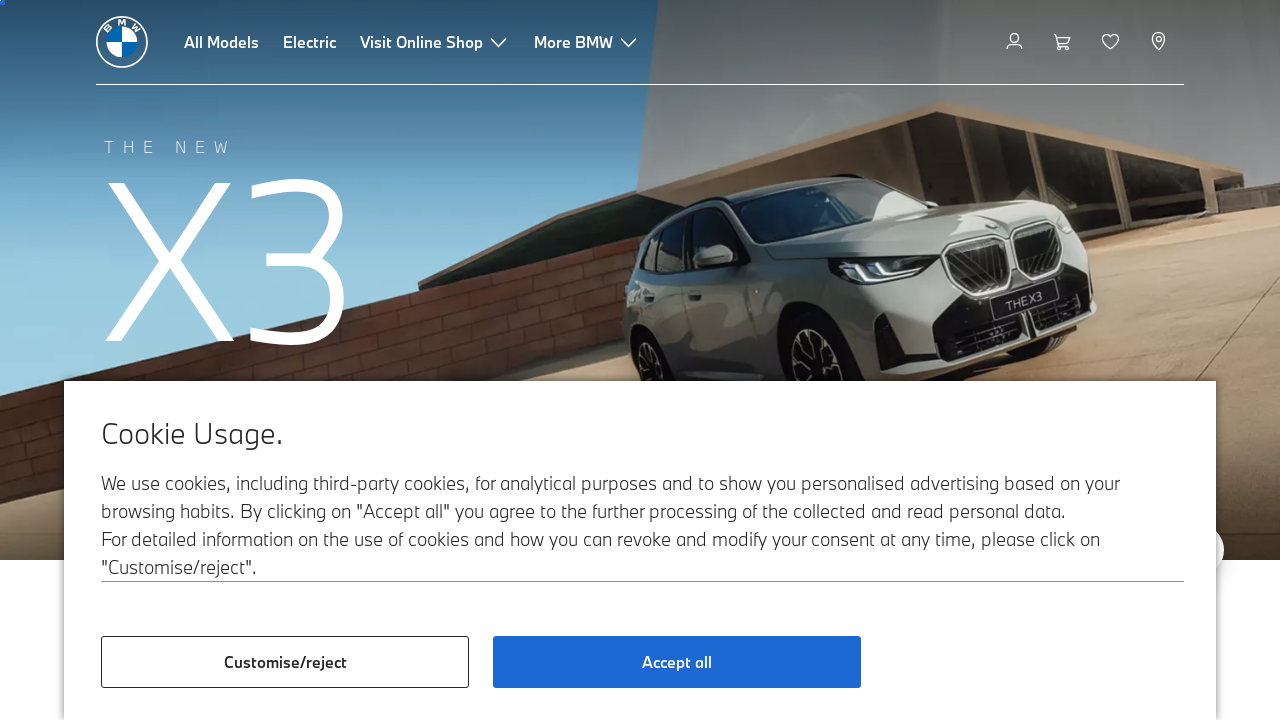

Retrieved href attribute: /en/topics/bmw-india-foundation/BMW-India-Foundation.html
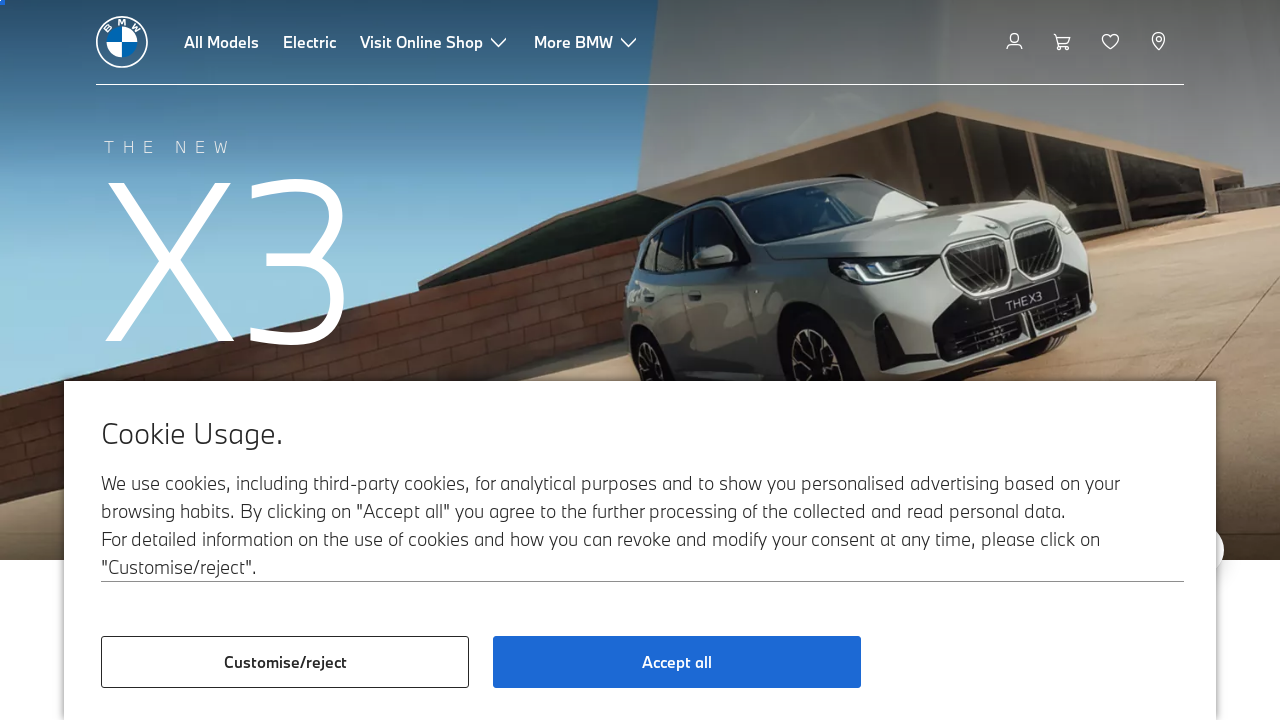

Retrieved href attribute: /en/topics/Fascination-BMW/the-corporation-original/corporate-policies.html
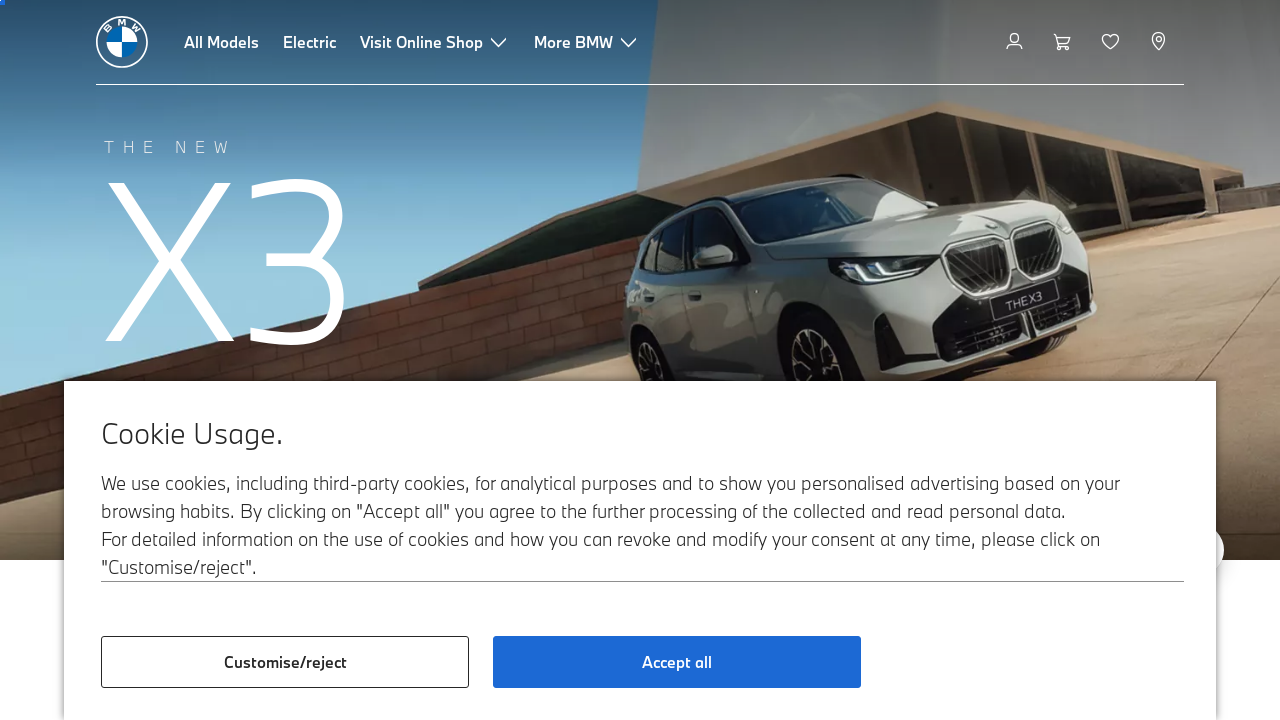

Retrieved href attribute: /en_IN/topics/bmw-insights/bmw-events/bmw-joyfest.html
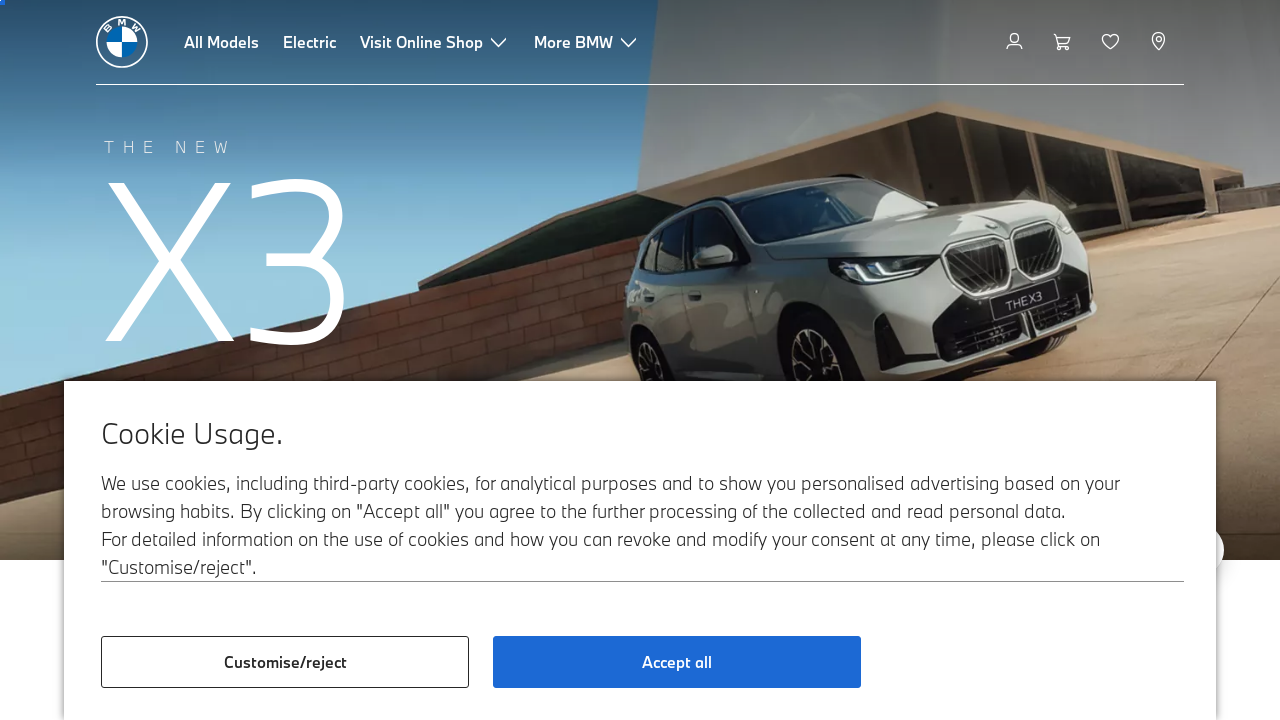

Retrieved href attribute: /en_IN/topics/bmw-insights/bmw-events/bmw-xdrive.html
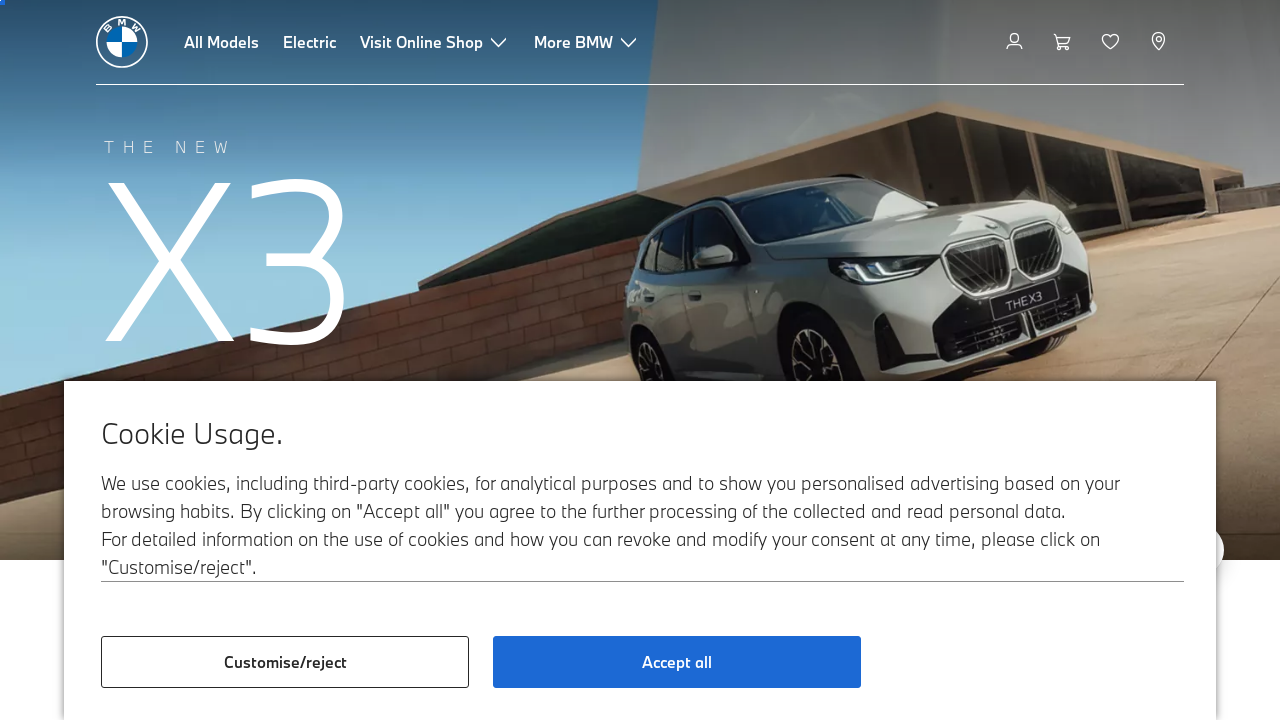

Retrieved href attribute: /en/topics/Fascination-BMW/magazine/bmw-golf-cup-tournament-series.html
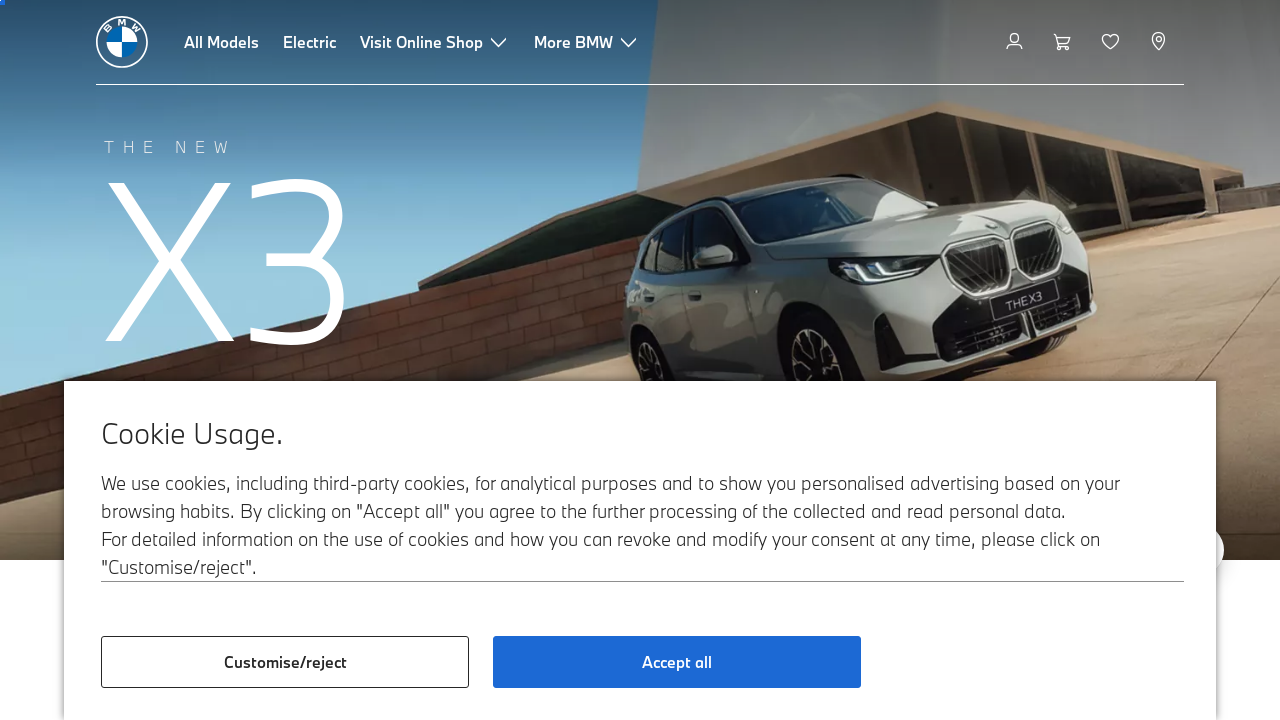

Retrieved href attribute: /en_IN/topics/bmw-insights/bmw-events/bmw-joyfest.html
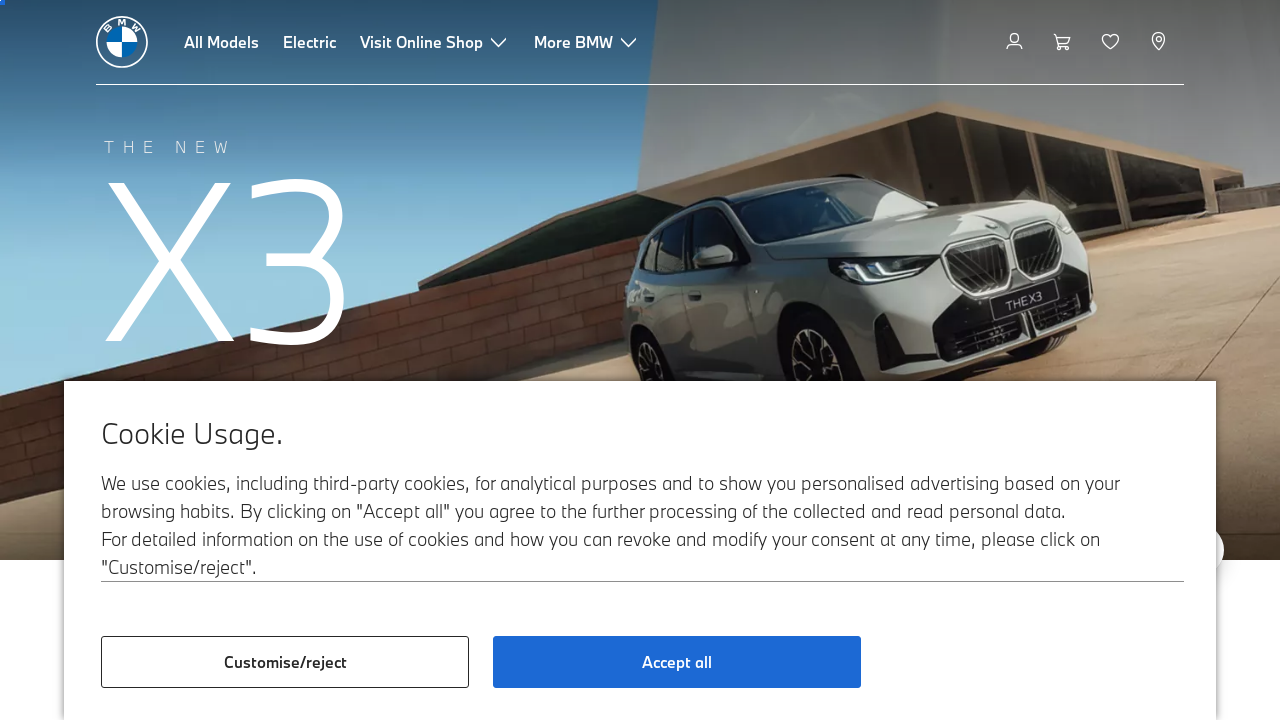

Retrieved href attribute: /en_IN/topics/bmw-insights/bmw-events/bmw-xdrive.html
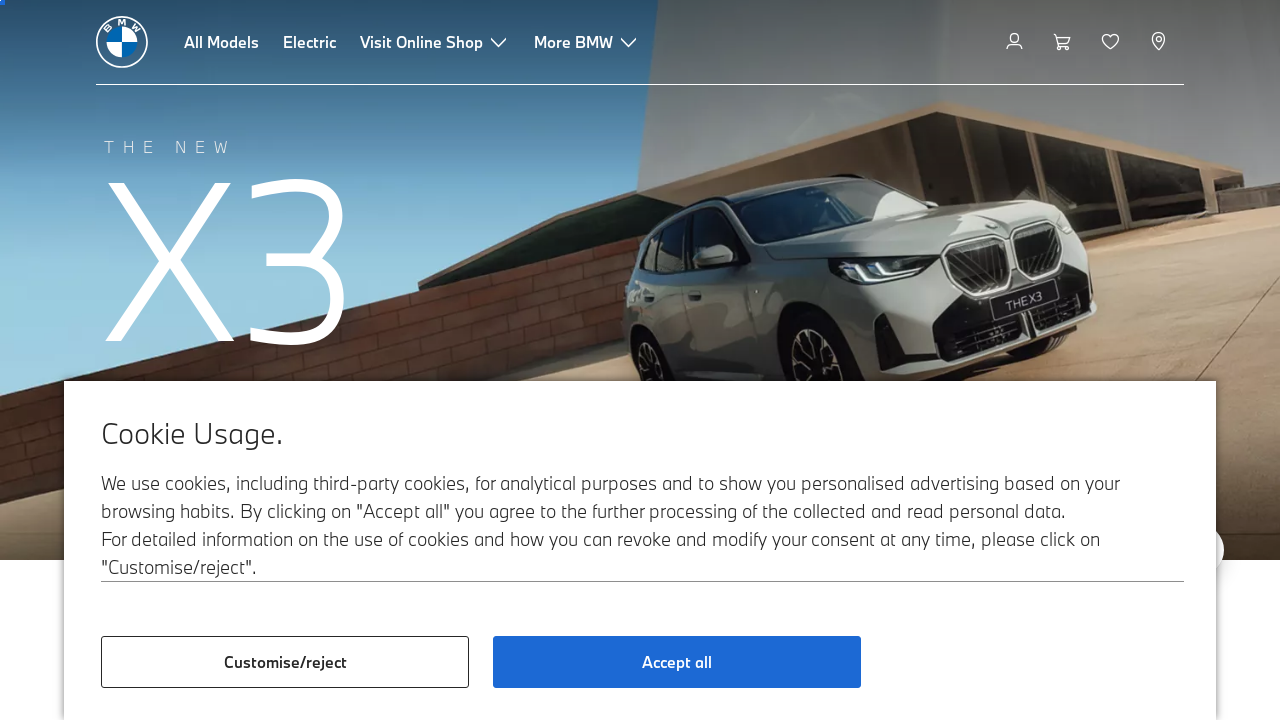

Retrieved href attribute: /en/topics/Fascination-BMW/magazine/bmw-golf-cup-tournament-series.html
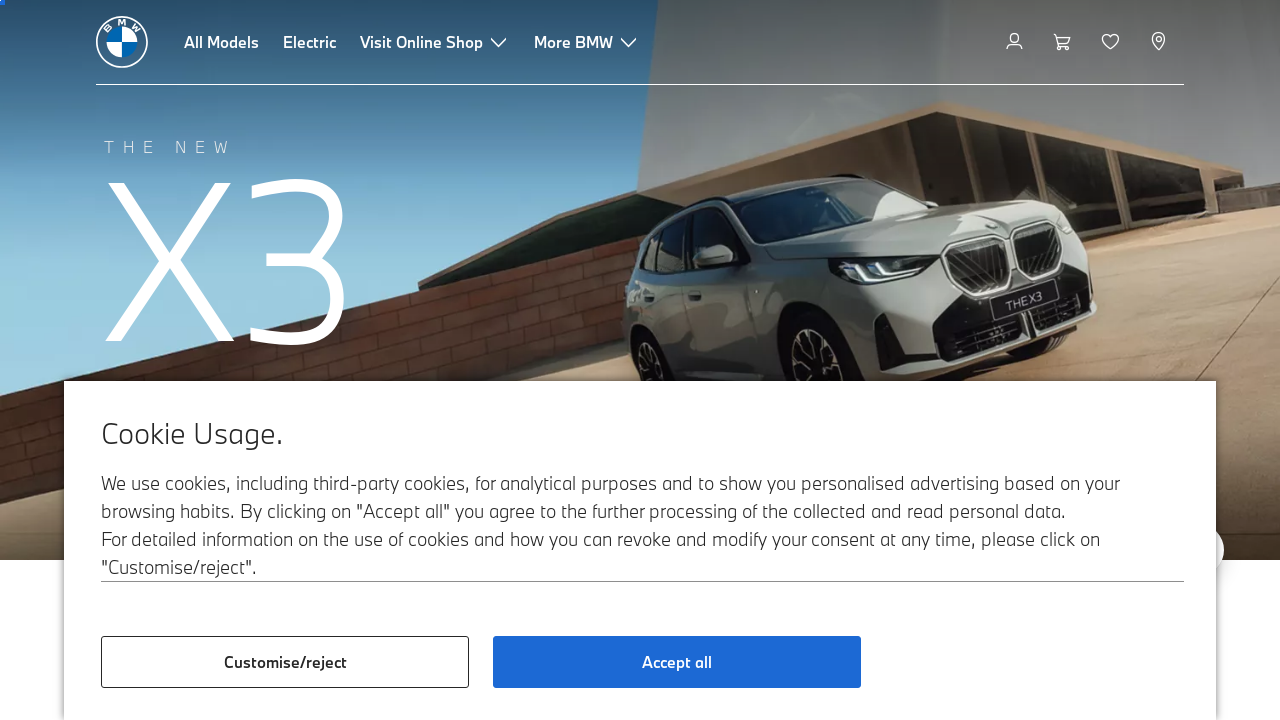

Retrieved href attribute: /en/more-bmw/neue-klasse.html
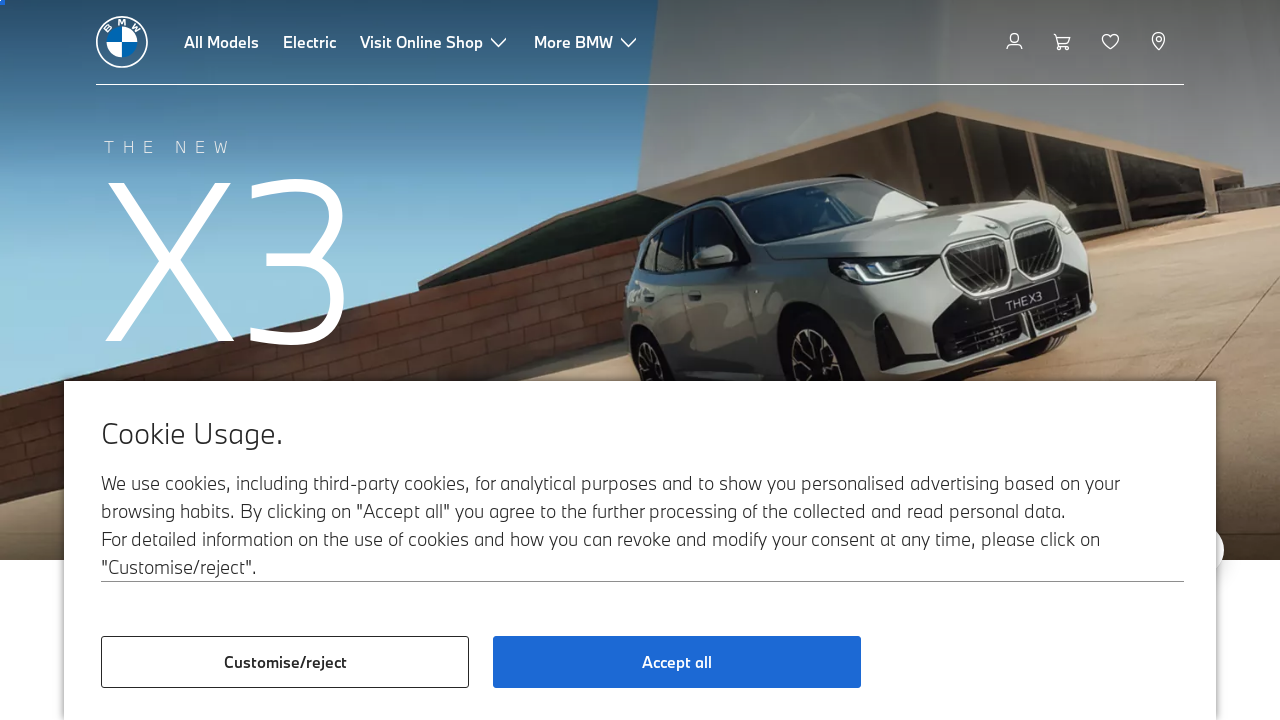

Retrieved href attribute: /en/more-bmw/concept-cars/vision-neue-klasse-x.html
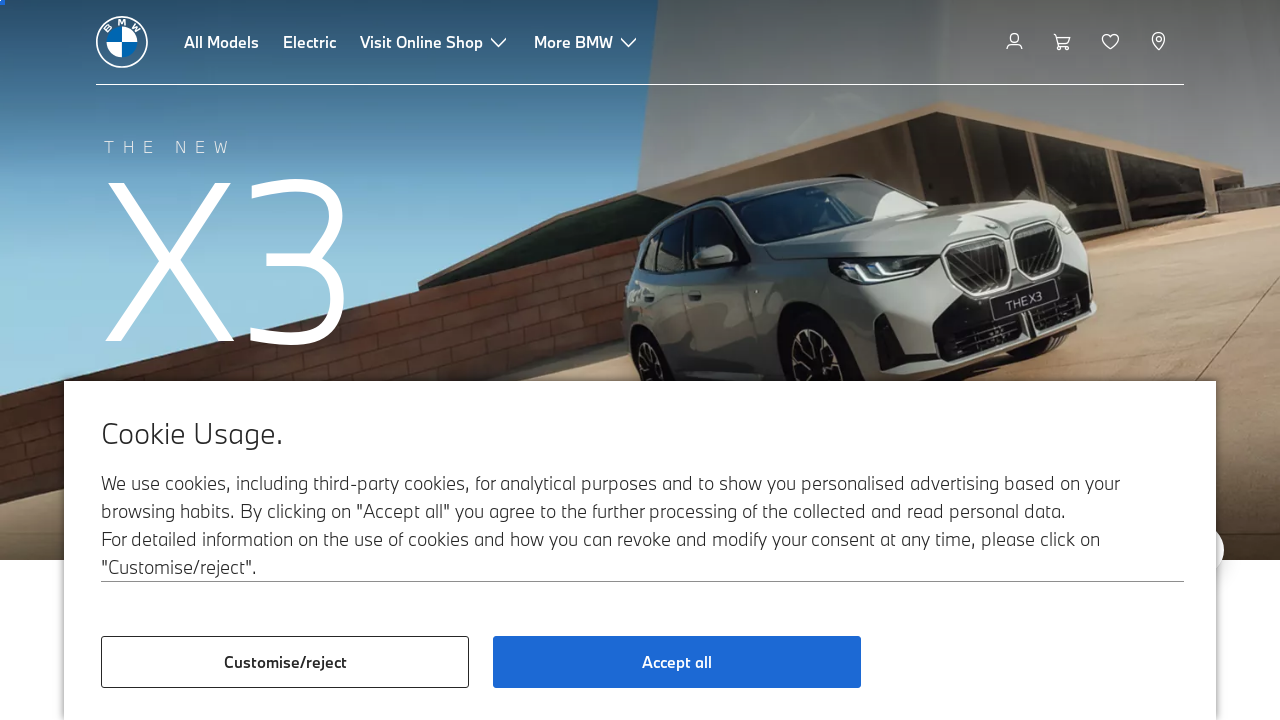

Retrieved href attribute: /en/more-bmw/neue-klasse.html
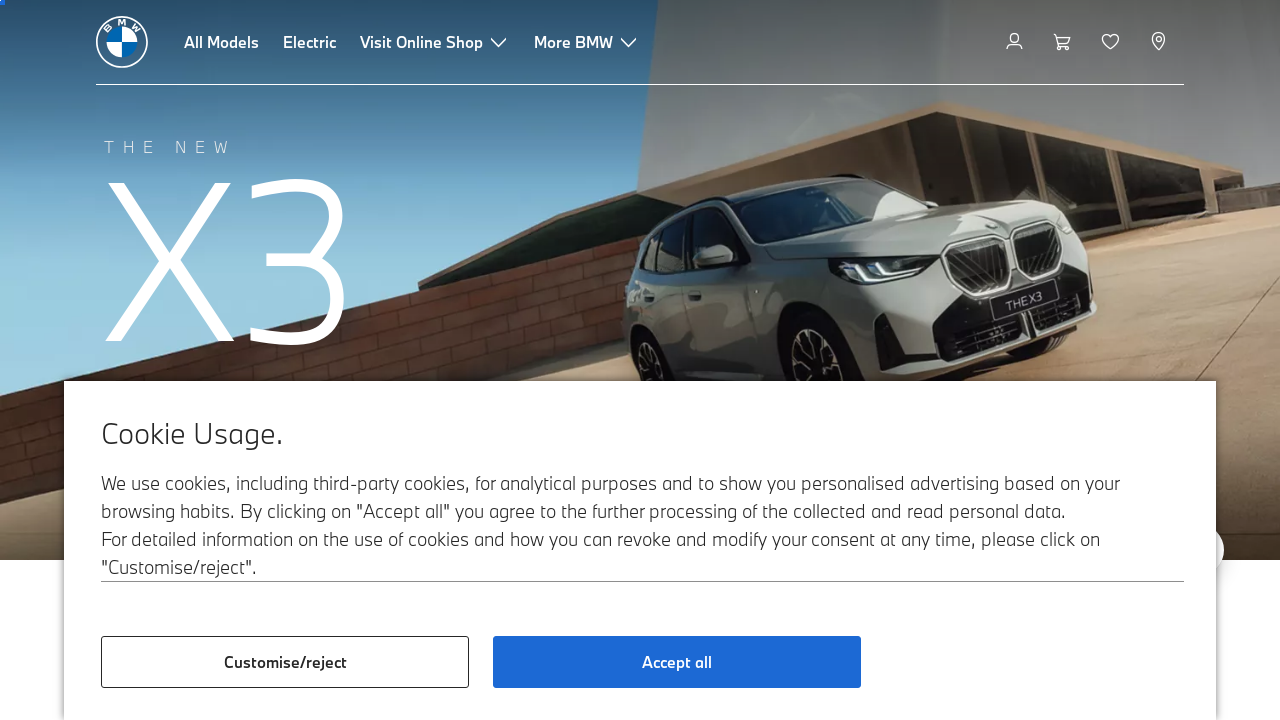

Retrieved href attribute: /en/more-bmw/concept-cars/vision-neue-klasse-x.html
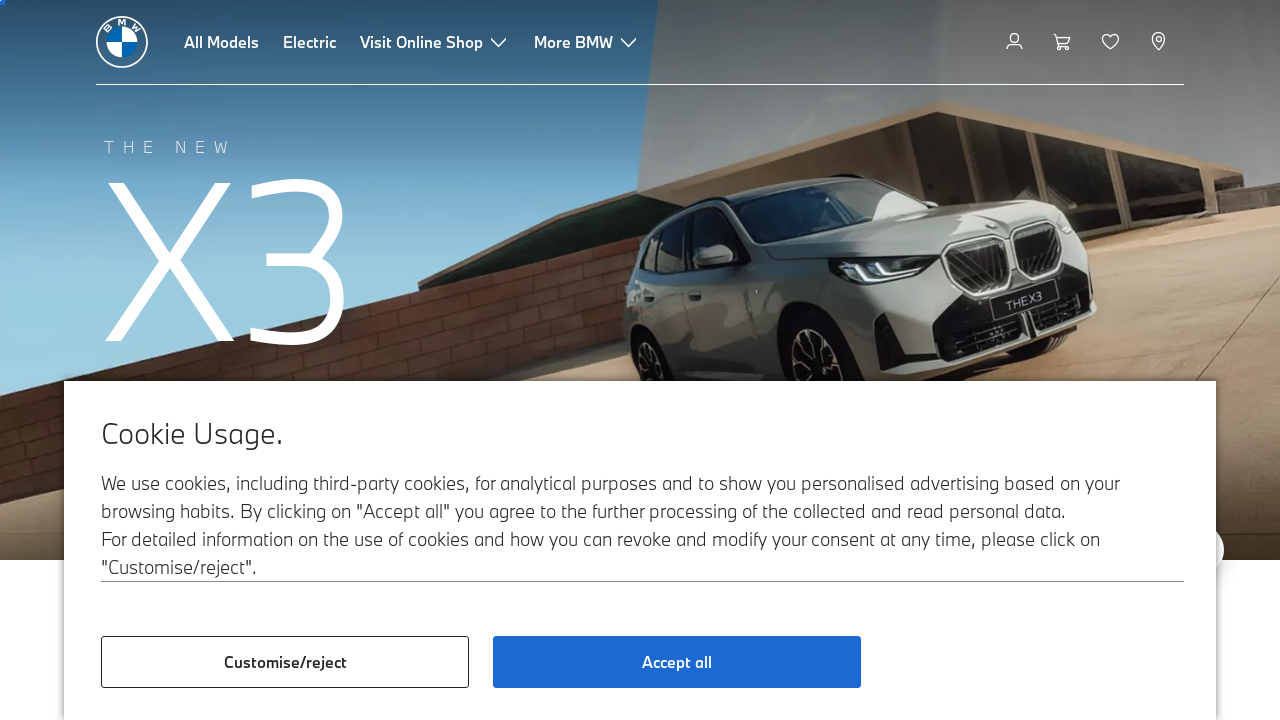

Retrieved href attribute: https://www.bmw.in/test-drive?bmw_leadsource=headerweborganic
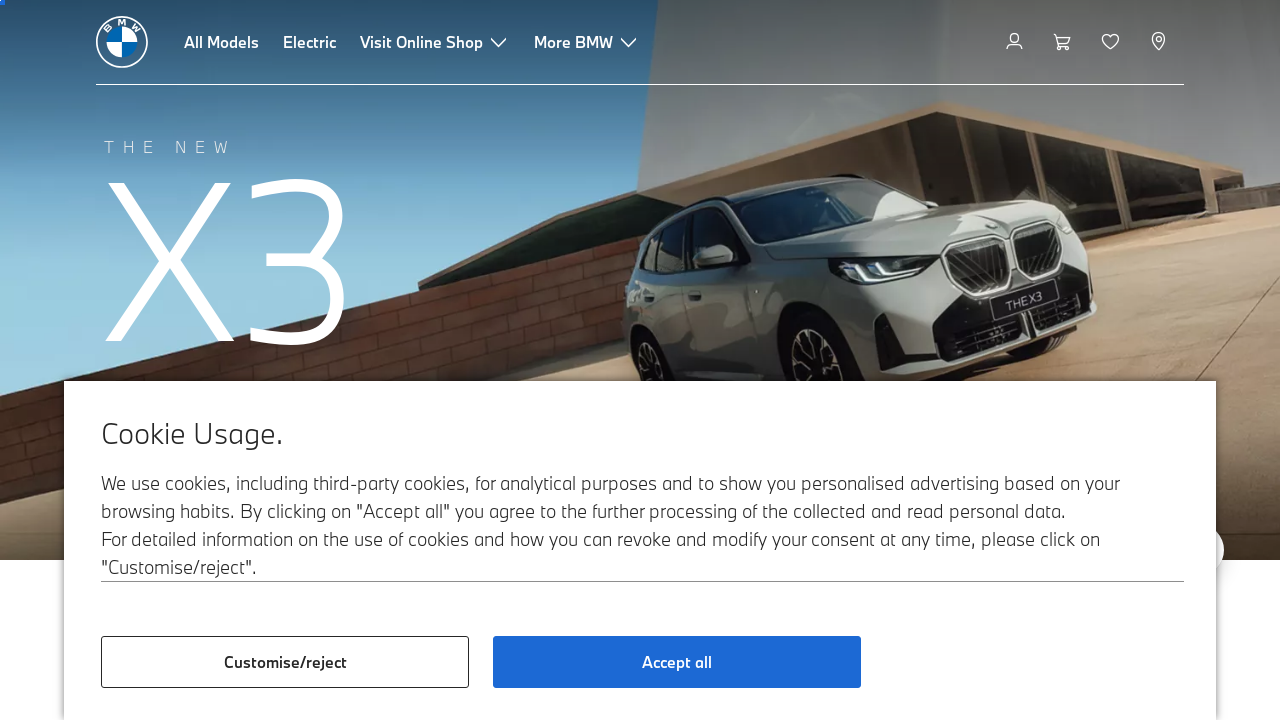

Retrieved href attribute: /en/fastlane/dealer-locator.html
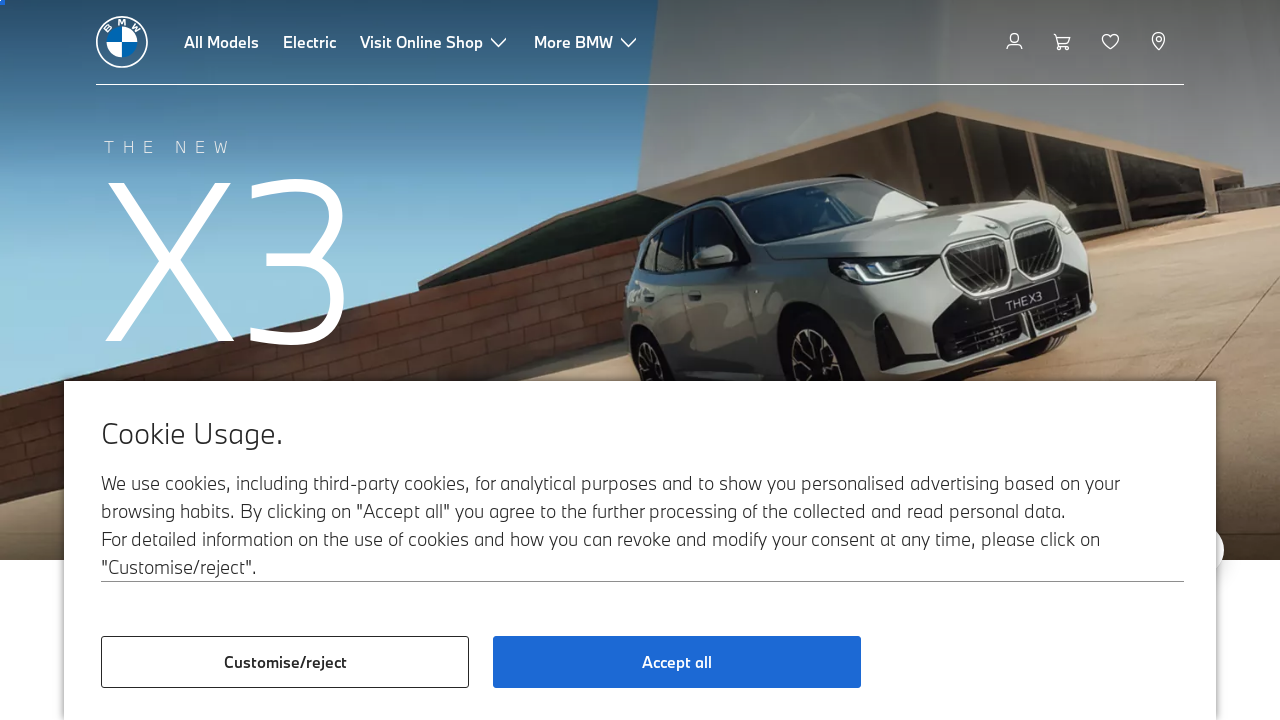

Retrieved href attribute: /en/topics/owners/contact-us.html
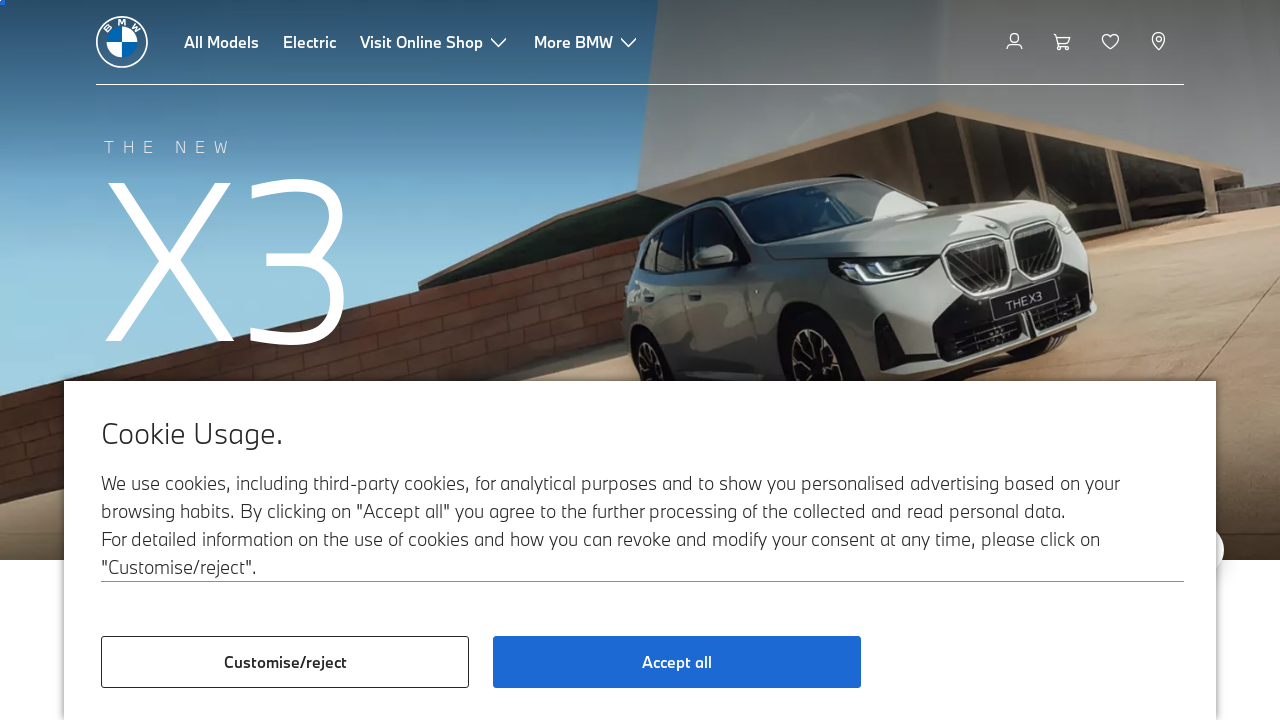

Retrieved href attribute: https://www.bmw.in/test-drive?bmw_leadsource=headerweborganic
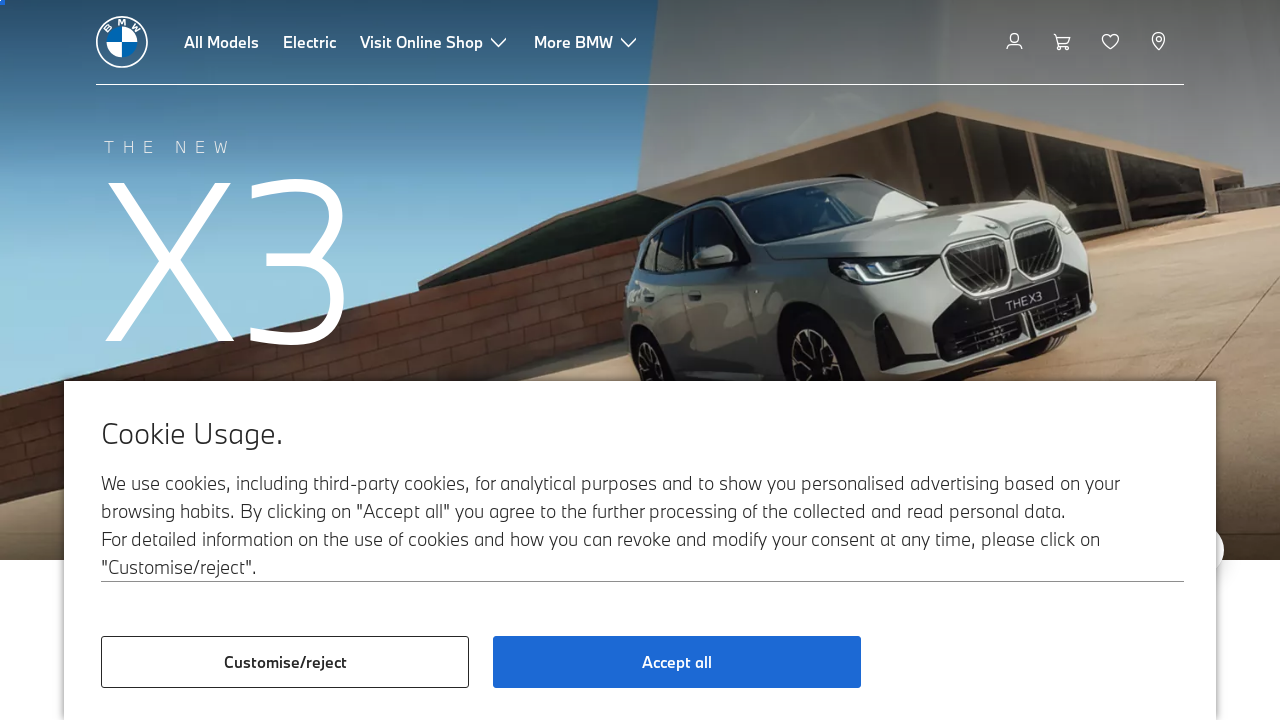

Retrieved href attribute: /en/fastlane/dealer-locator.html
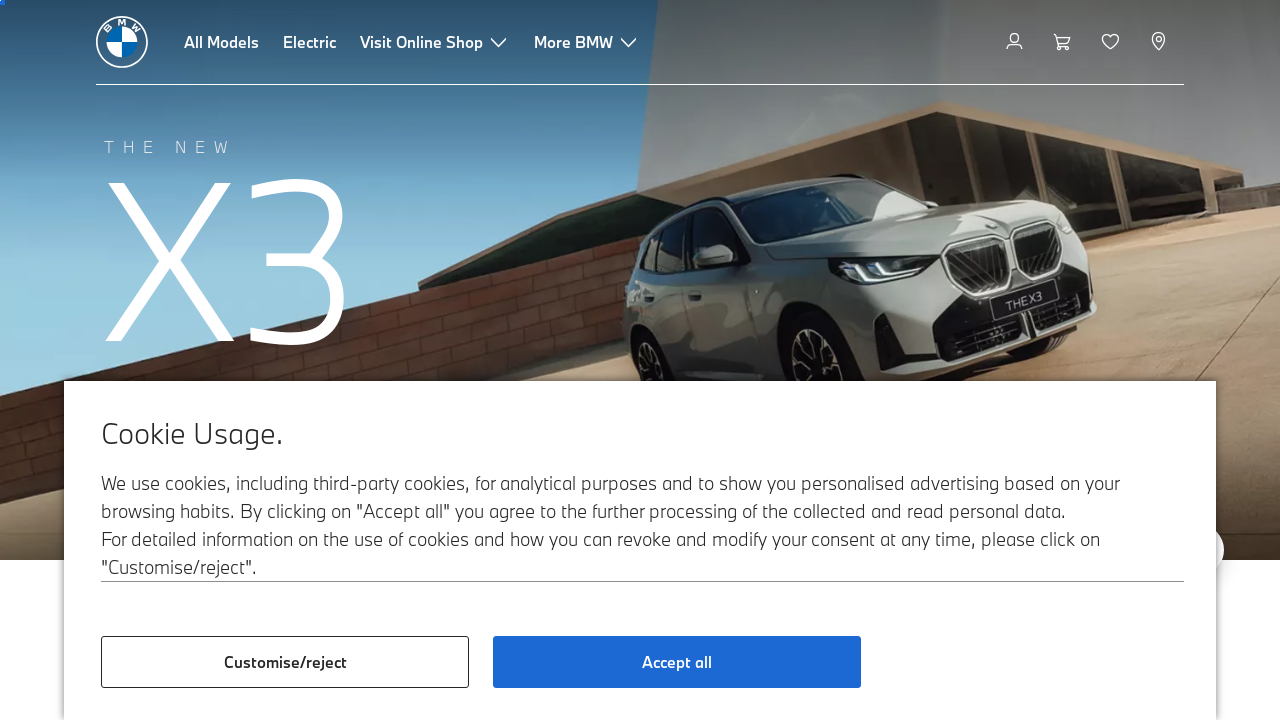

Retrieved href attribute: /en/topics/owners/contact-us.html
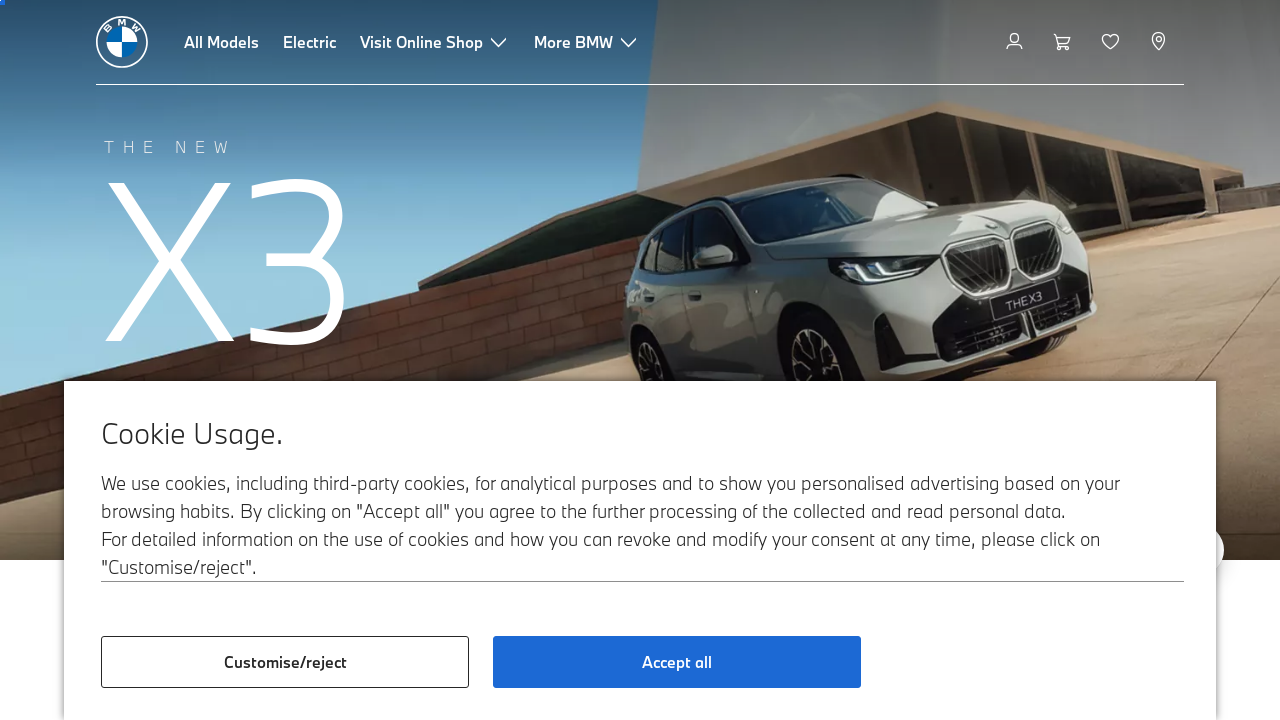

Retrieved href attribute: /static/login/flyout.js
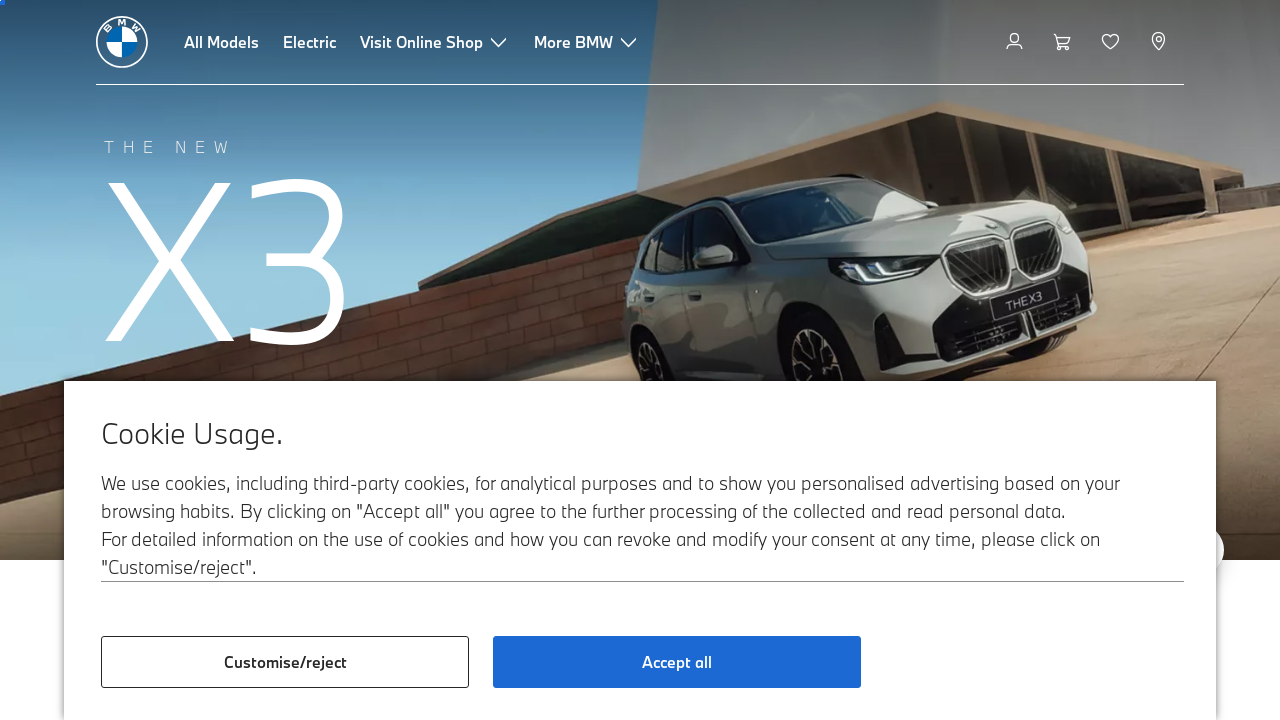

Retrieved href attribute: https://bmw.in/in/s/?language=en_IN
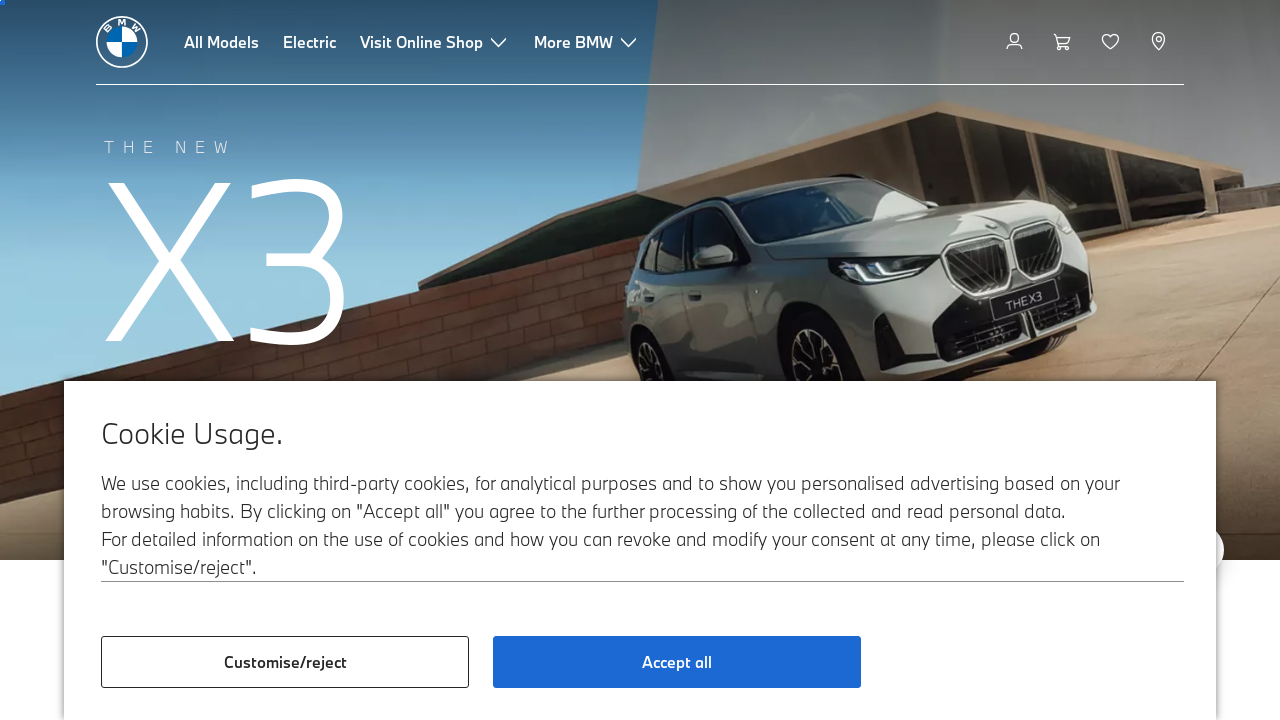

Retrieved href attribute: /en/all-models/x-series/x3/X3-30.html
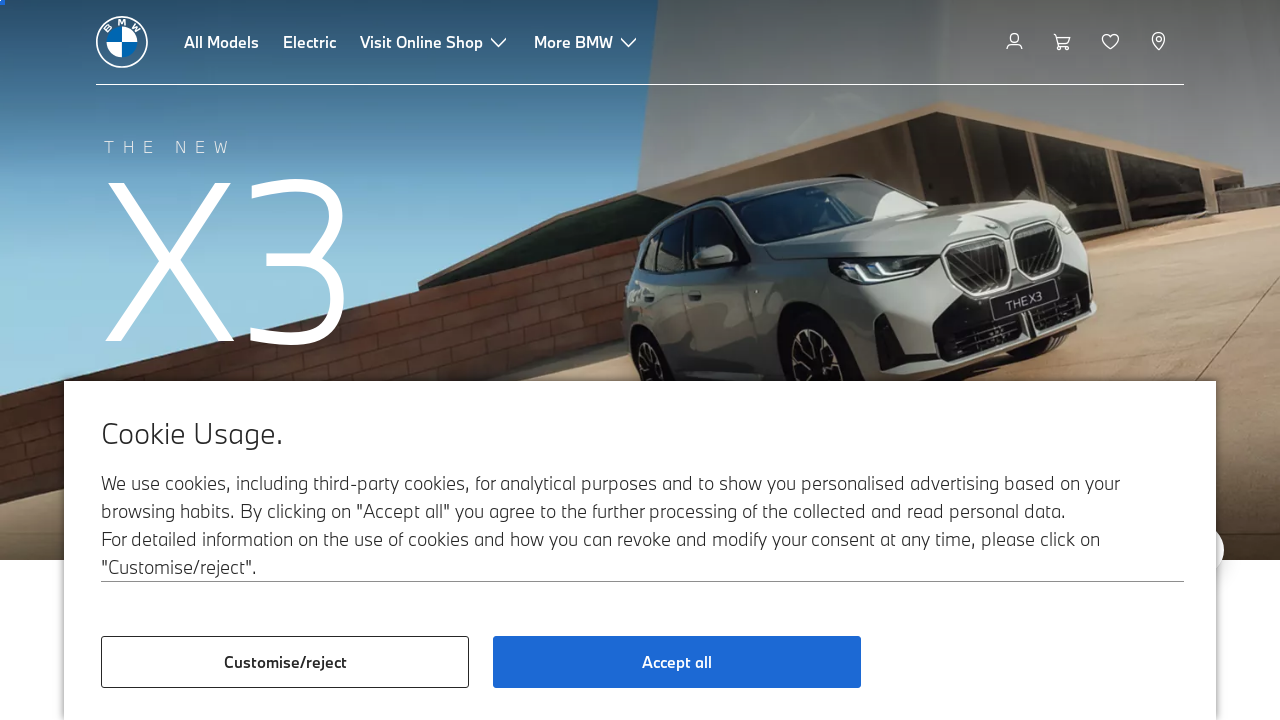

Retrieved href attribute: https://www.bmw.in/en-in/sl/stocklocator#/results?filters=is_installment=%27true%27
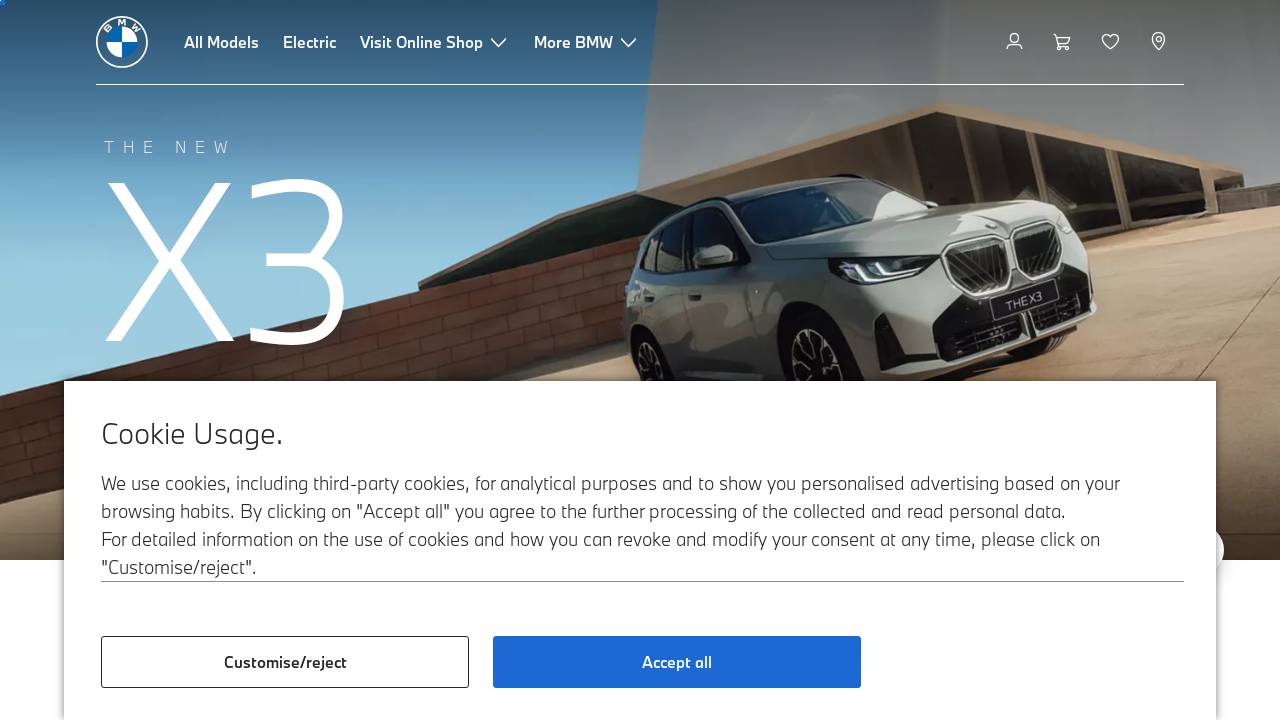

Retrieved href attribute: https://www.bmw.in/forms/tda/test-drive-request.html
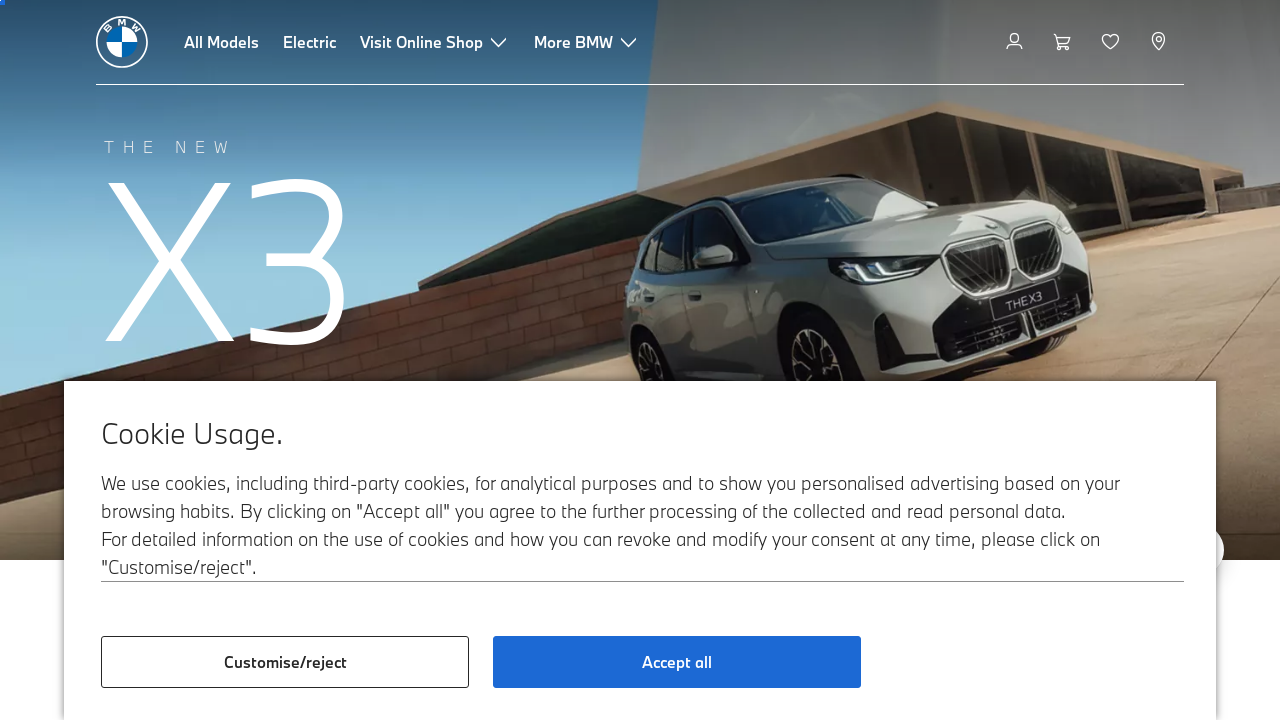

Retrieved href attribute: /en/configurator.html
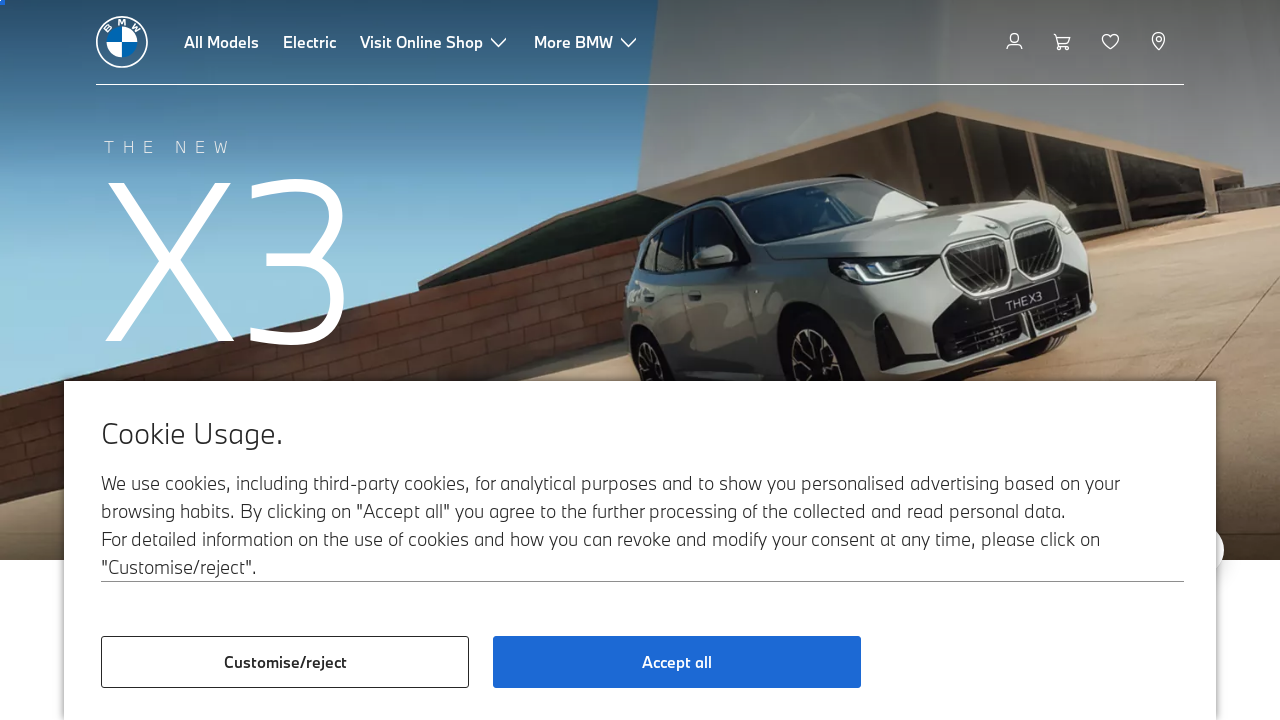

Retrieved href attribute: /en/all-models/2-series/2-series-gran-coupe/bmw-2-series-gran-coupe.html
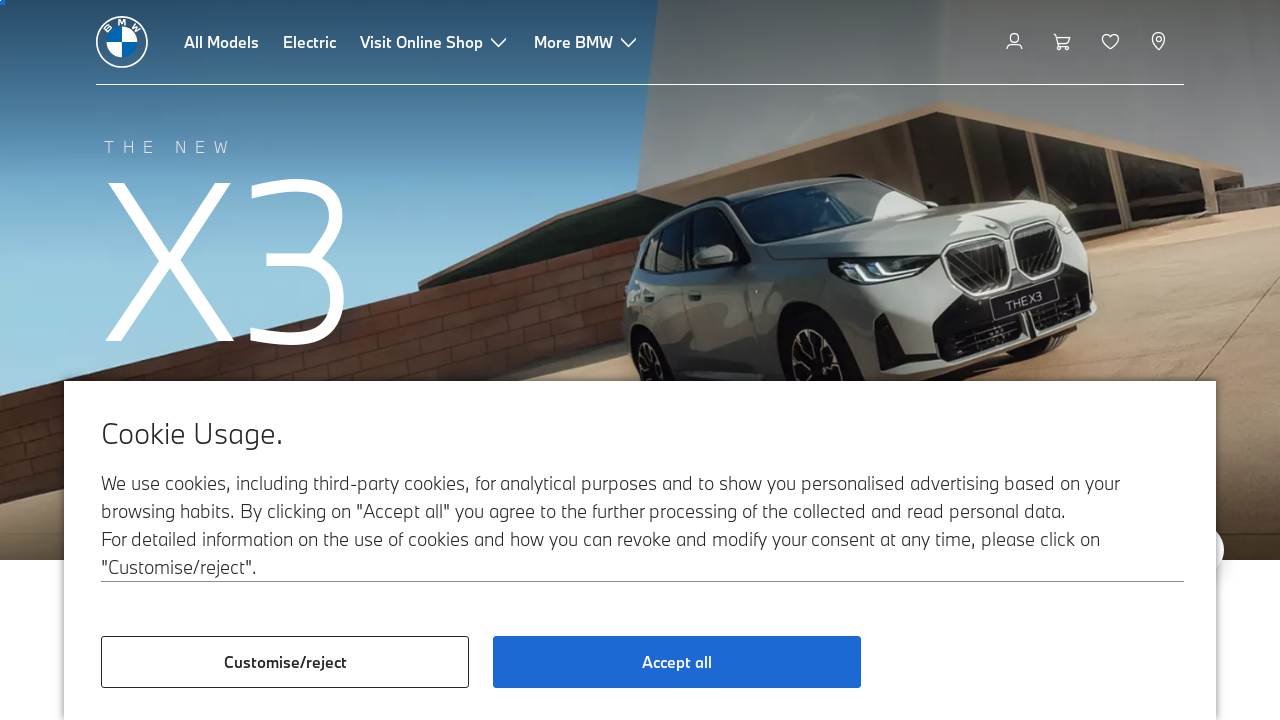

Retrieved href attribute: https://www.bmwindia.com/7Range/LuxuryCars/
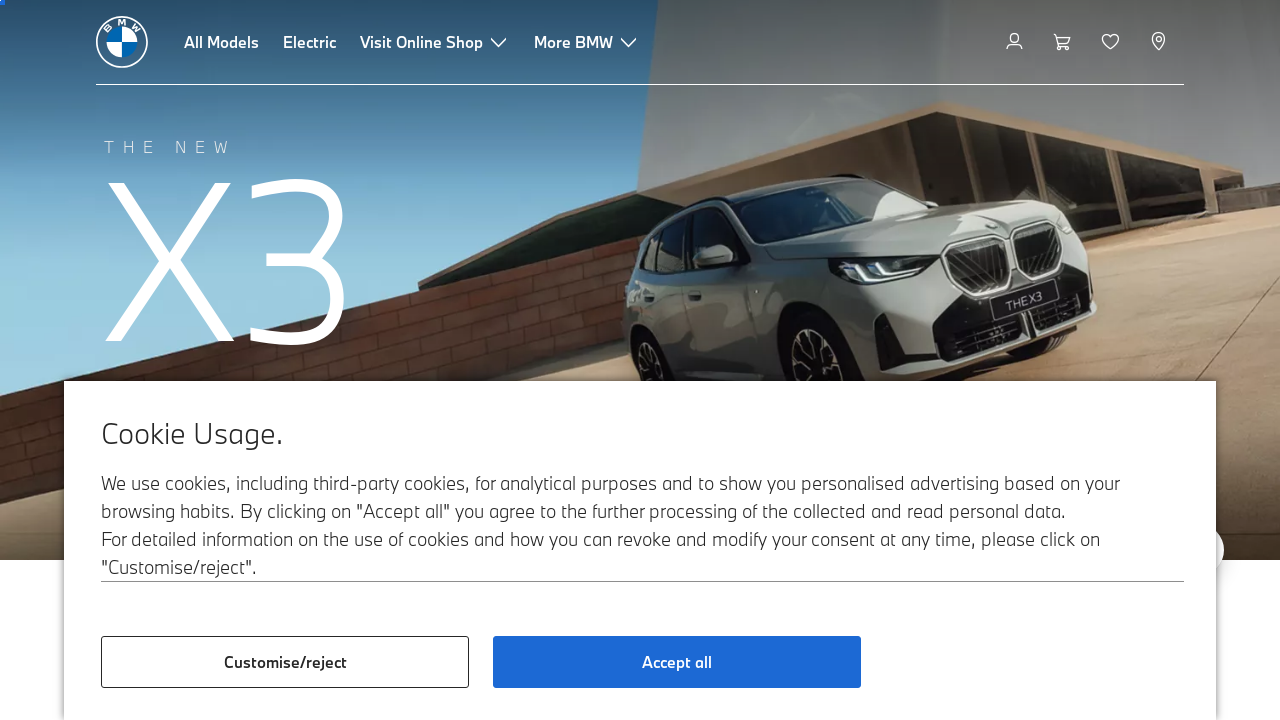

Retrieved href attribute: /en/all-models/x-series/x3/bmw-x3.html
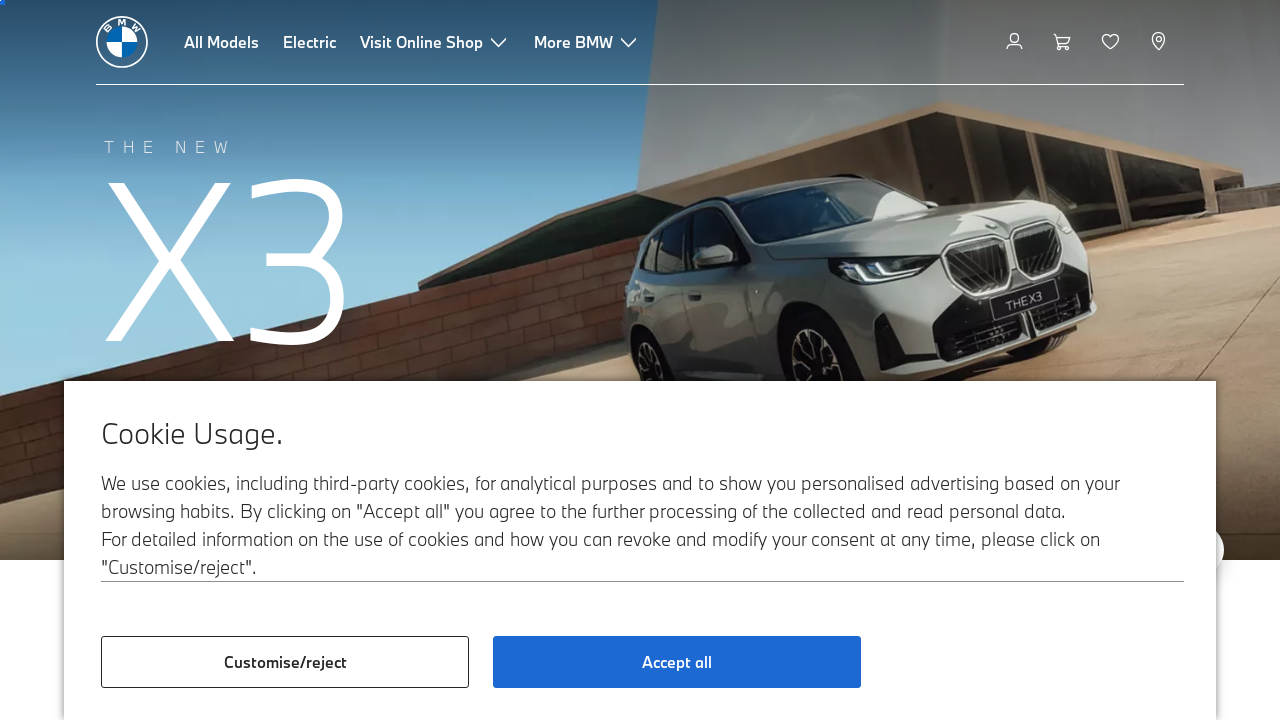

Retrieved href attribute: https://www.bmw.in/en/all-models/bmw-i/iX1/2025/bmw-ix1-highlights.html
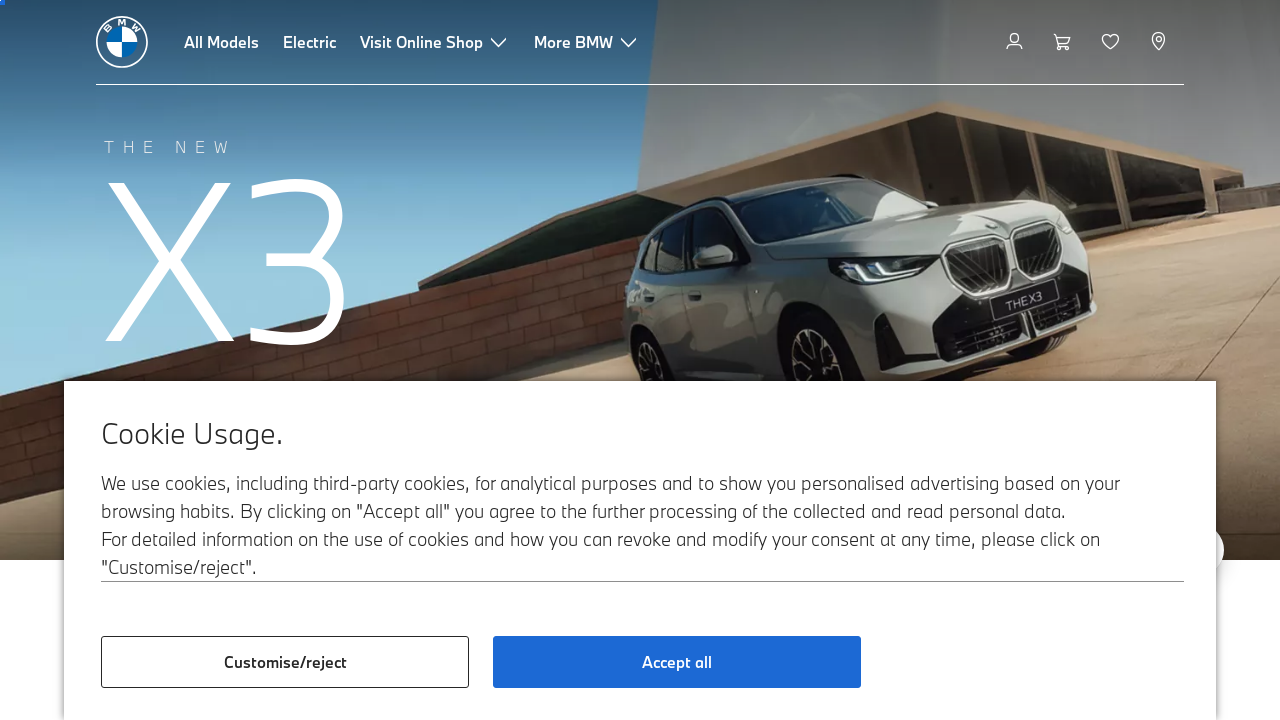

Retrieved href attribute: https://www.bmw.in/en/topics/special-offers.html
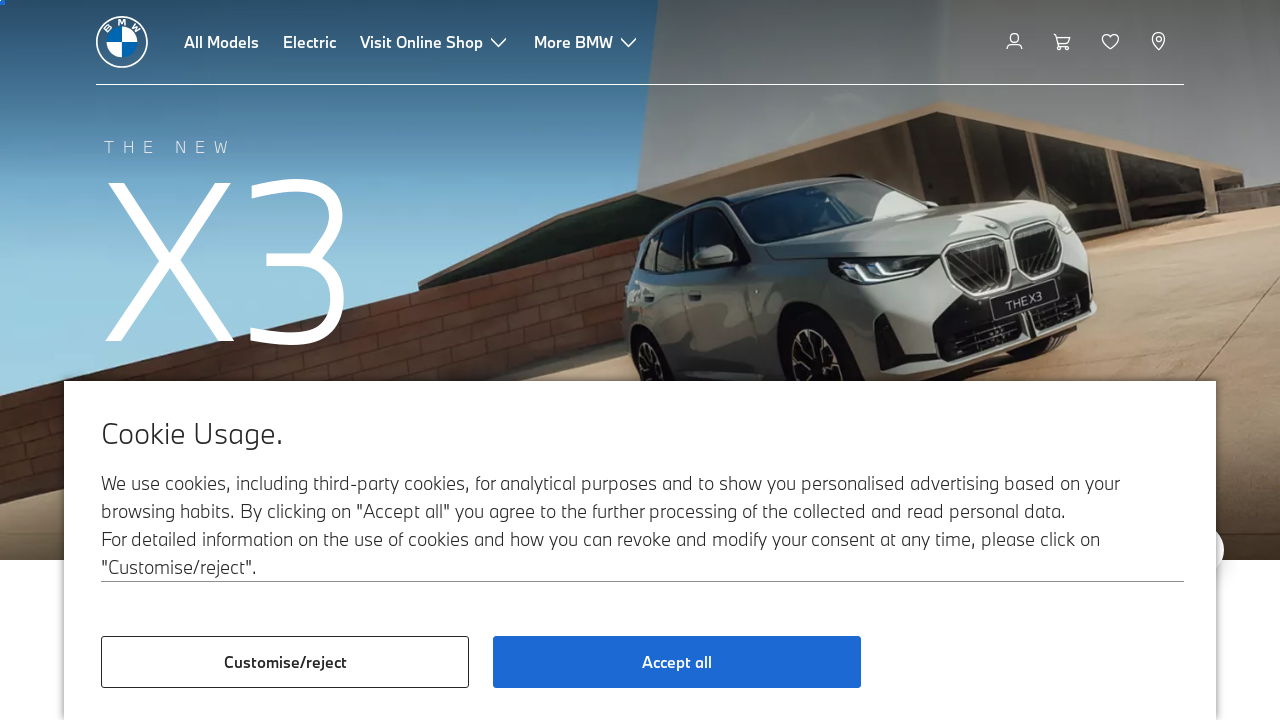

Retrieved href attribute: https://open.bmwgroup.com/bmw.html
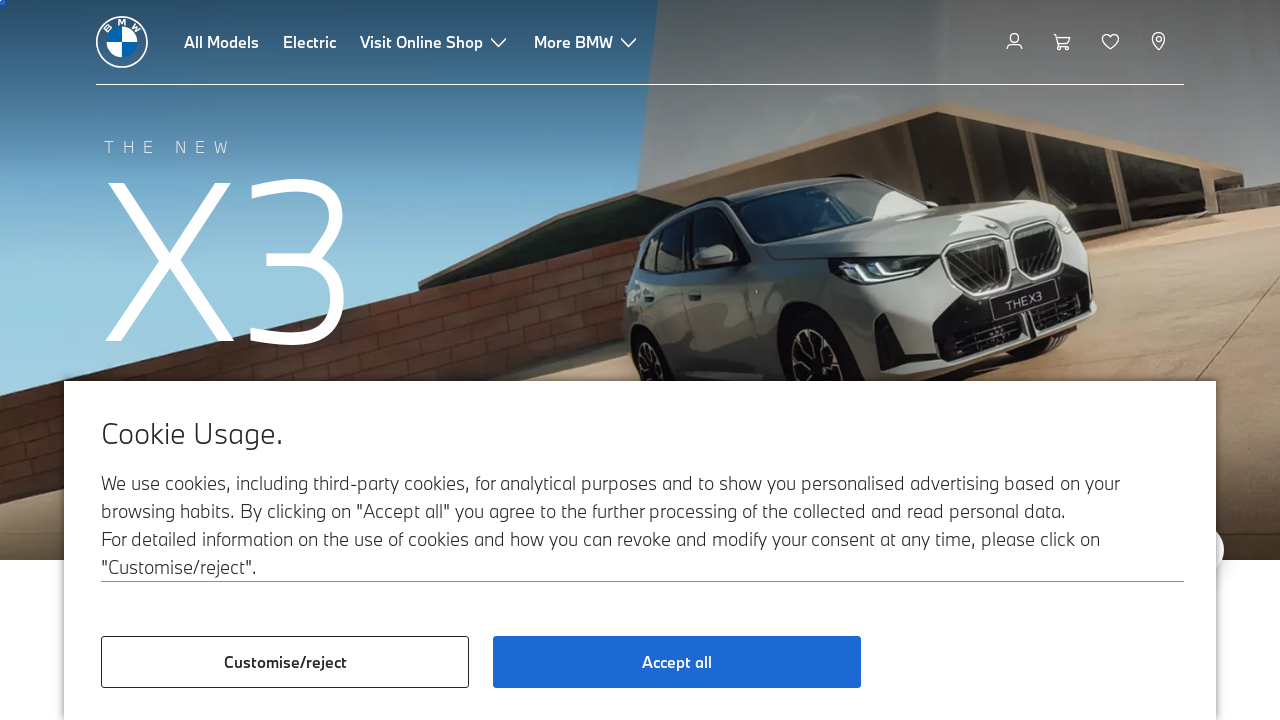

Retrieved href attribute: /en/topics/owners/contact-us.html
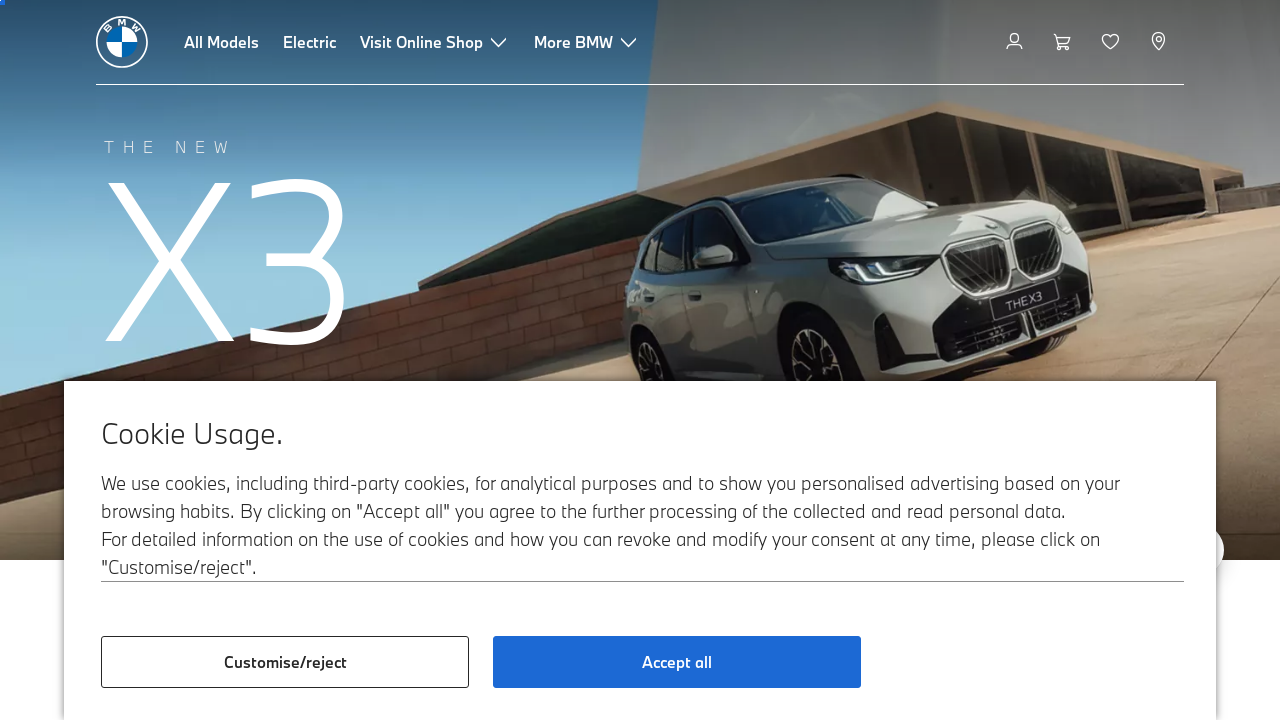

Retrieved href attribute: https://www.bmw.in/in/s/?language=en_IN
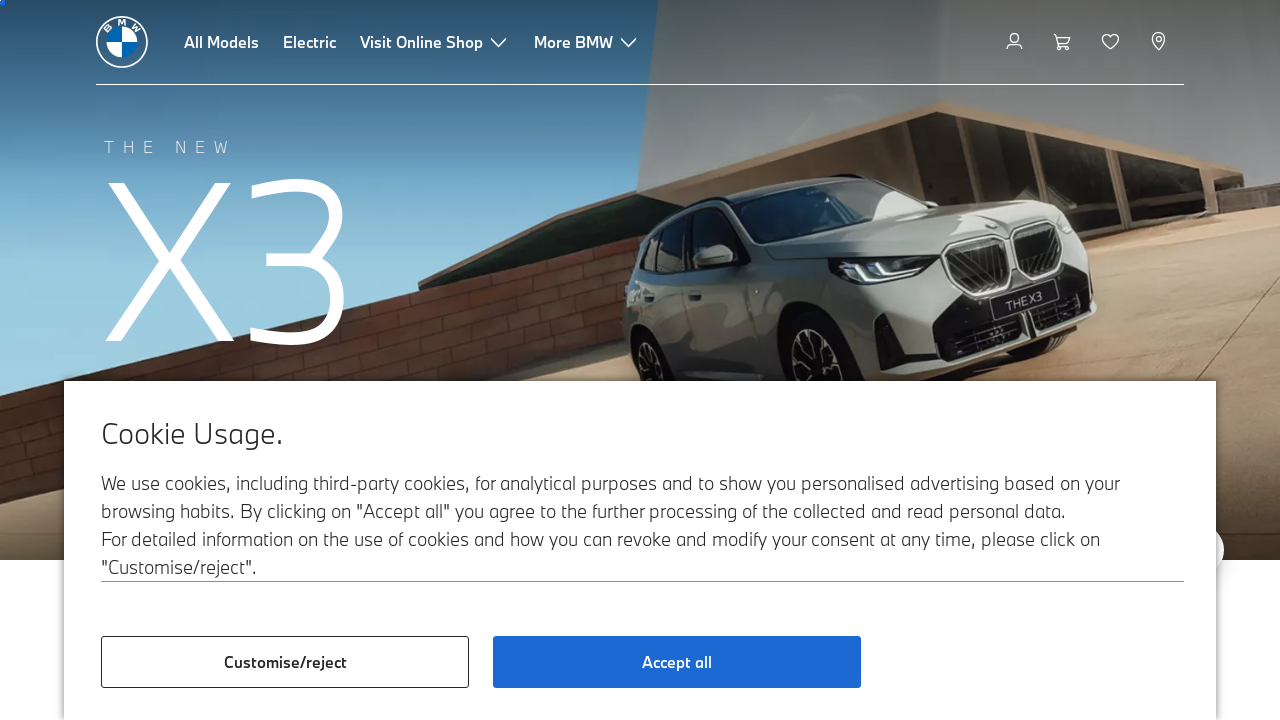

Retrieved href attribute: /en_IN/topics/owners/service-and-warranty-original/accident-management.html
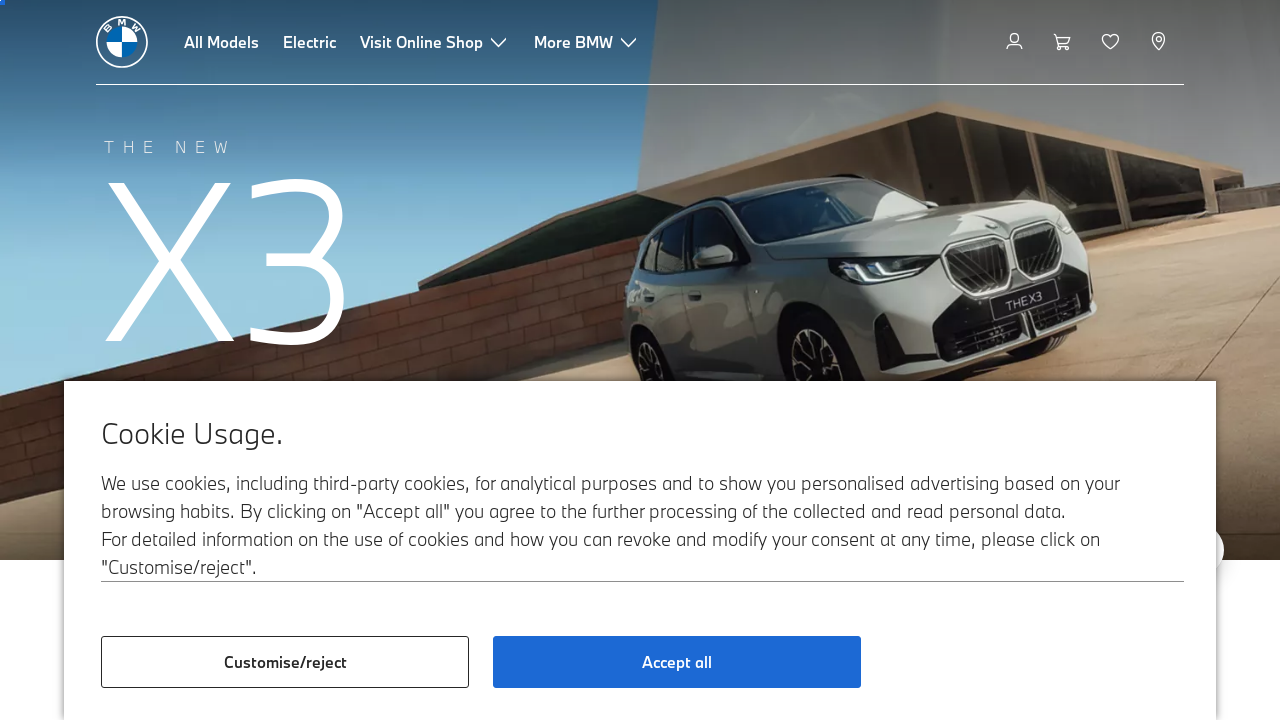

Retrieved href attribute: https://www.bmw.in/forms/rfo/request-for-offer.html
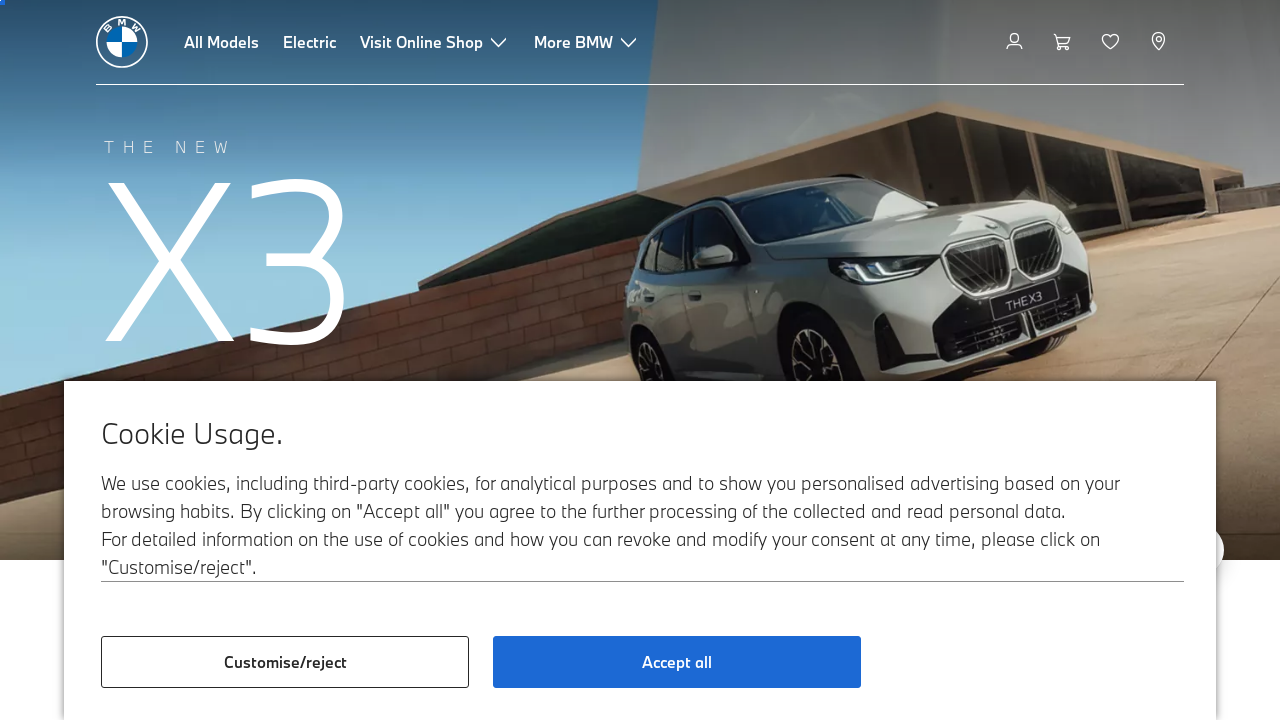

Retrieved href attribute: /en_IN/topics/bmw-insights/corporate.html
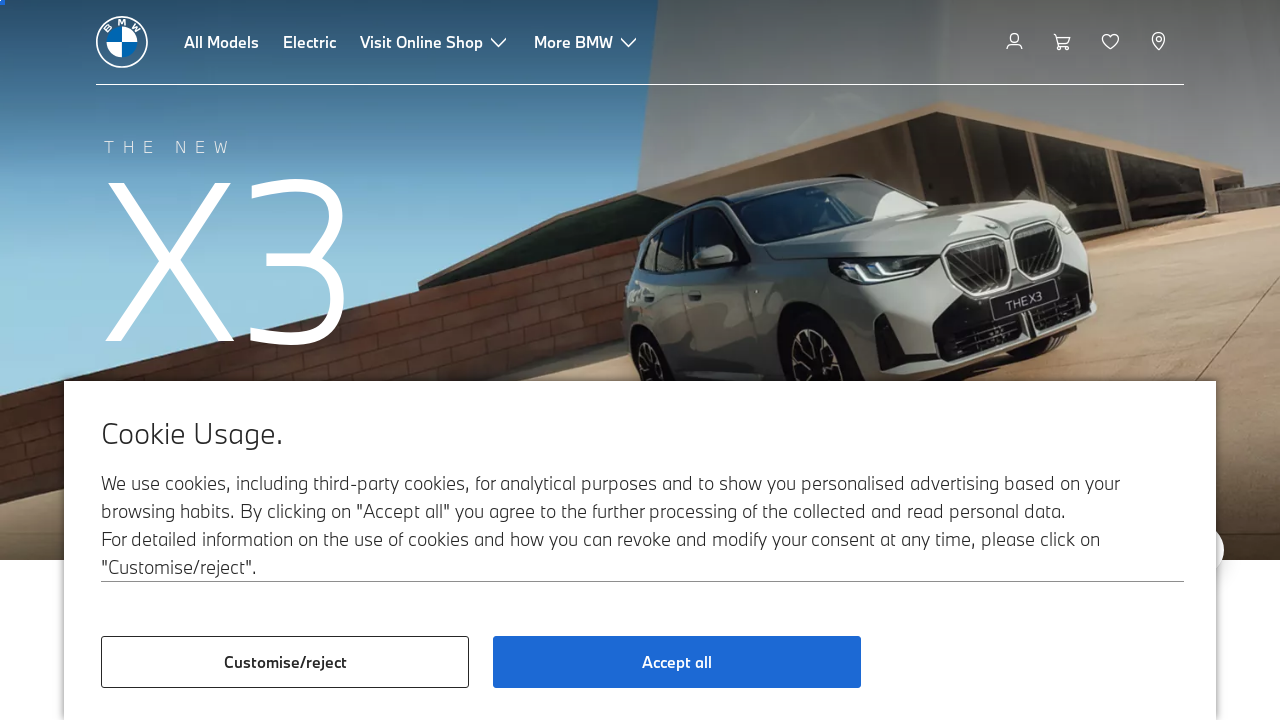

Retrieved href attribute: /en/topics/Fascination-BMW/careers.html
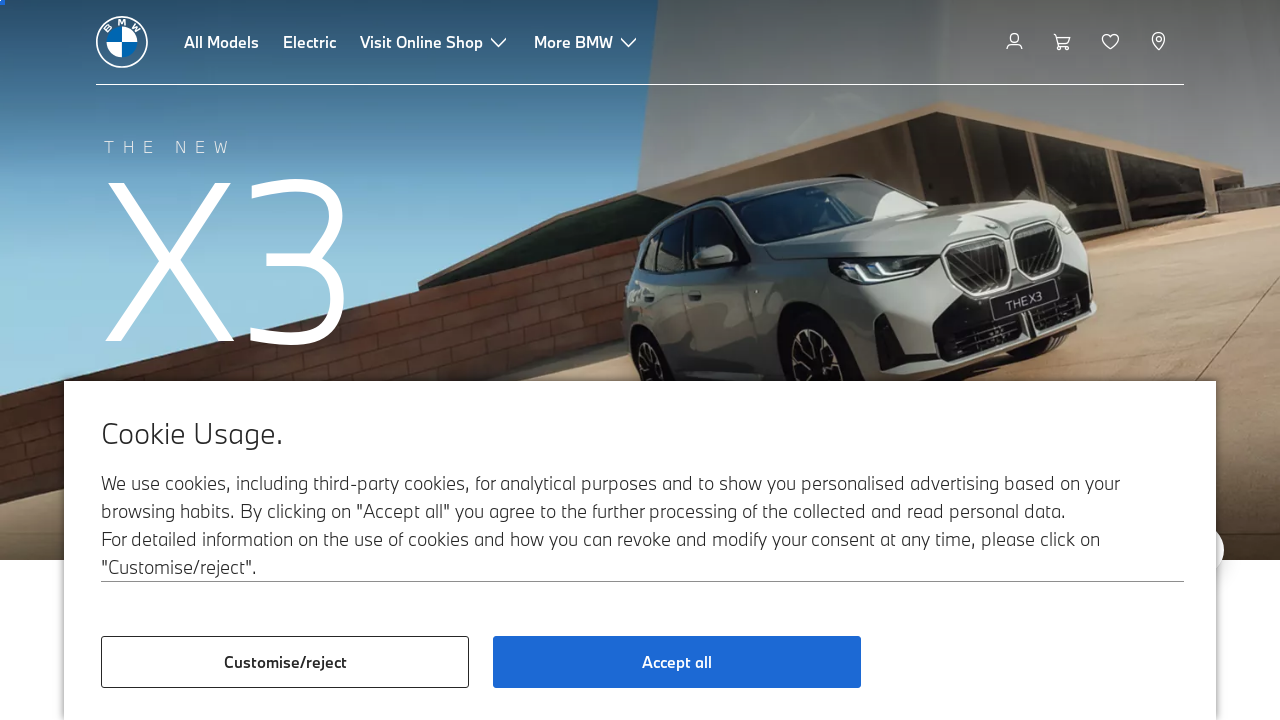

Retrieved href attribute: /en/topics/Fascination-BMW/the-corporation-original/bmw-india-pvt--ltd-.html
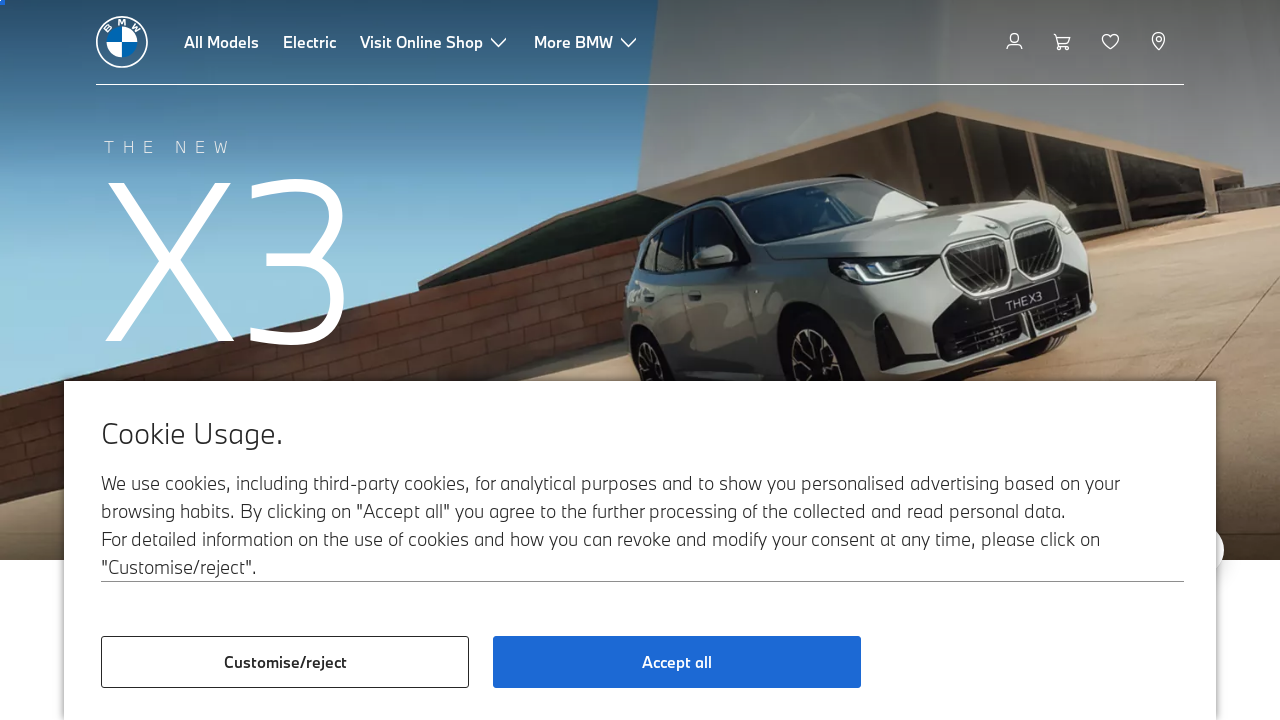

Retrieved href attribute: /en_IN/topics/bmw-insights/corporate.html
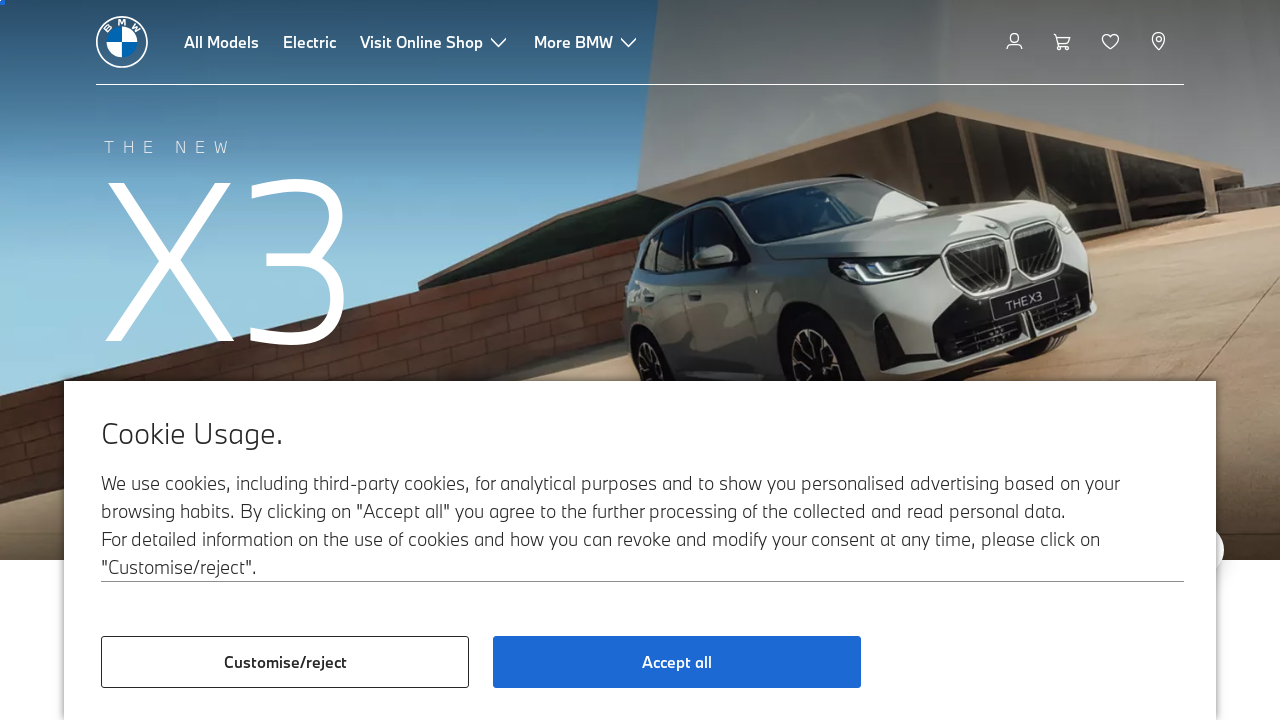

Retrieved href attribute: https://www.bmwgroup-werke.com/chennai/en.html?Asdr
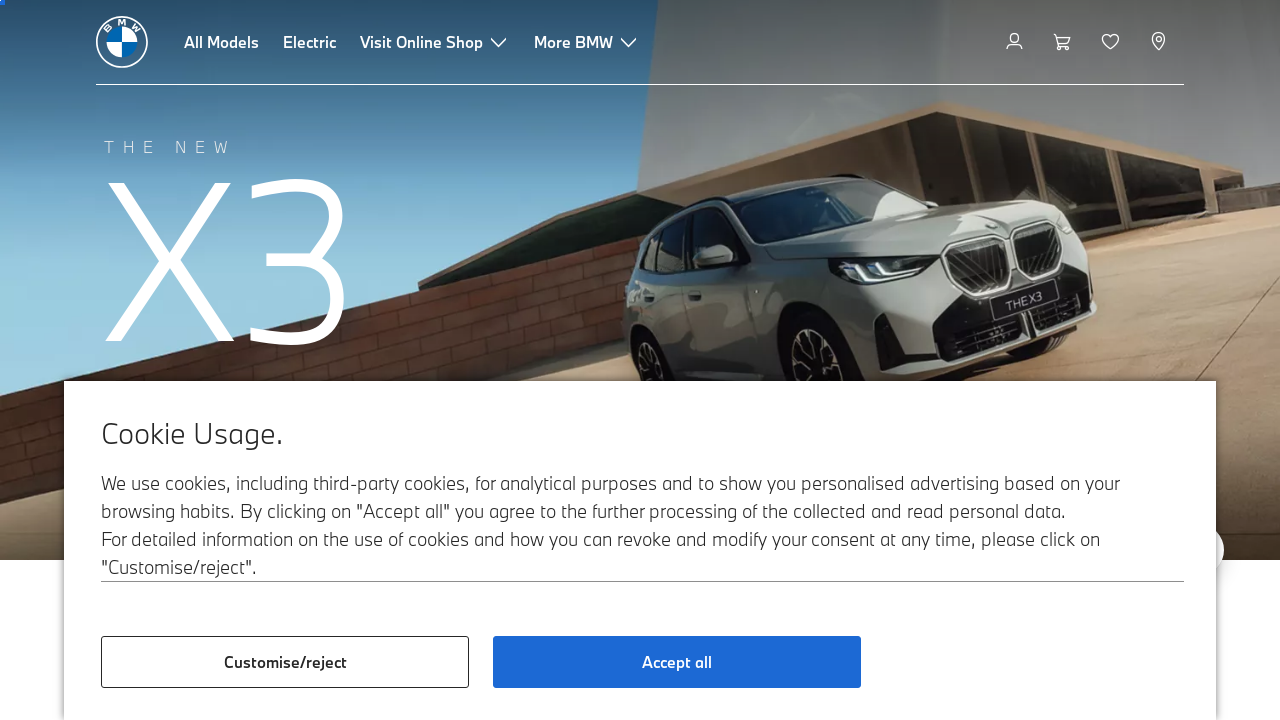

Retrieved href attribute: https://onlineappointment.bmw.in/en/index
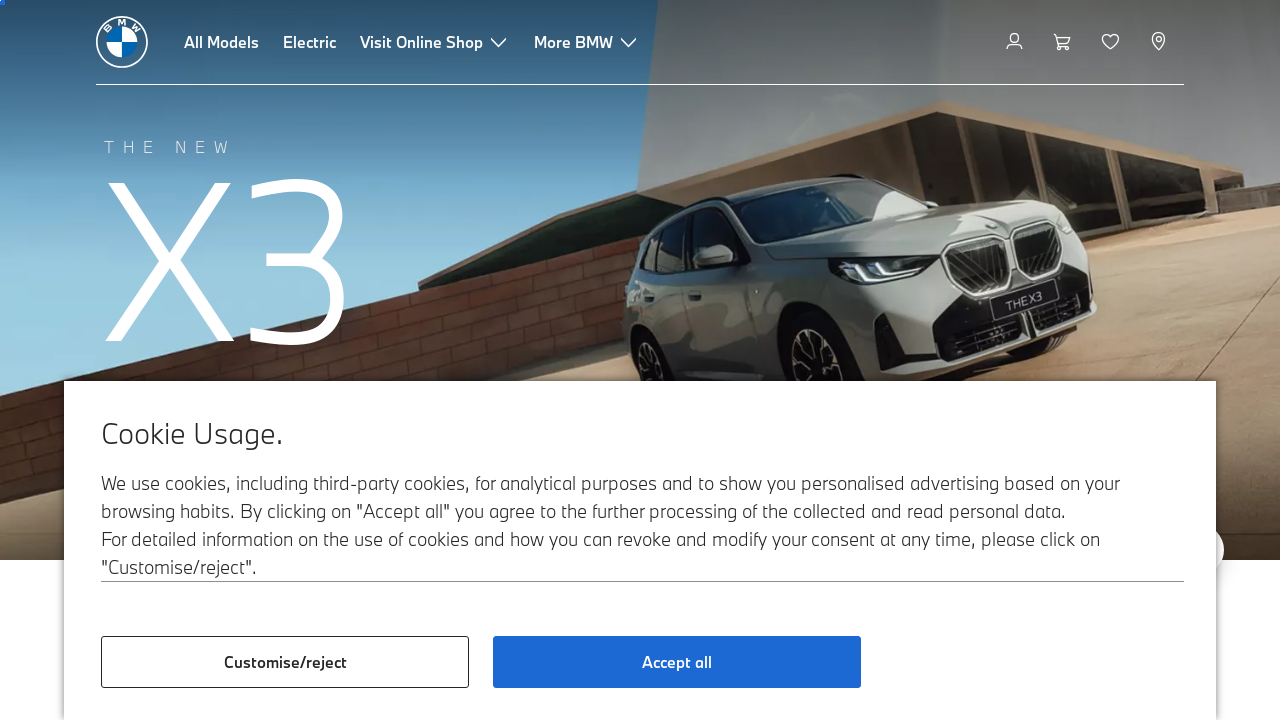

Retrieved href attribute: https://open.bmwgroup.com/bmw.html
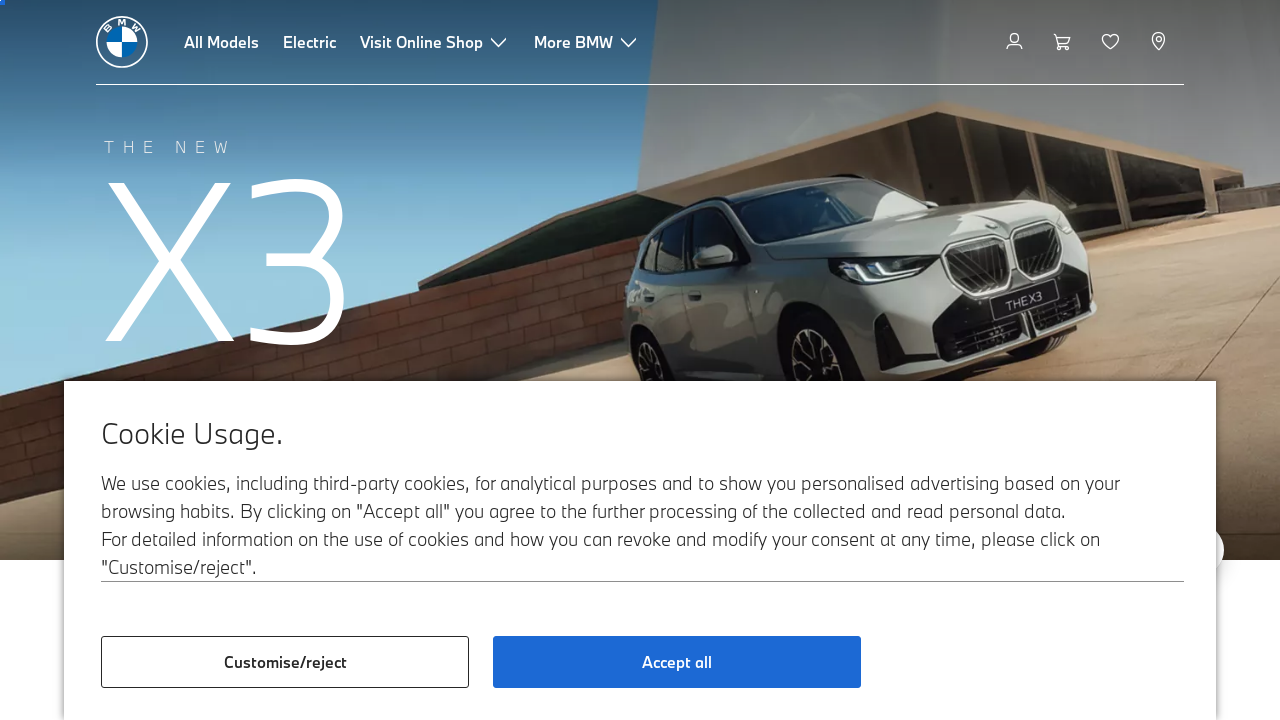

Retrieved href attribute: /en/digital-services/bmw-connecteddrive.html
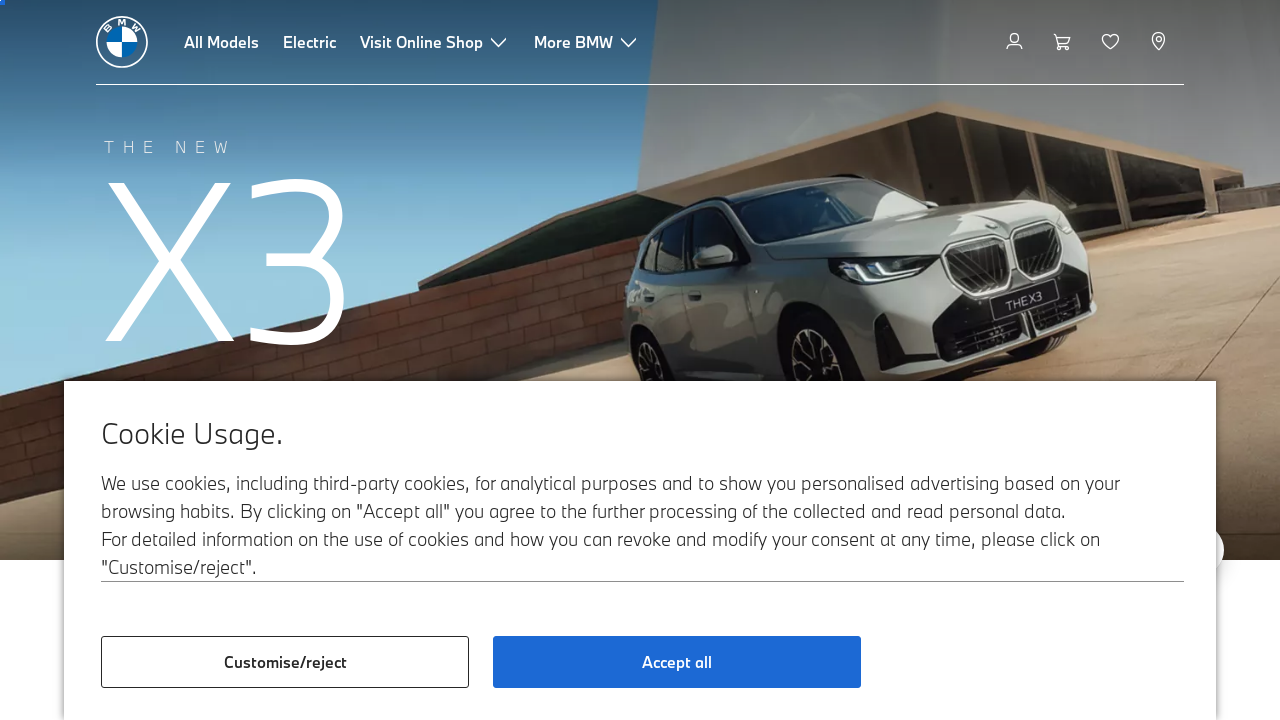

Retrieved href attribute: /en/topics/owners/warranty-policy.html
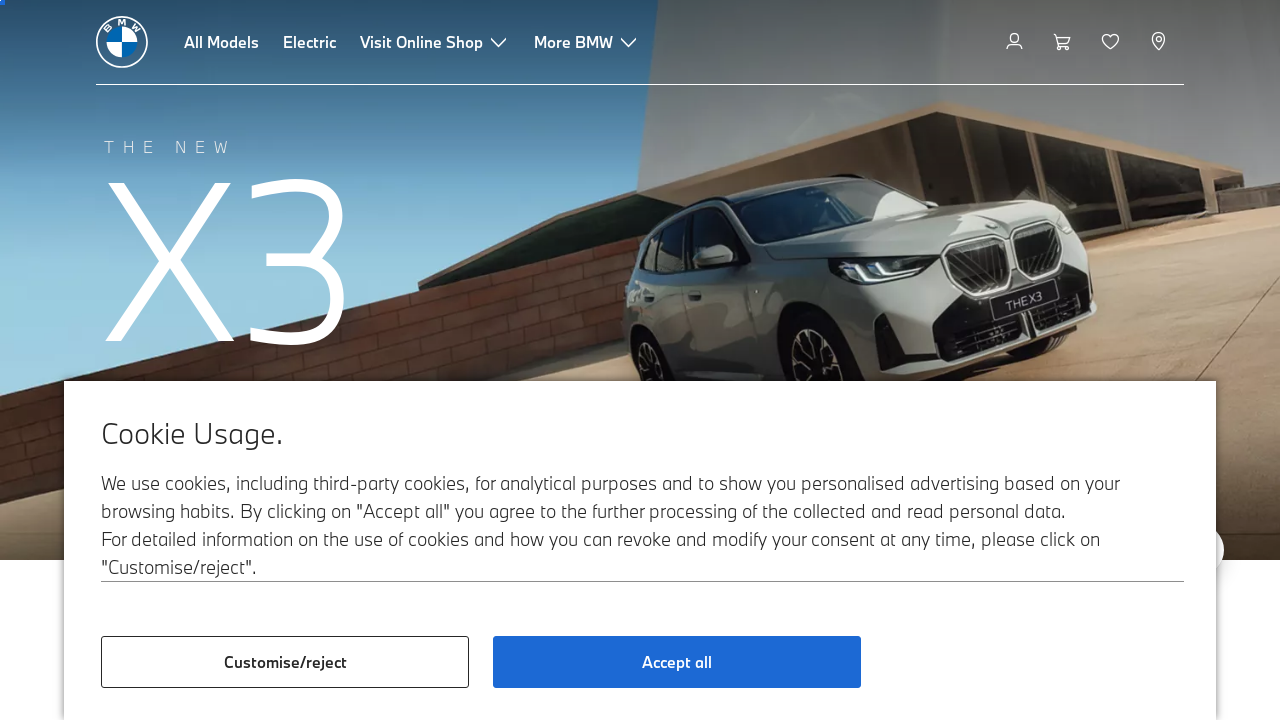

Retrieved href attribute: /en_IN/topics/offers-and-services/digital-services-and-connectivity/remote-software-upgrade-24-07.html
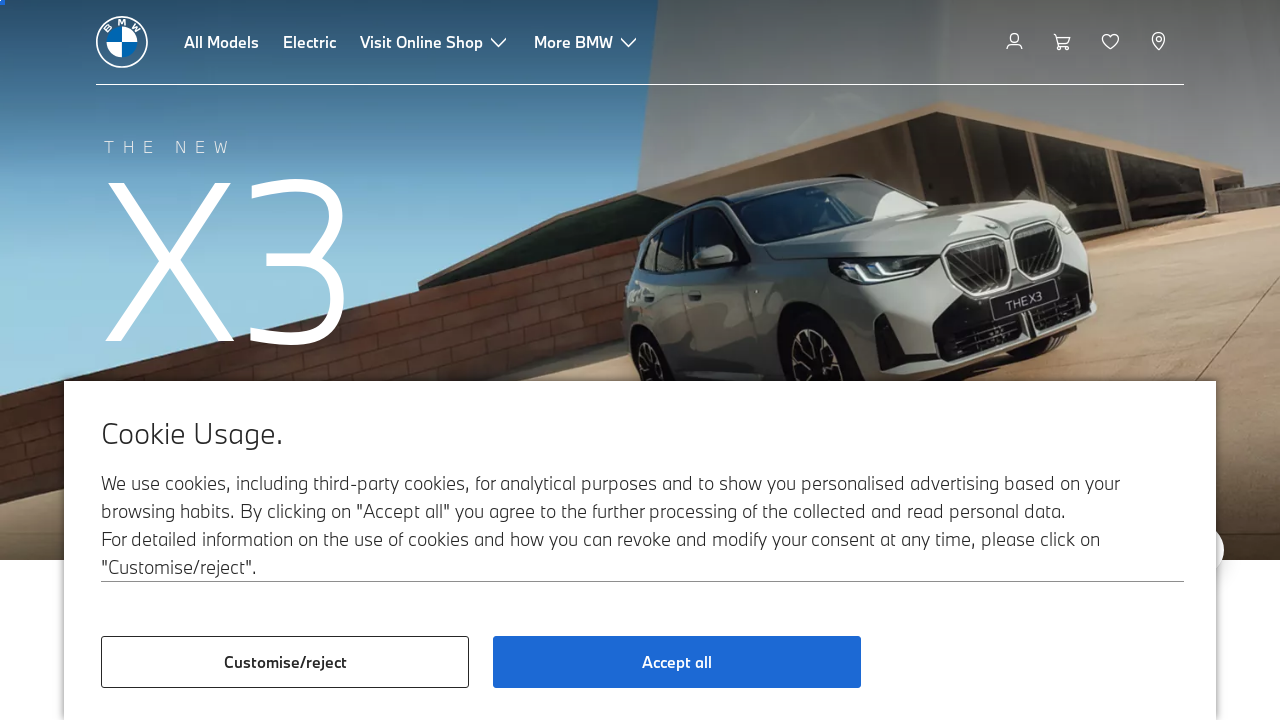

Retrieved href attribute: /en/configurator.html
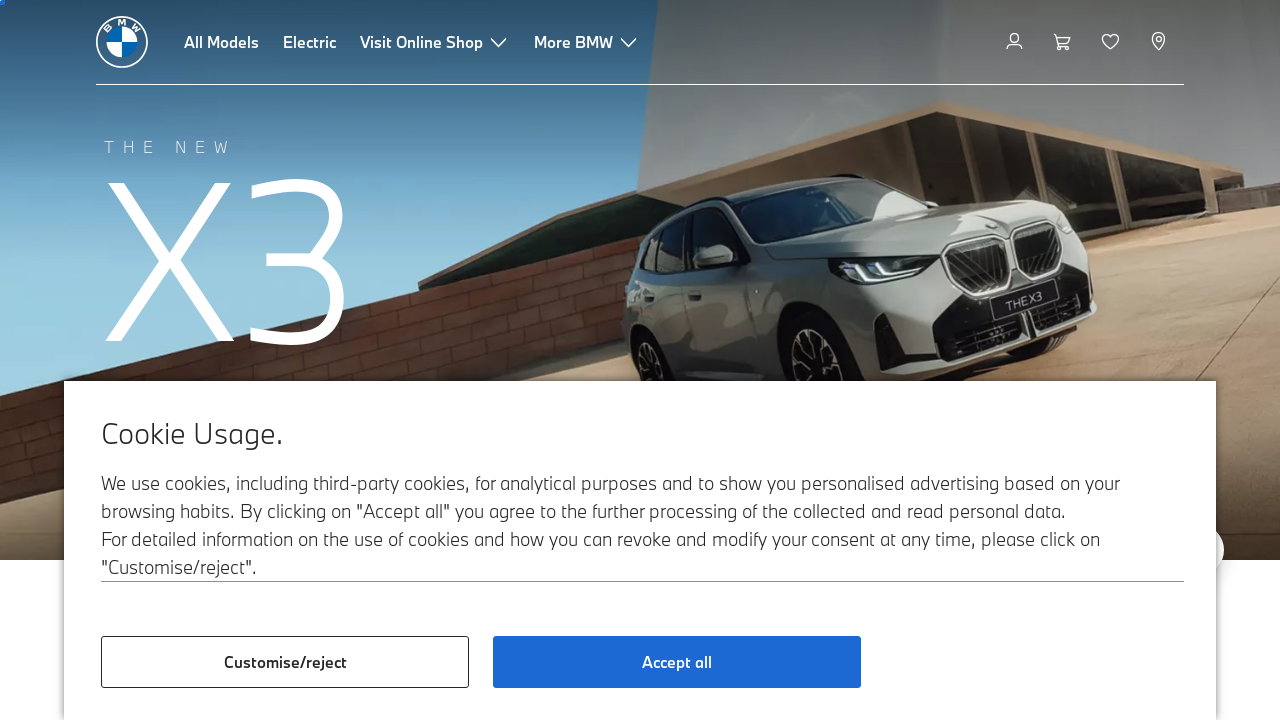

Retrieved href attribute: https://www.bmw.in/en-in/sl/stocklocator#/results?filters=is_installment=%27true%27
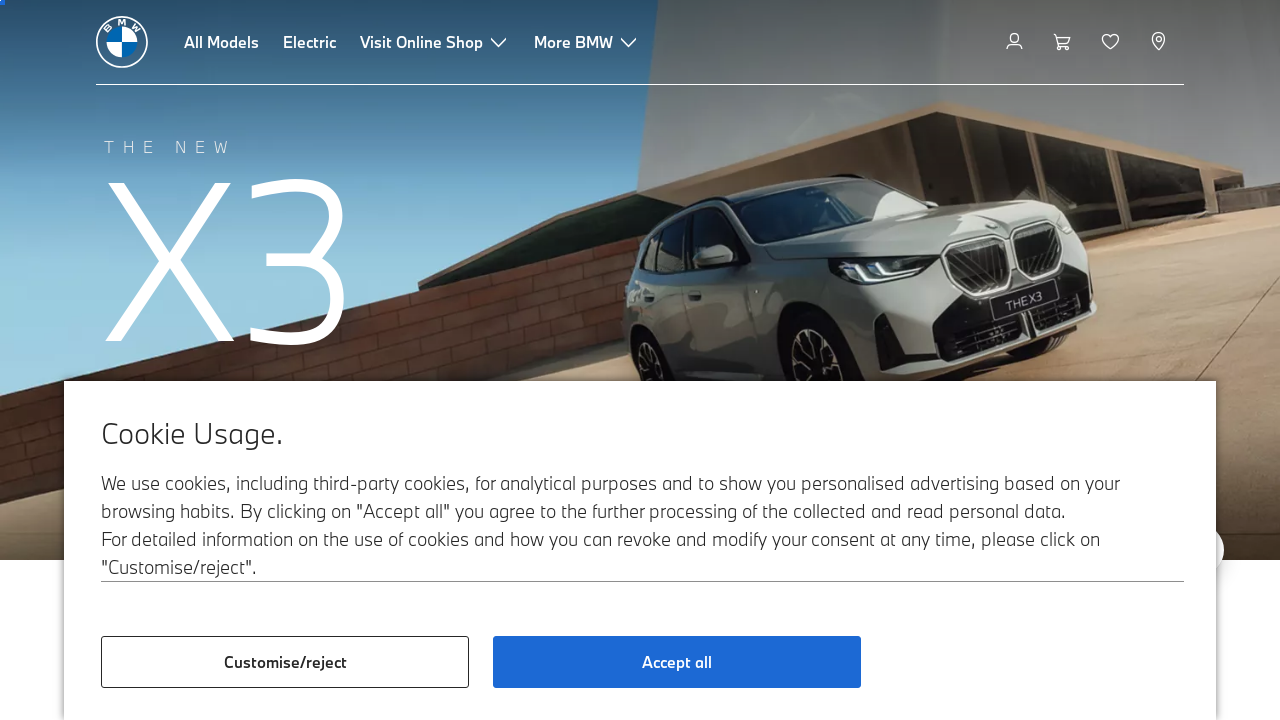

Retrieved href attribute: /en_IN/fastlane/bmw-financial-services-new/overview.html
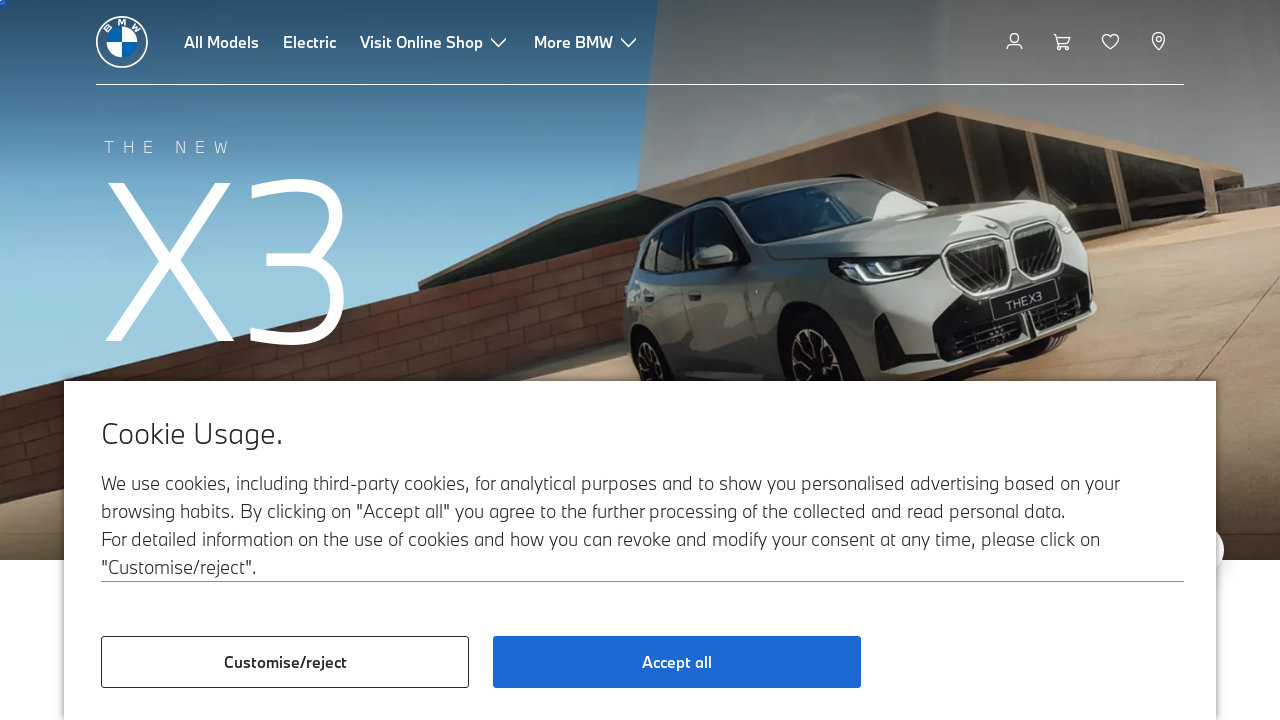

Retrieved href attribute: /en_IN/topics/offers-and-services/financial-services-2020/bmw-financial-services.html
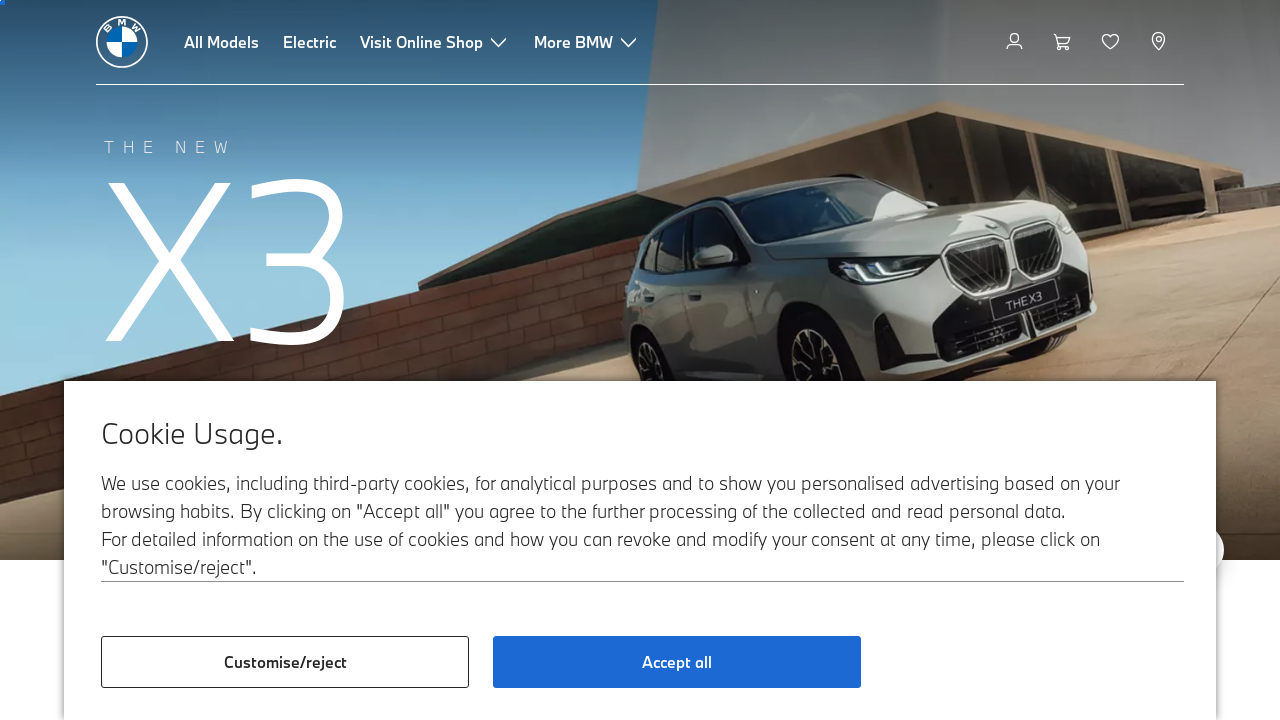

Retrieved href attribute: /en/topics/special-offers.html
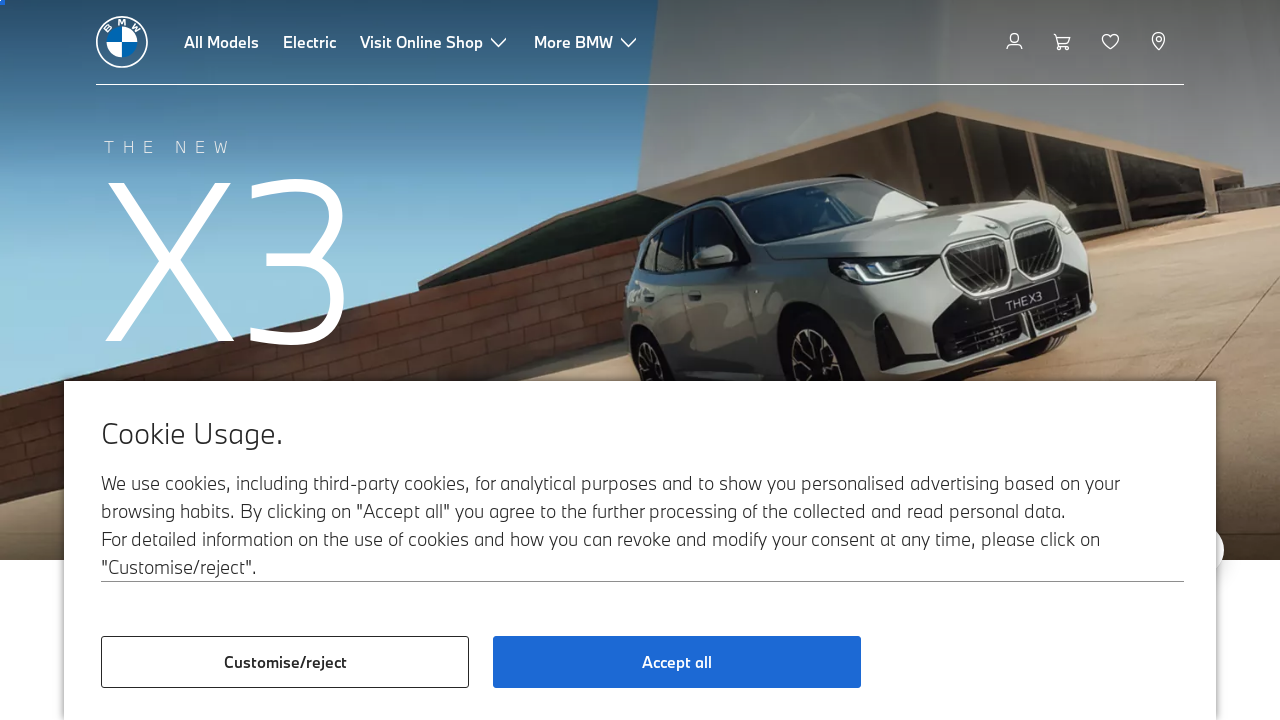

Retrieved href attribute: https://www.bmw.in/forms/tda/test-drive-request.html
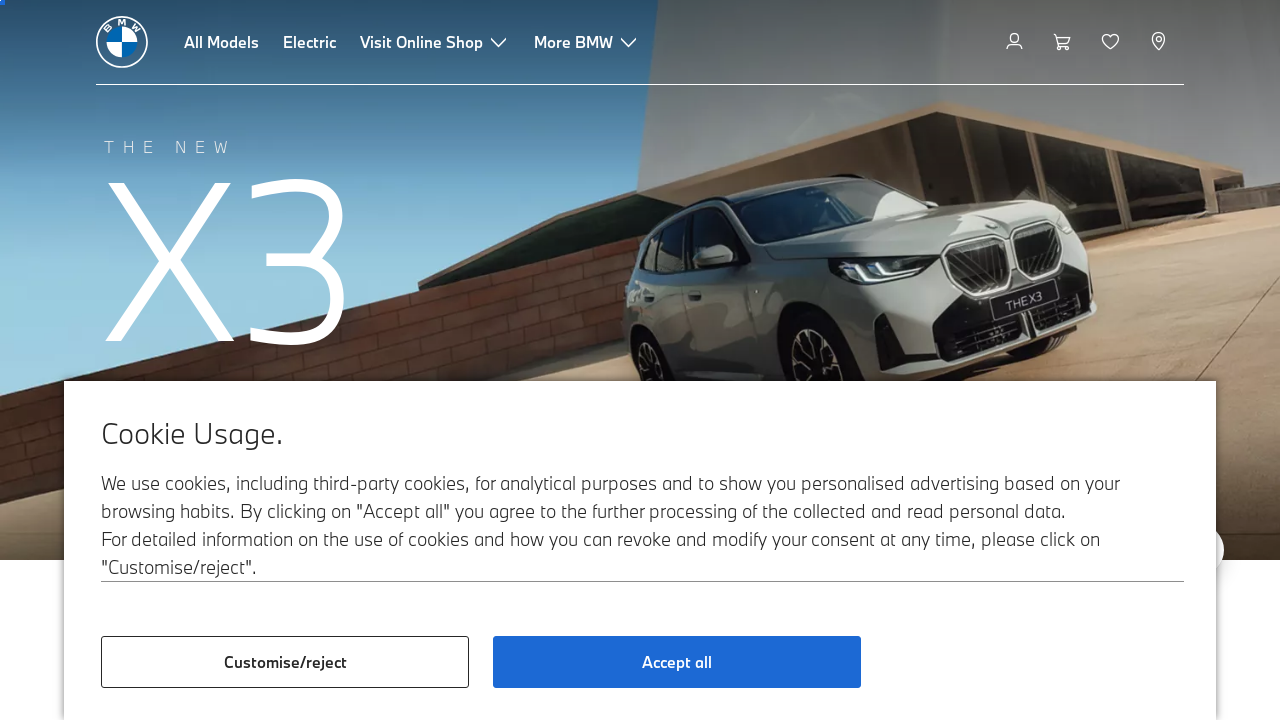

Retrieved href attribute: /en/all-models.html#x
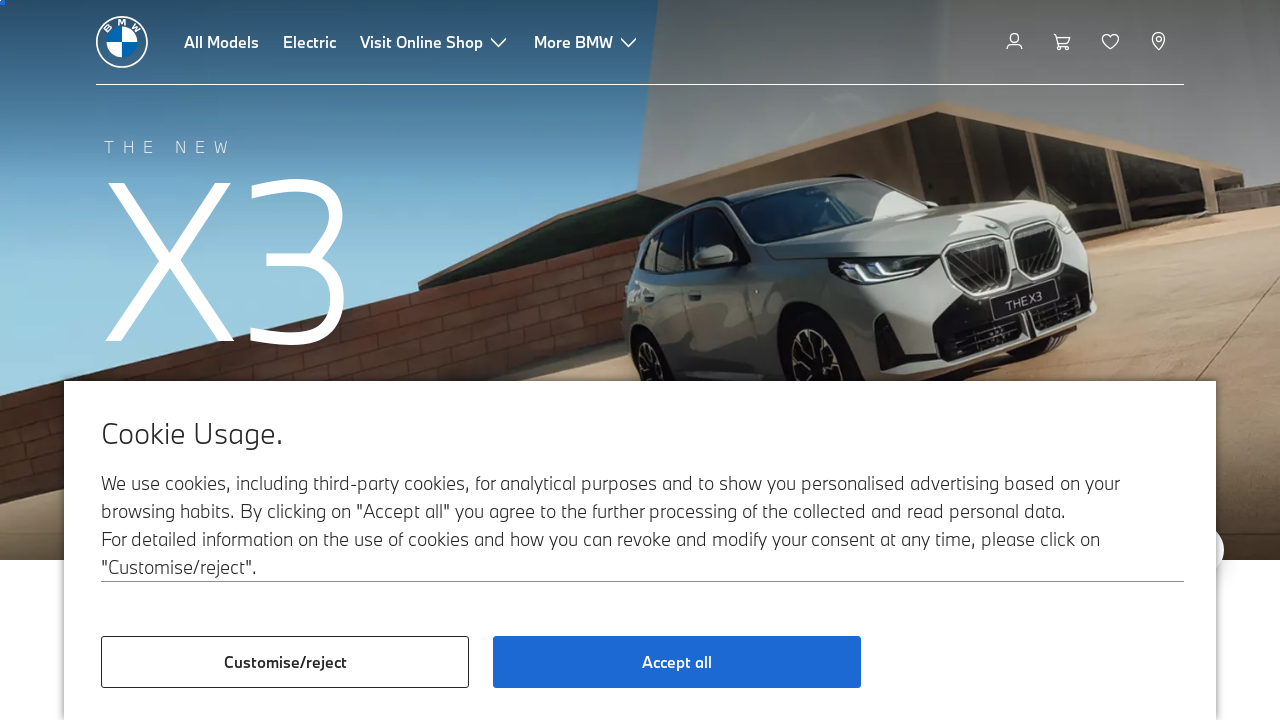

Retrieved href attribute: /en/all-models.html#7
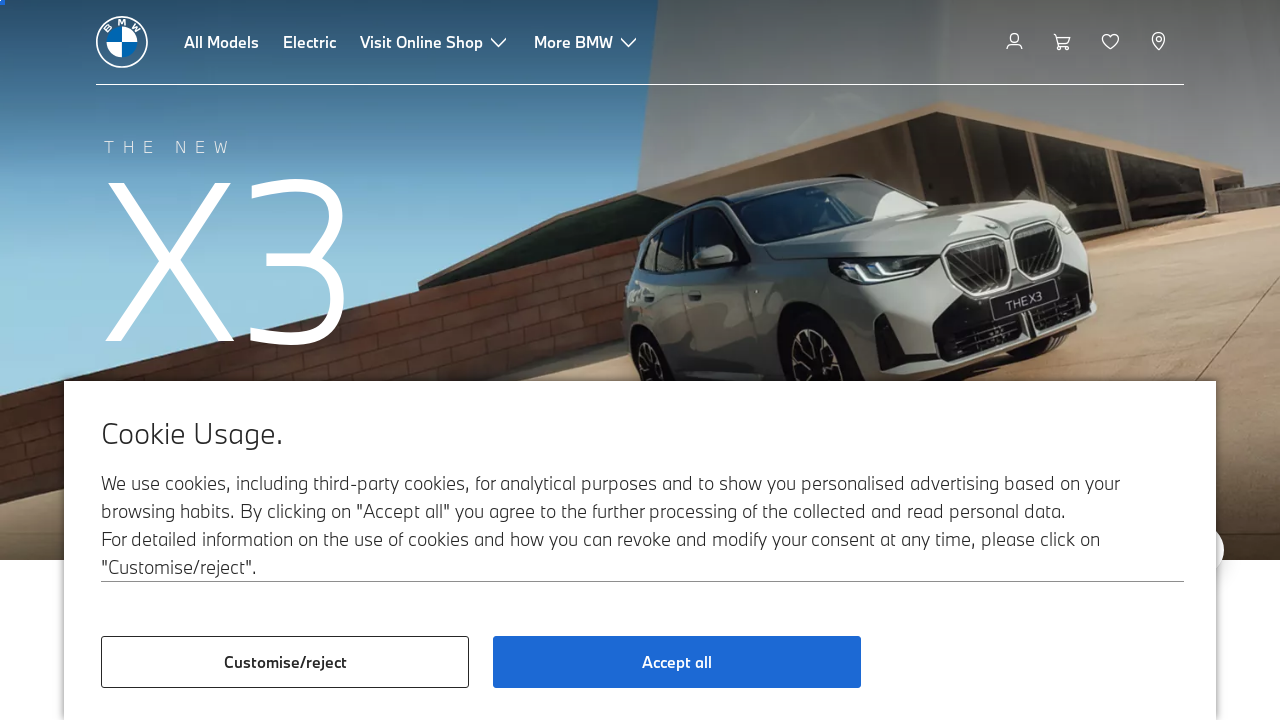

Retrieved href attribute: /en/all-models.html#5
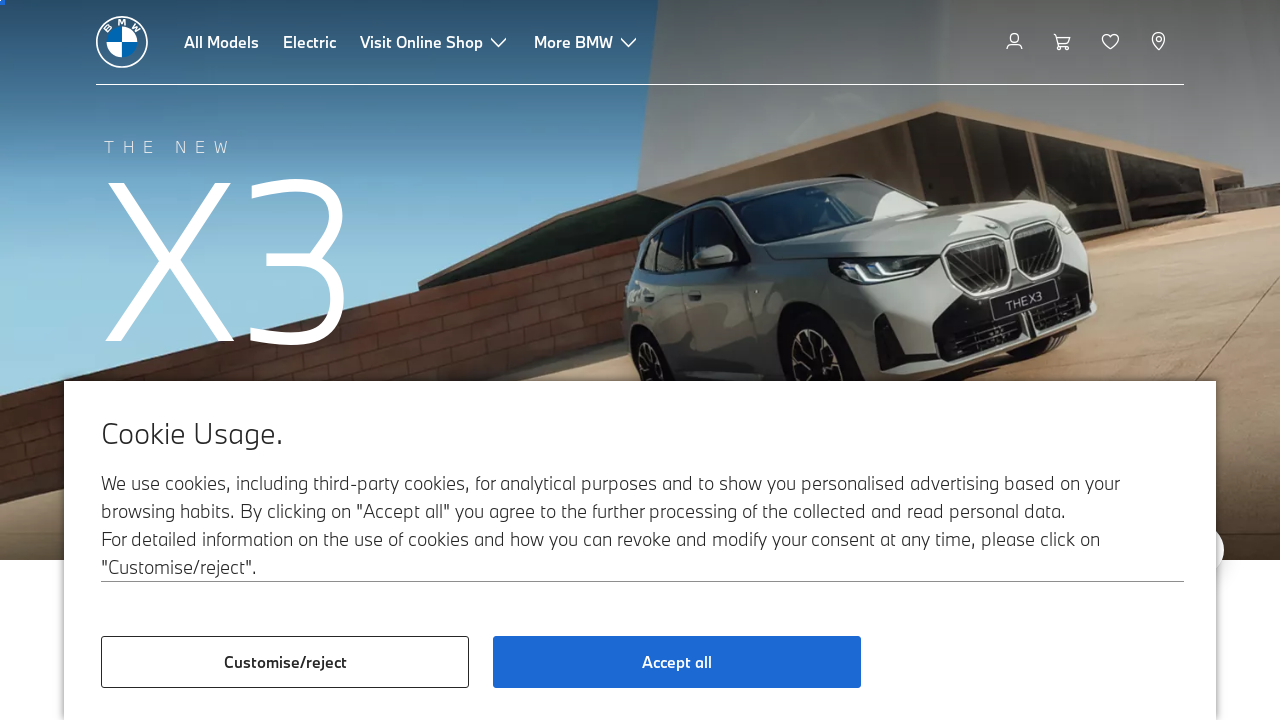

Retrieved href attribute: /en/all-models.html#3
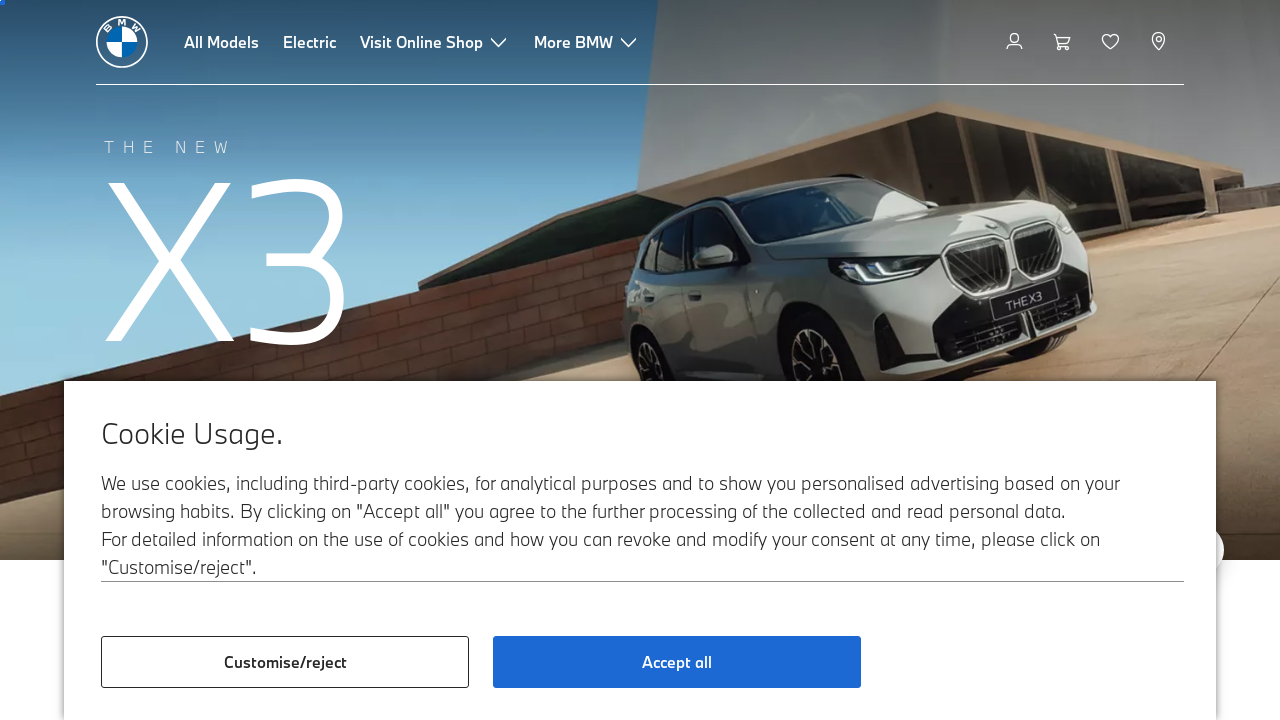

Retrieved href attribute: /en/all-models.html#2
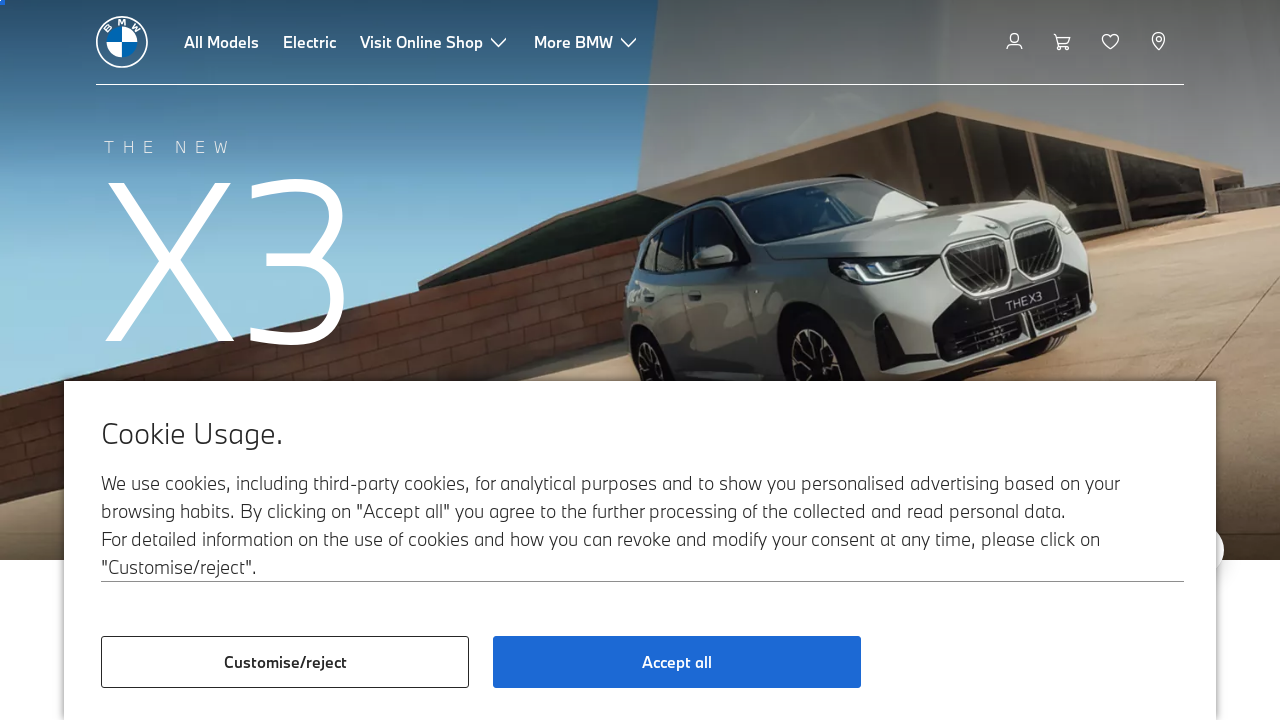

Retrieved href attribute: /en/all-models.html#m
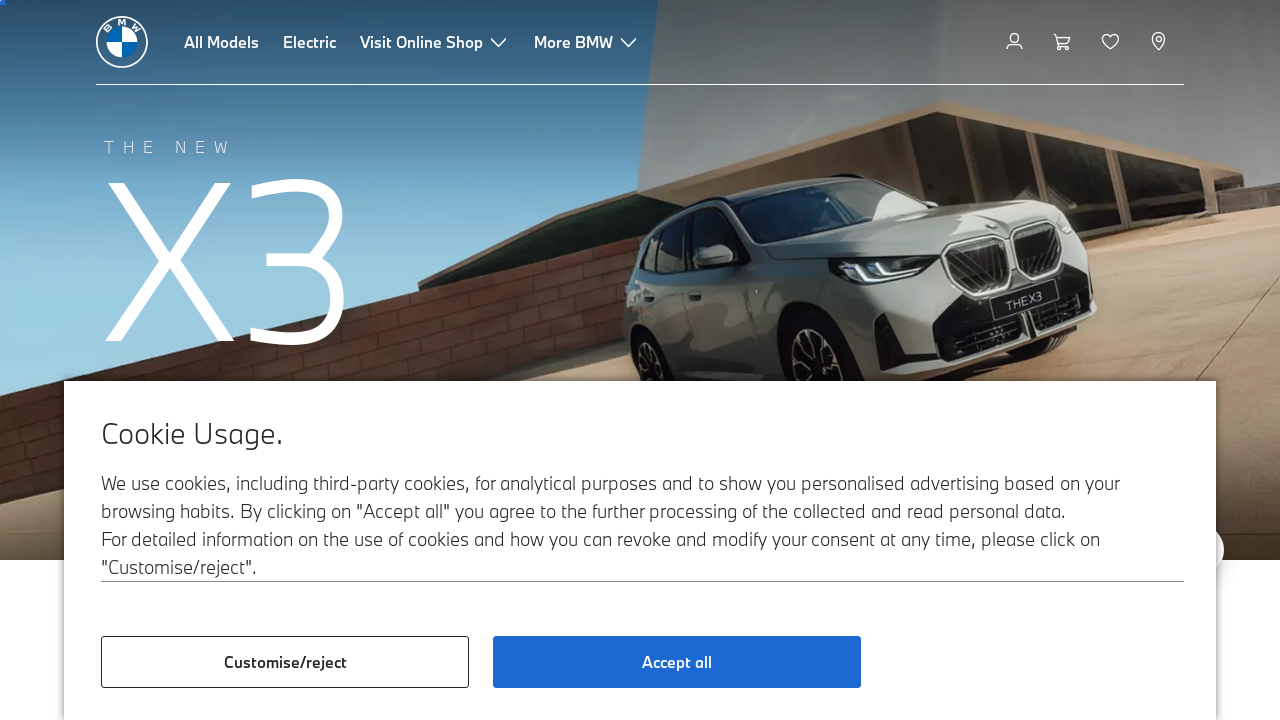

Retrieved href attribute: /en/more-bmw/neue-klasse.html
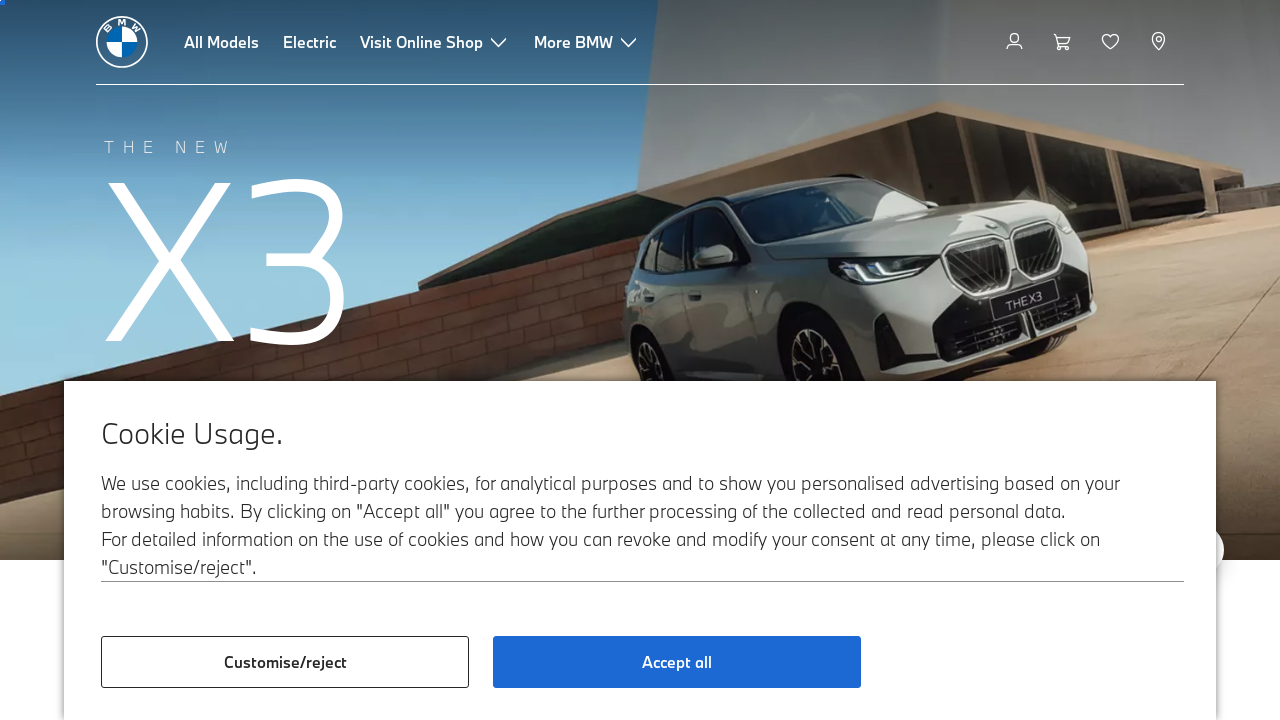

Retrieved href attribute: /en/all-models.html#7
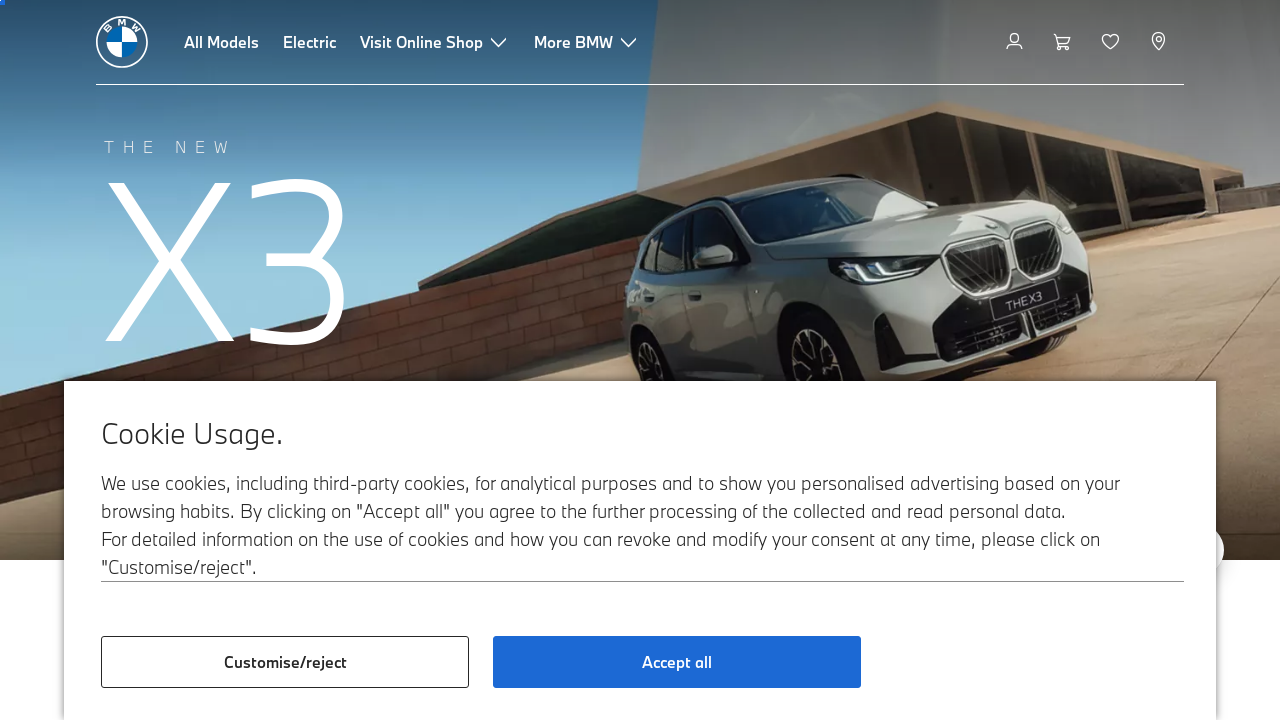

Retrieved href attribute: https://www.bmwindia.com/7Range/LuxuryCars/
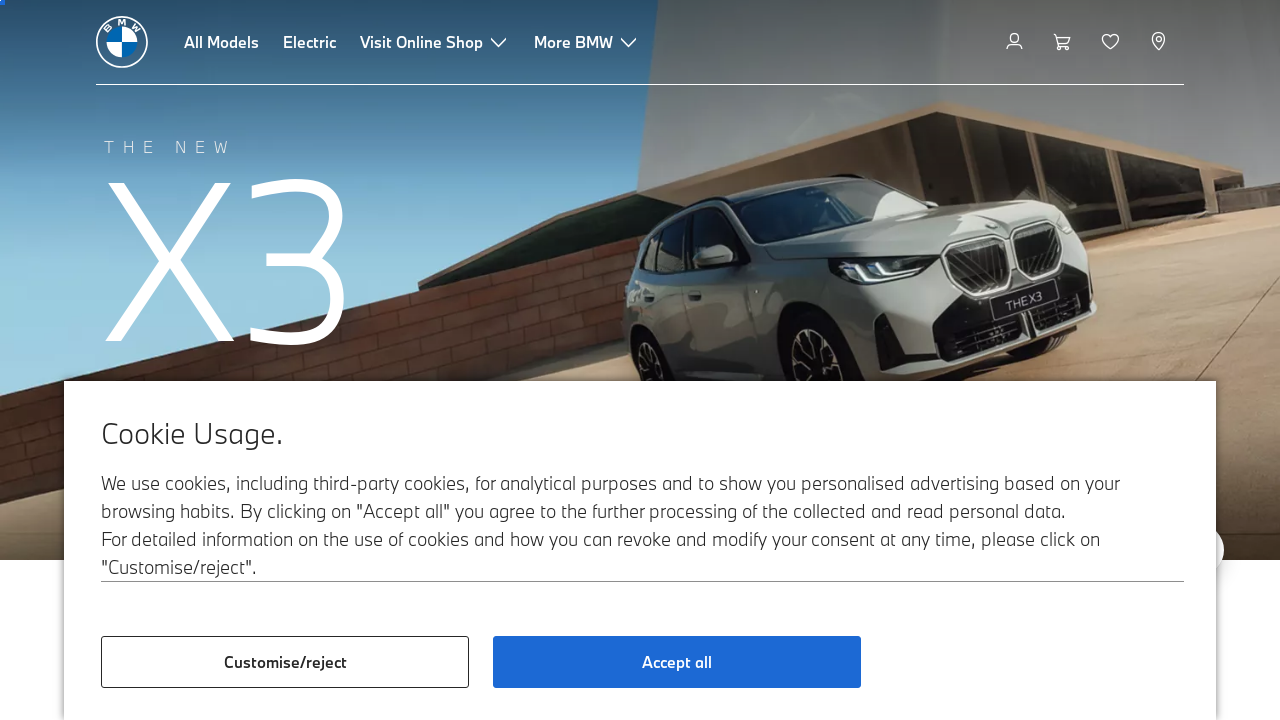

Retrieved href attribute: /en/topics/Fascination-BMW/electromobility2020-new/electric-cars.html
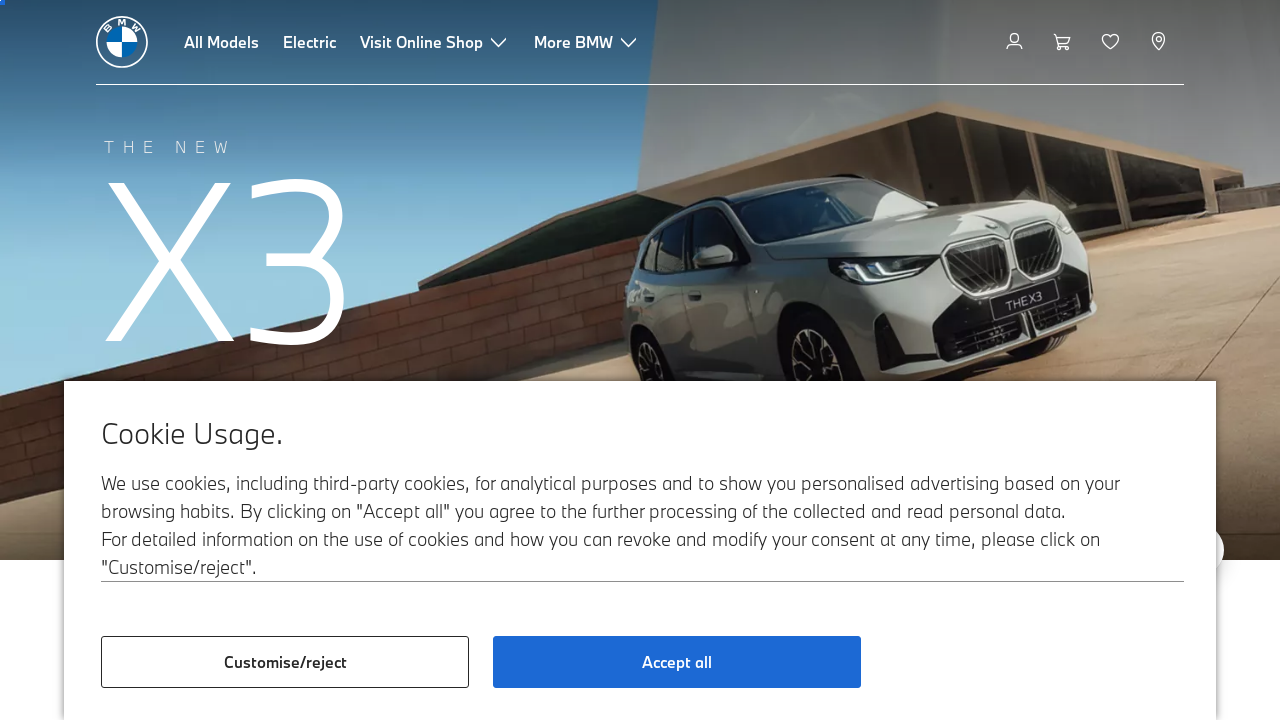

Retrieved href attribute: https://www.facebook.com/bmwindia
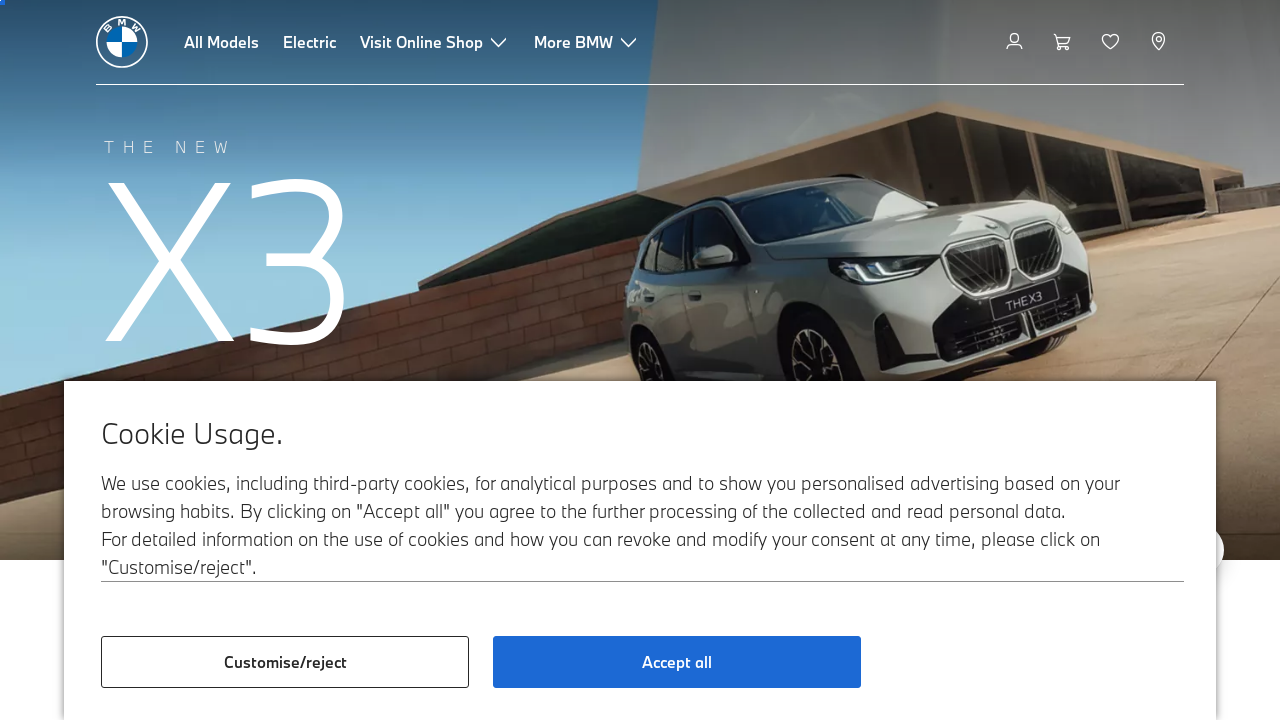

Retrieved href attribute: https://instagram.com/bmwindia_official
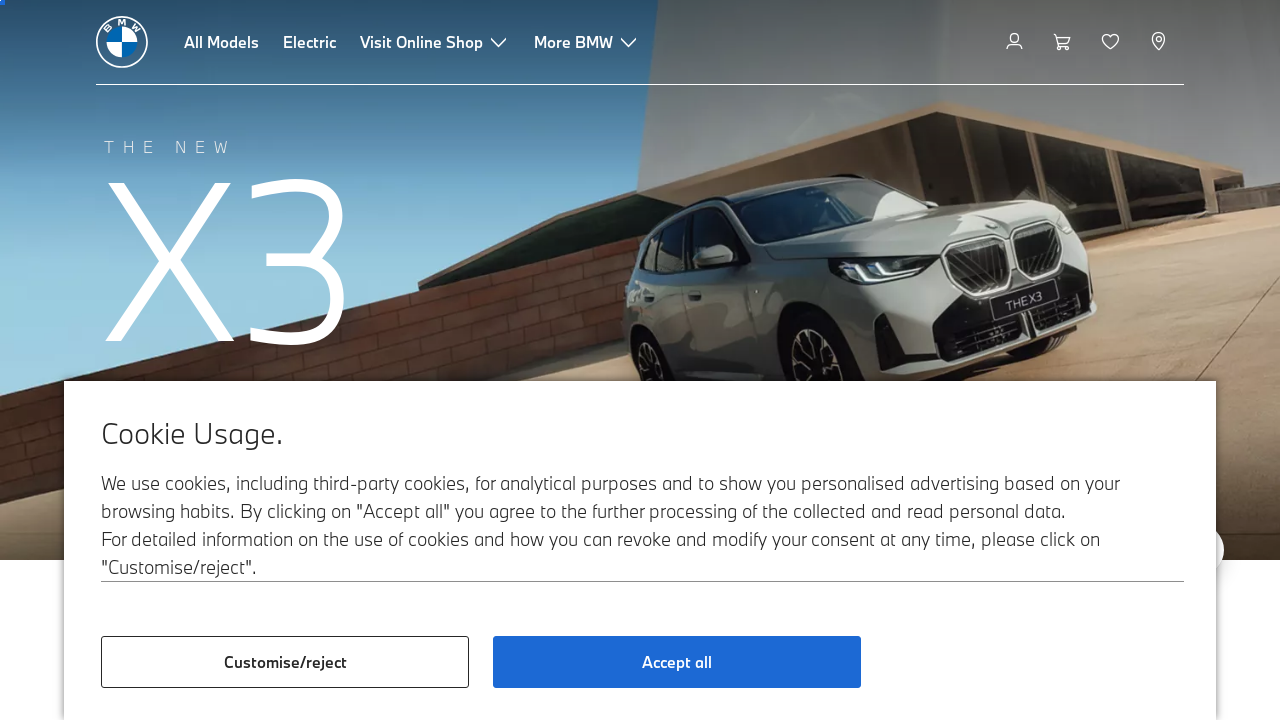

Retrieved href attribute: https://www.youtube.com/user/bmwindia
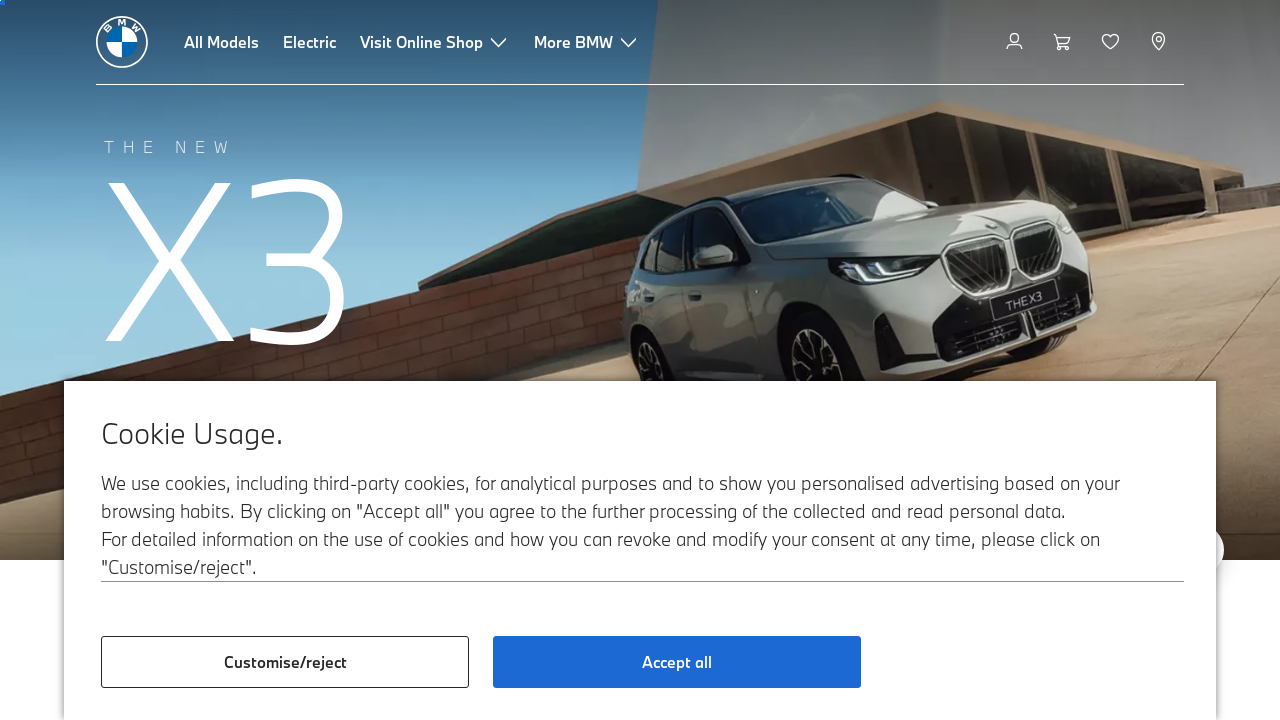

Retrieved href attribute: https://www.linkedin.com/company/bmw-india
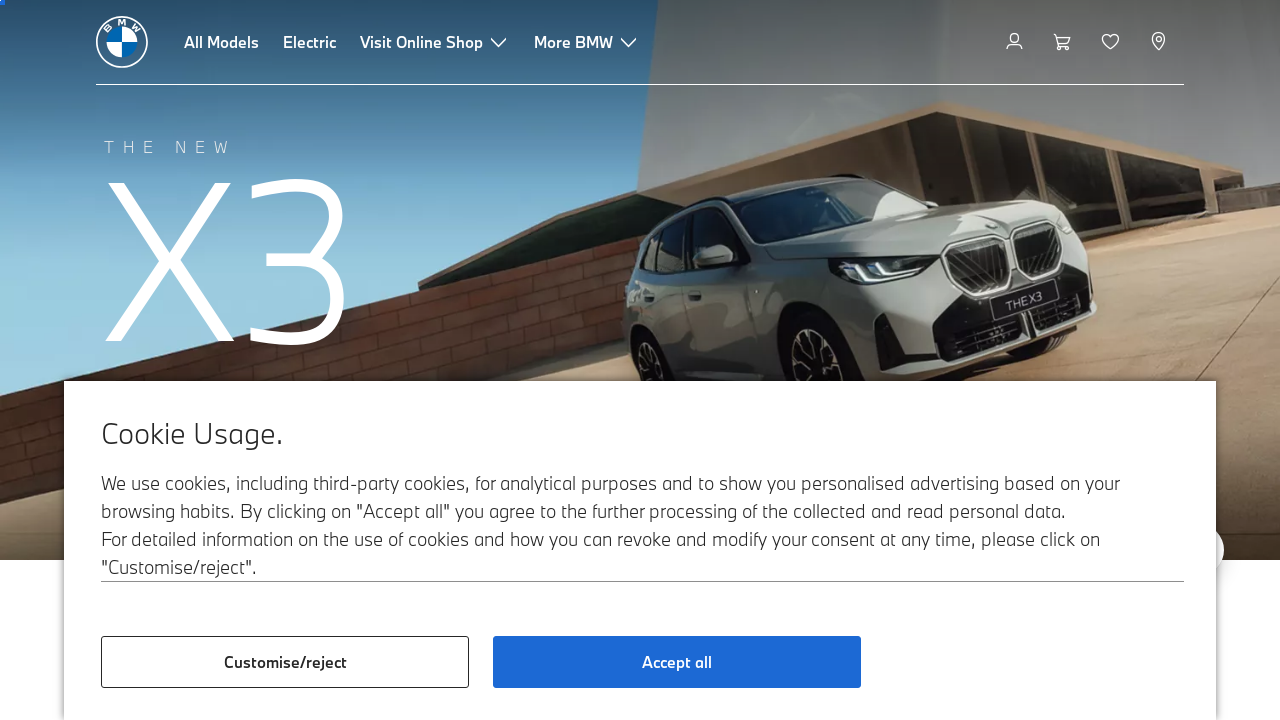

Retrieved href attribute: https://twitter.com/bmwindia
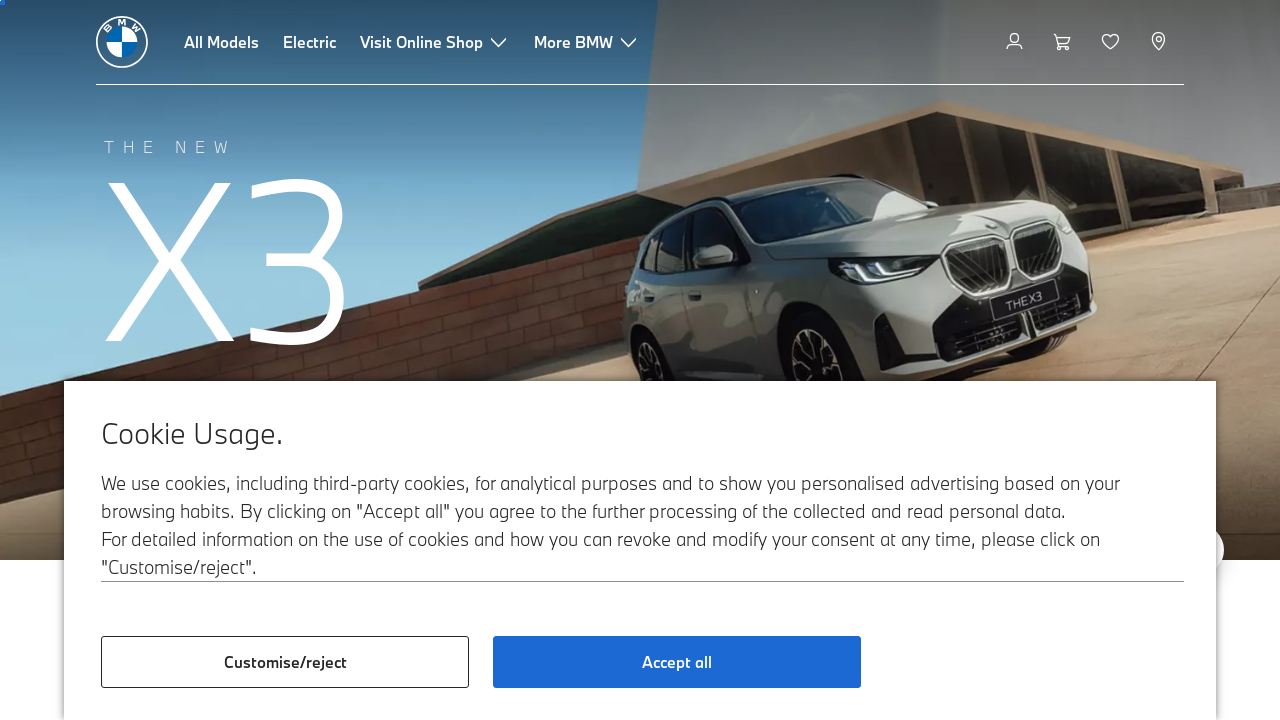

Retrieved href attribute: https://www.facebook.com/bmwindia
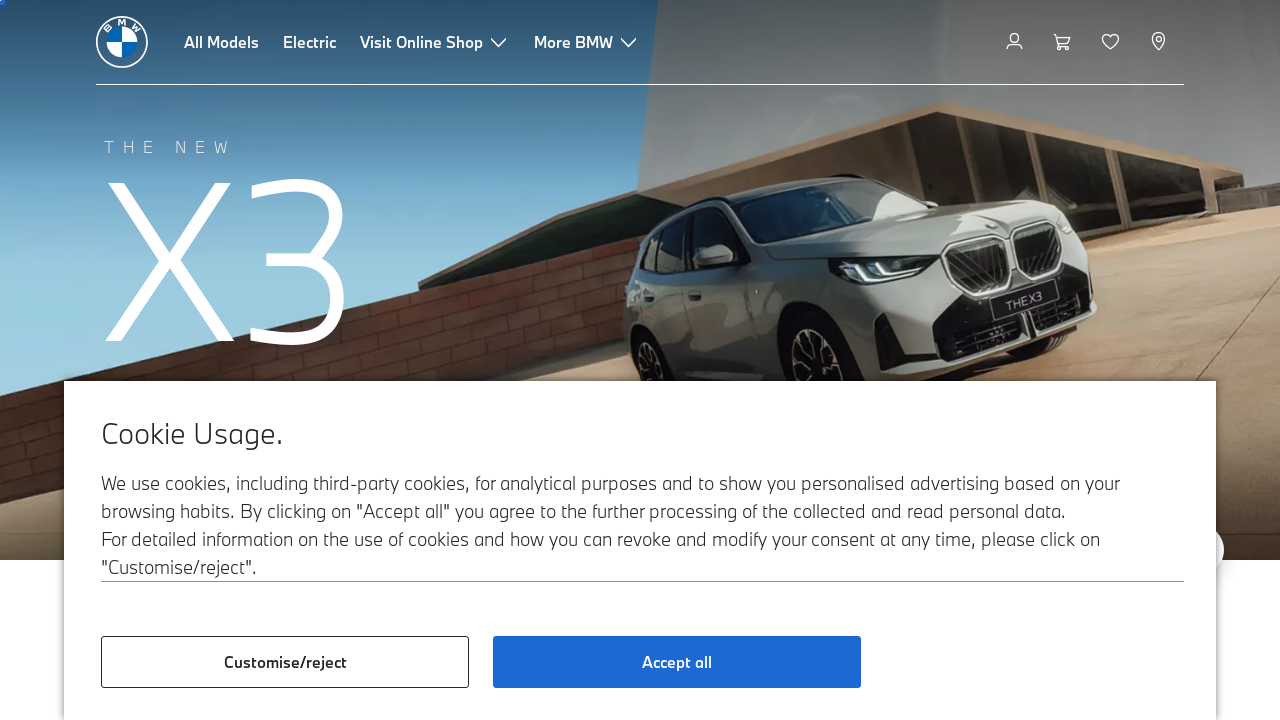

Retrieved href attribute: https://instagram.com/bmwindia_official
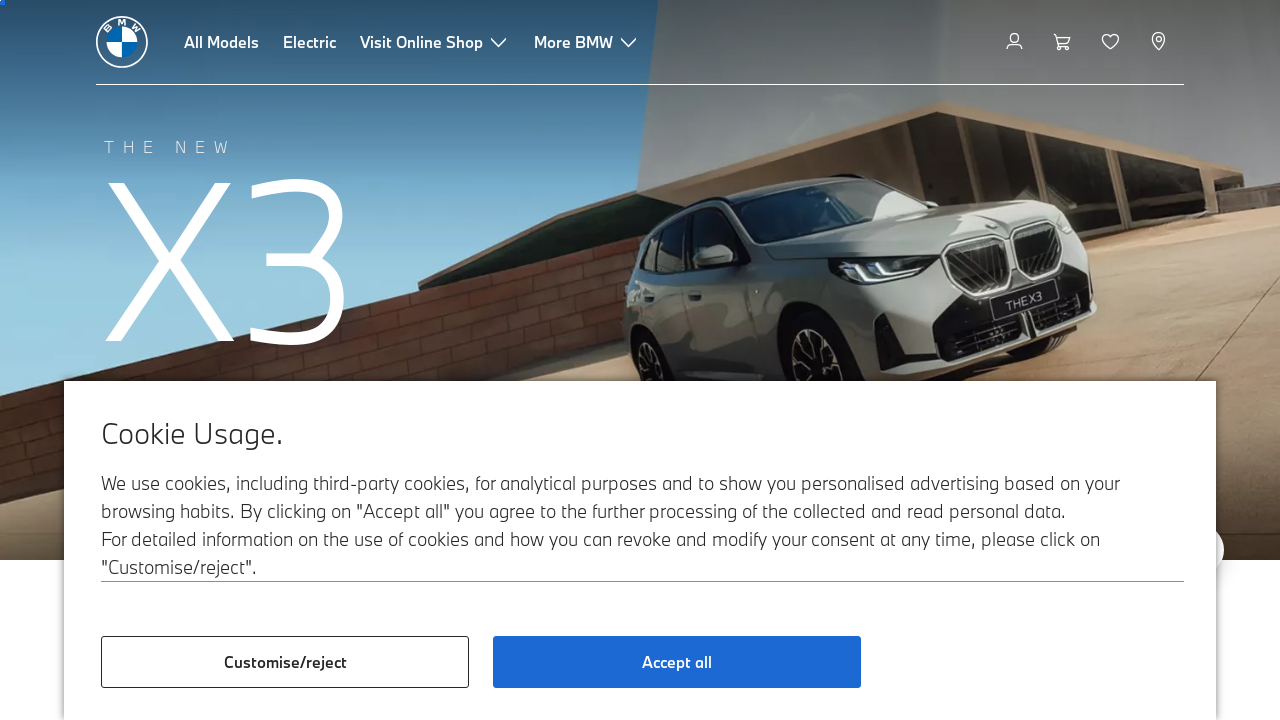

Retrieved href attribute: https://www.youtube.com/user/bmwindia
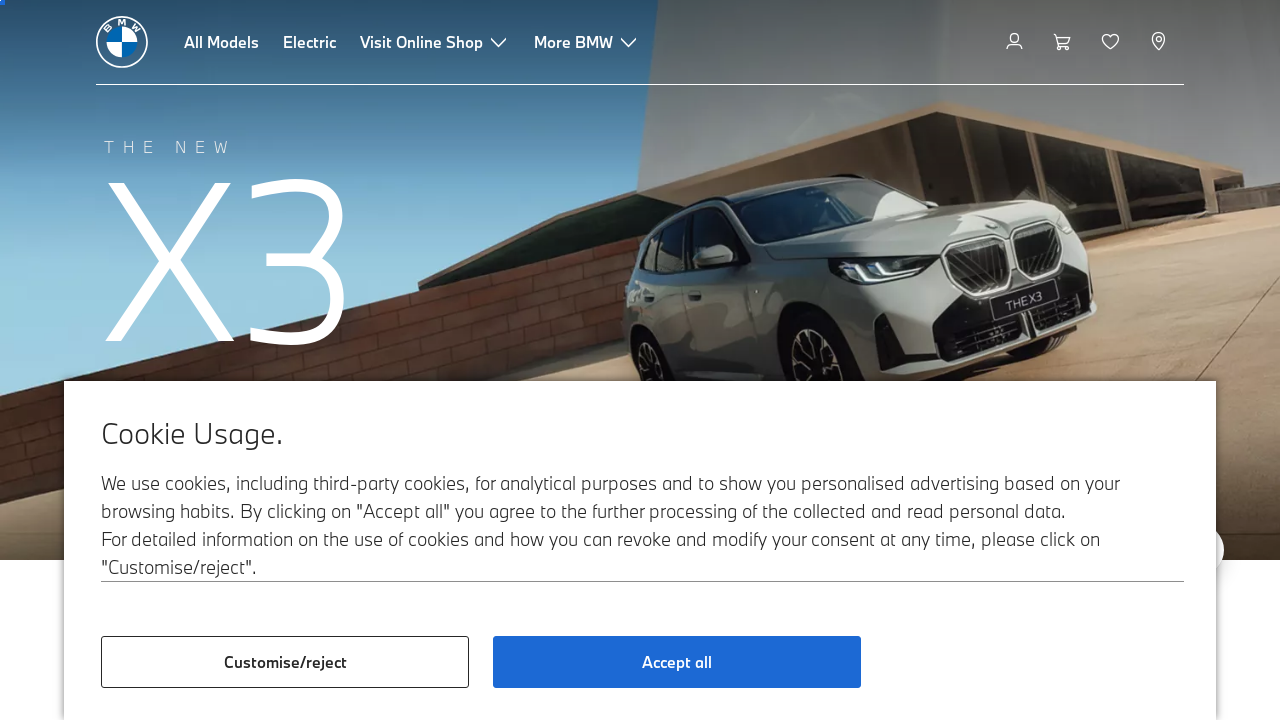

Retrieved href attribute: https://www.linkedin.com/company/bmw-india
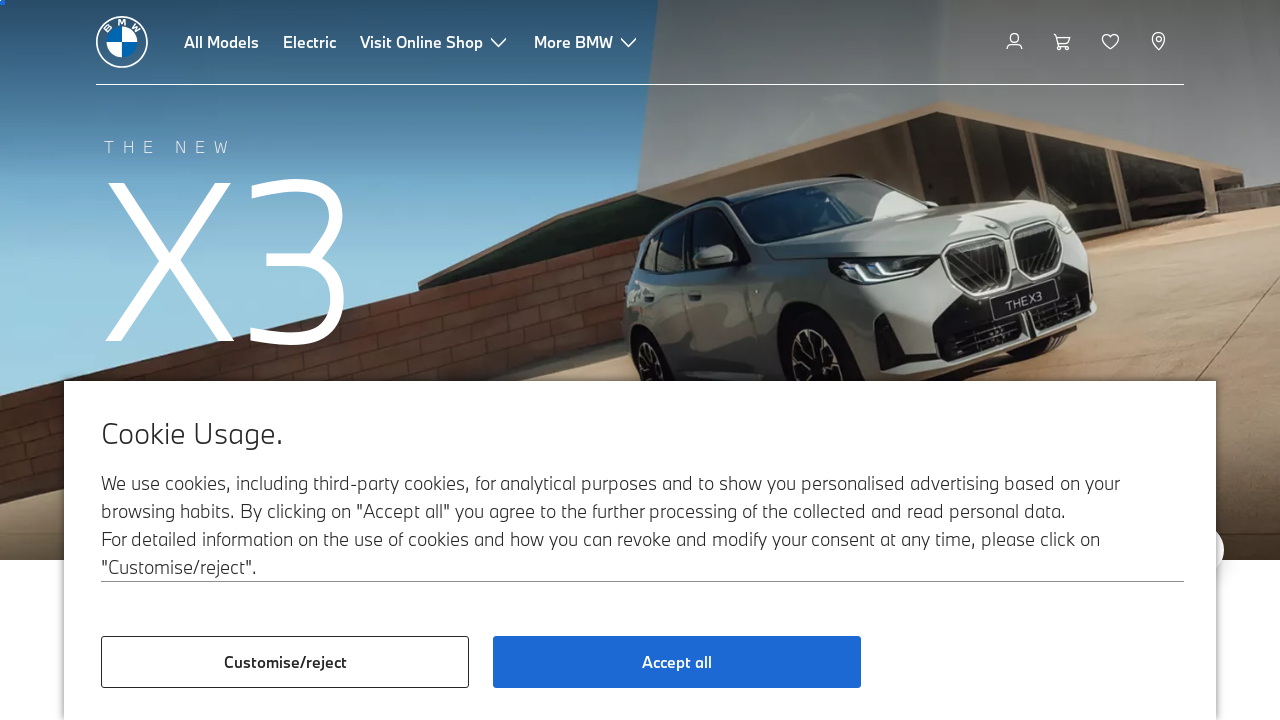

Retrieved href attribute: https://twitter.com/bmwindia
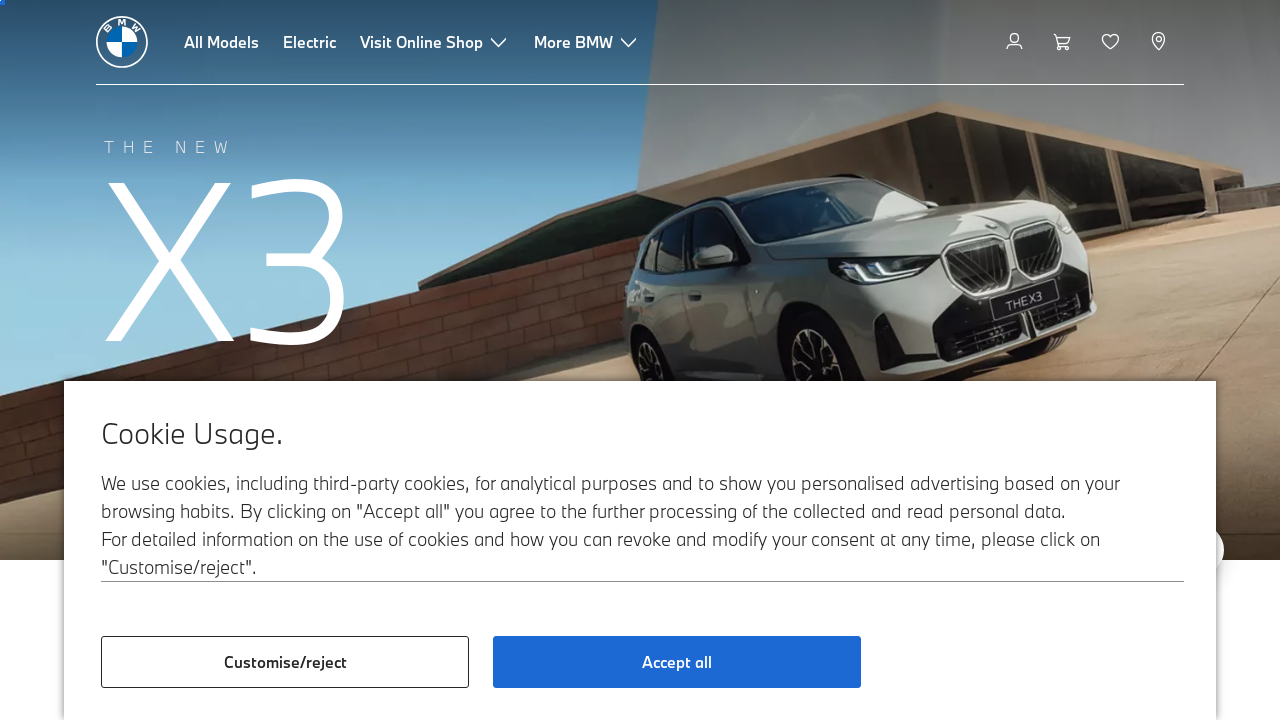

Retrieved href attribute: /en/footer/metanavigation/legal-disclaimer-imprint.html
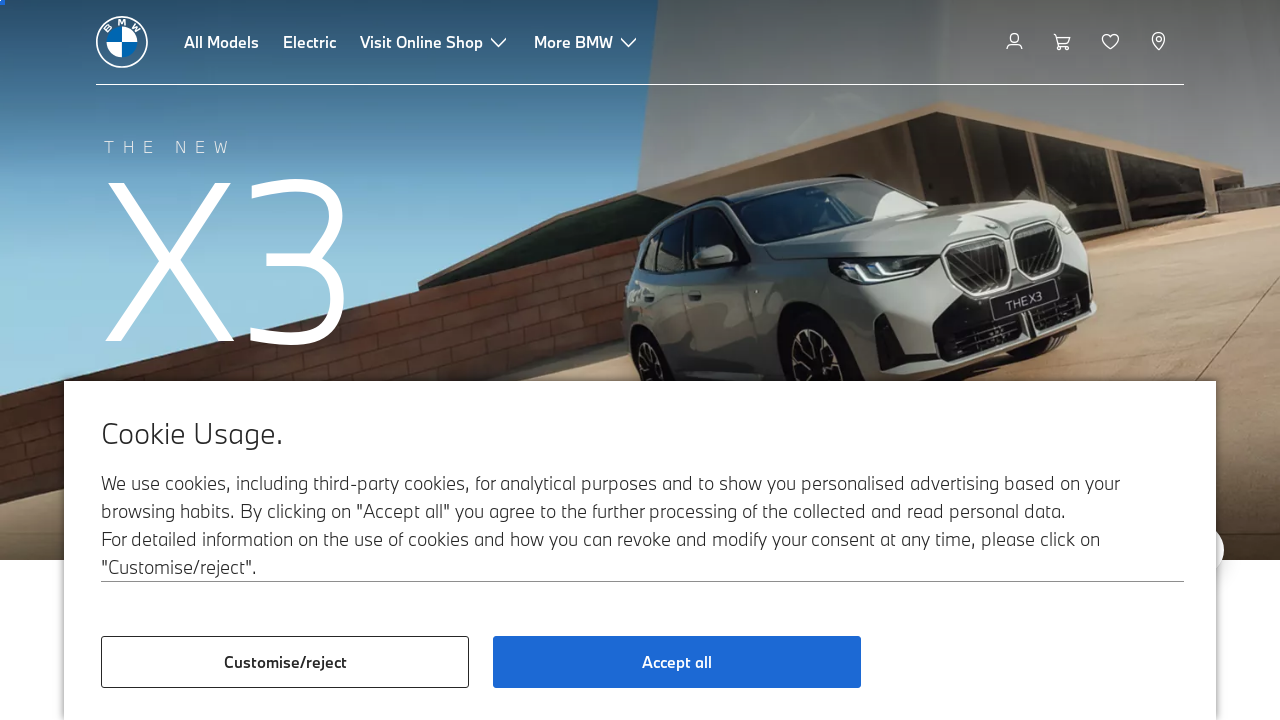

Retrieved href attribute: /en/footer/metanavigation/privacy-policy.html
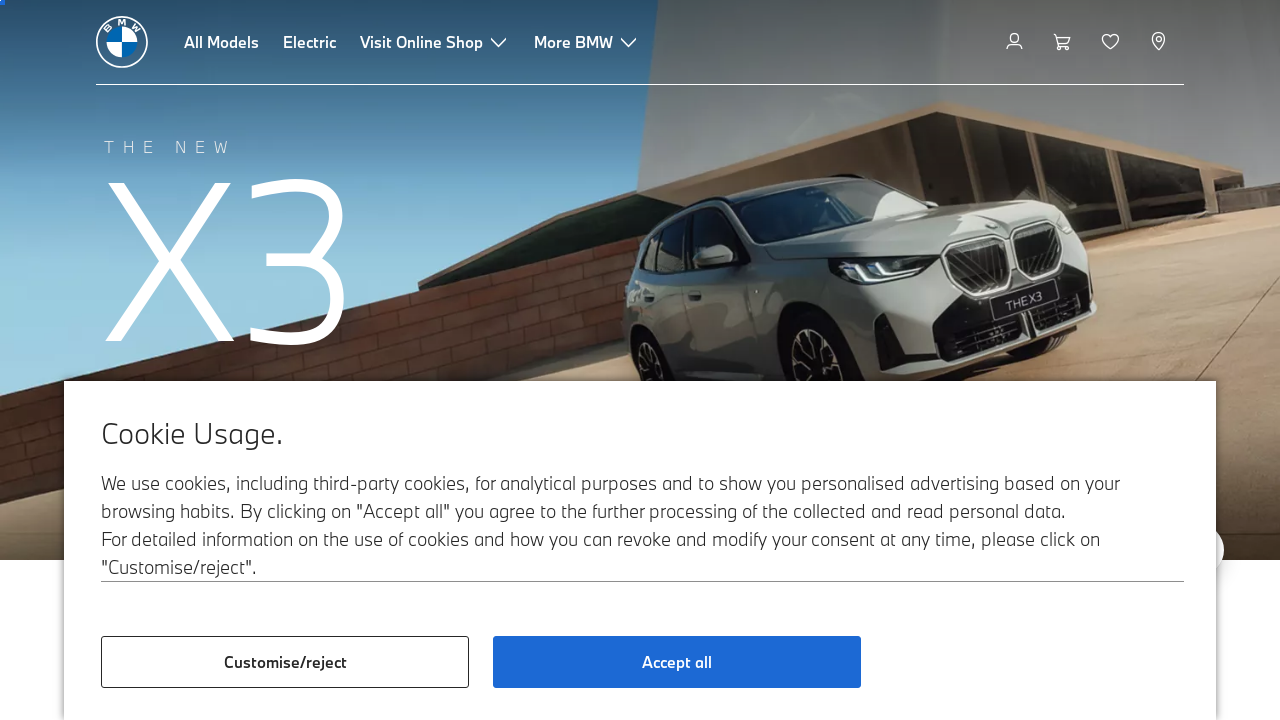

Retrieved href attribute: /en/footer/footer-section/cookie-policy-new.html
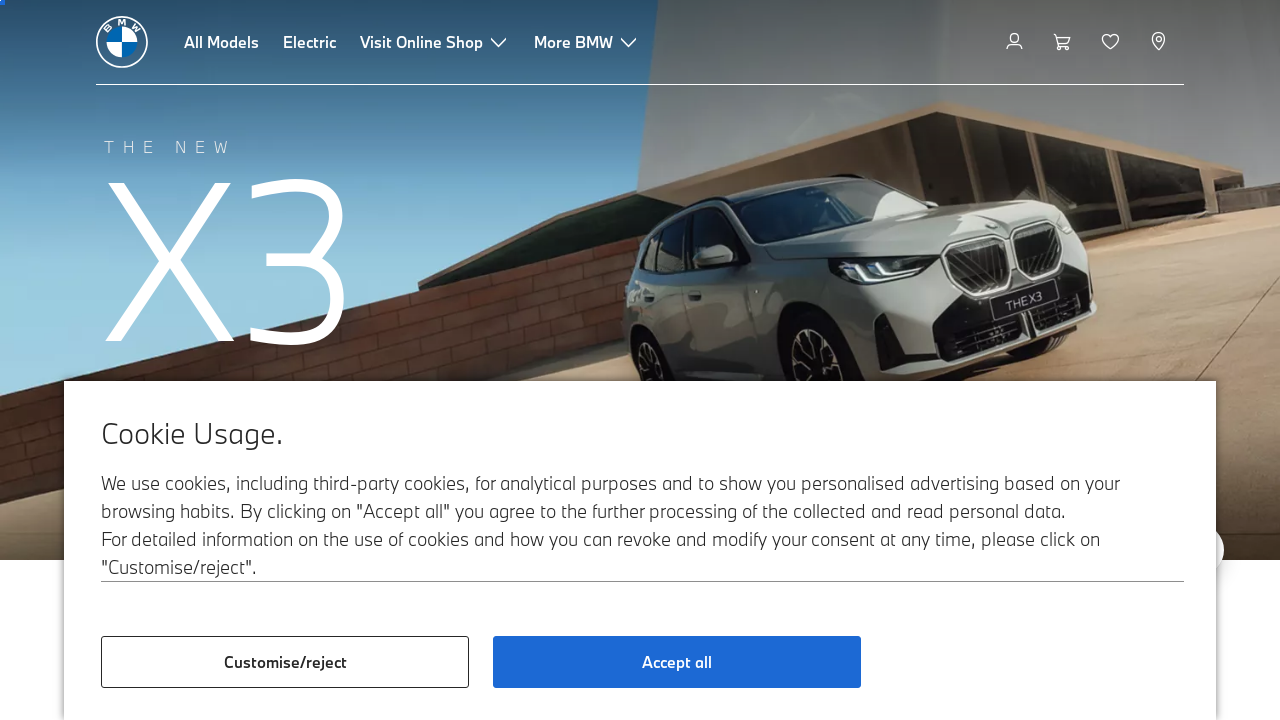

Retrieved href attribute: /en_IN/footer/metanavigation/contact.html
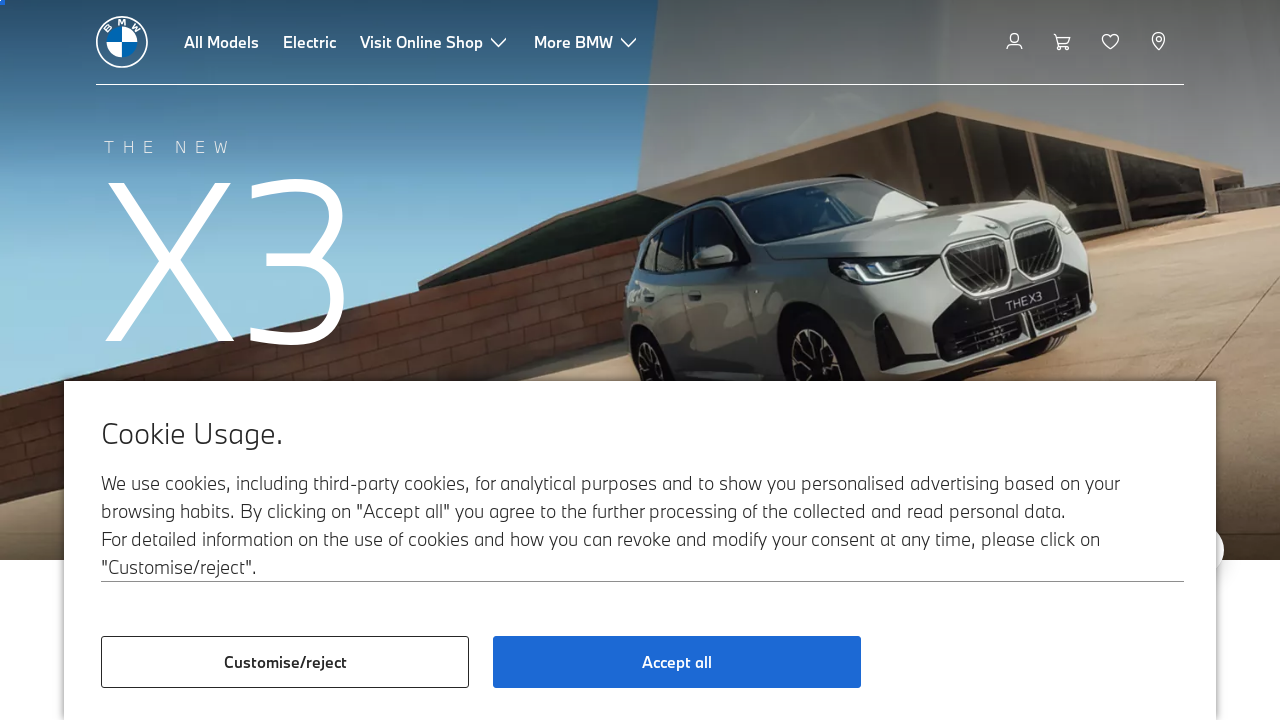

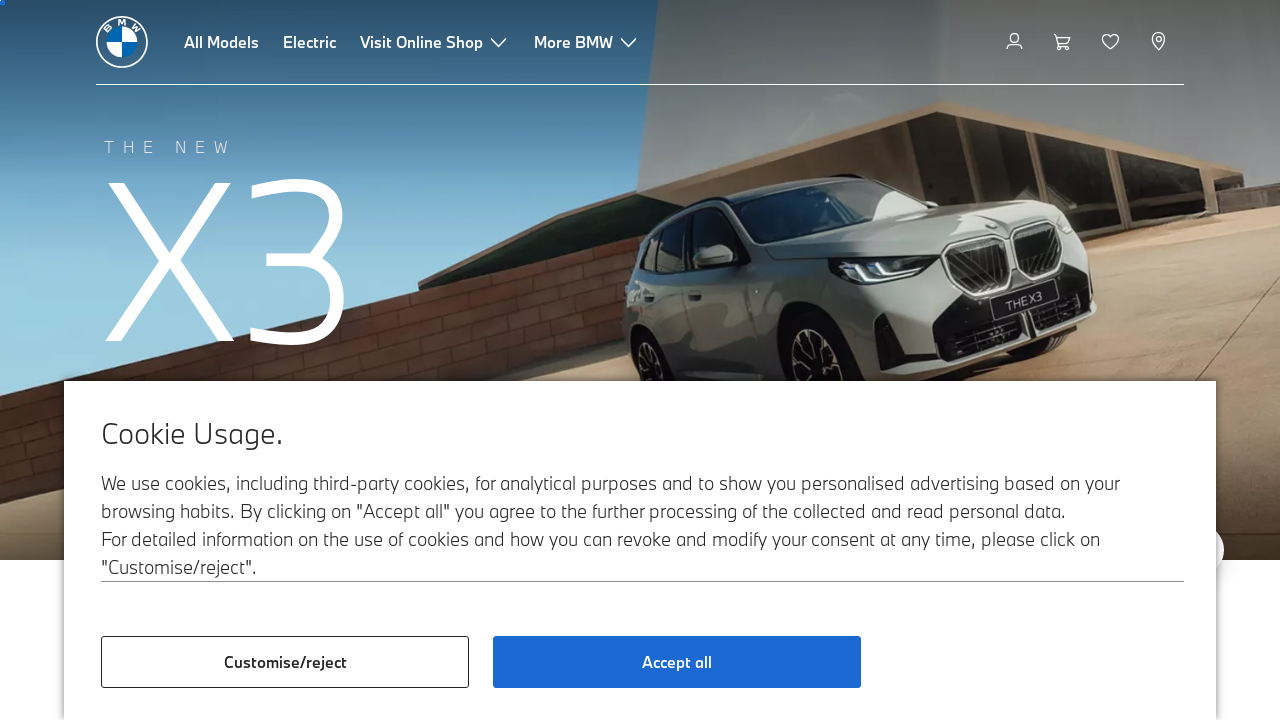